Plays the 2048 game by sending arrow key sequences to move tiles

Starting URL: https://www.2048.org

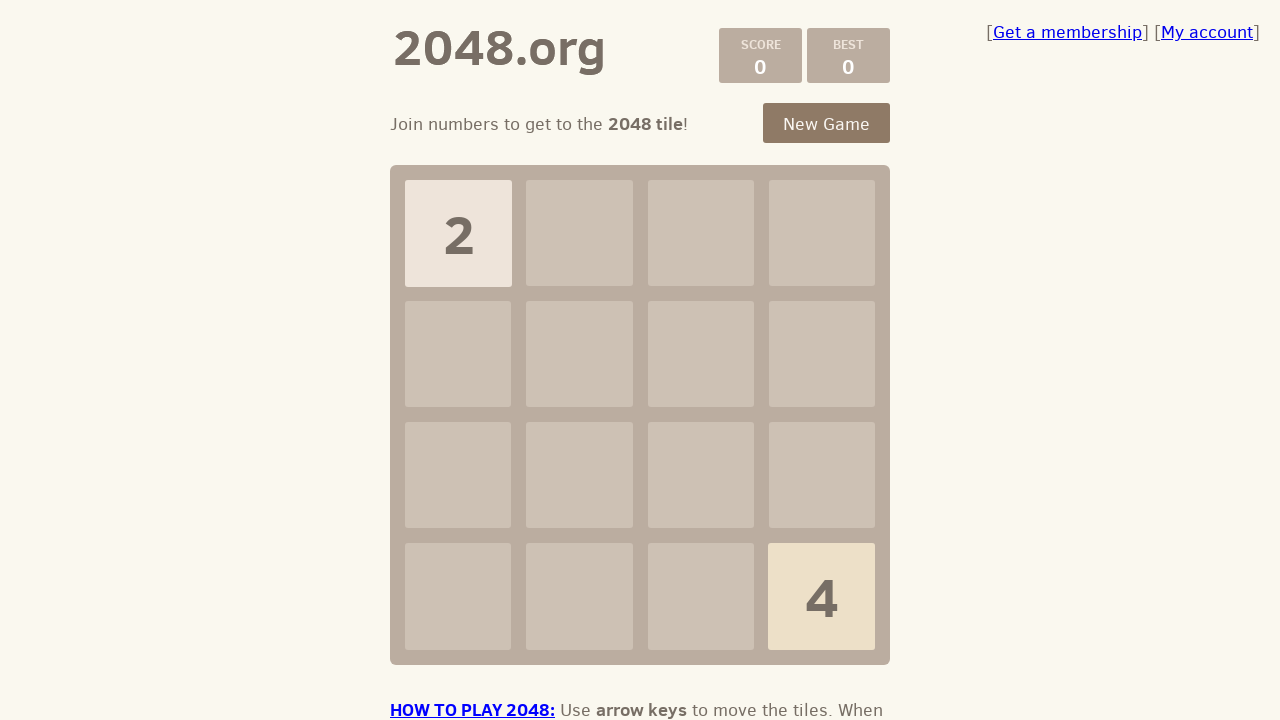

Pressed ArrowLeft to move tiles left in 2048 game on body
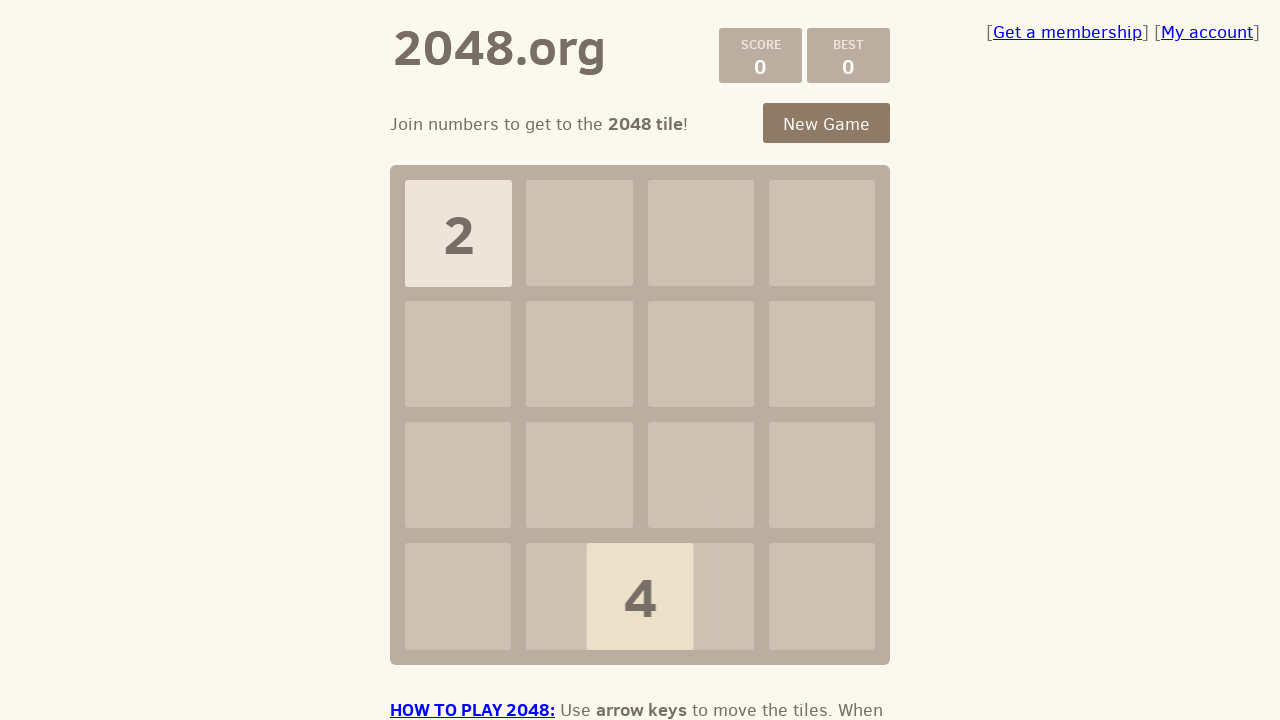

Pressed ArrowRight to move tiles right in 2048 game on body
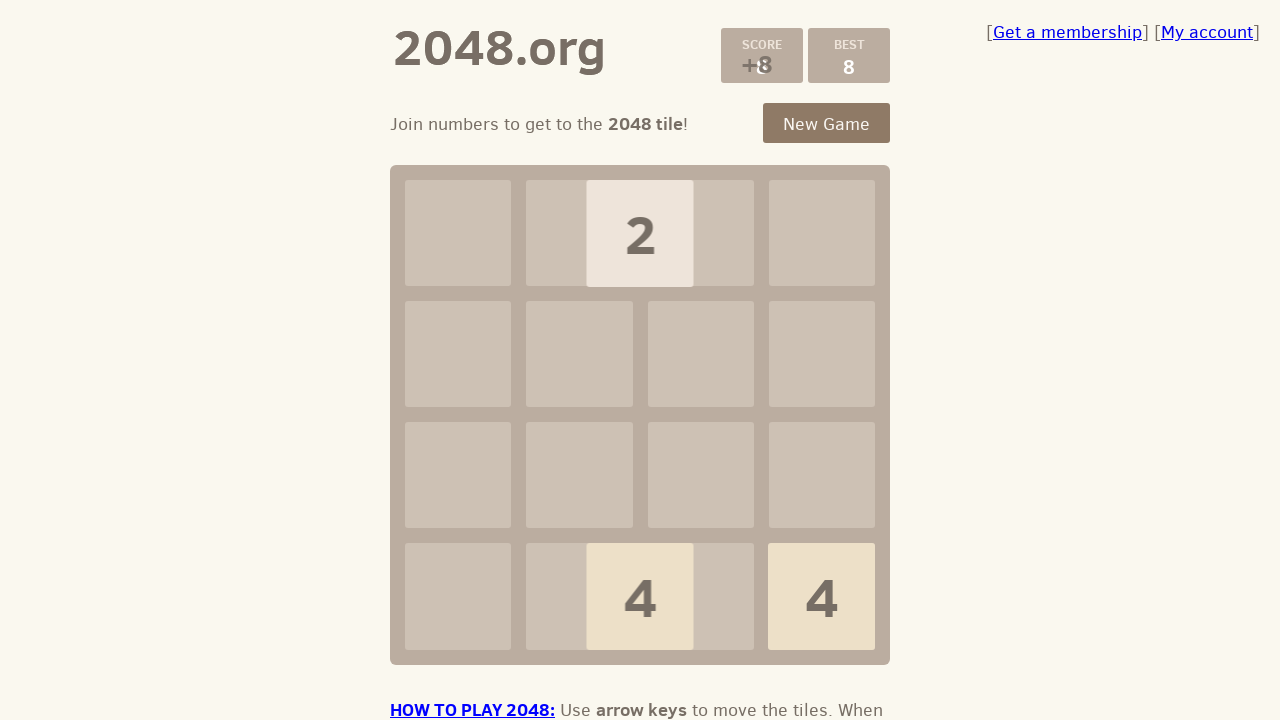

Pressed ArrowDown to move tiles down in 2048 game on body
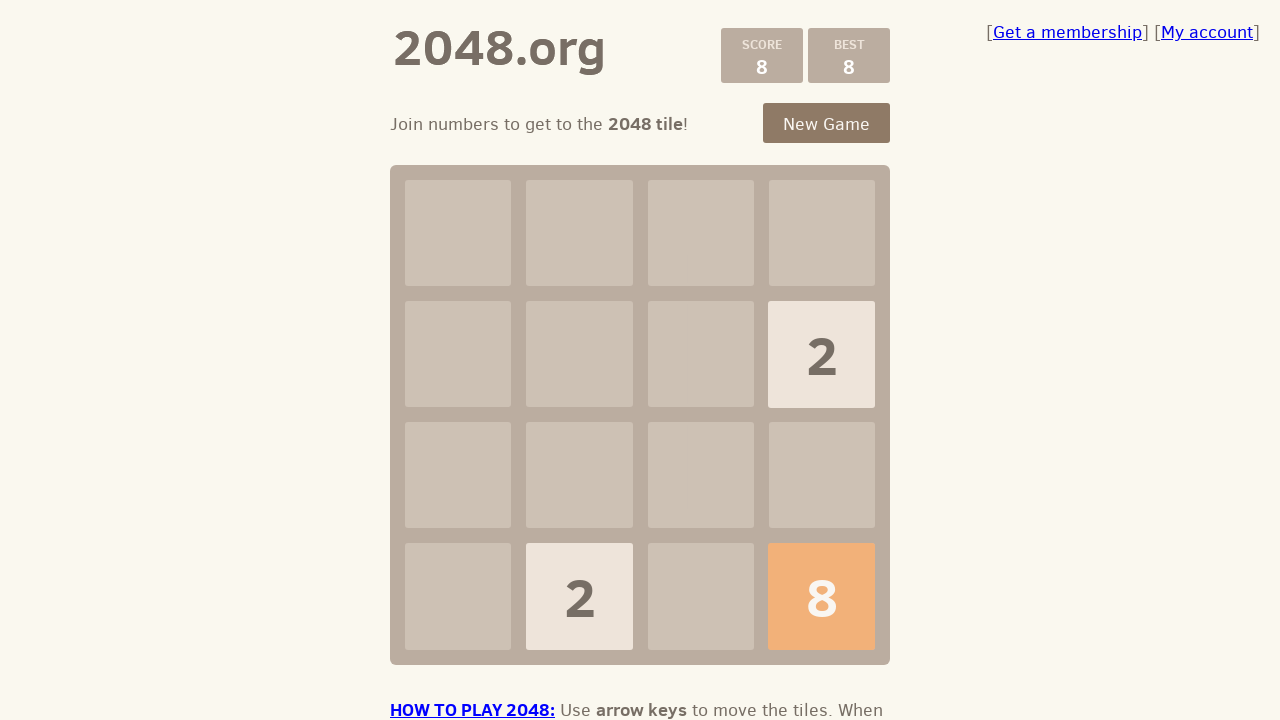

Pressed ArrowLeft to move tiles left in 2048 game on body
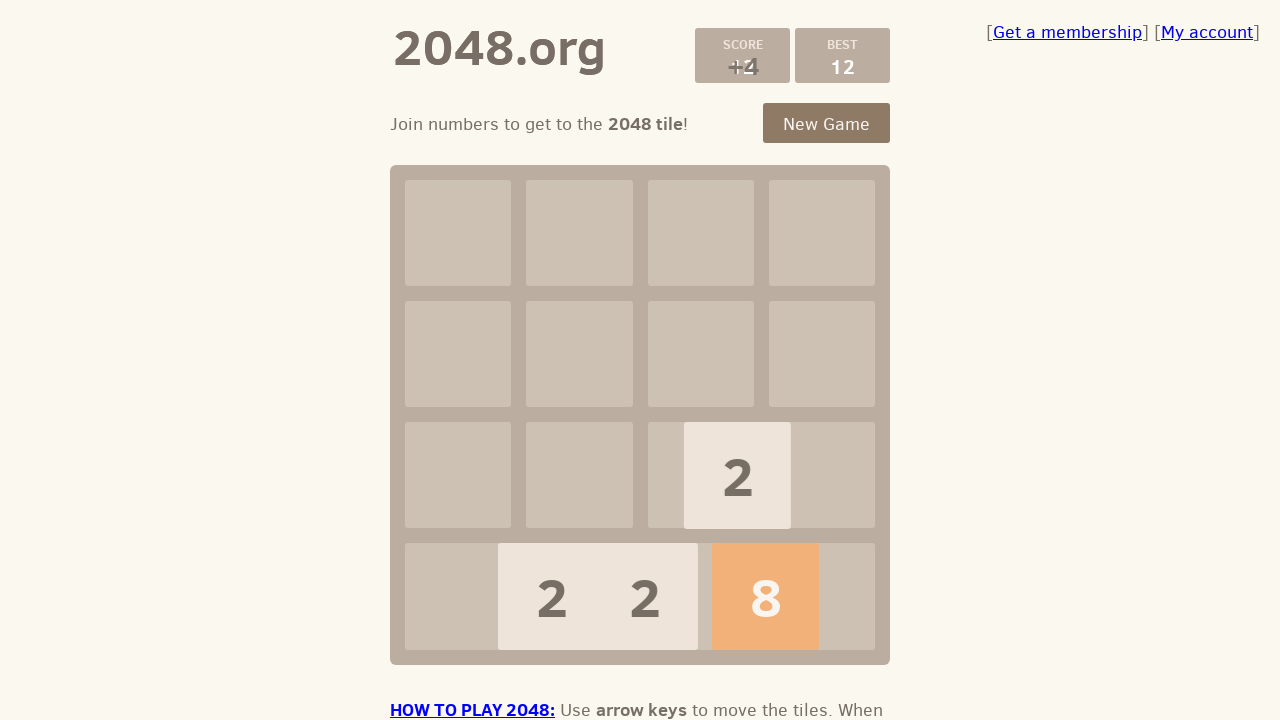

Pressed ArrowRight to move tiles right in 2048 game on body
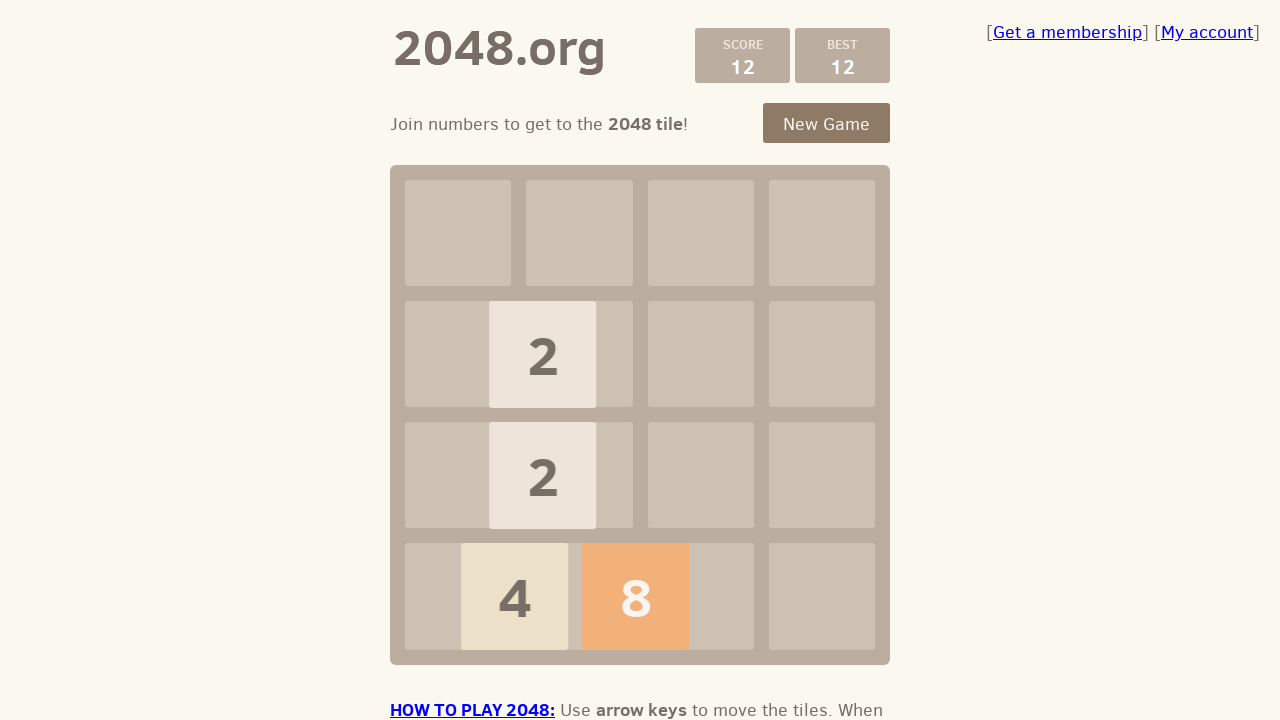

Pressed ArrowDown to move tiles down in 2048 game on body
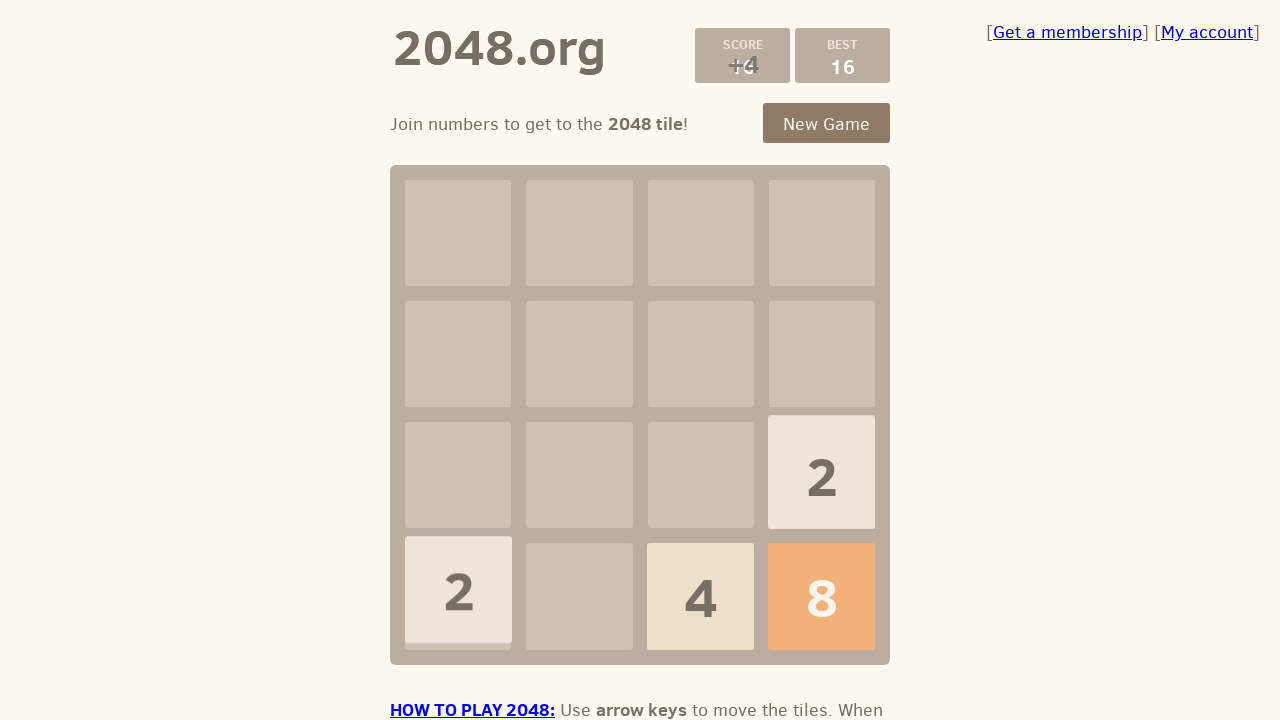

Pressed ArrowLeft to move tiles left in 2048 game on body
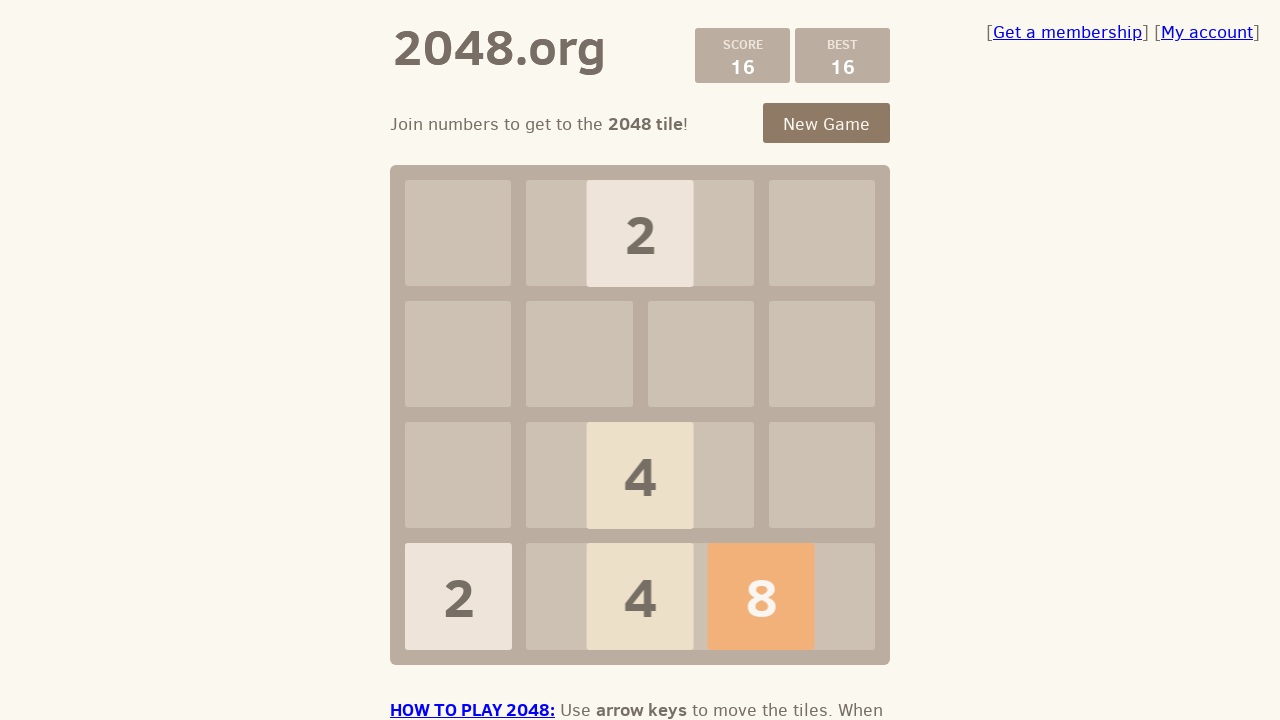

Pressed ArrowRight to move tiles right in 2048 game on body
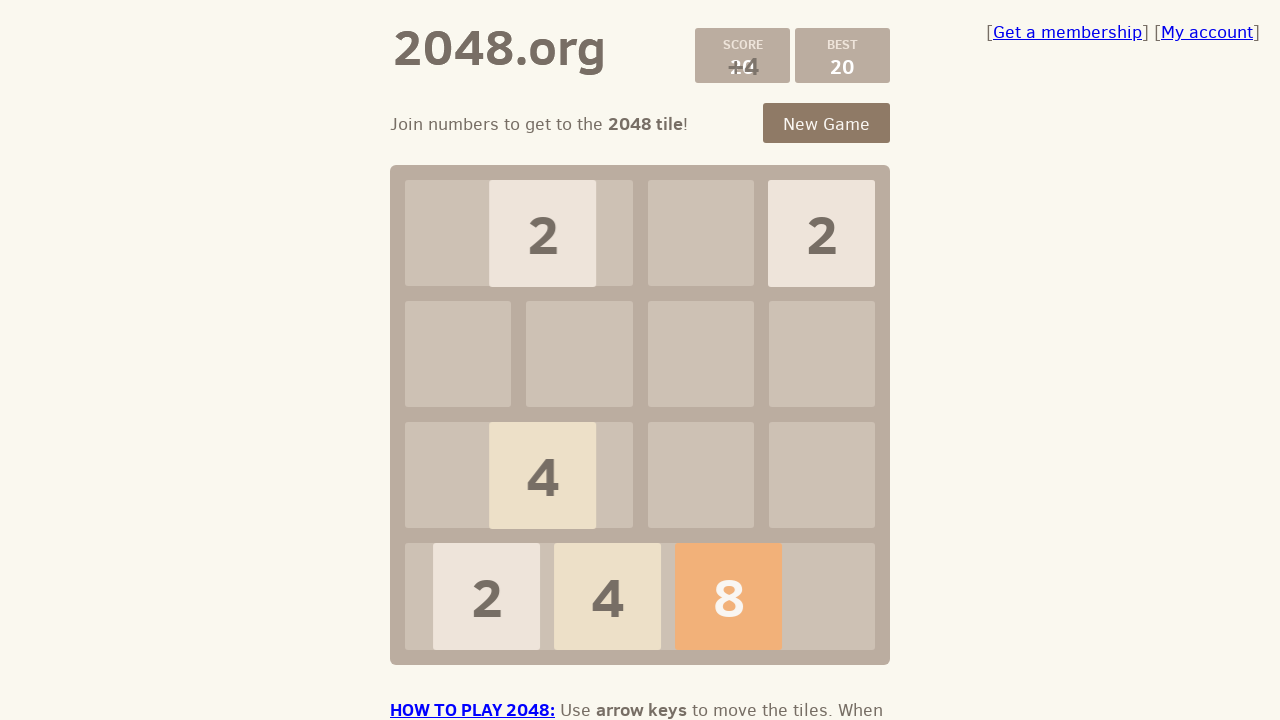

Pressed ArrowDown to move tiles down in 2048 game on body
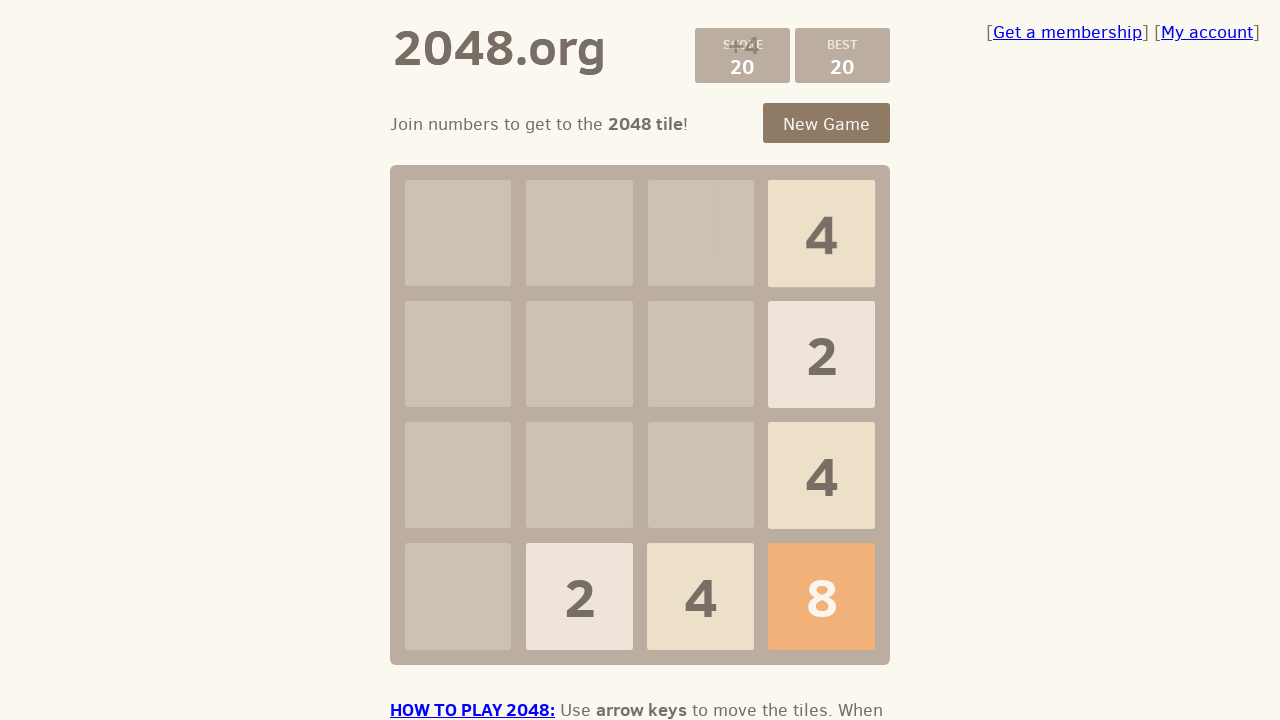

Pressed ArrowLeft to move tiles left in 2048 game on body
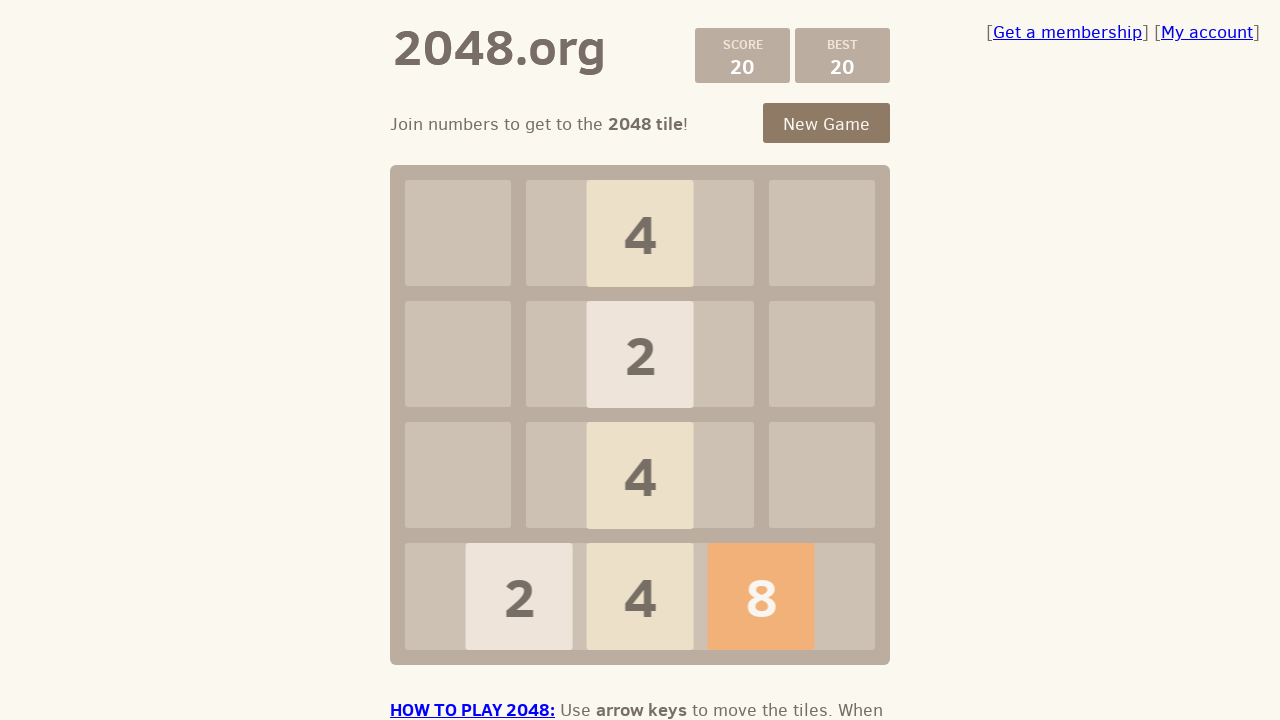

Pressed ArrowRight to move tiles right in 2048 game on body
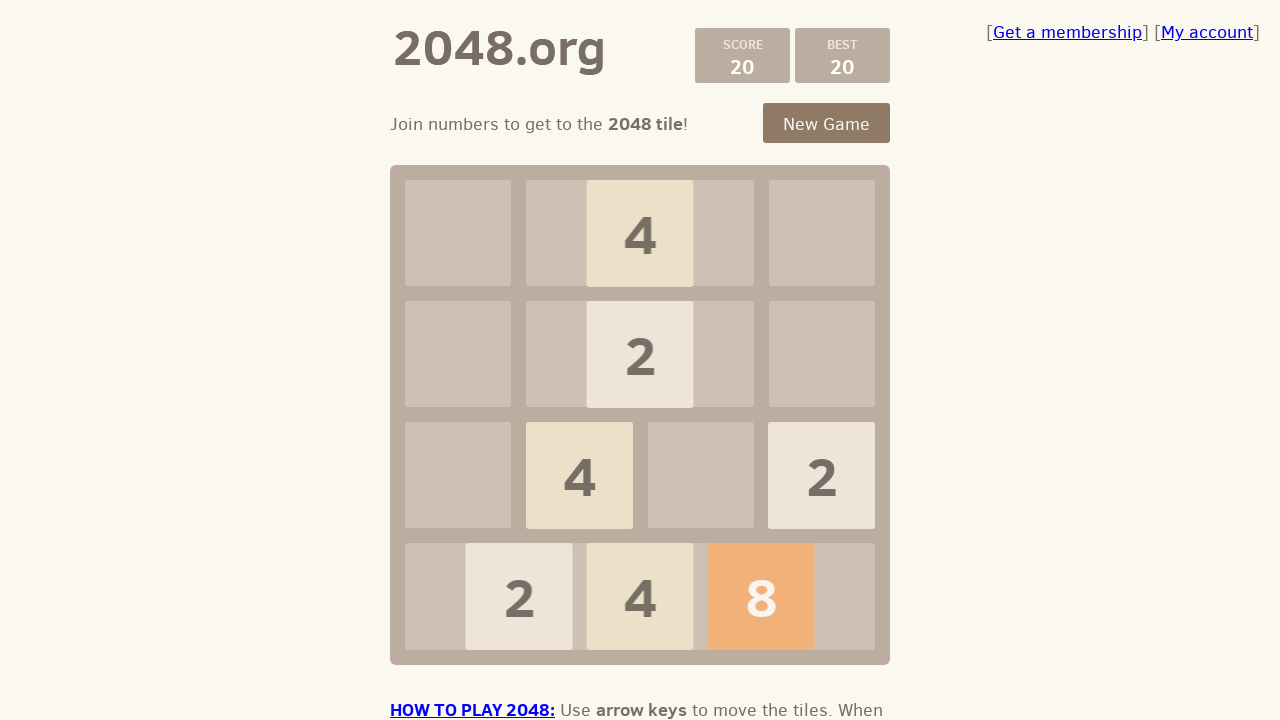

Pressed ArrowDown to move tiles down in 2048 game on body
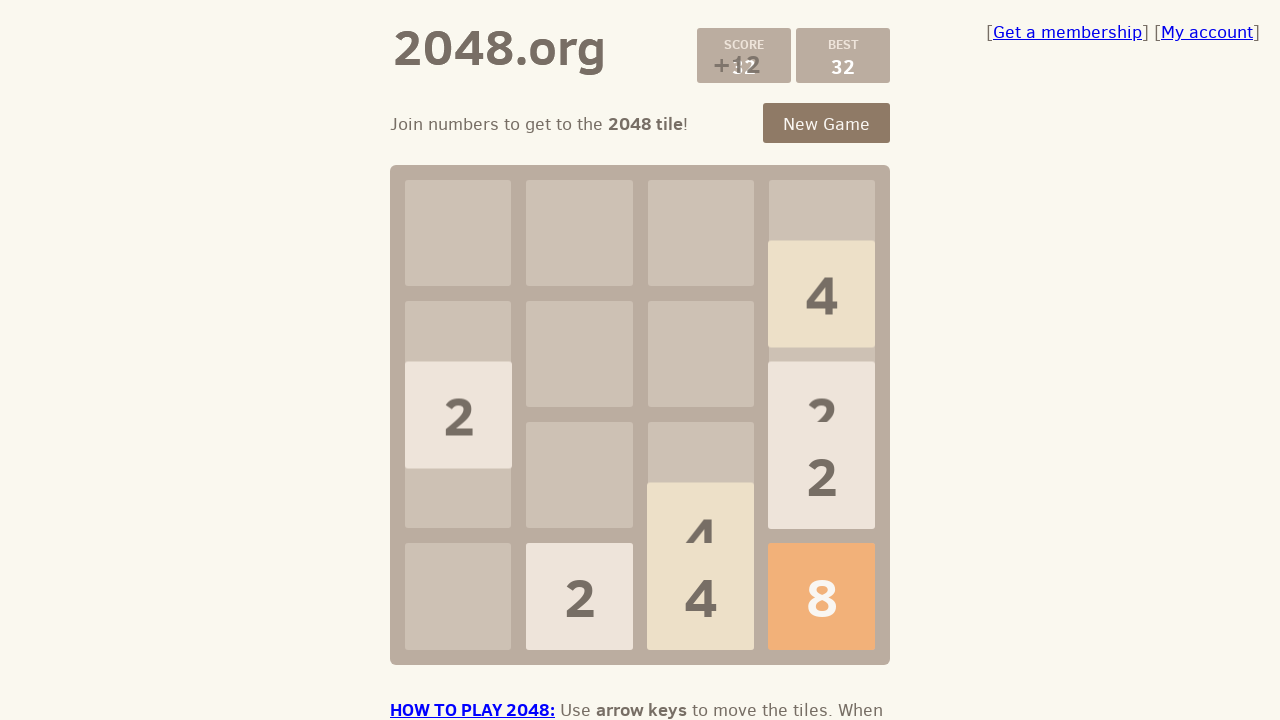

Pressed ArrowLeft to move tiles left in 2048 game on body
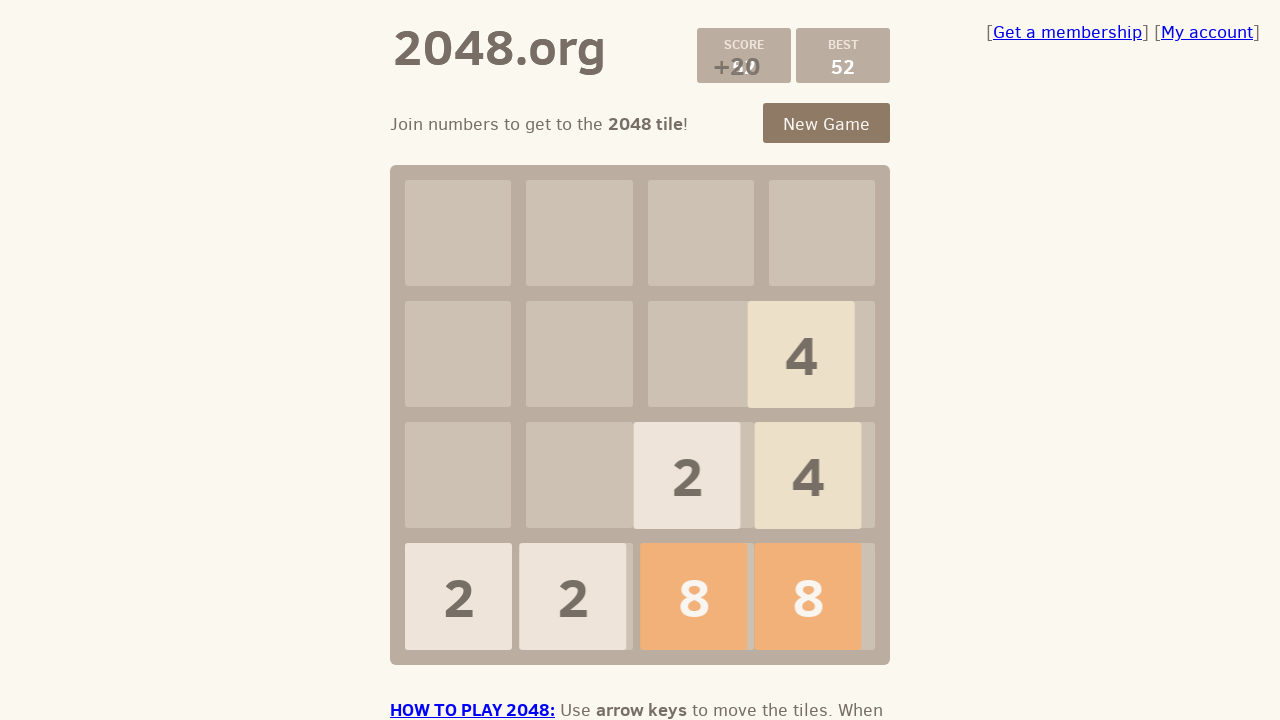

Pressed ArrowRight to move tiles right in 2048 game on body
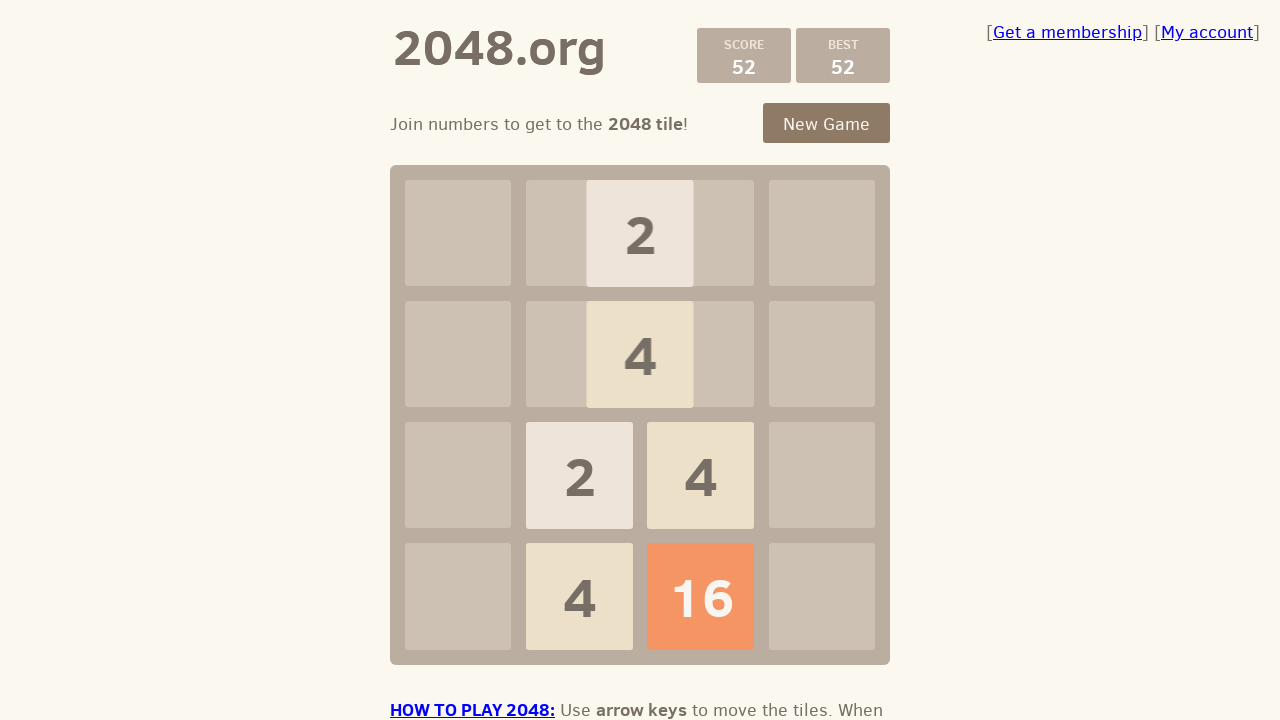

Pressed ArrowDown to move tiles down in 2048 game on body
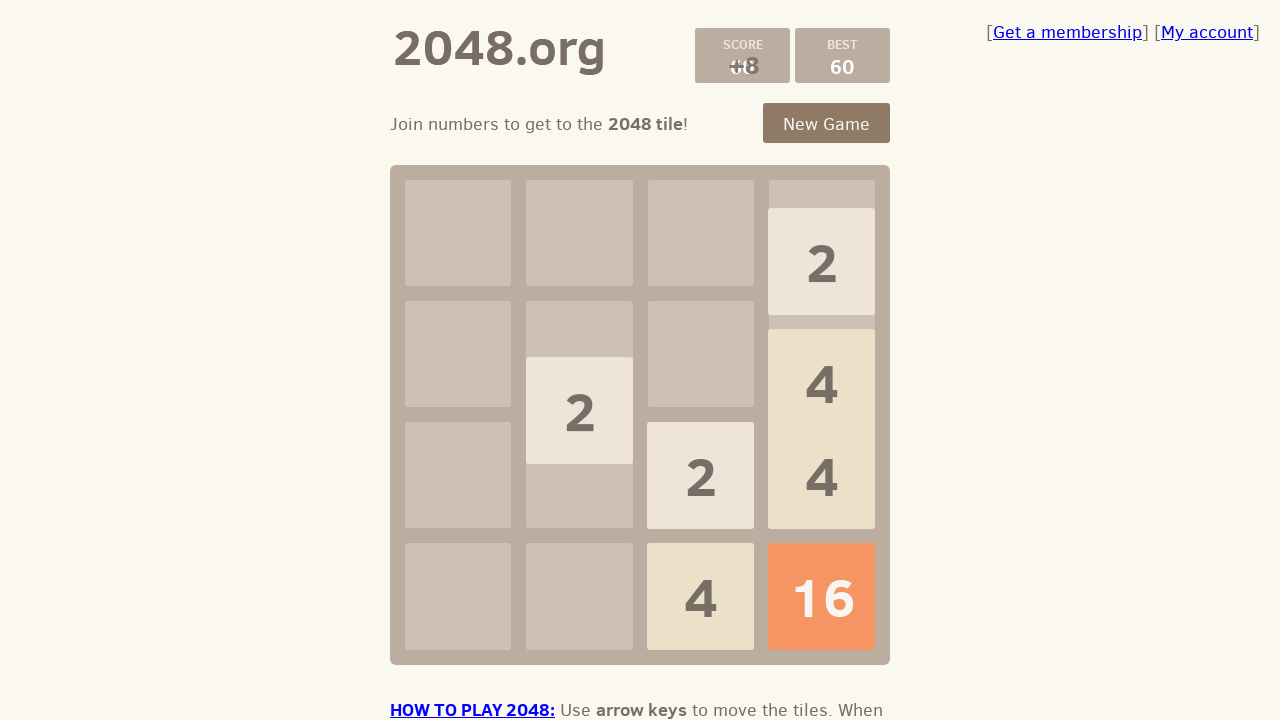

Pressed ArrowLeft to move tiles left in 2048 game on body
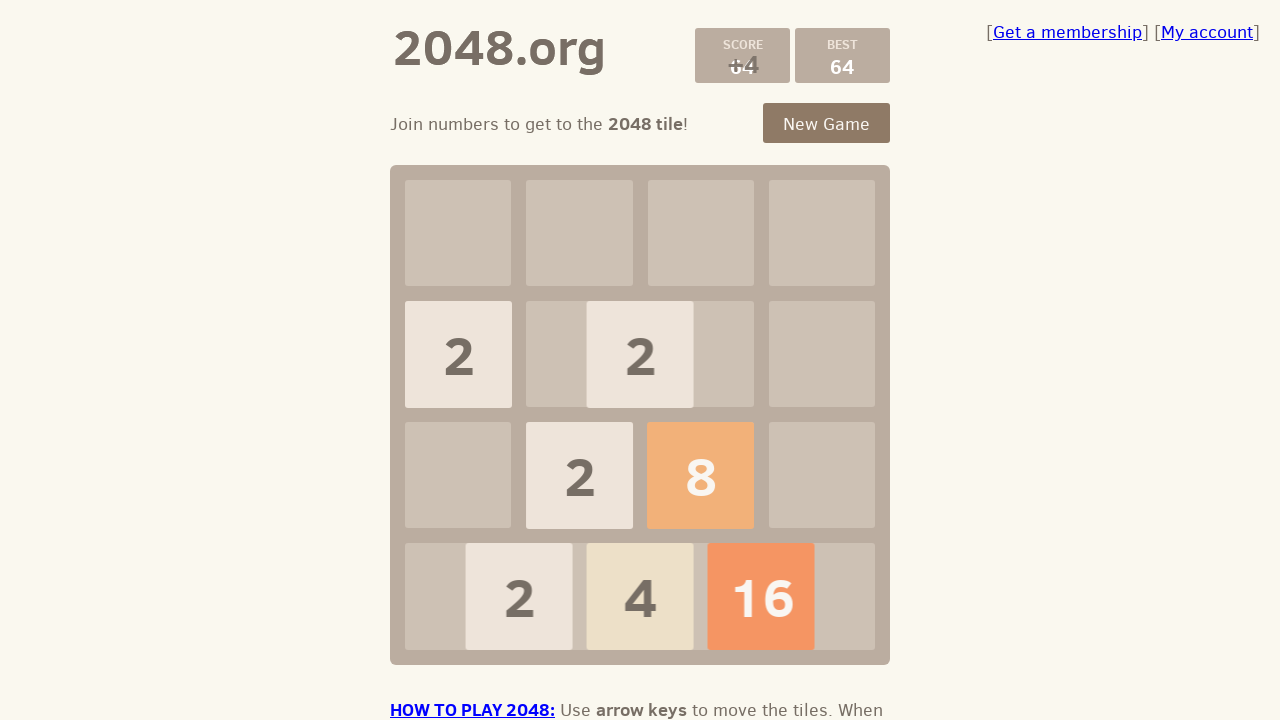

Pressed ArrowRight to move tiles right in 2048 game on body
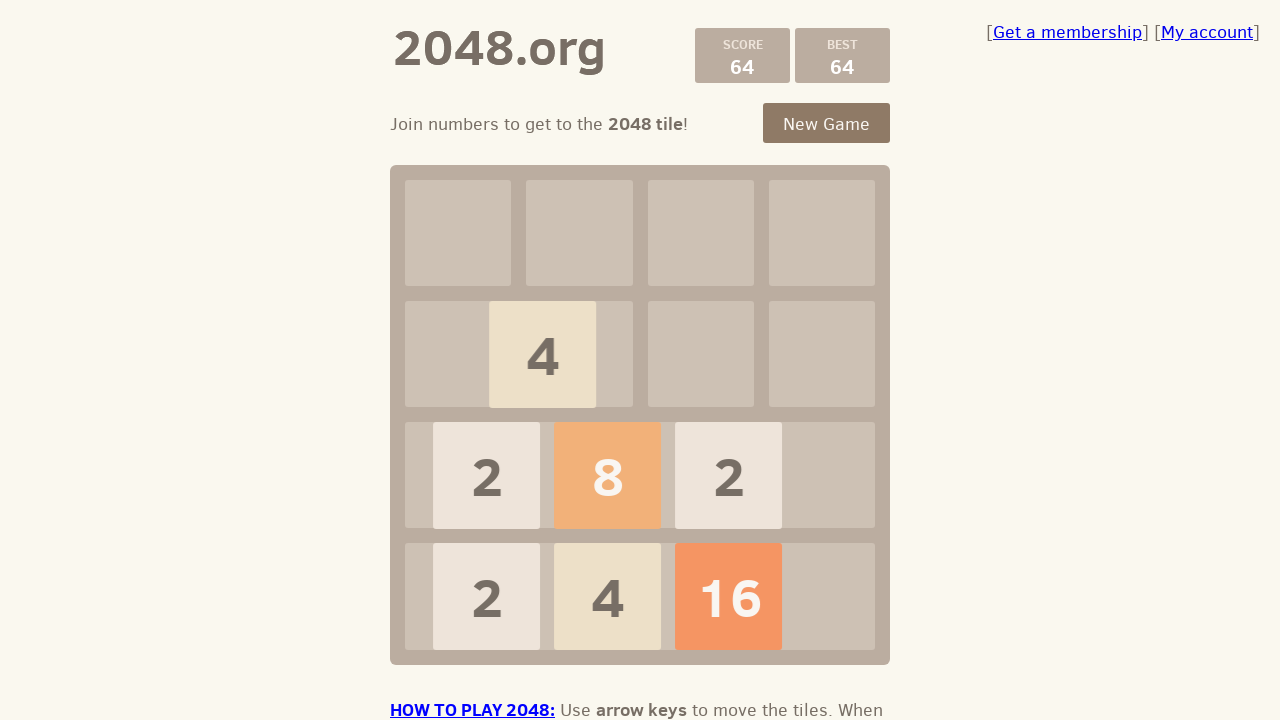

Pressed ArrowDown to move tiles down in 2048 game on body
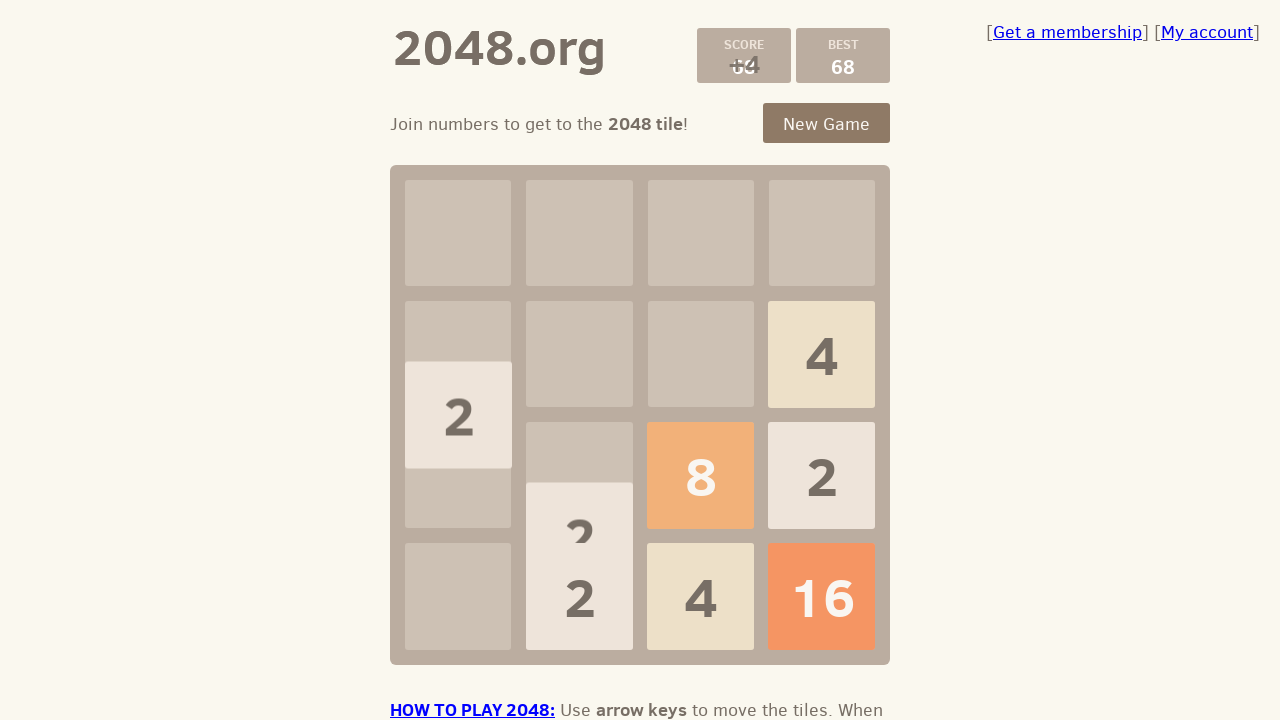

Pressed ArrowLeft to move tiles left in 2048 game on body
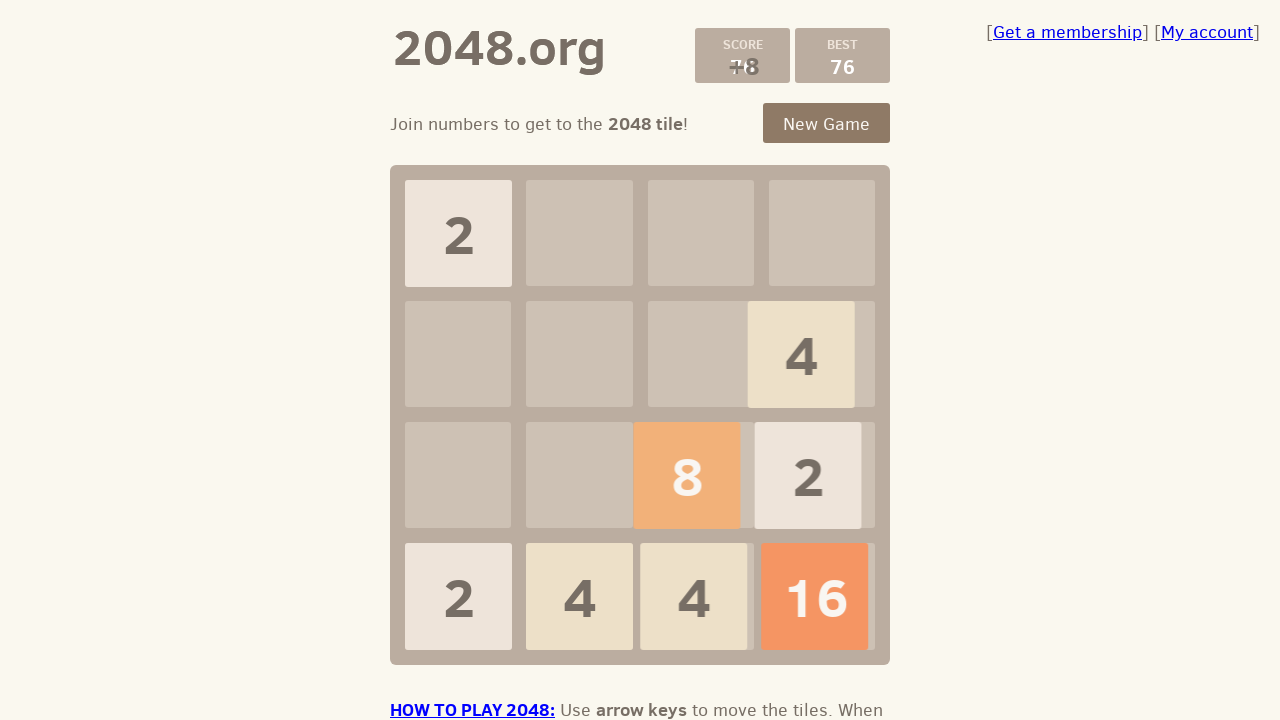

Pressed ArrowRight to move tiles right in 2048 game on body
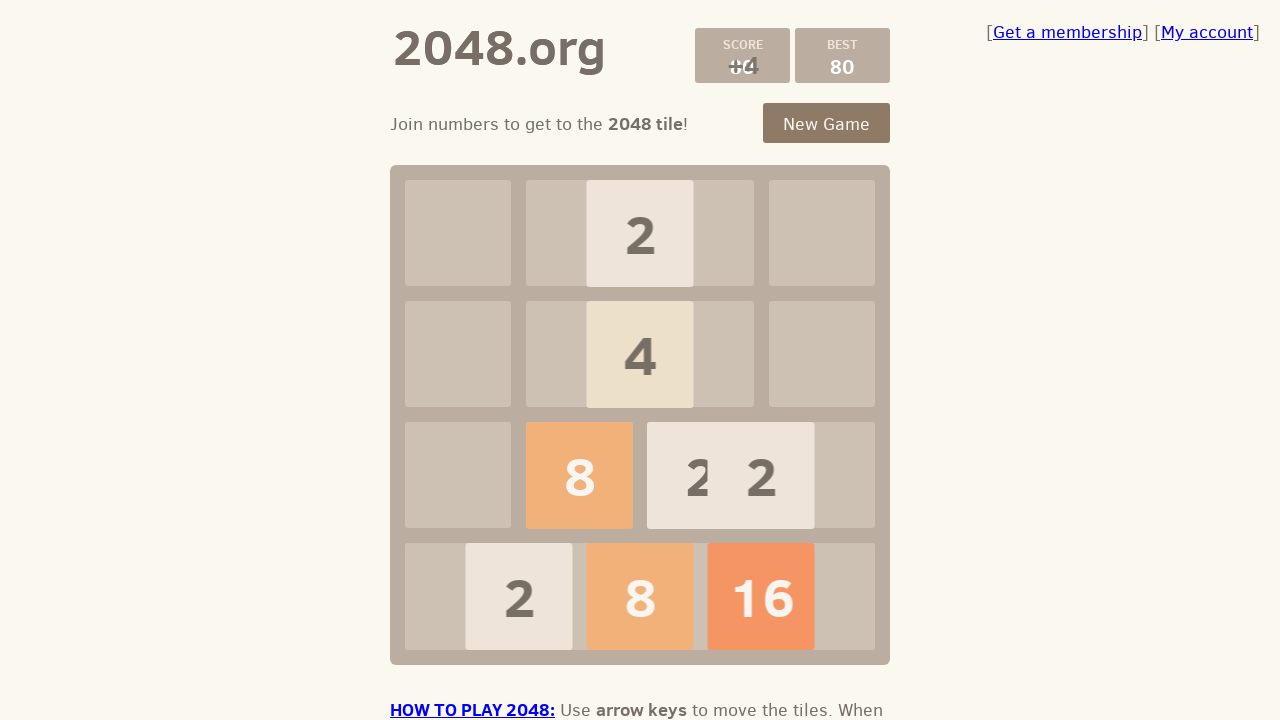

Pressed ArrowDown to move tiles down in 2048 game on body
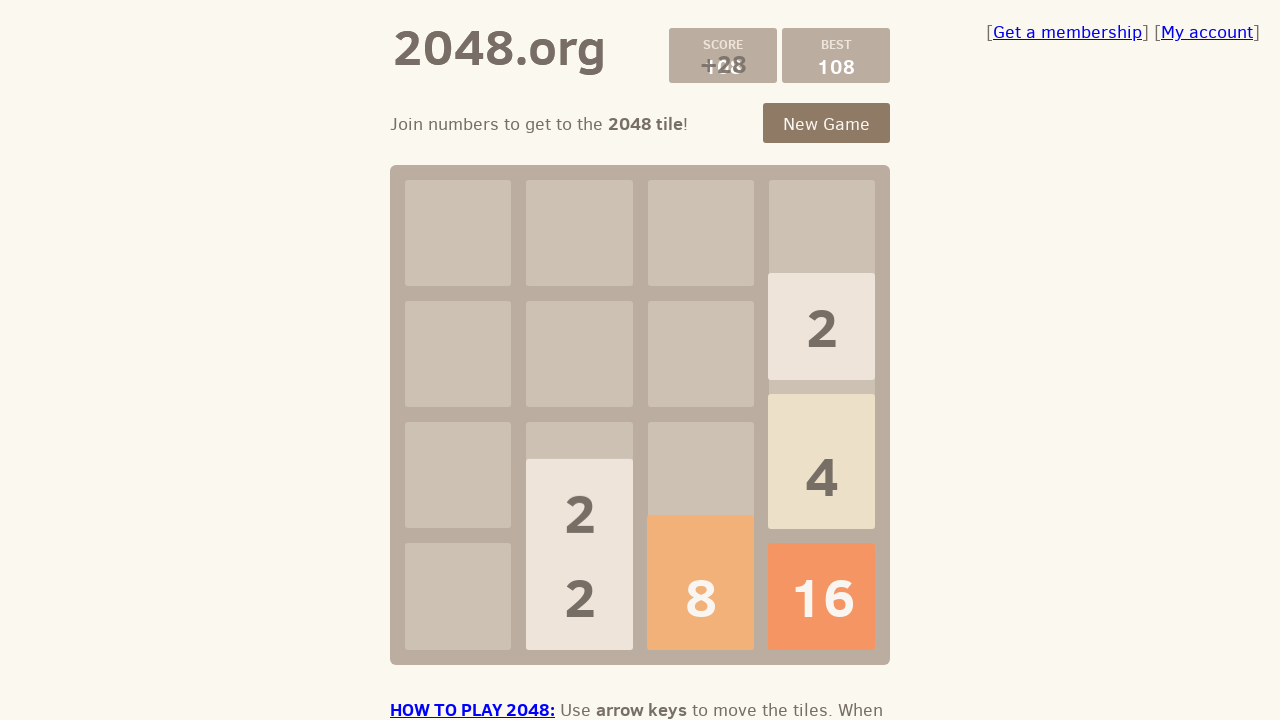

Pressed ArrowLeft to move tiles left in 2048 game on body
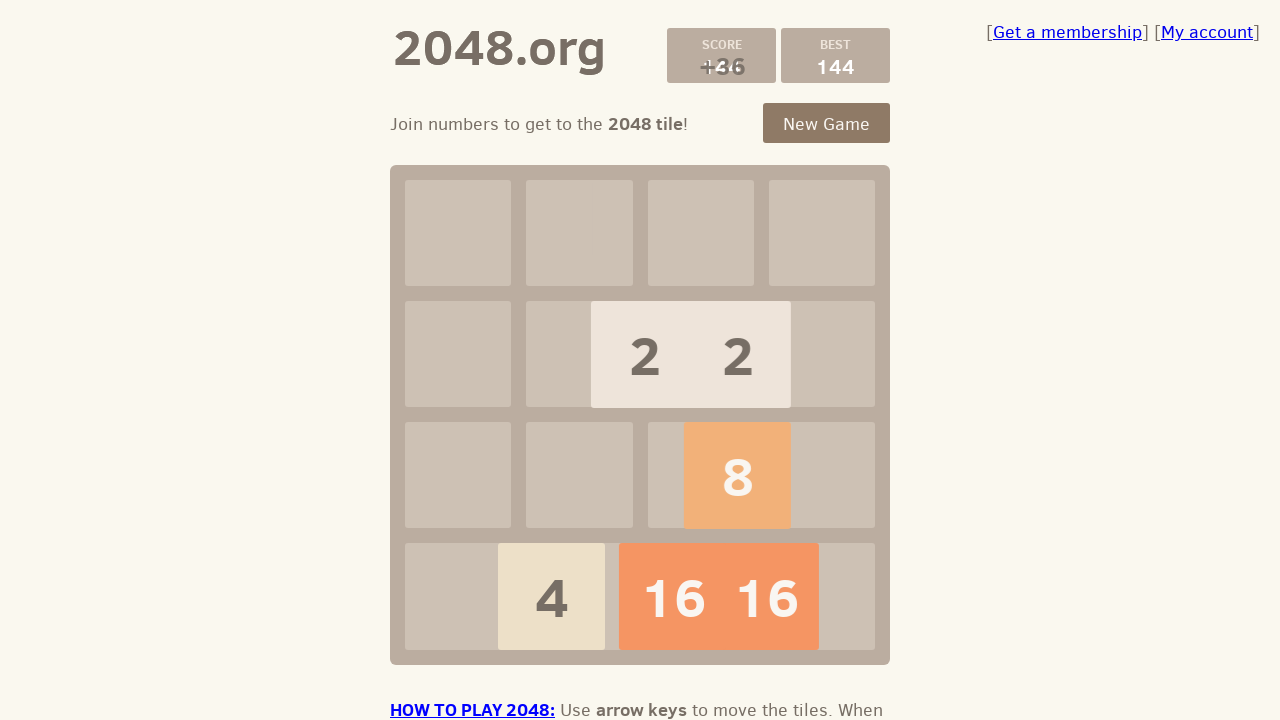

Pressed ArrowRight to move tiles right in 2048 game on body
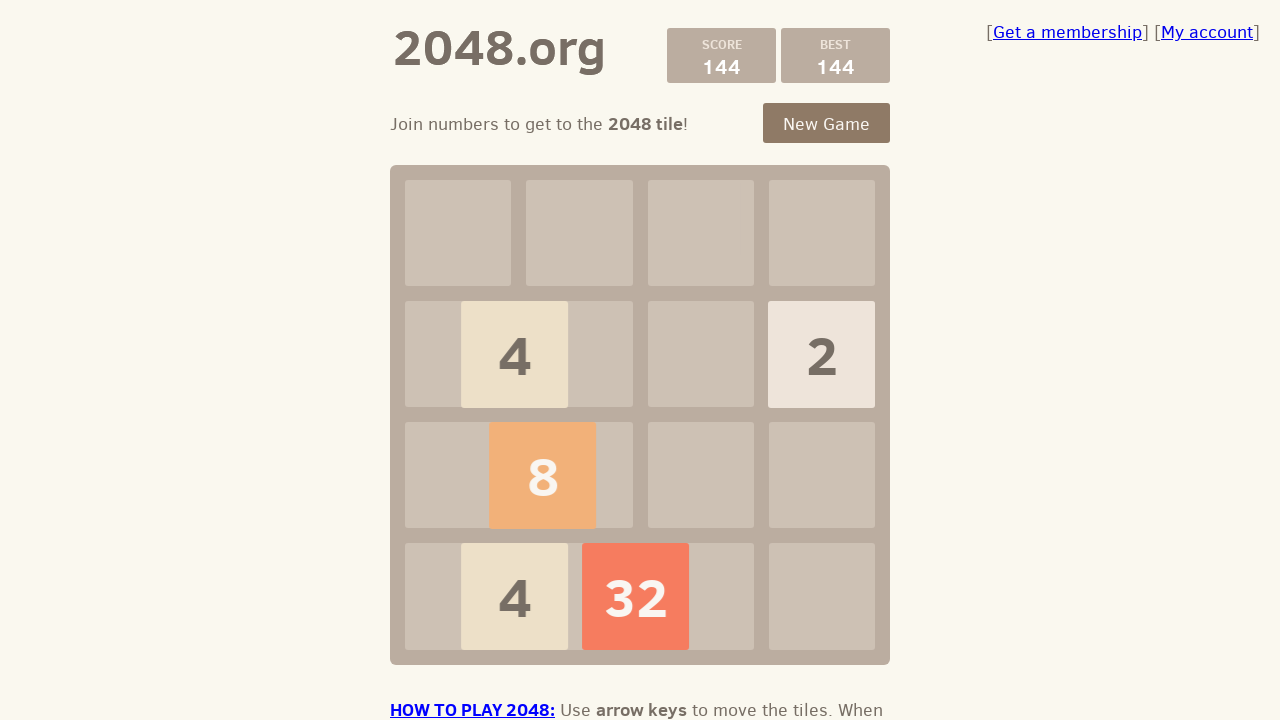

Pressed ArrowDown to move tiles down in 2048 game on body
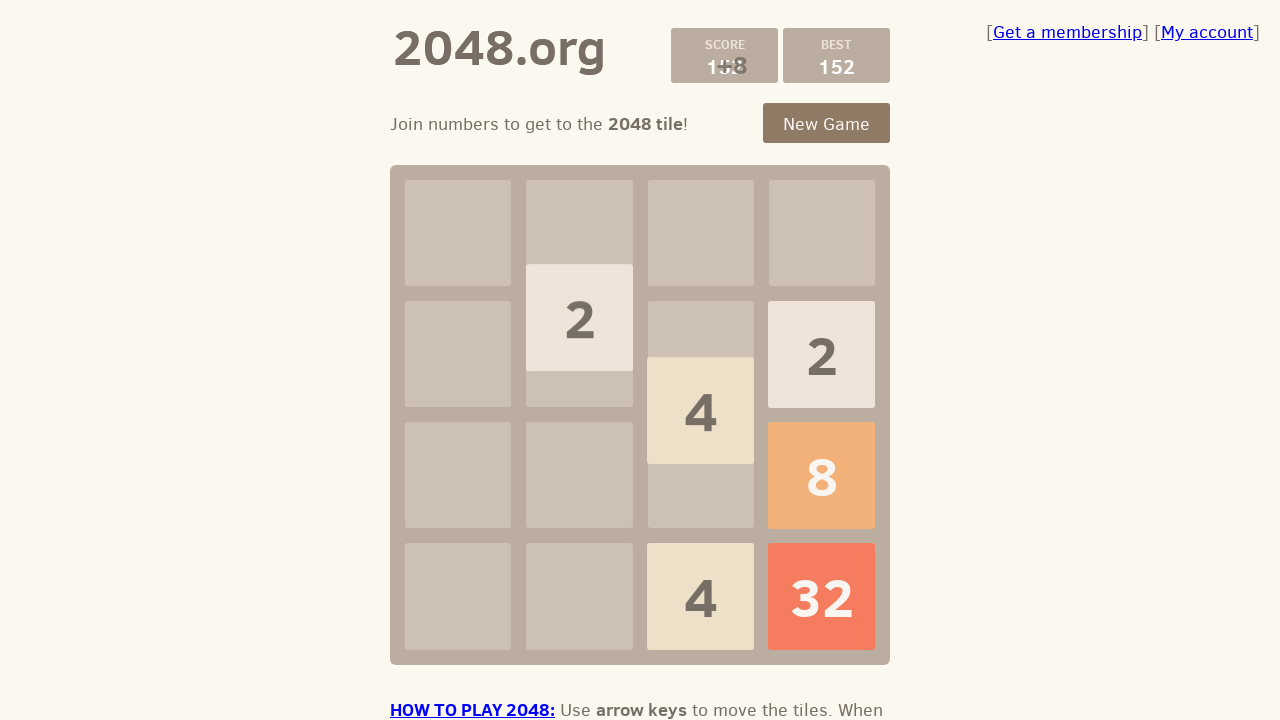

Pressed ArrowLeft to move tiles left in 2048 game on body
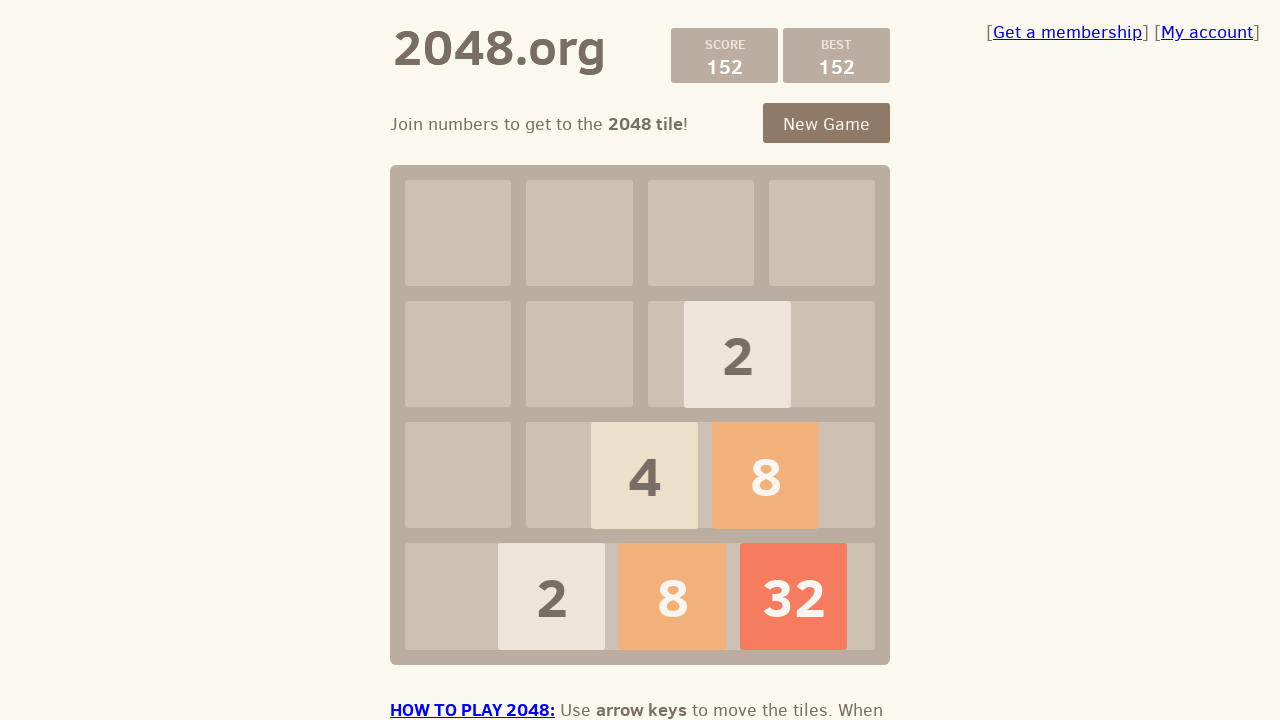

Pressed ArrowRight to move tiles right in 2048 game on body
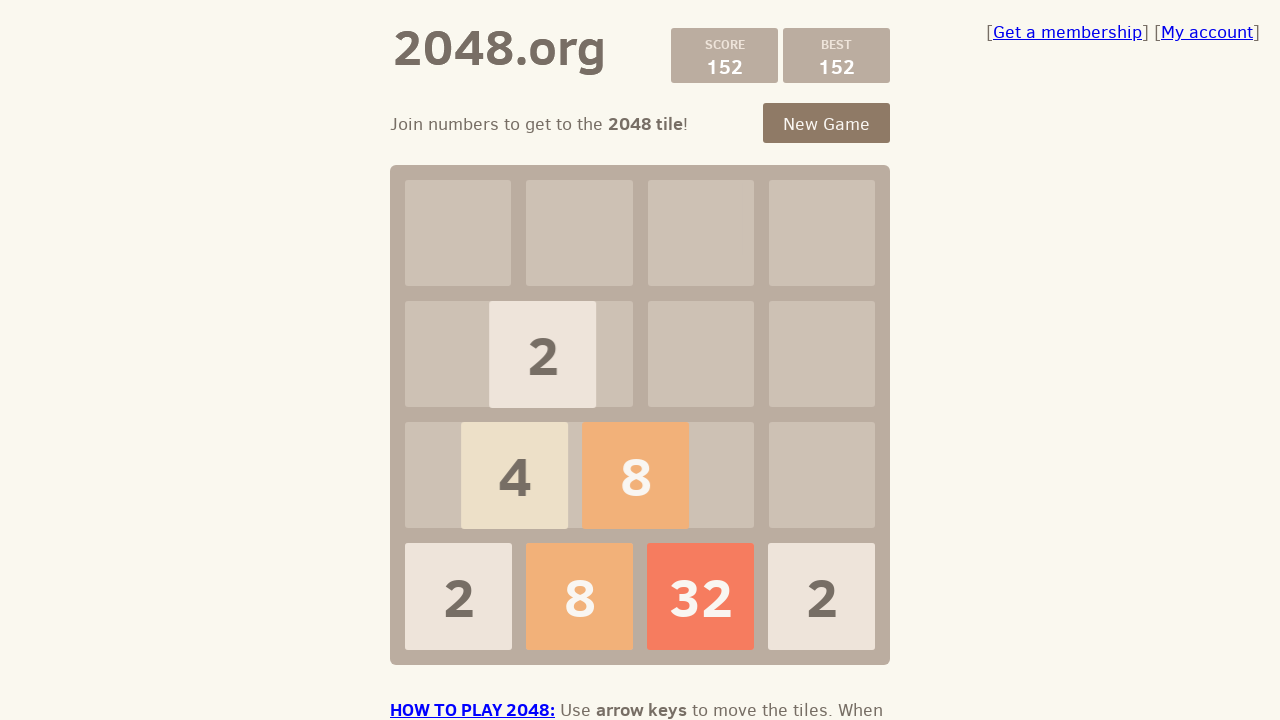

Pressed ArrowDown to move tiles down in 2048 game on body
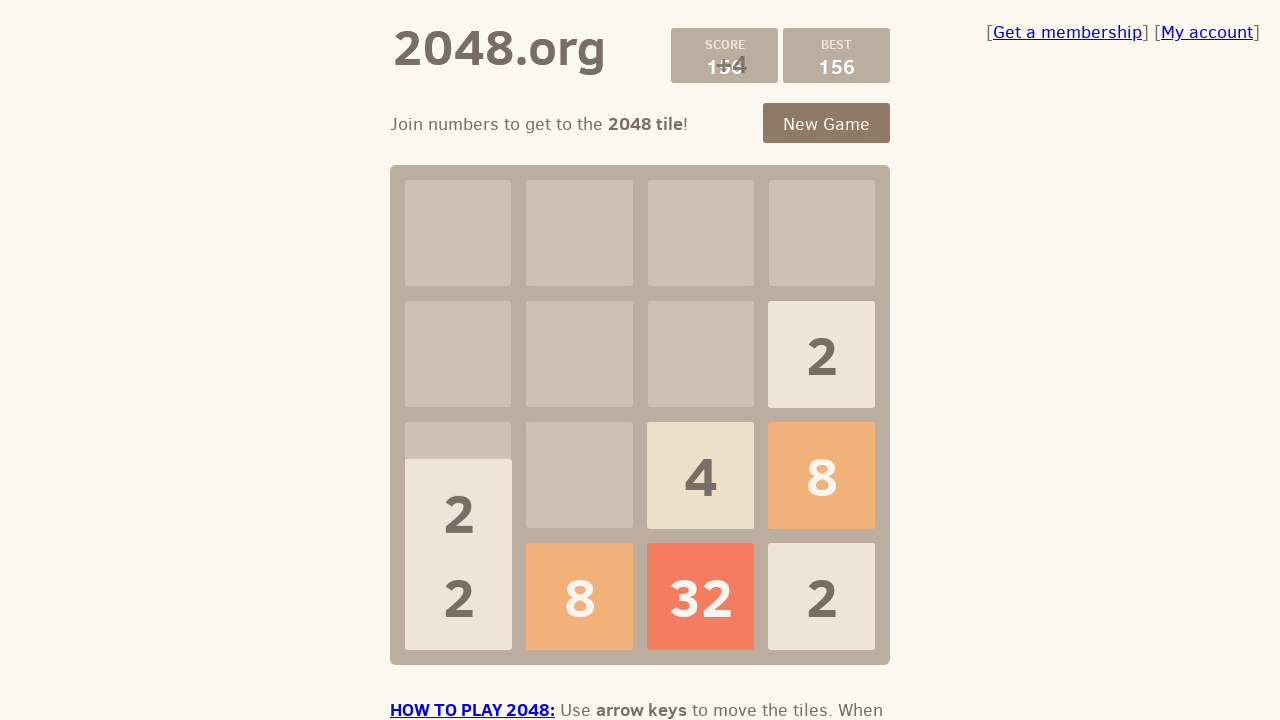

Pressed ArrowLeft to move tiles left in 2048 game on body
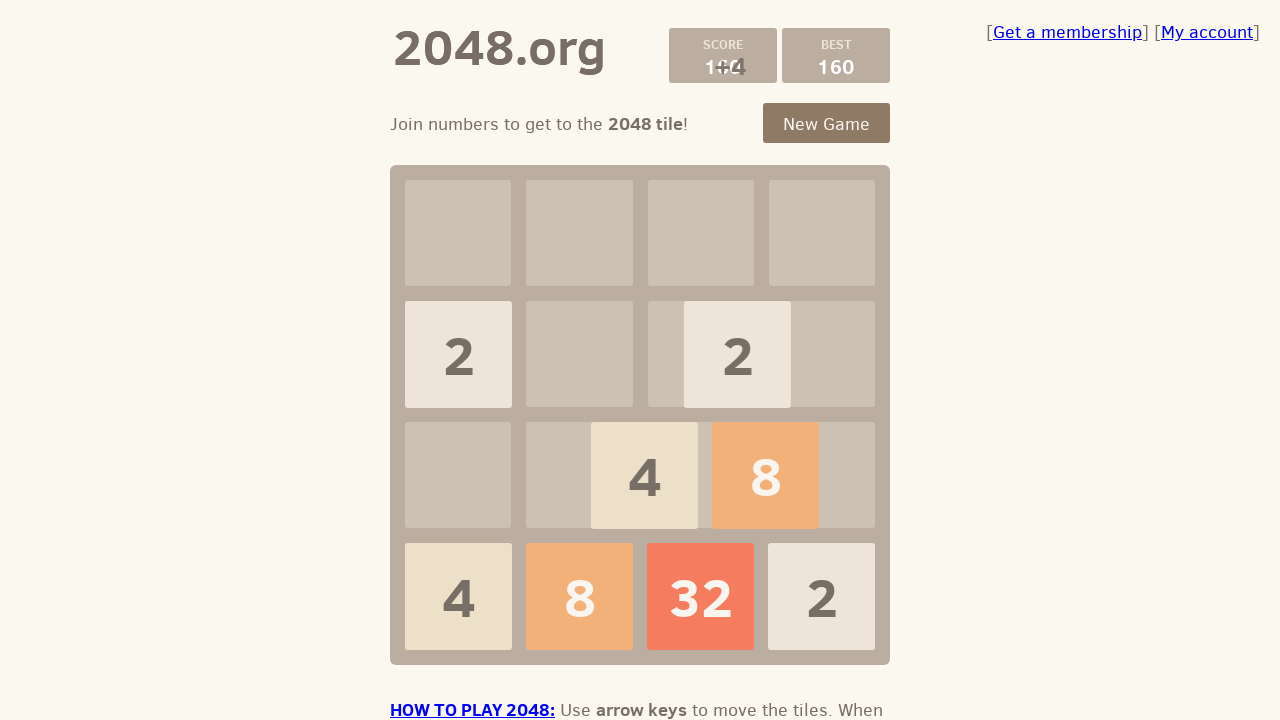

Pressed ArrowRight to move tiles right in 2048 game on body
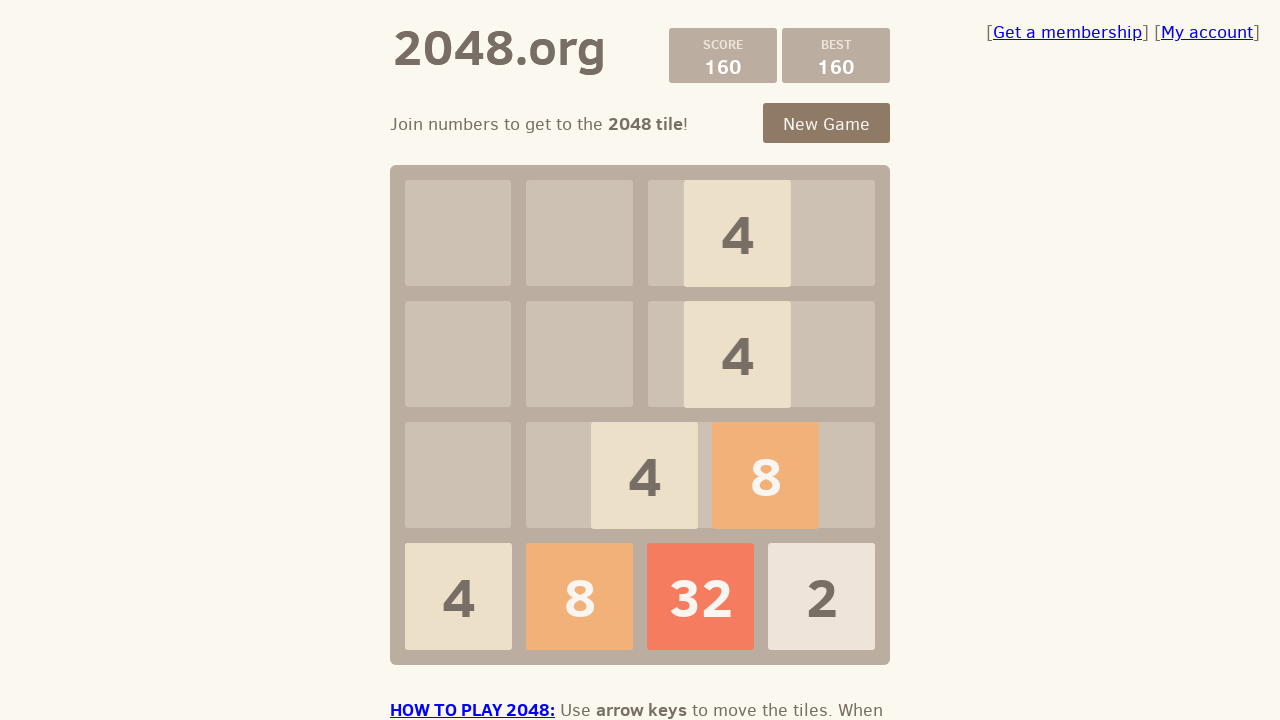

Pressed ArrowDown to move tiles down in 2048 game on body
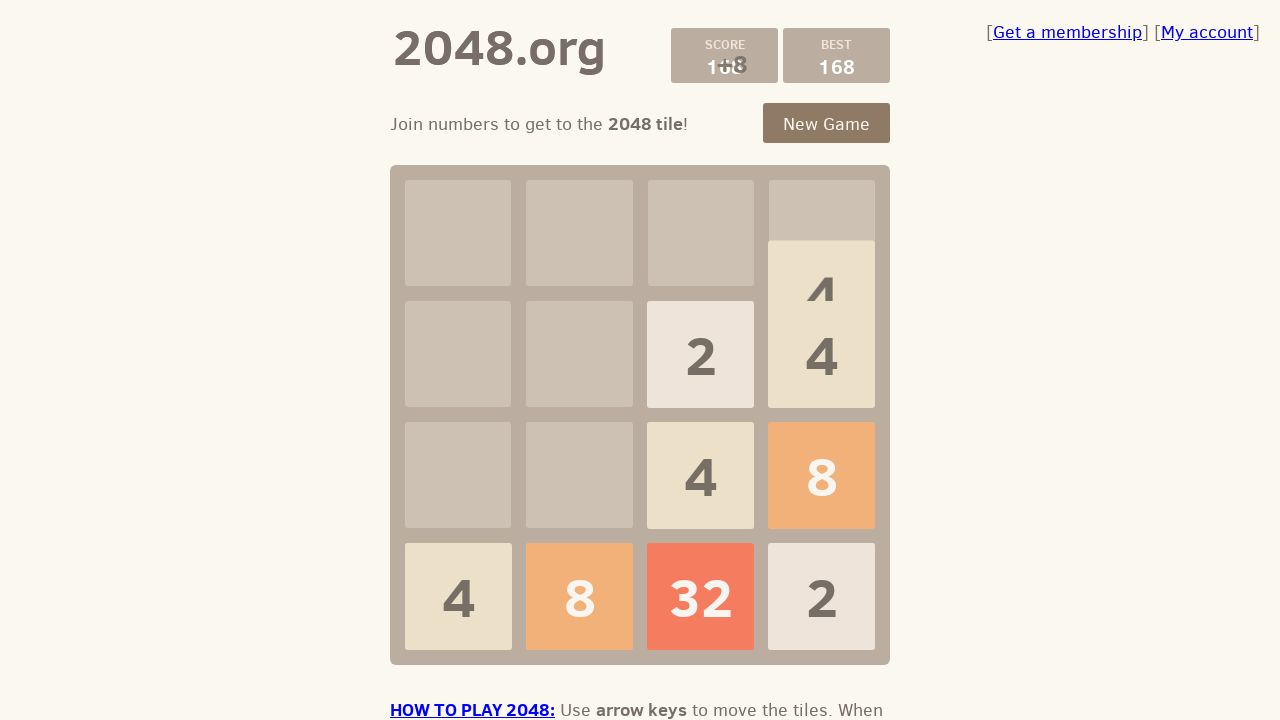

Pressed ArrowLeft to move tiles left in 2048 game on body
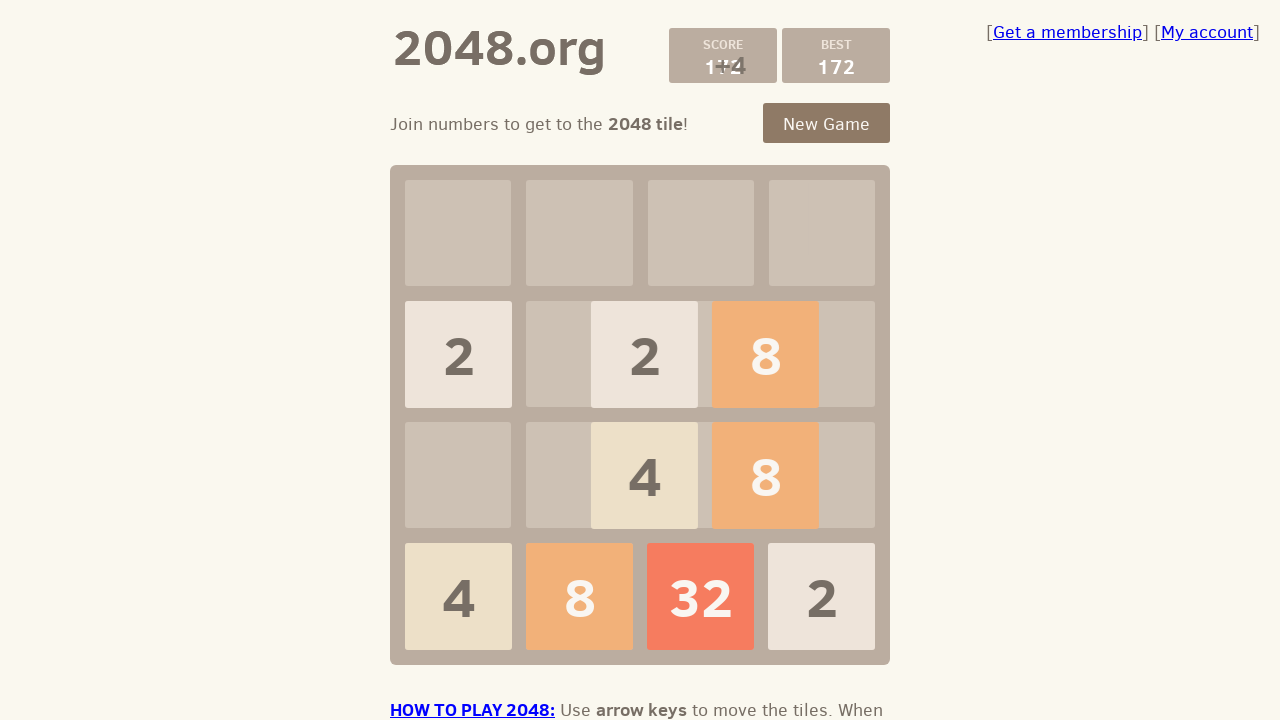

Pressed ArrowRight to move tiles right in 2048 game on body
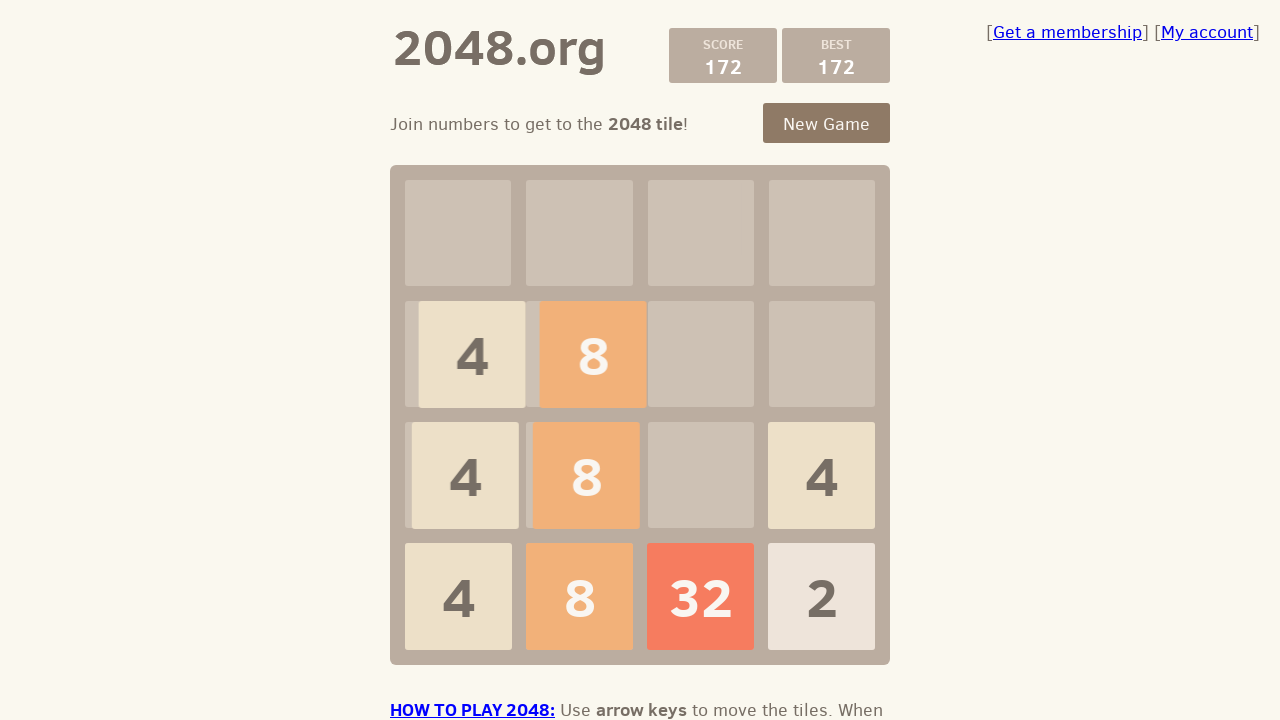

Pressed ArrowDown to move tiles down in 2048 game on body
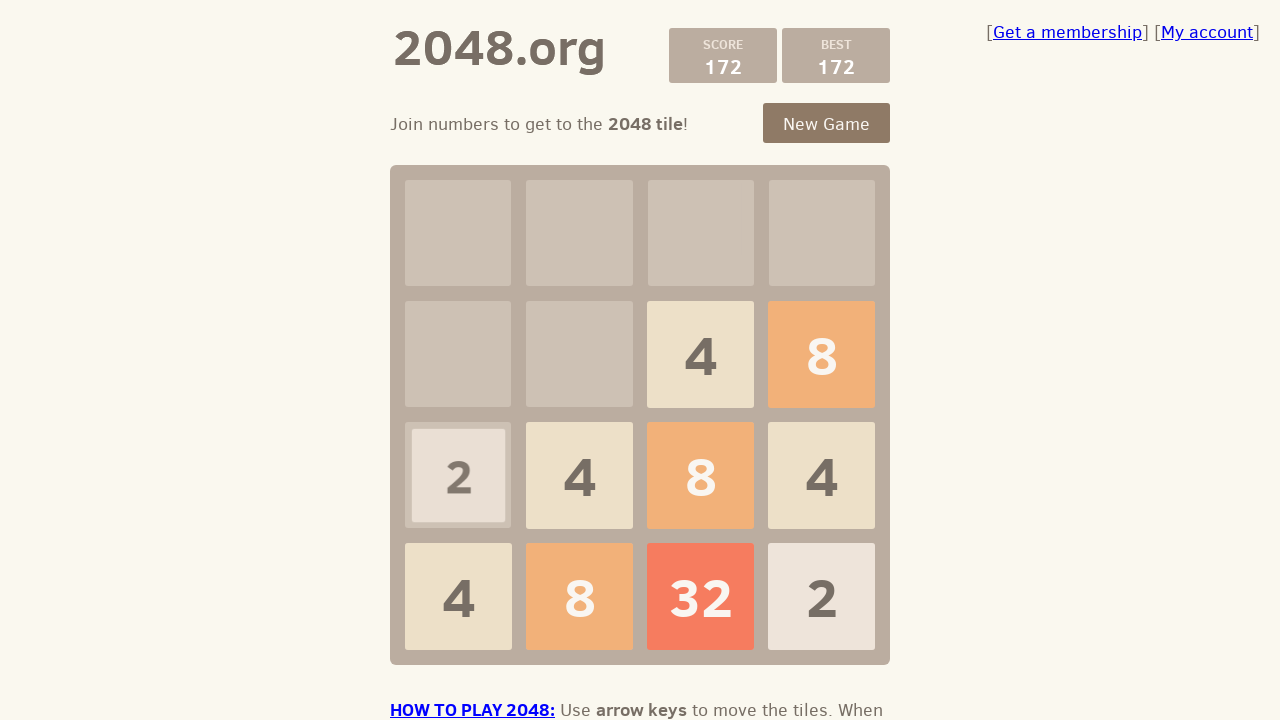

Pressed ArrowLeft to move tiles left in 2048 game on body
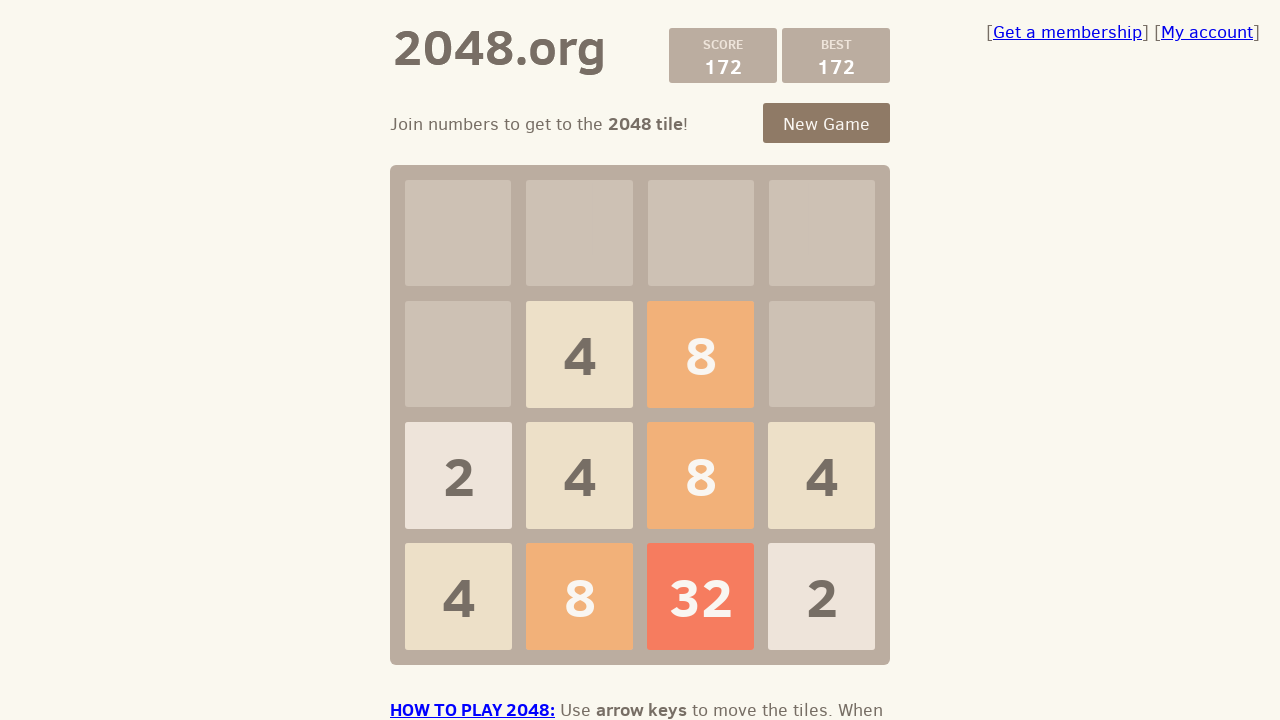

Pressed ArrowRight to move tiles right in 2048 game on body
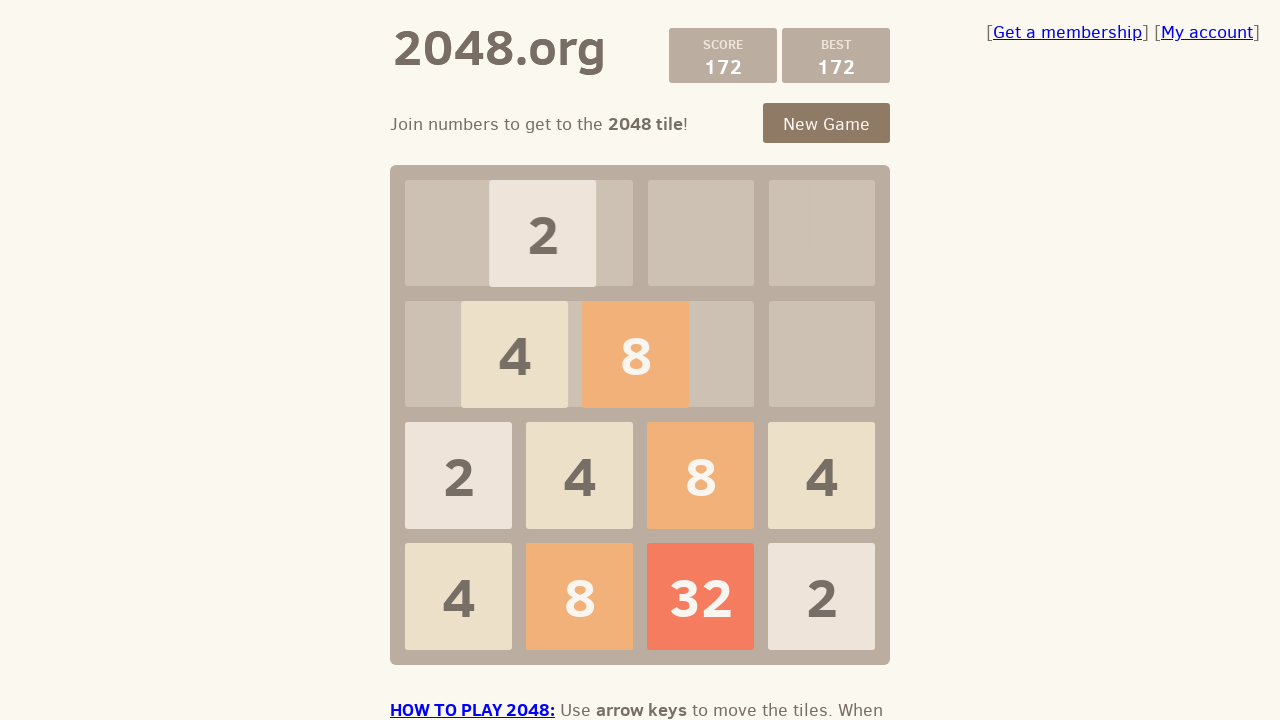

Pressed ArrowDown to move tiles down in 2048 game on body
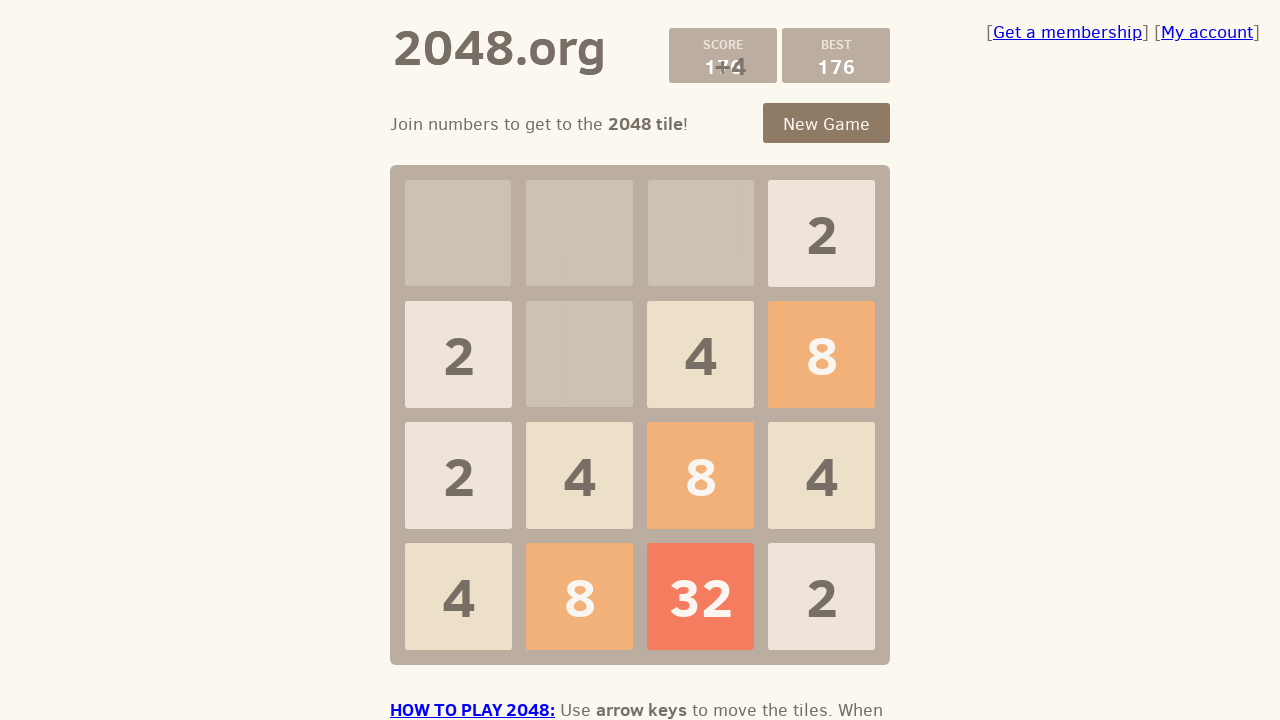

Pressed ArrowLeft to move tiles left in 2048 game on body
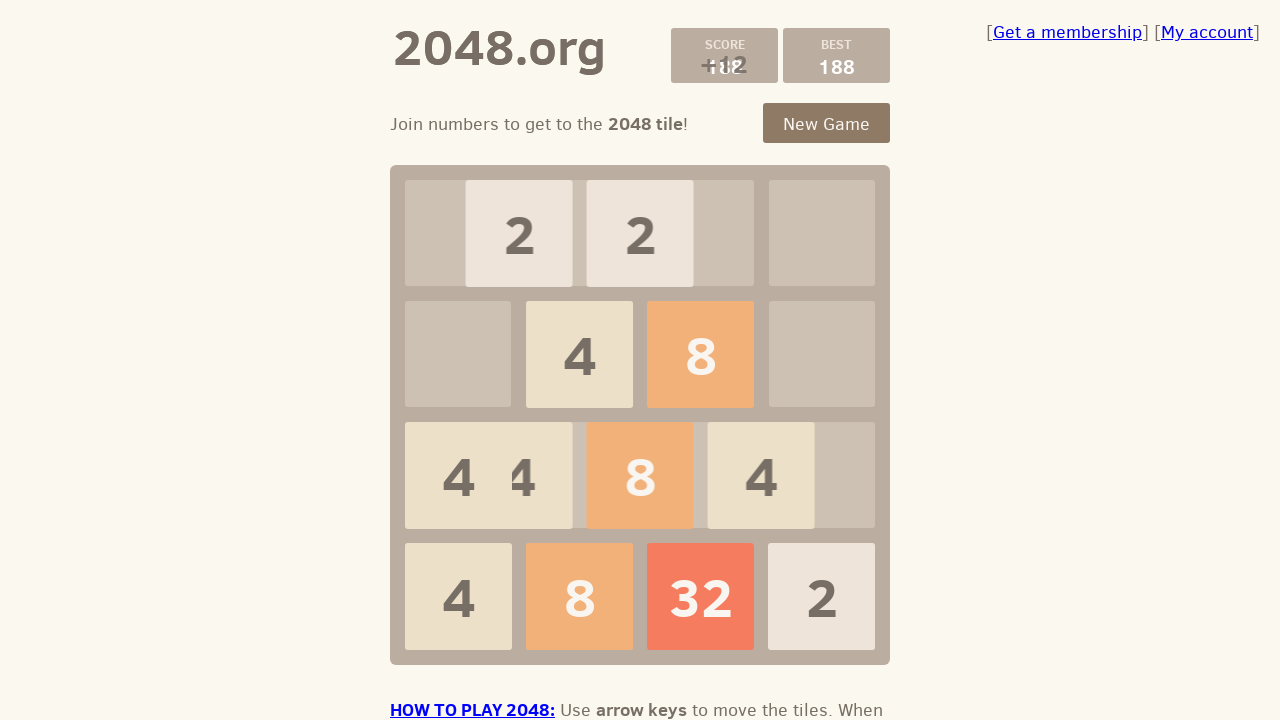

Pressed ArrowRight to move tiles right in 2048 game on body
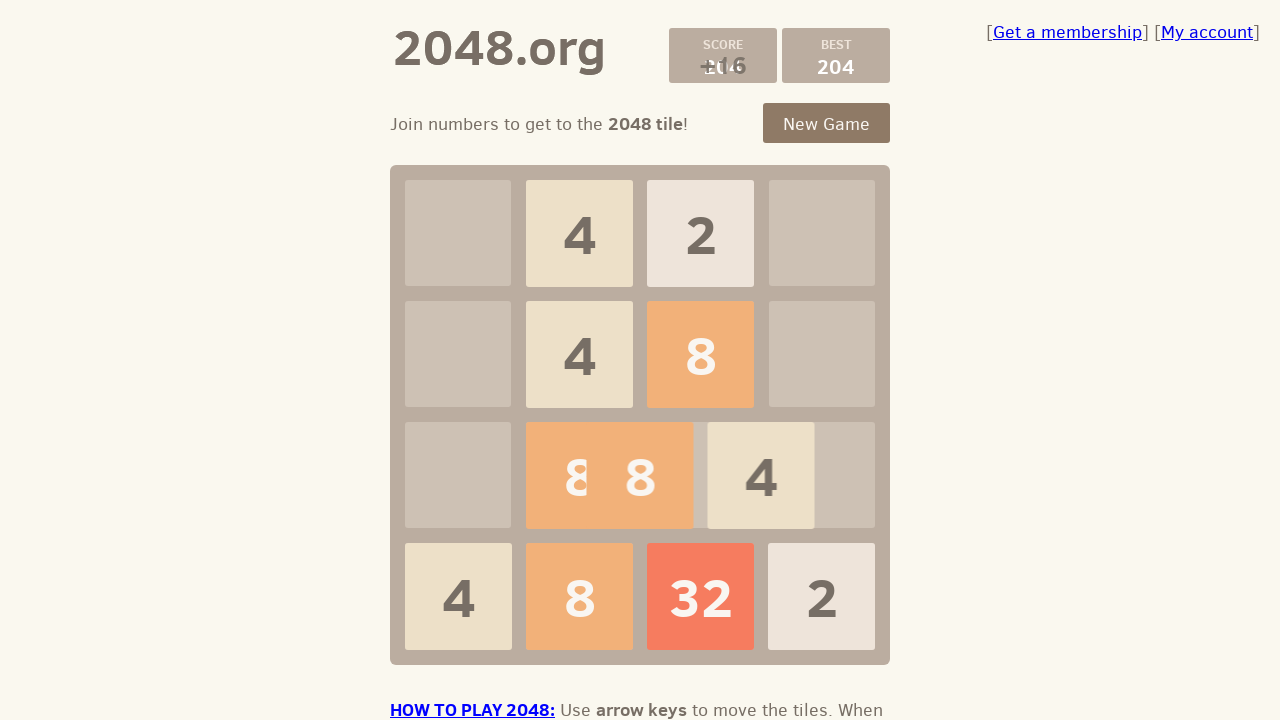

Pressed ArrowDown to move tiles down in 2048 game on body
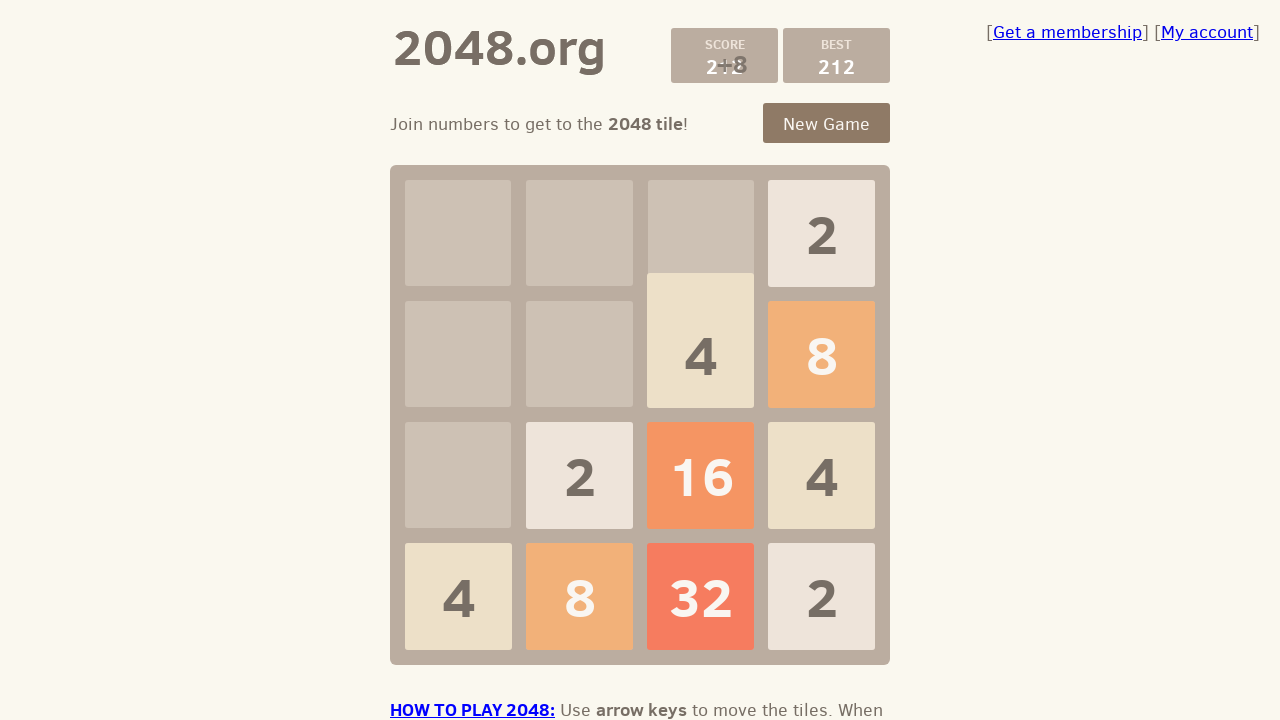

Pressed ArrowLeft to move tiles left in 2048 game on body
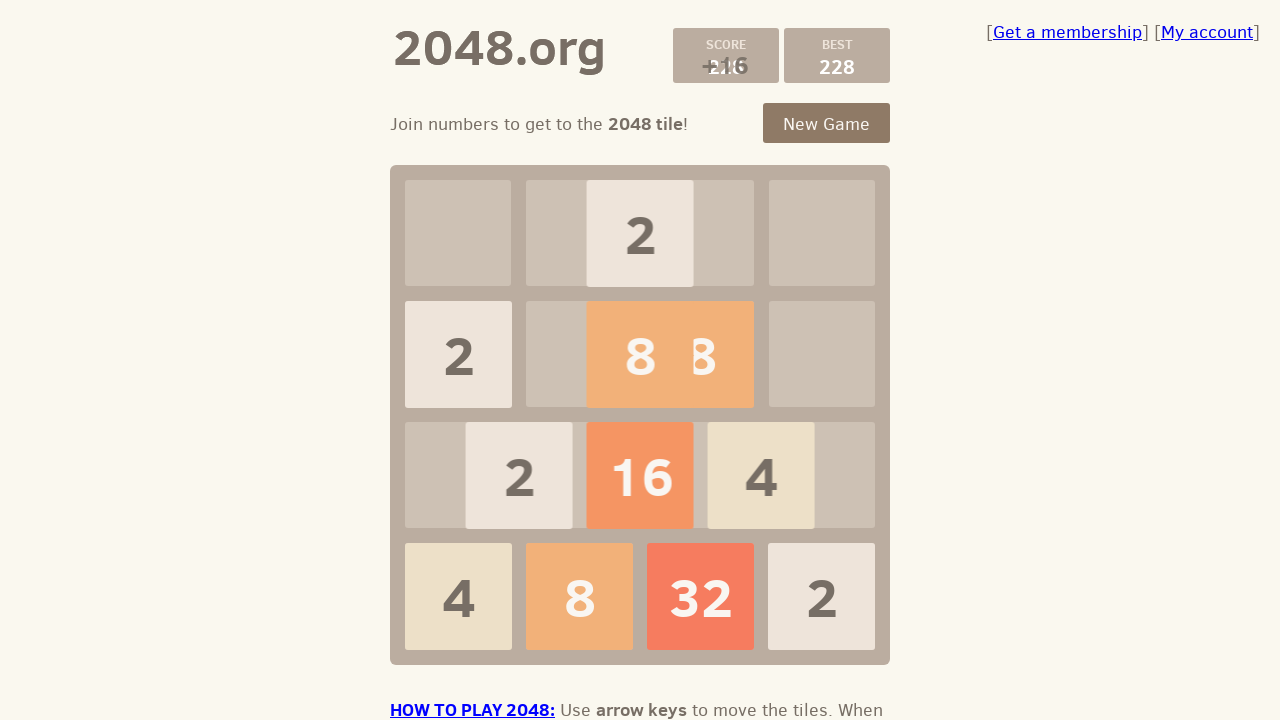

Pressed ArrowRight to move tiles right in 2048 game on body
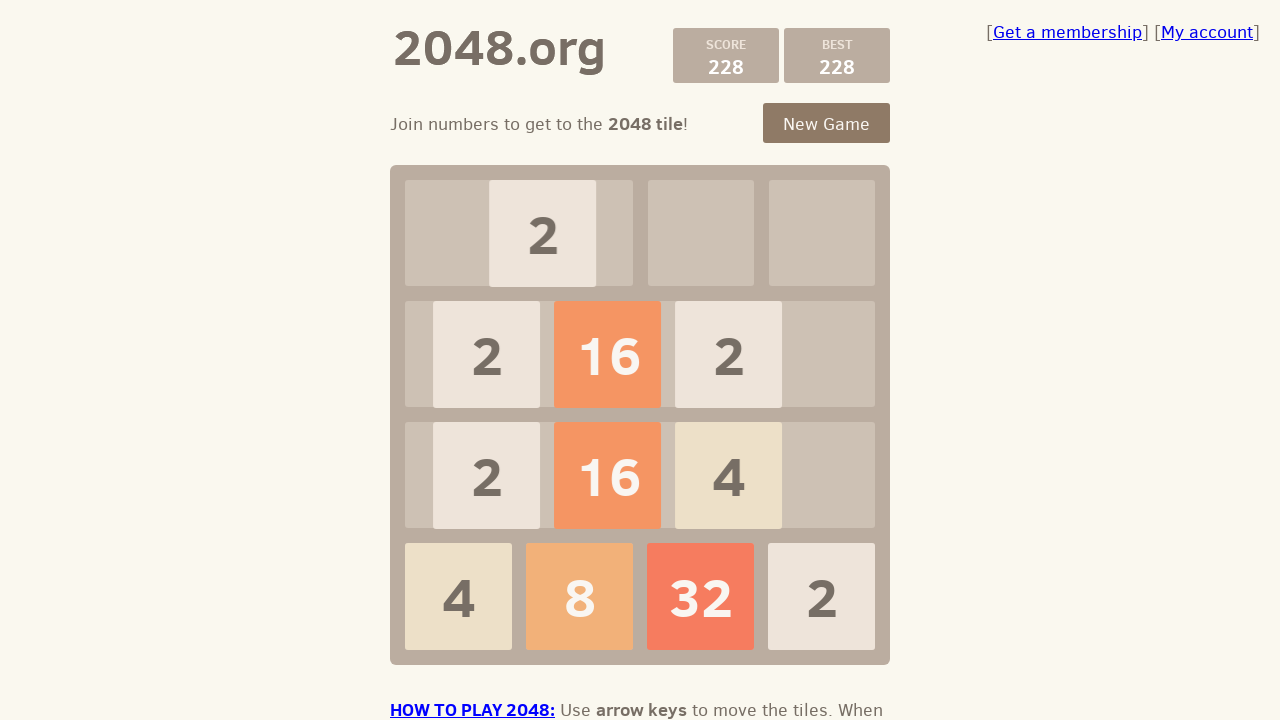

Pressed ArrowDown to move tiles down in 2048 game on body
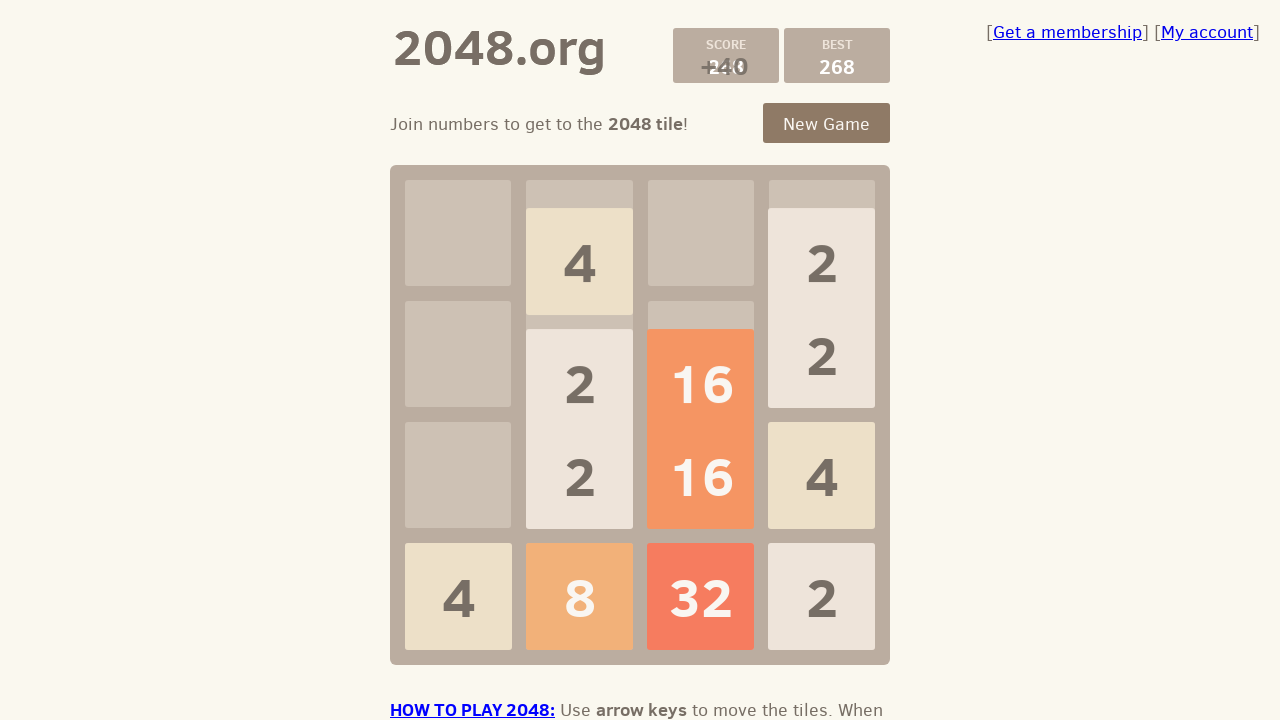

Pressed ArrowLeft to move tiles left in 2048 game on body
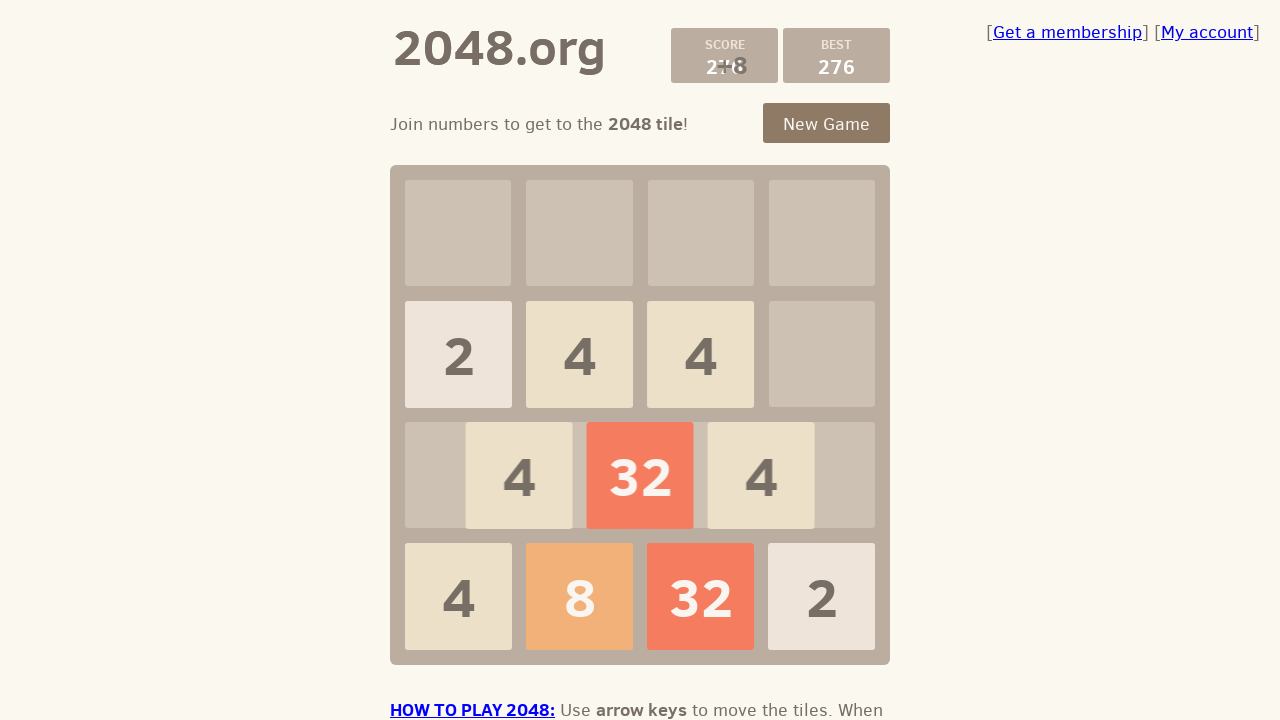

Pressed ArrowRight to move tiles right in 2048 game on body
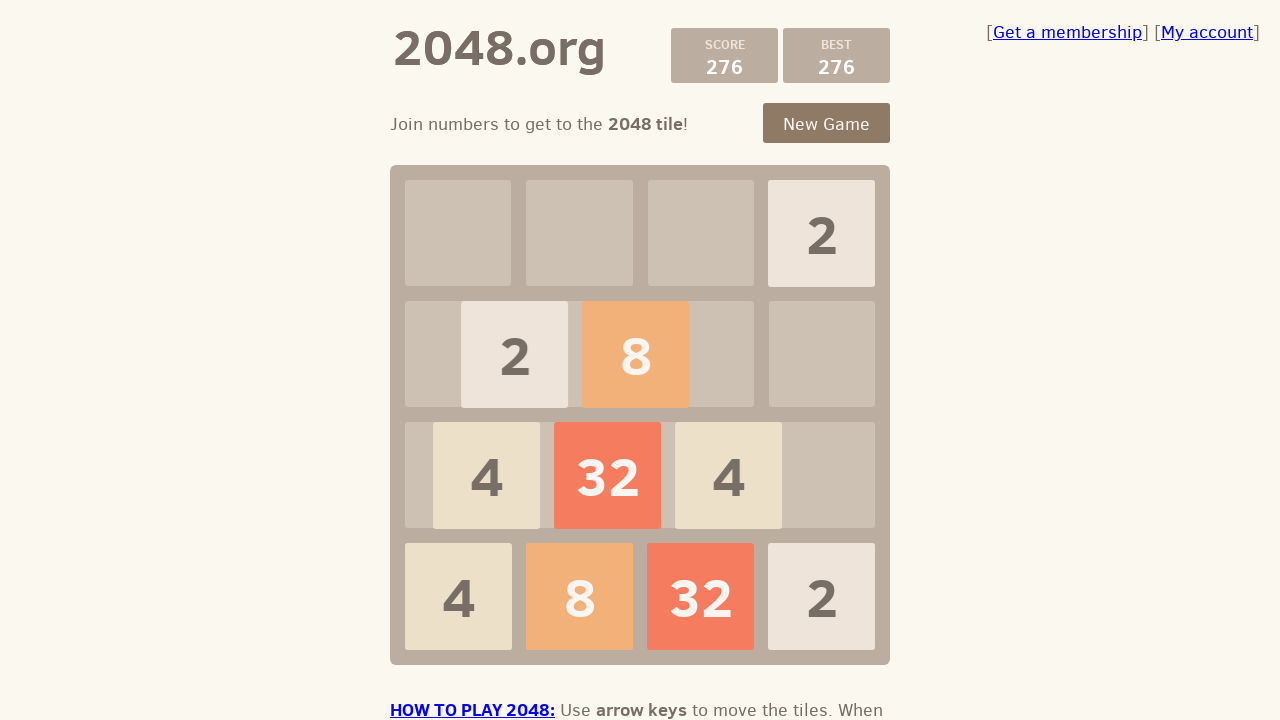

Pressed ArrowDown to move tiles down in 2048 game on body
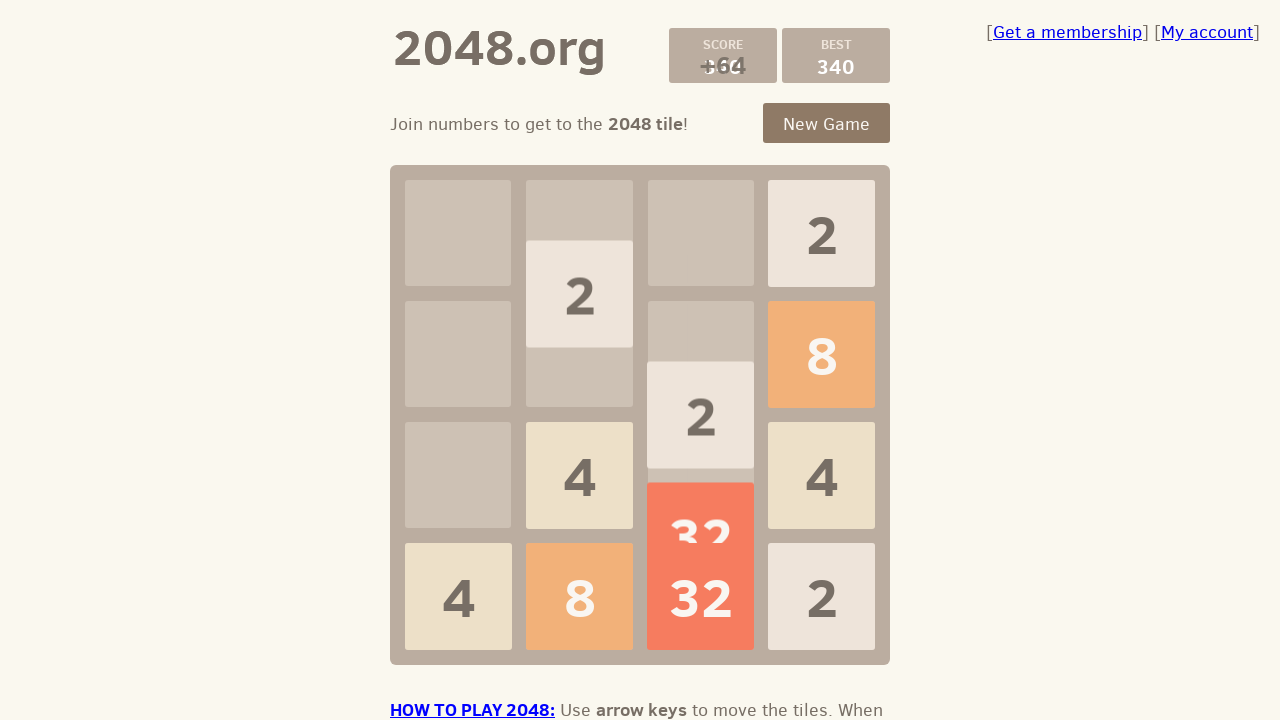

Pressed ArrowLeft to move tiles left in 2048 game on body
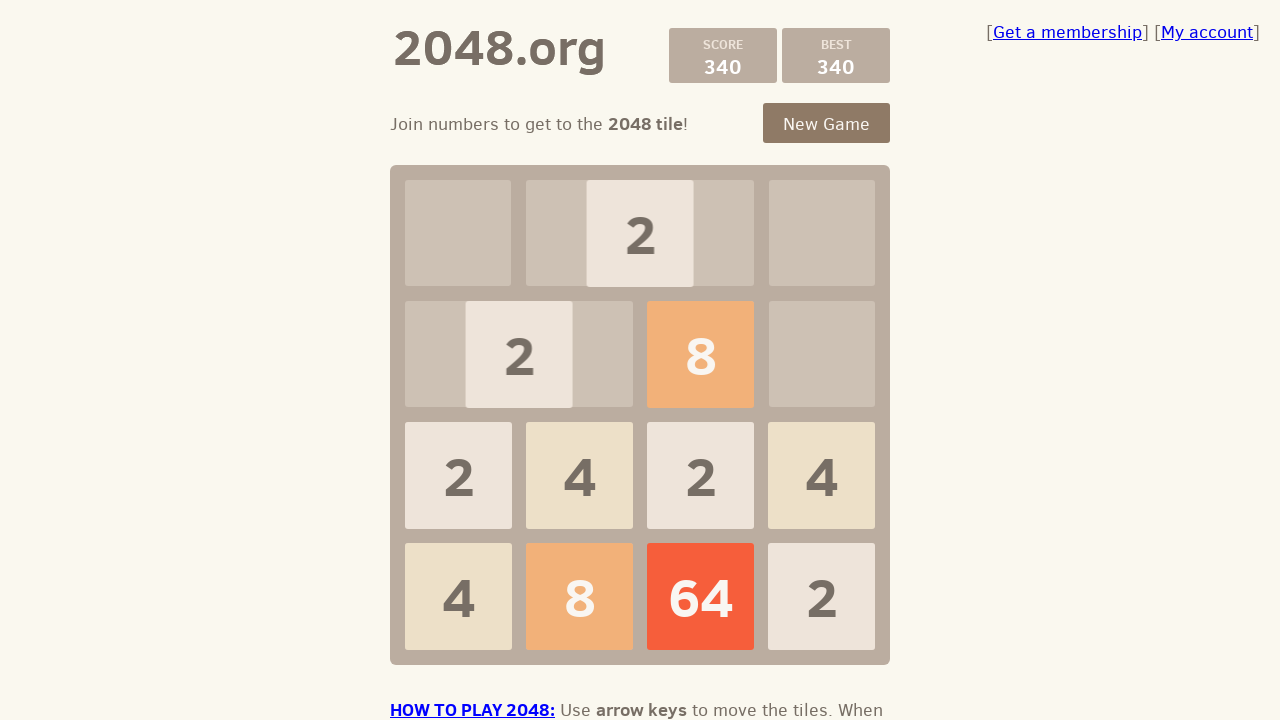

Pressed ArrowRight to move tiles right in 2048 game on body
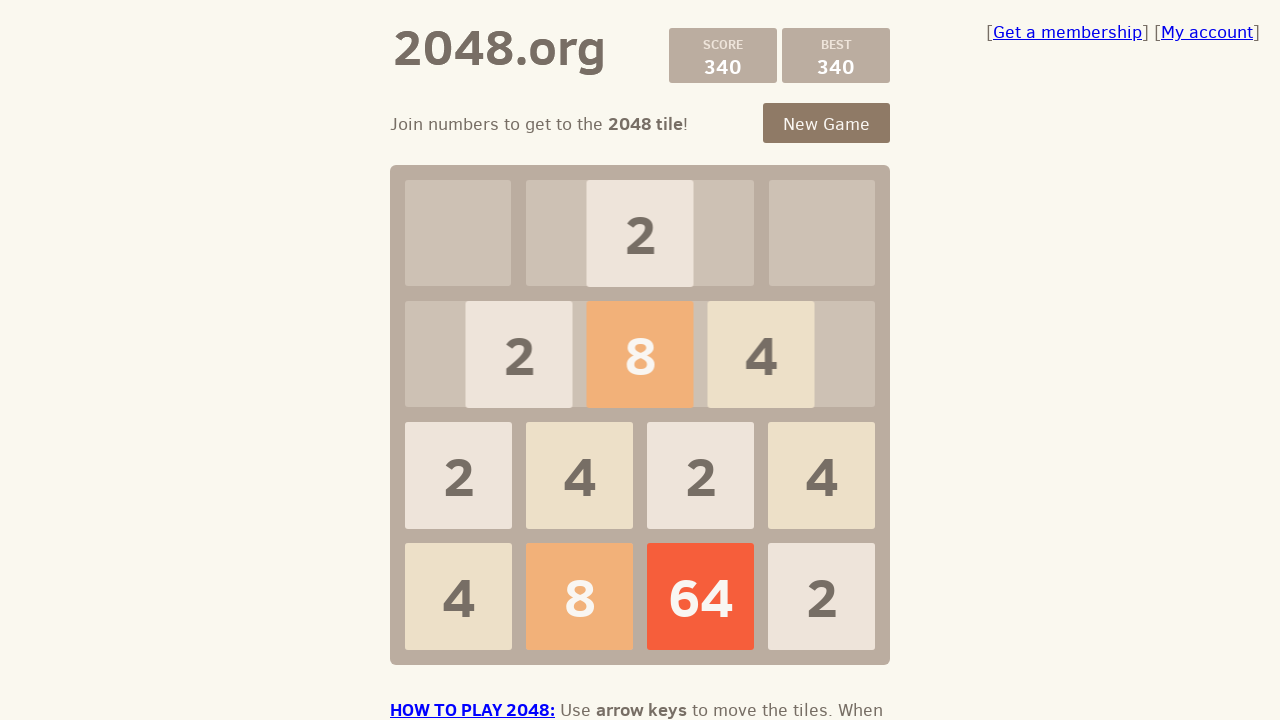

Pressed ArrowDown to move tiles down in 2048 game on body
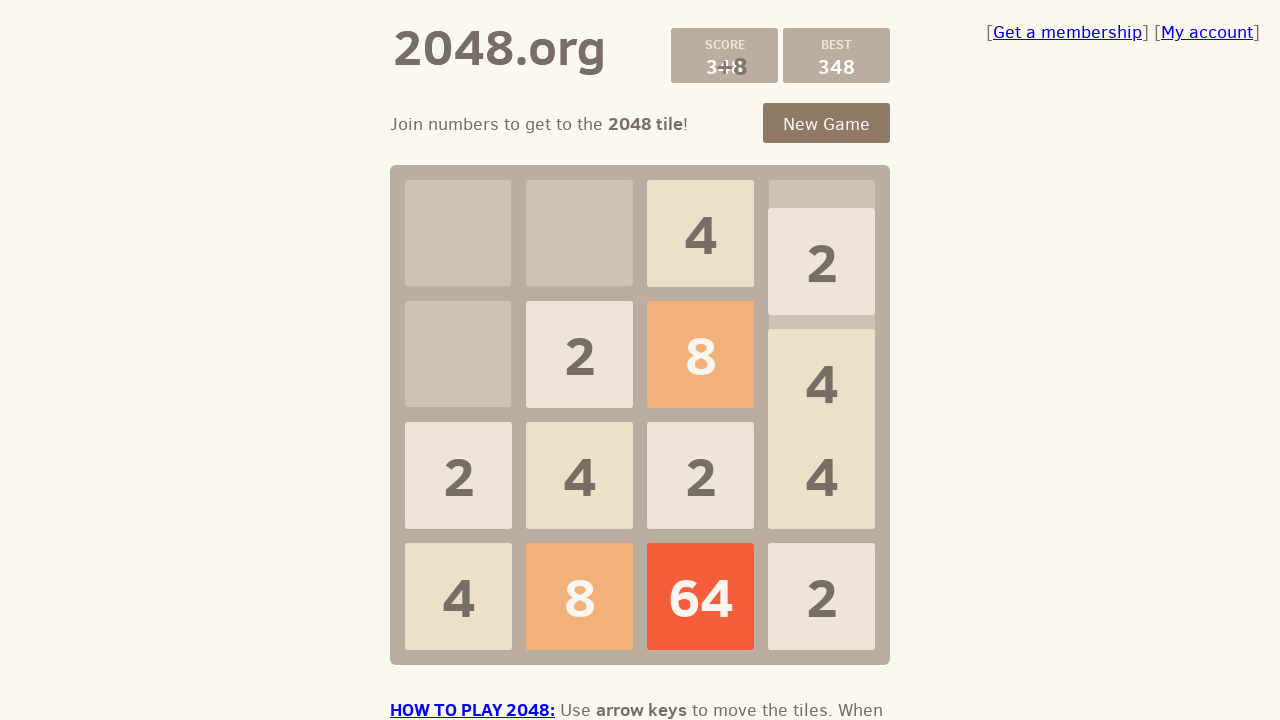

Pressed ArrowLeft to move tiles left in 2048 game on body
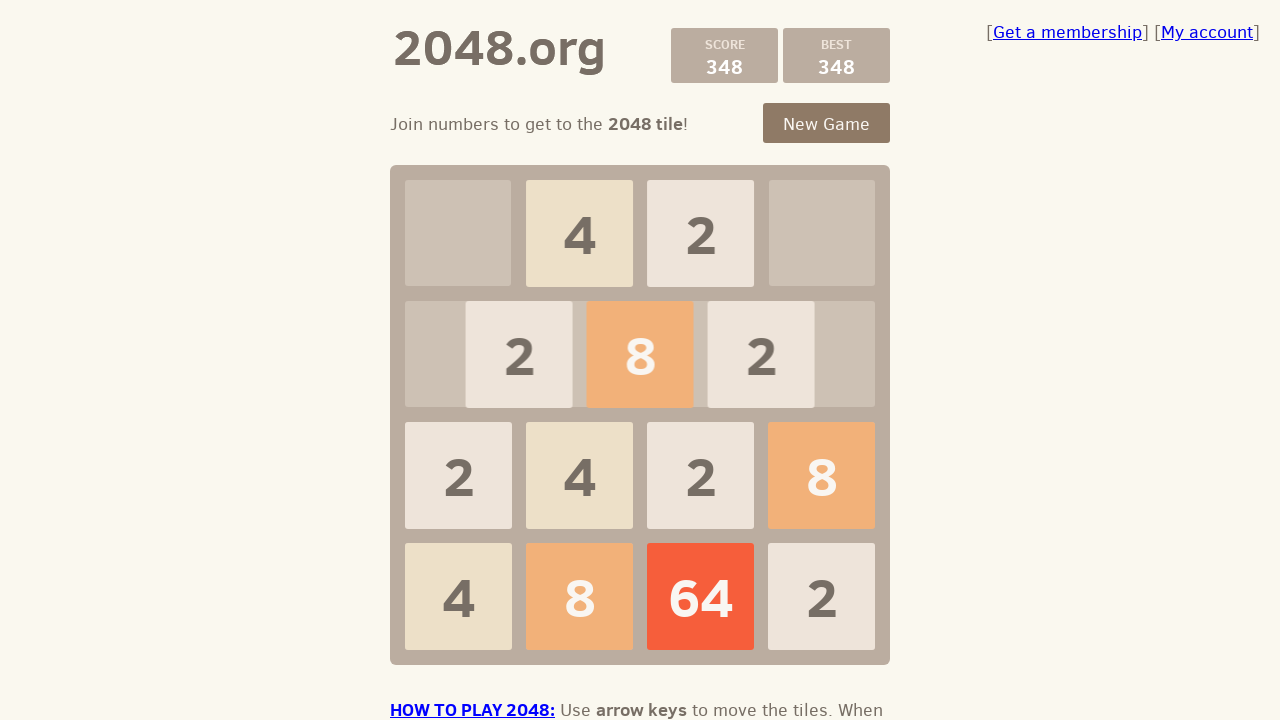

Pressed ArrowRight to move tiles right in 2048 game on body
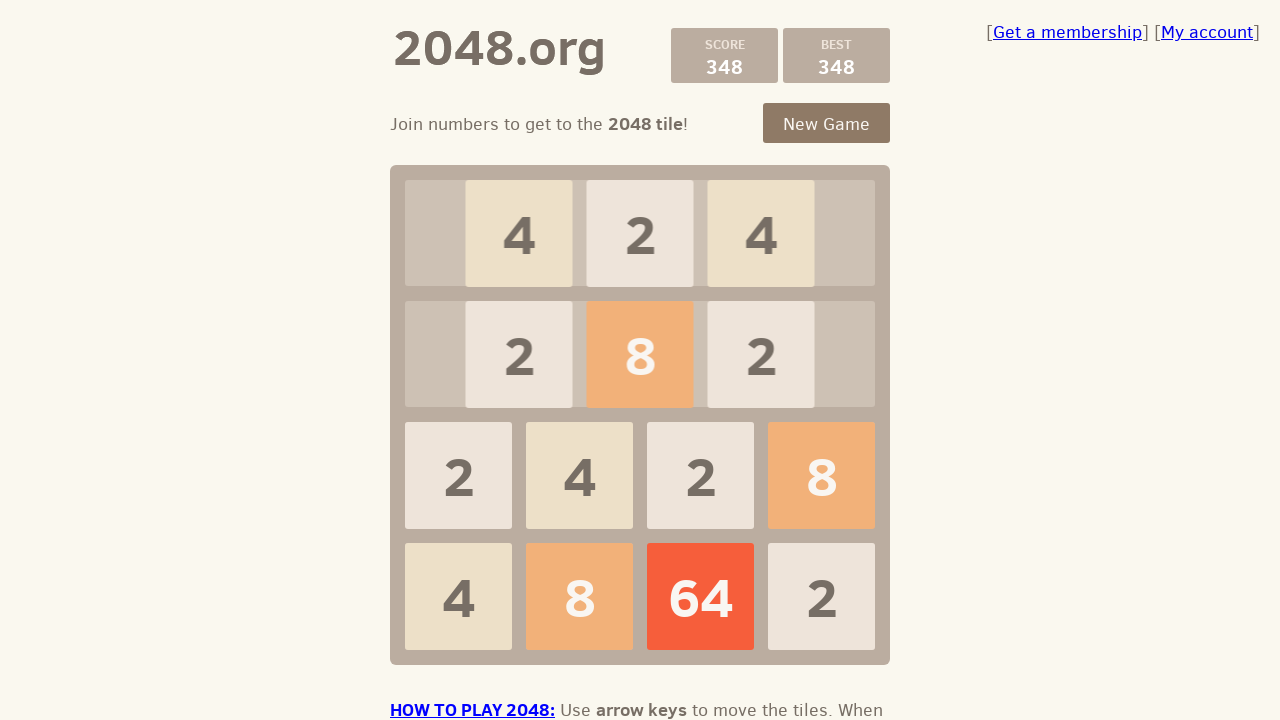

Pressed ArrowDown to move tiles down in 2048 game on body
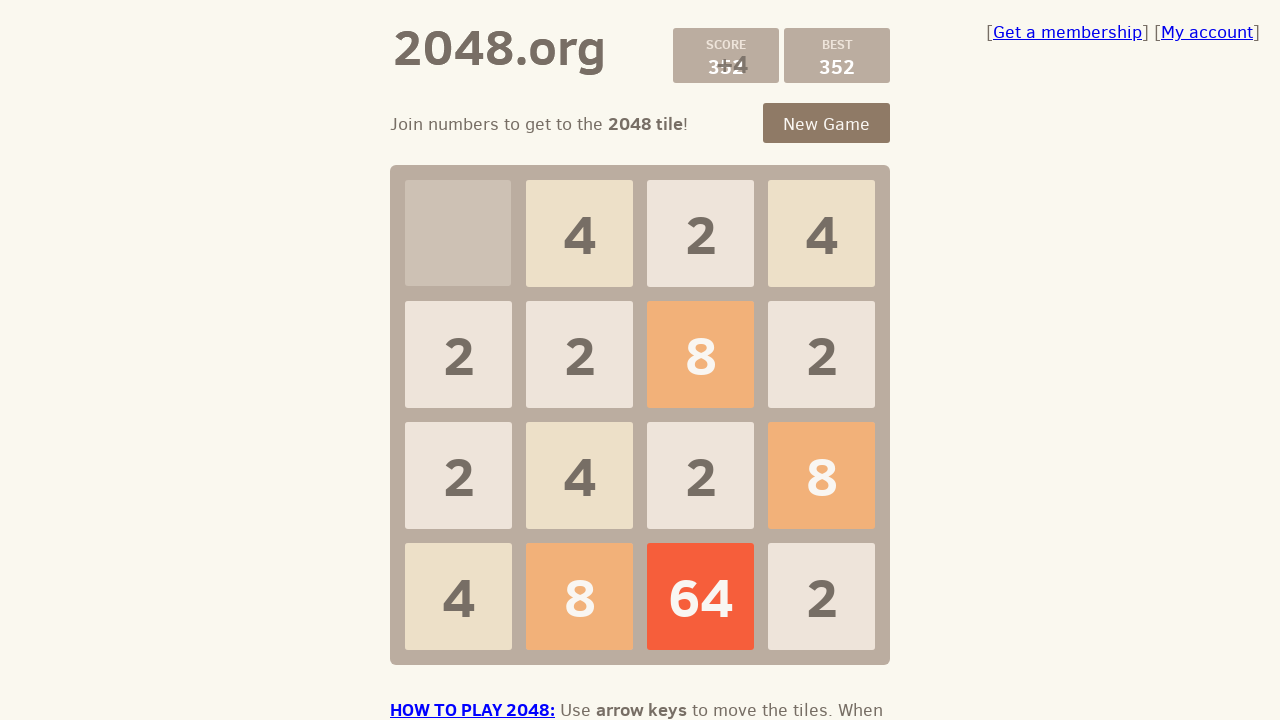

Pressed ArrowLeft to move tiles left in 2048 game on body
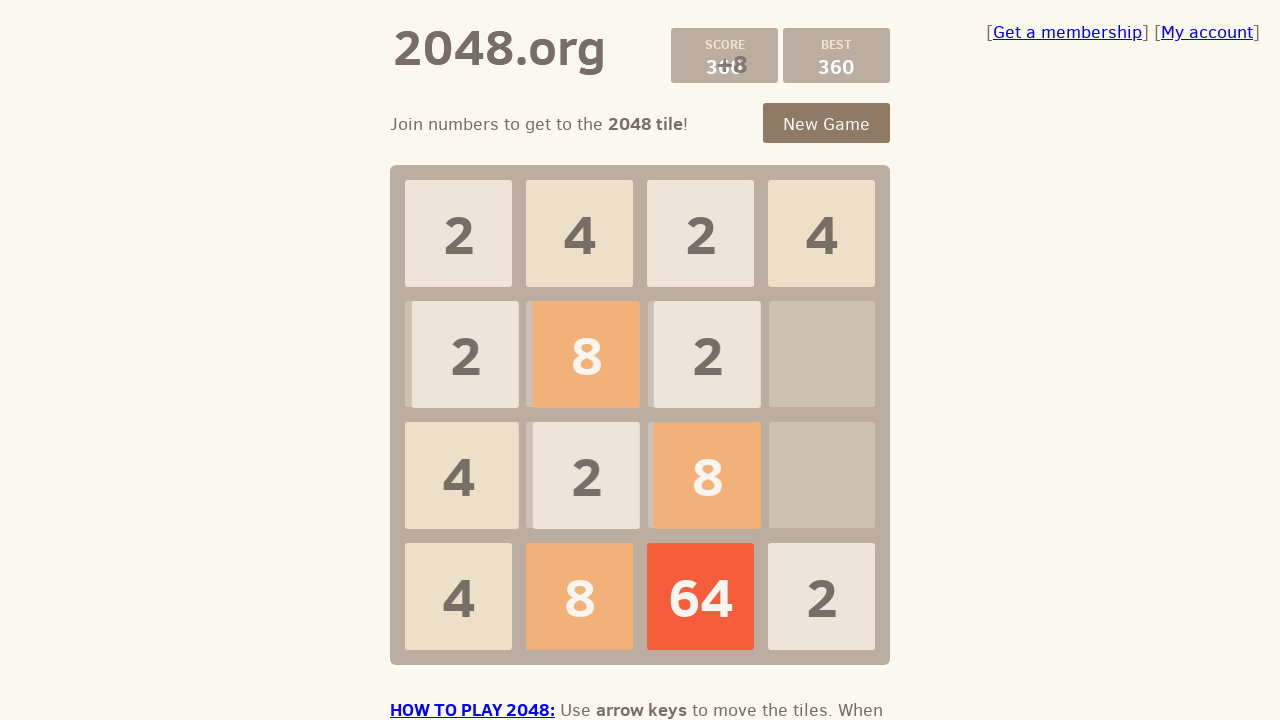

Pressed ArrowRight to move tiles right in 2048 game on body
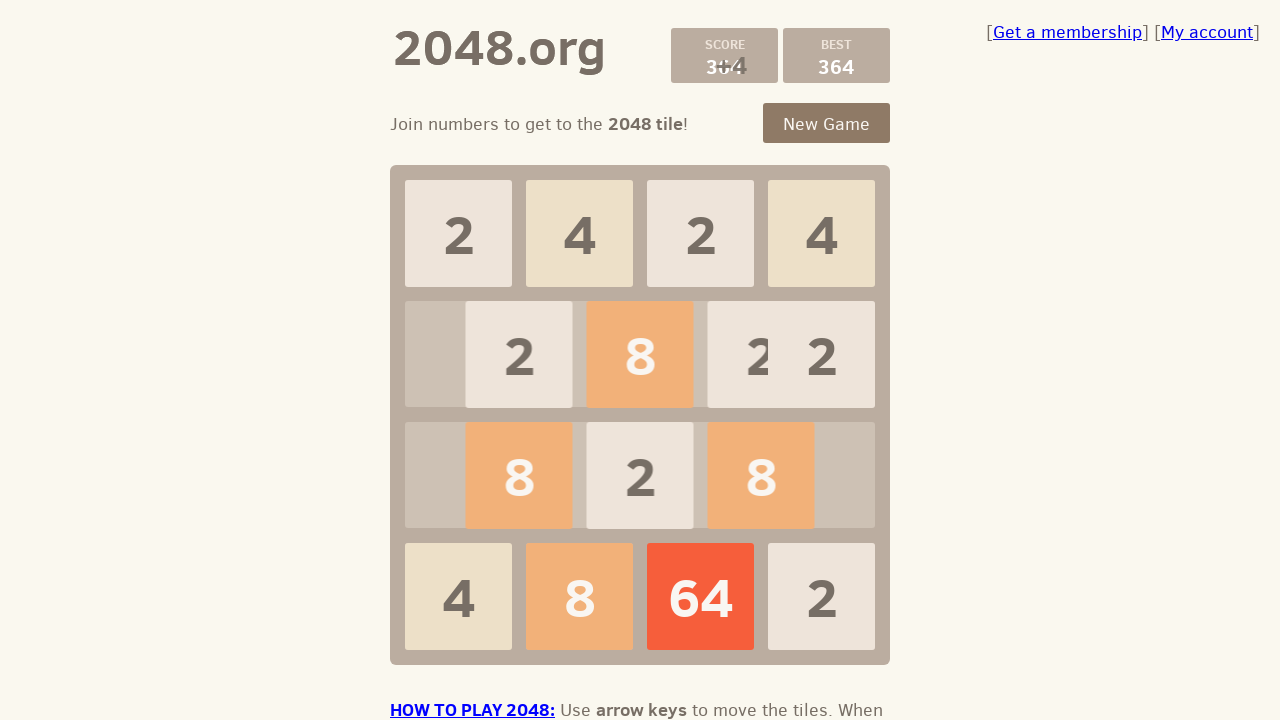

Pressed ArrowDown to move tiles down in 2048 game on body
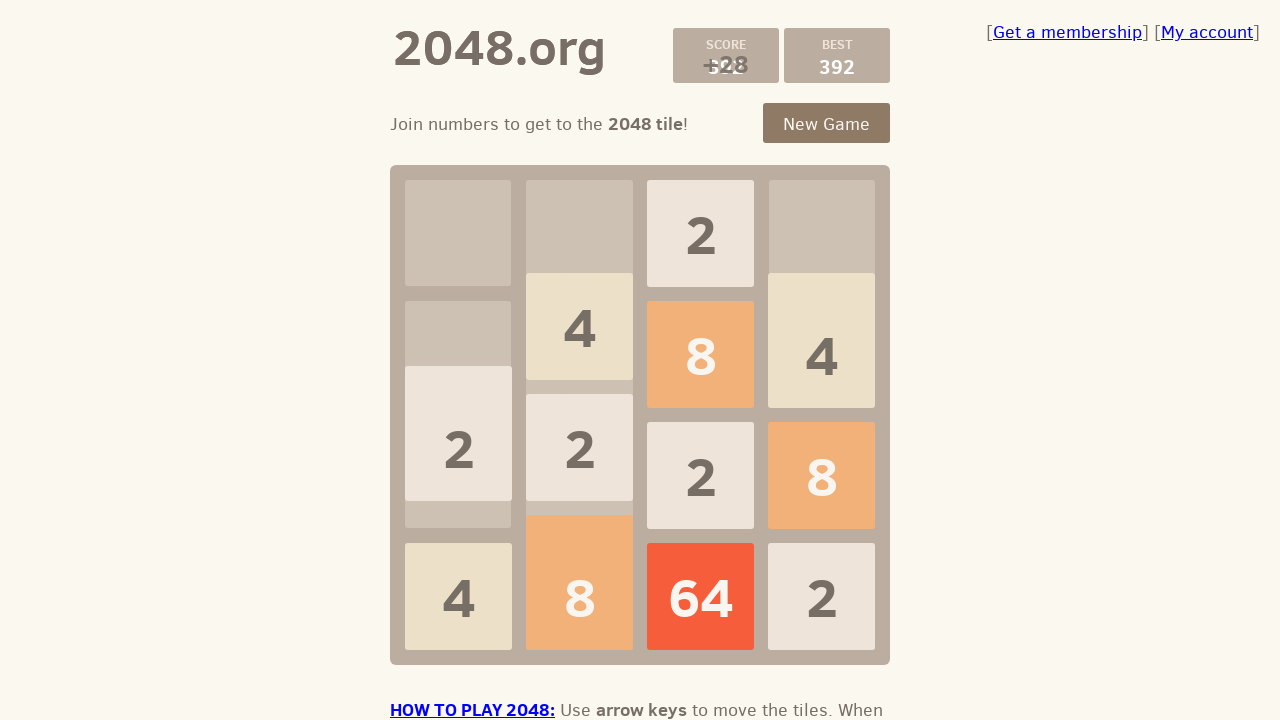

Pressed ArrowLeft to move tiles left in 2048 game on body
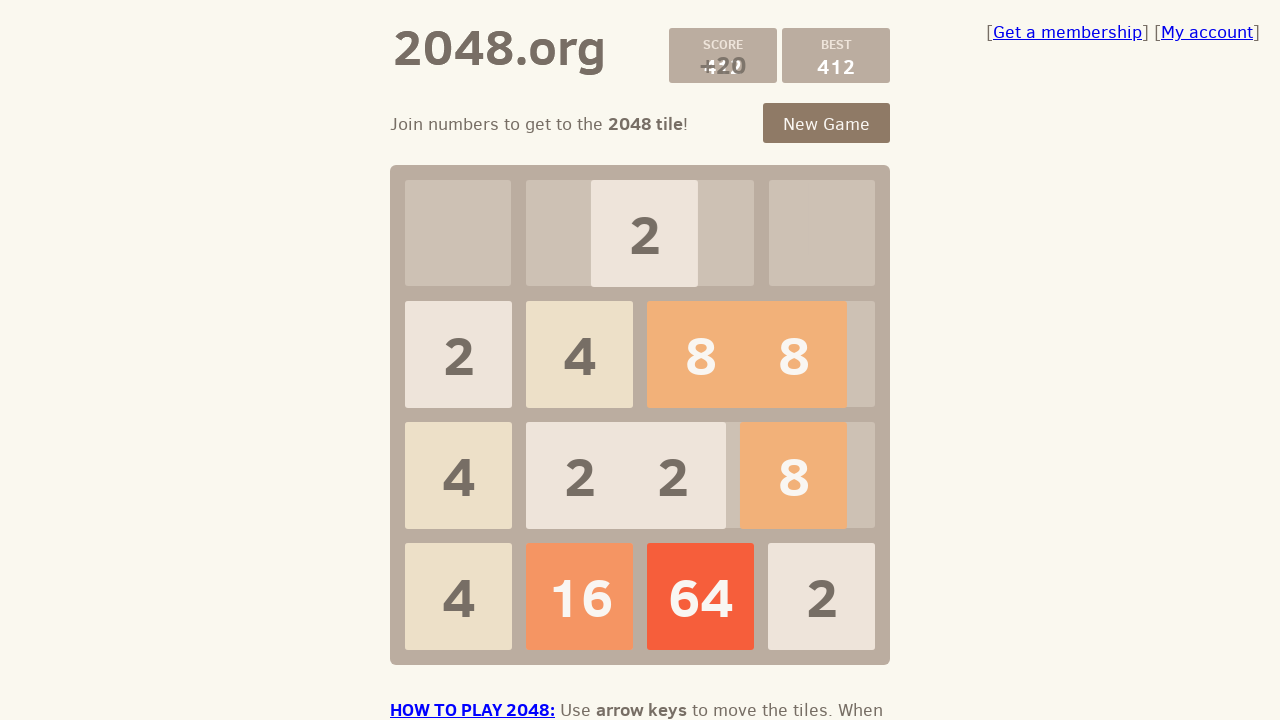

Pressed ArrowRight to move tiles right in 2048 game on body
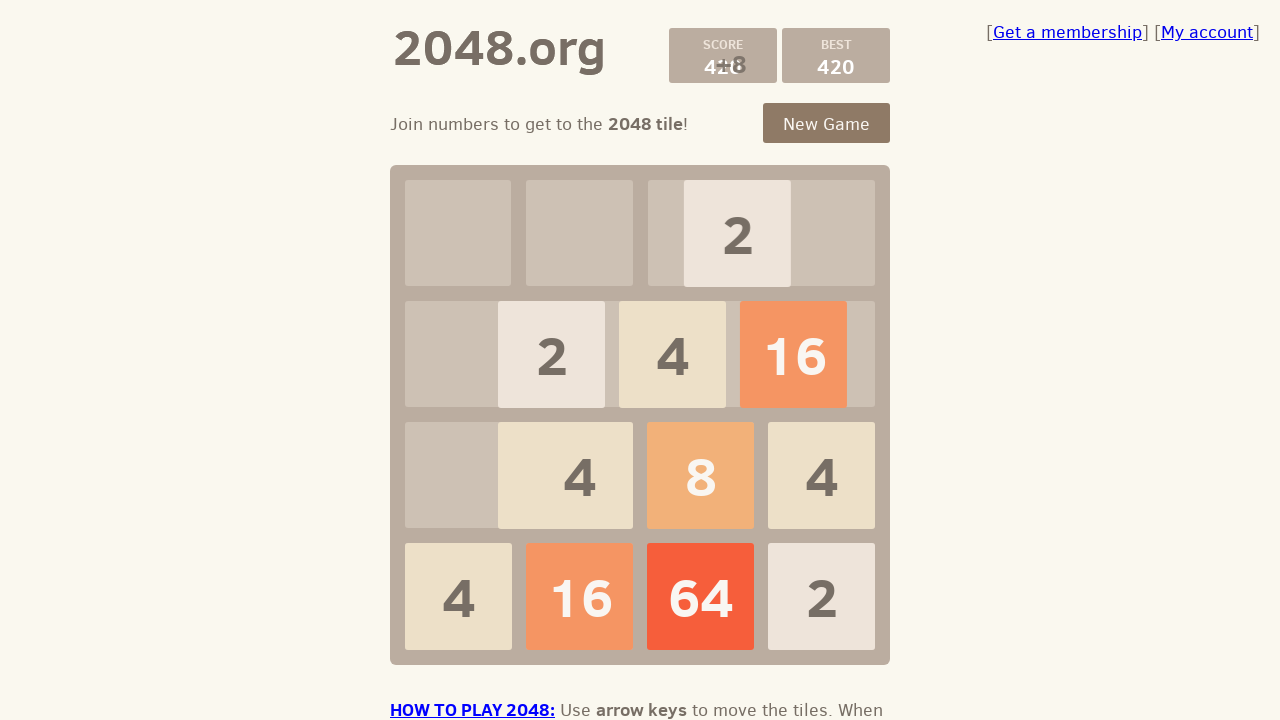

Pressed ArrowDown to move tiles down in 2048 game on body
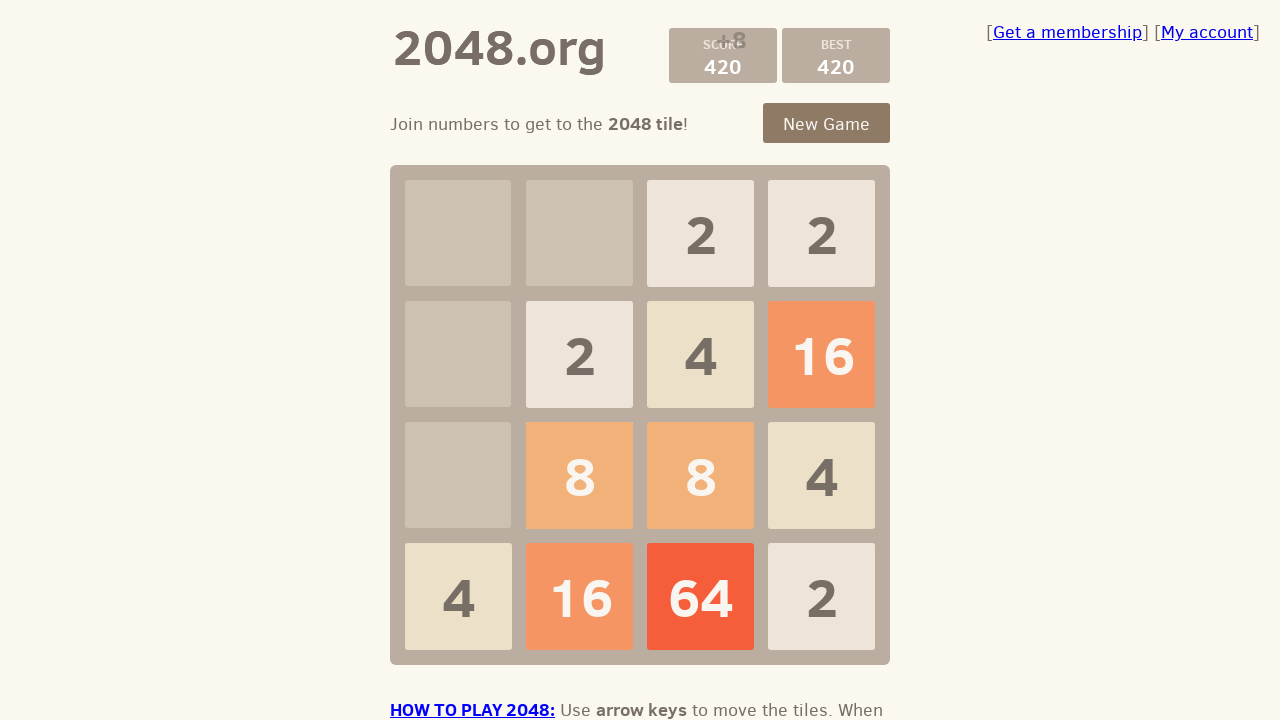

Pressed ArrowLeft to move tiles left in 2048 game on body
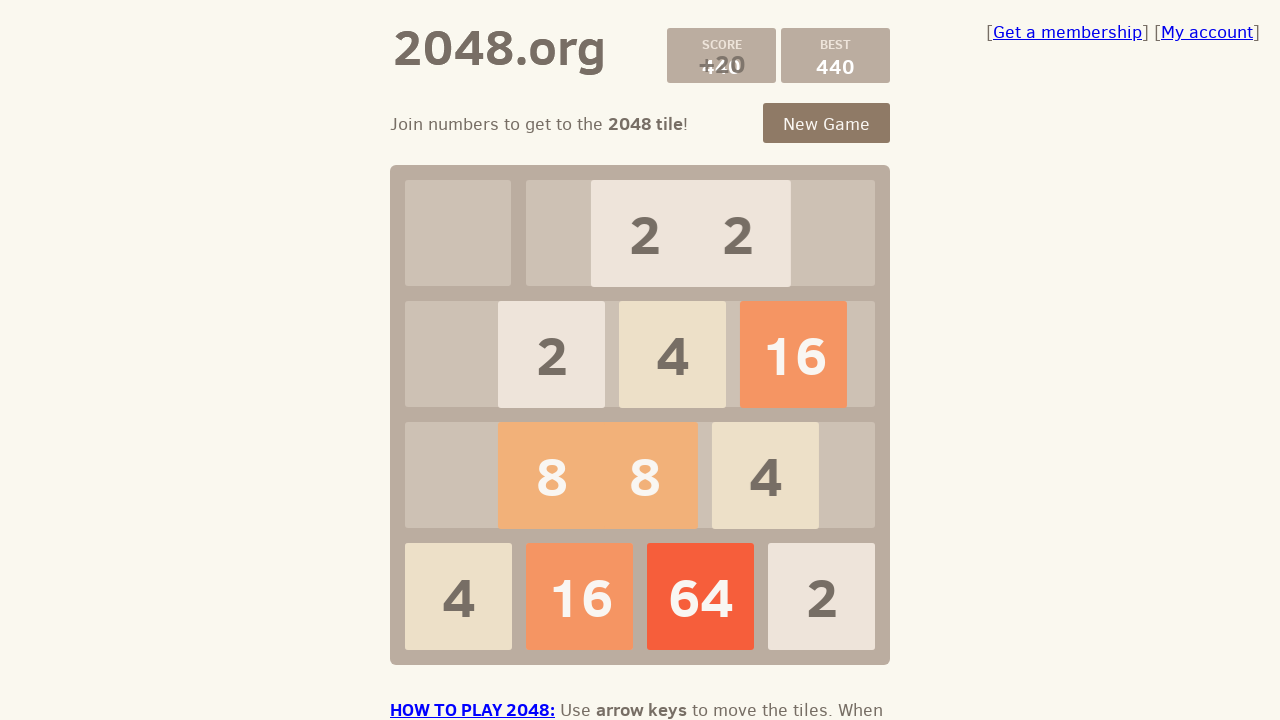

Pressed ArrowRight to move tiles right in 2048 game on body
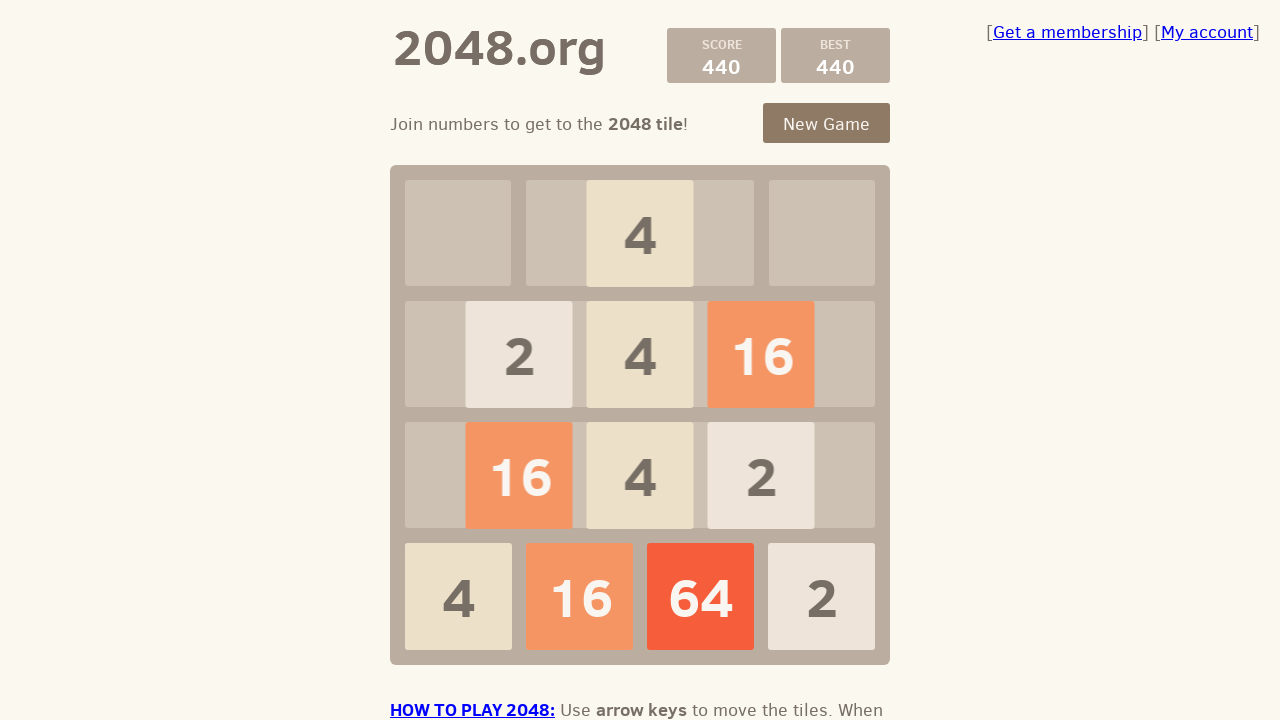

Pressed ArrowDown to move tiles down in 2048 game on body
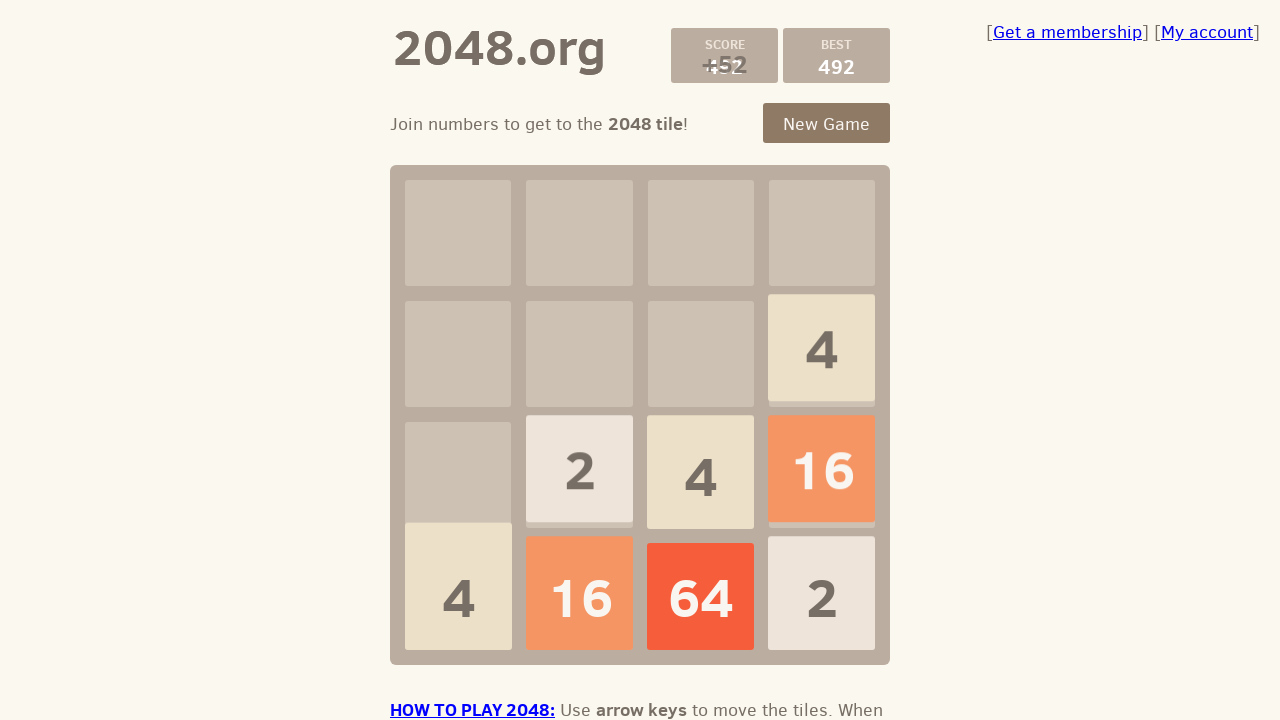

Pressed ArrowLeft to move tiles left in 2048 game on body
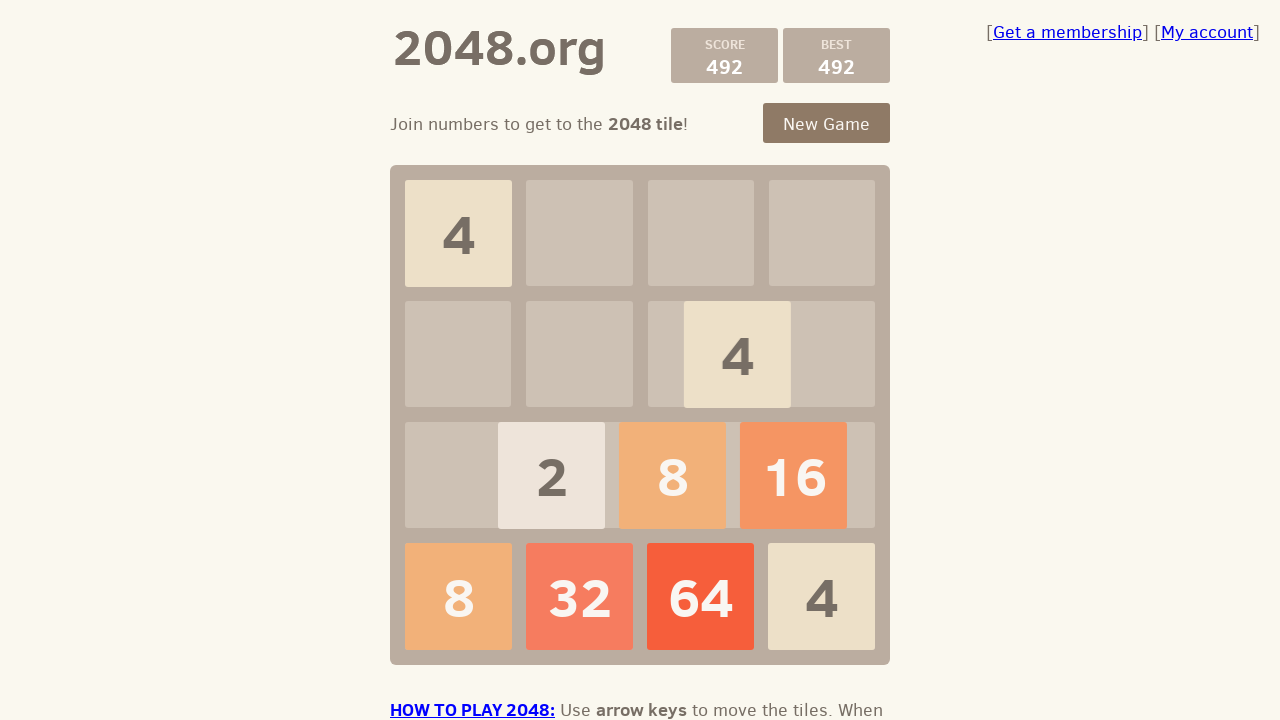

Pressed ArrowRight to move tiles right in 2048 game on body
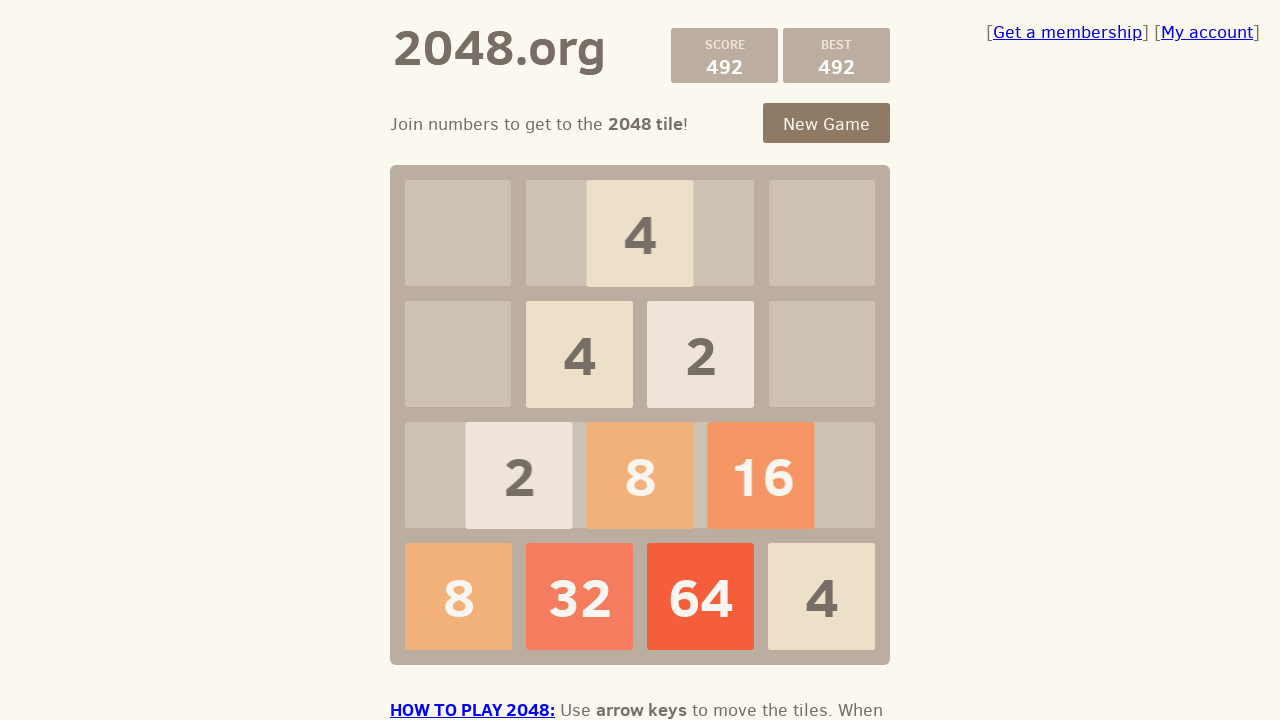

Pressed ArrowDown to move tiles down in 2048 game on body
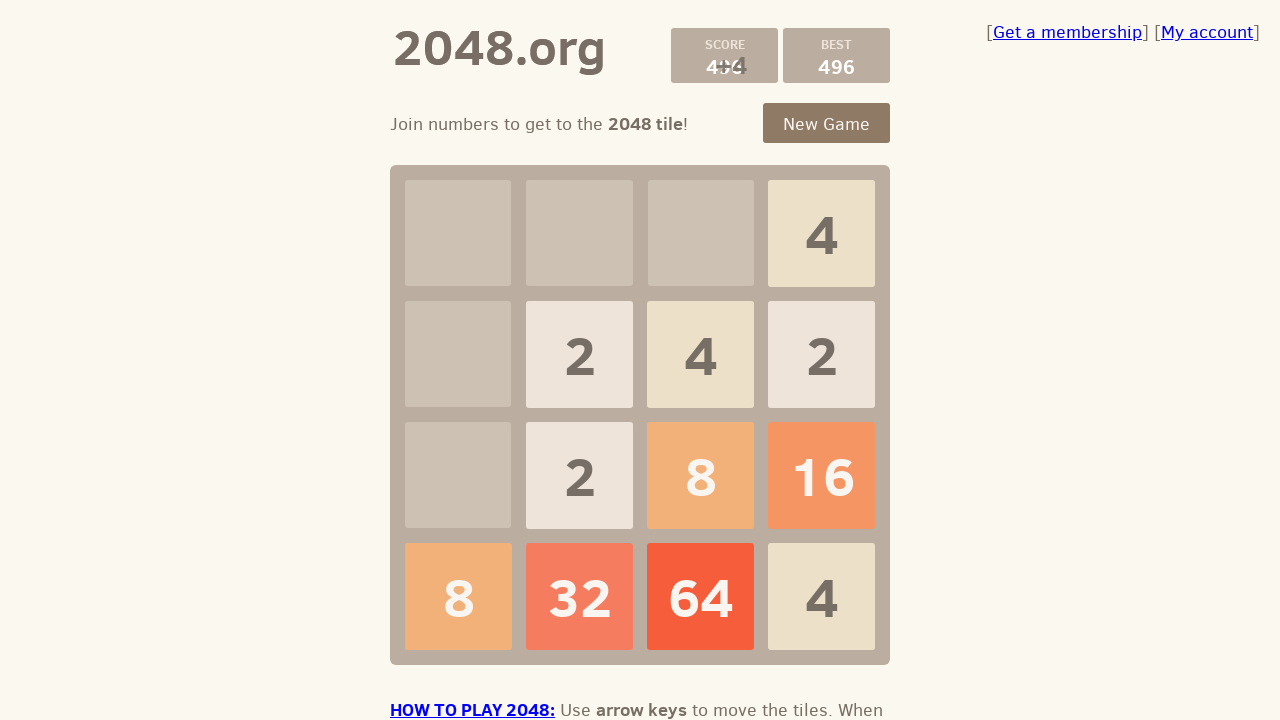

Pressed ArrowLeft to move tiles left in 2048 game on body
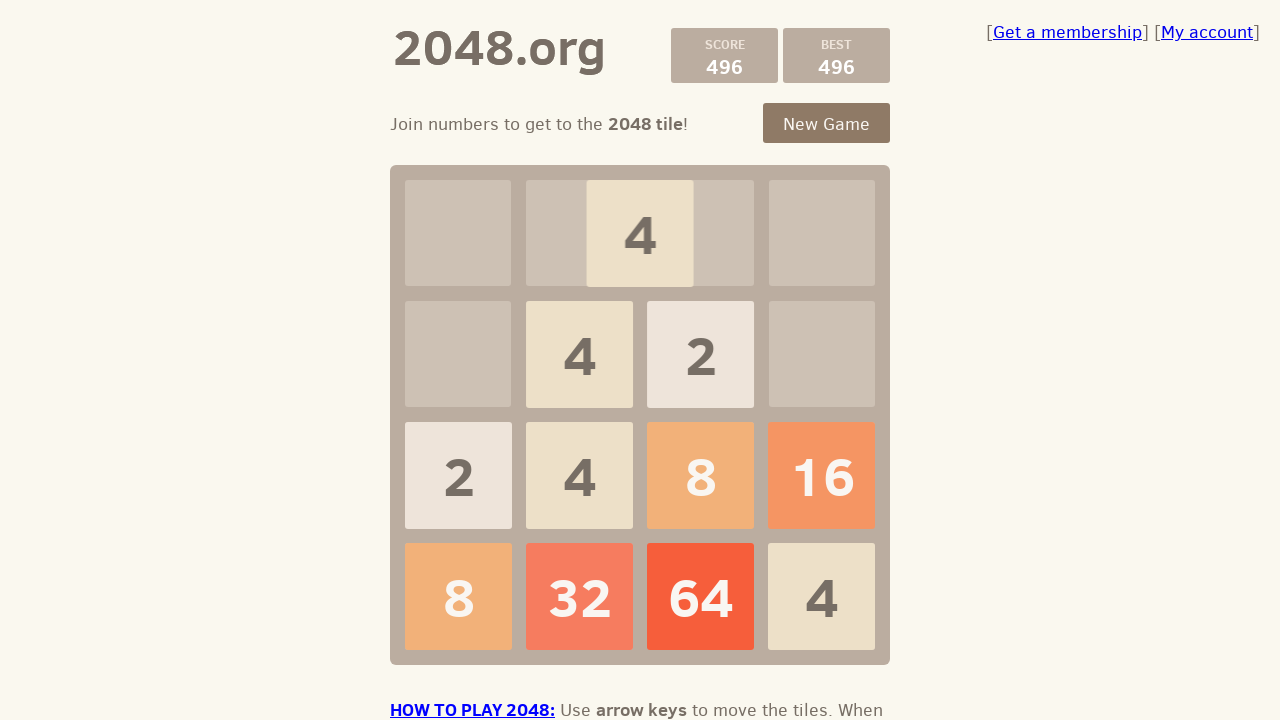

Pressed ArrowRight to move tiles right in 2048 game on body
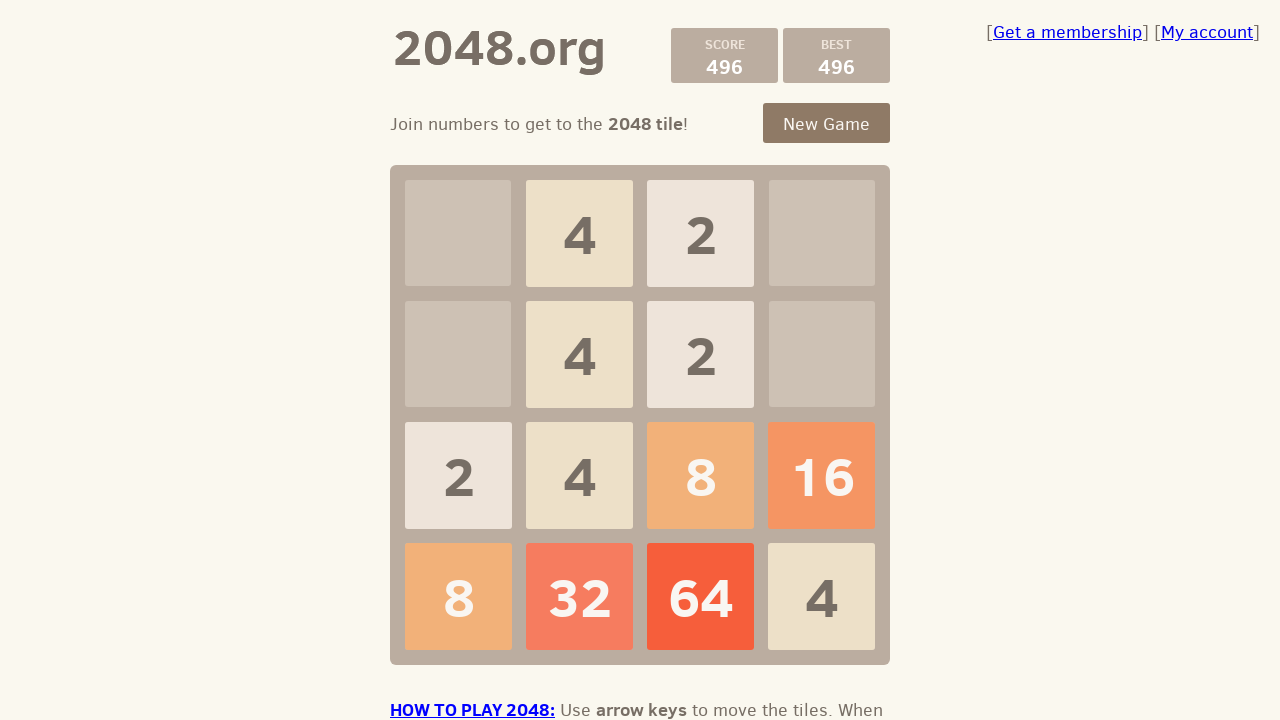

Pressed ArrowDown to move tiles down in 2048 game on body
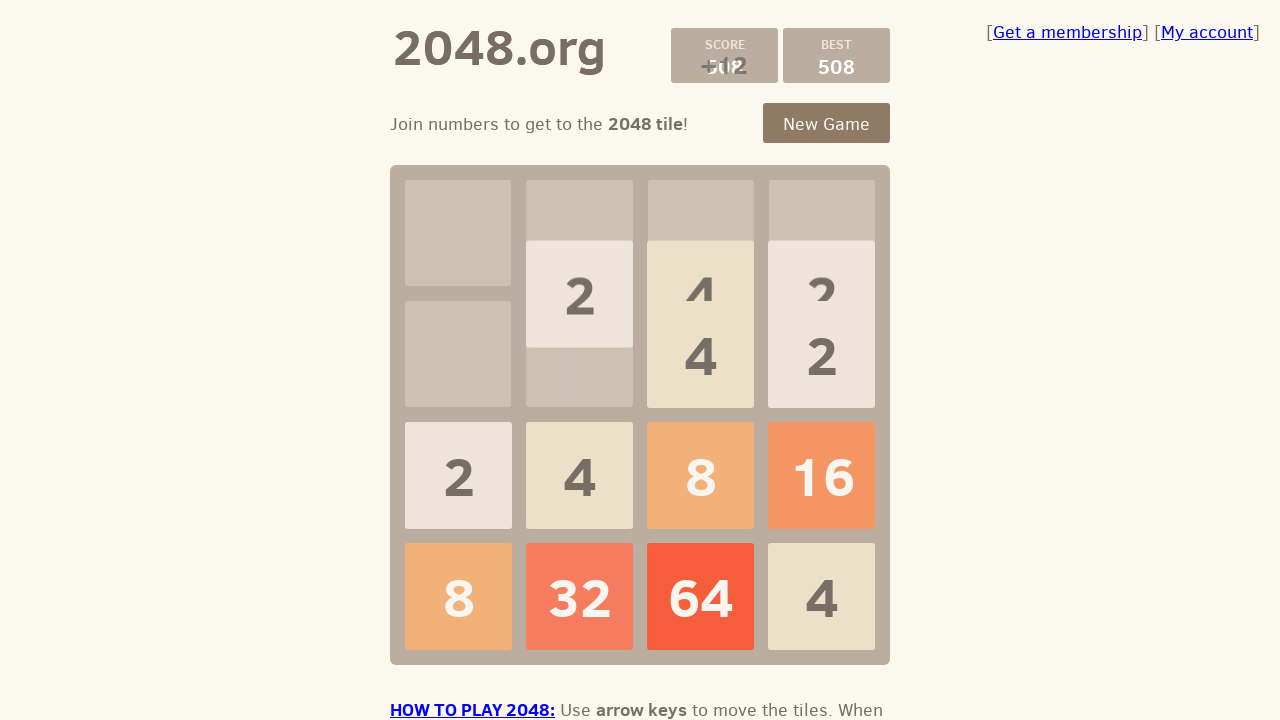

Pressed ArrowLeft to move tiles left in 2048 game on body
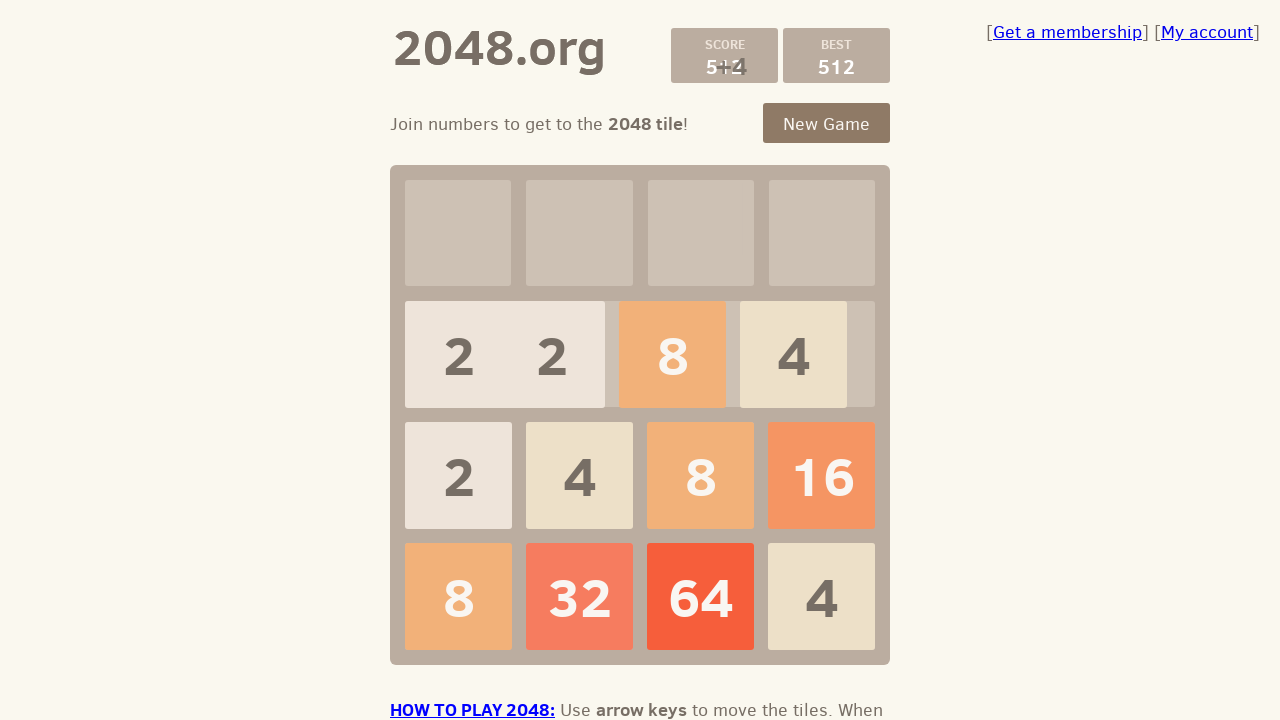

Pressed ArrowRight to move tiles right in 2048 game on body
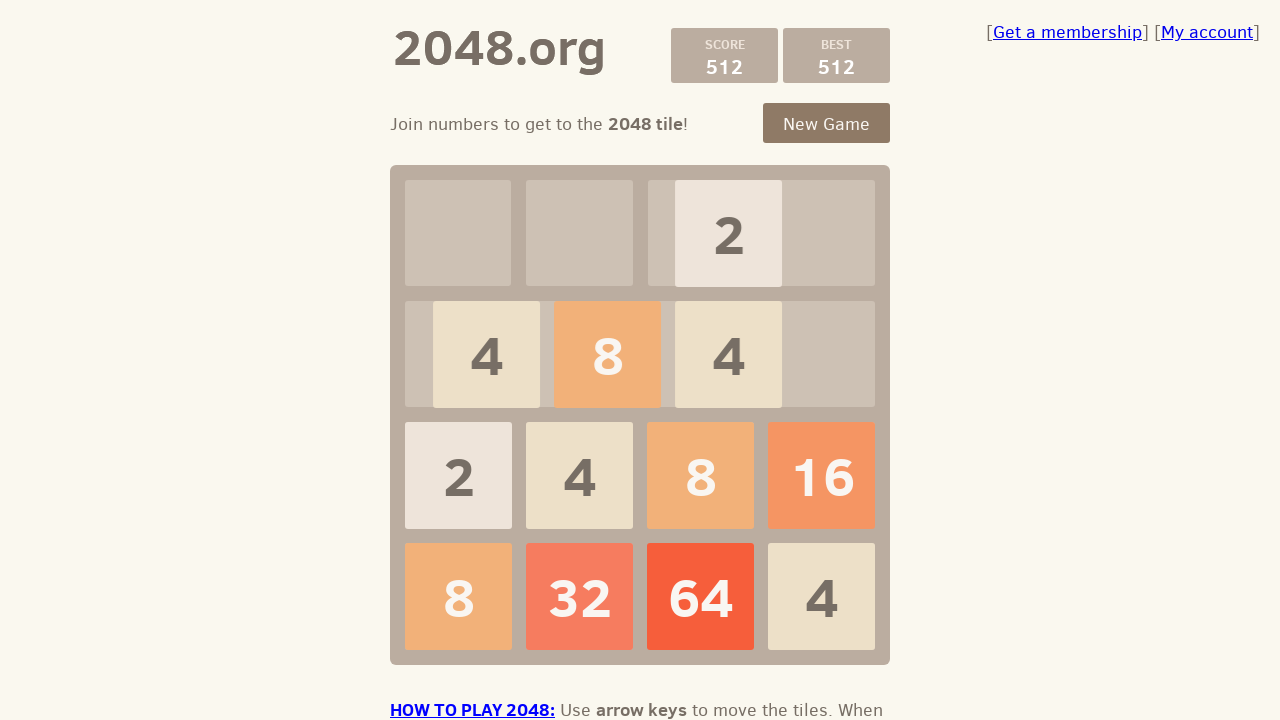

Pressed ArrowDown to move tiles down in 2048 game on body
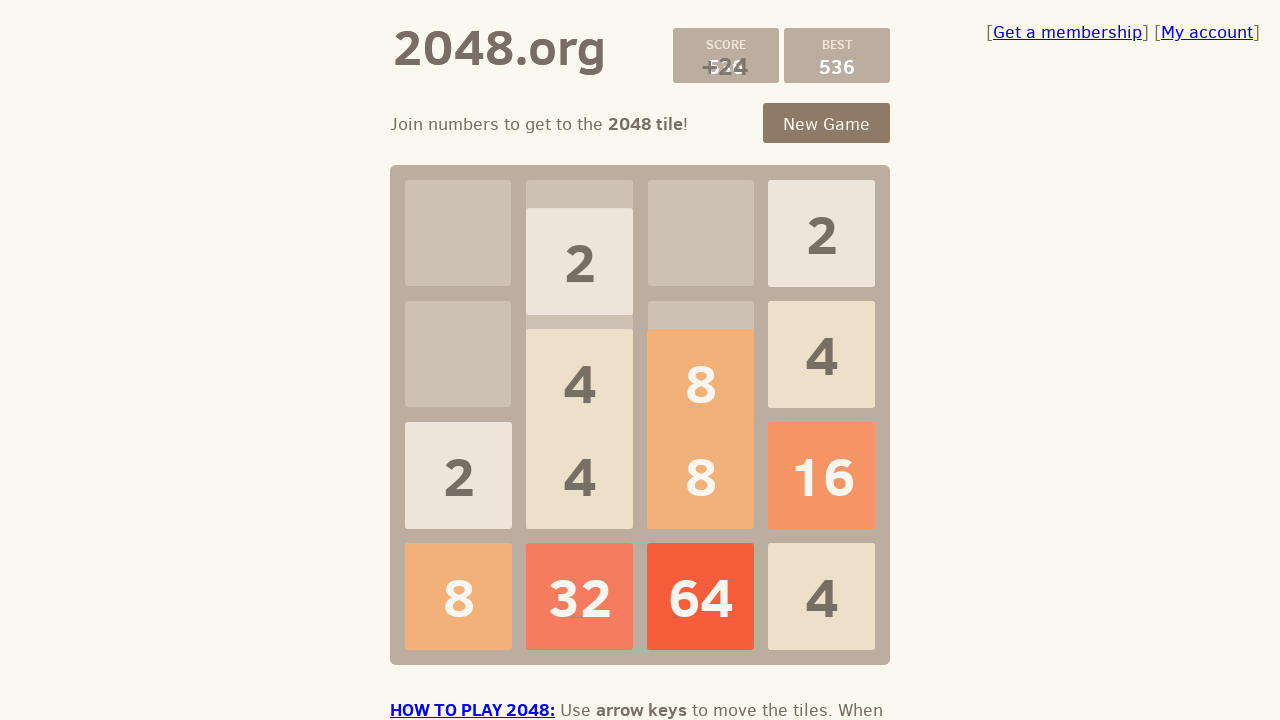

Pressed ArrowLeft to move tiles left in 2048 game on body
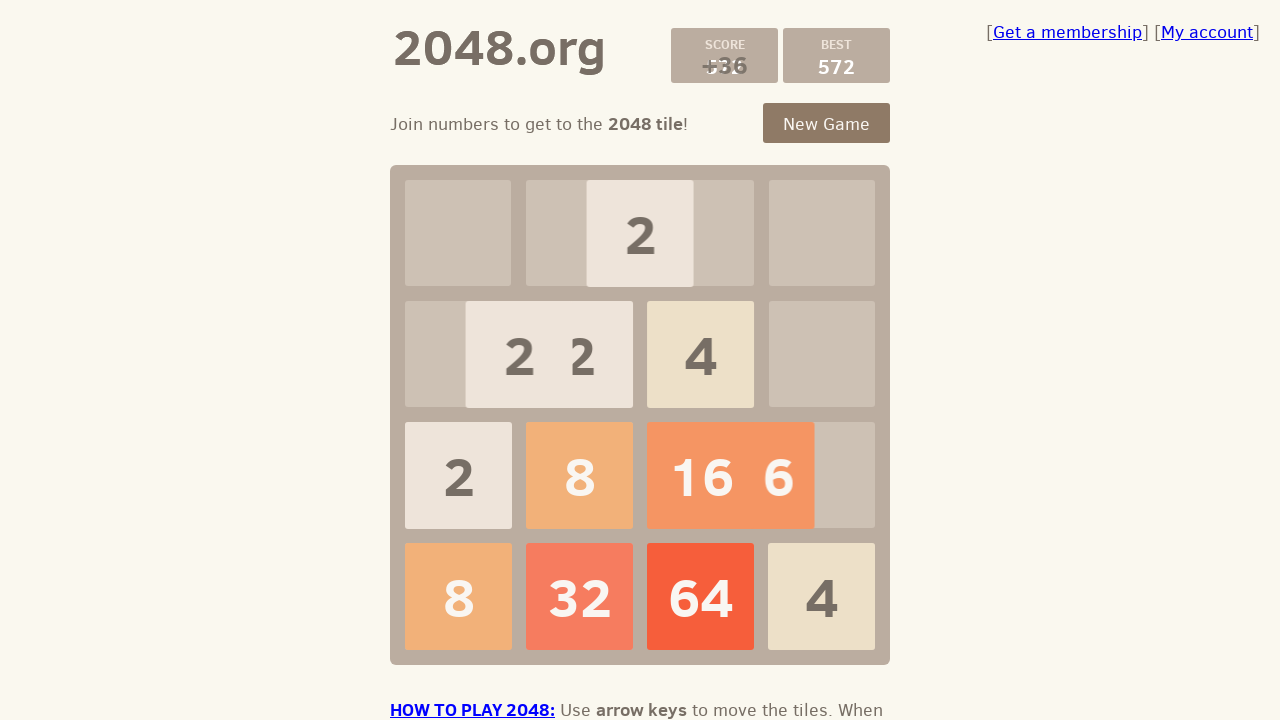

Pressed ArrowRight to move tiles right in 2048 game on body
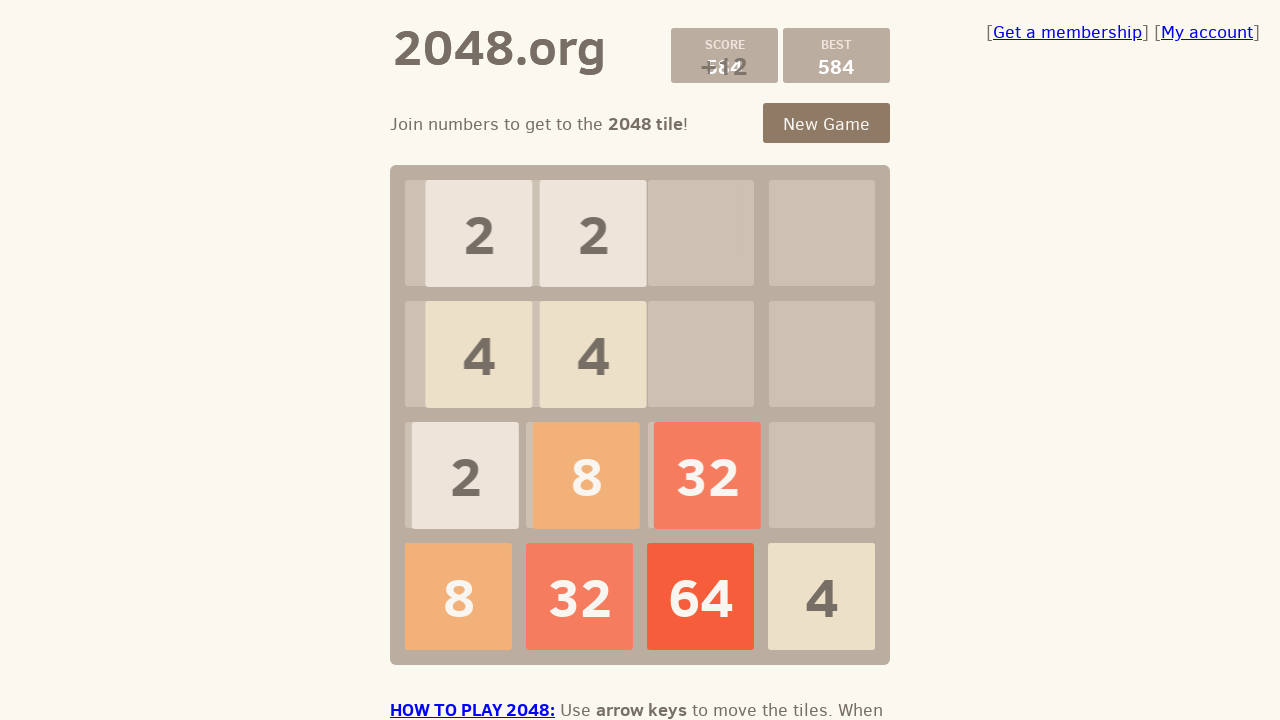

Pressed ArrowDown to move tiles down in 2048 game on body
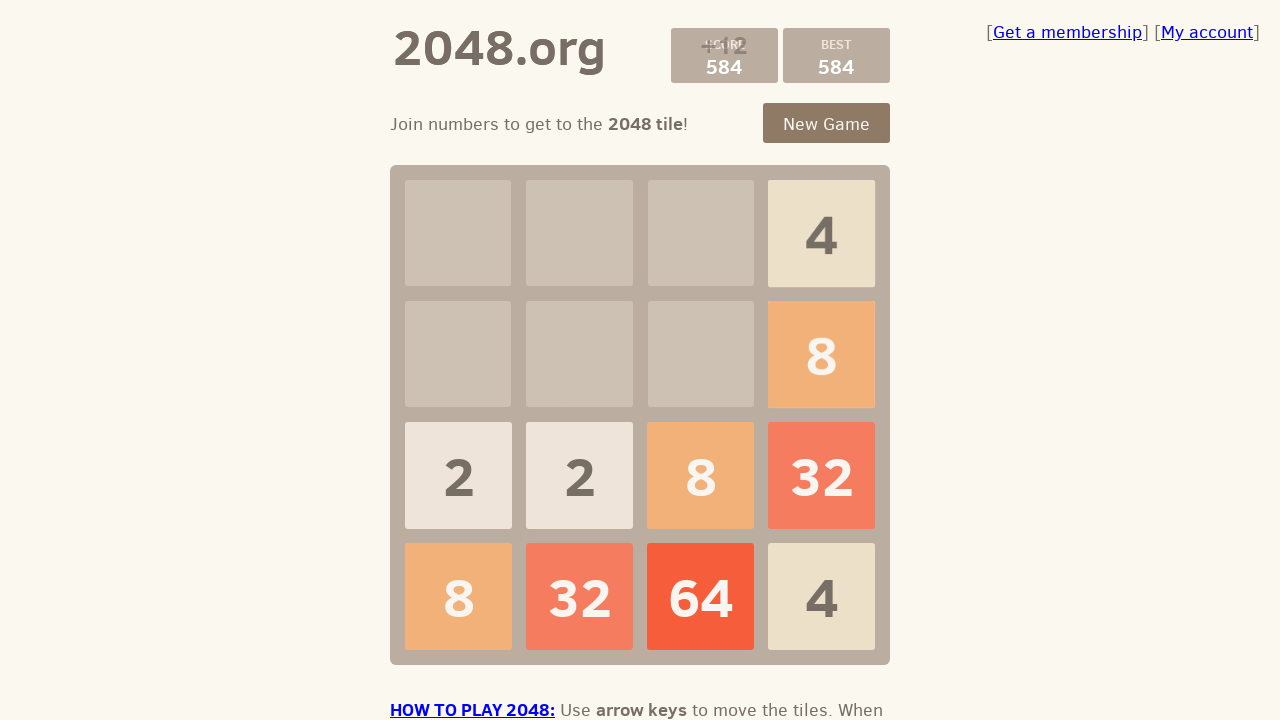

Pressed ArrowLeft to move tiles left in 2048 game on body
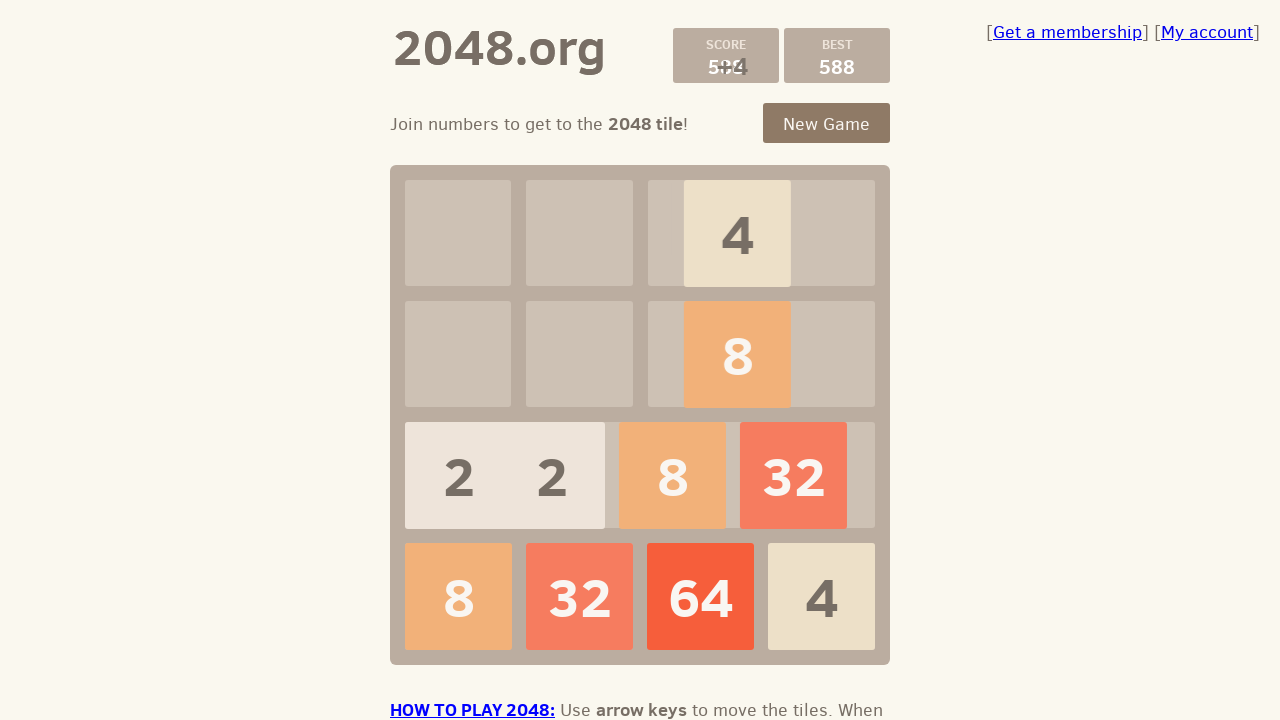

Pressed ArrowRight to move tiles right in 2048 game on body
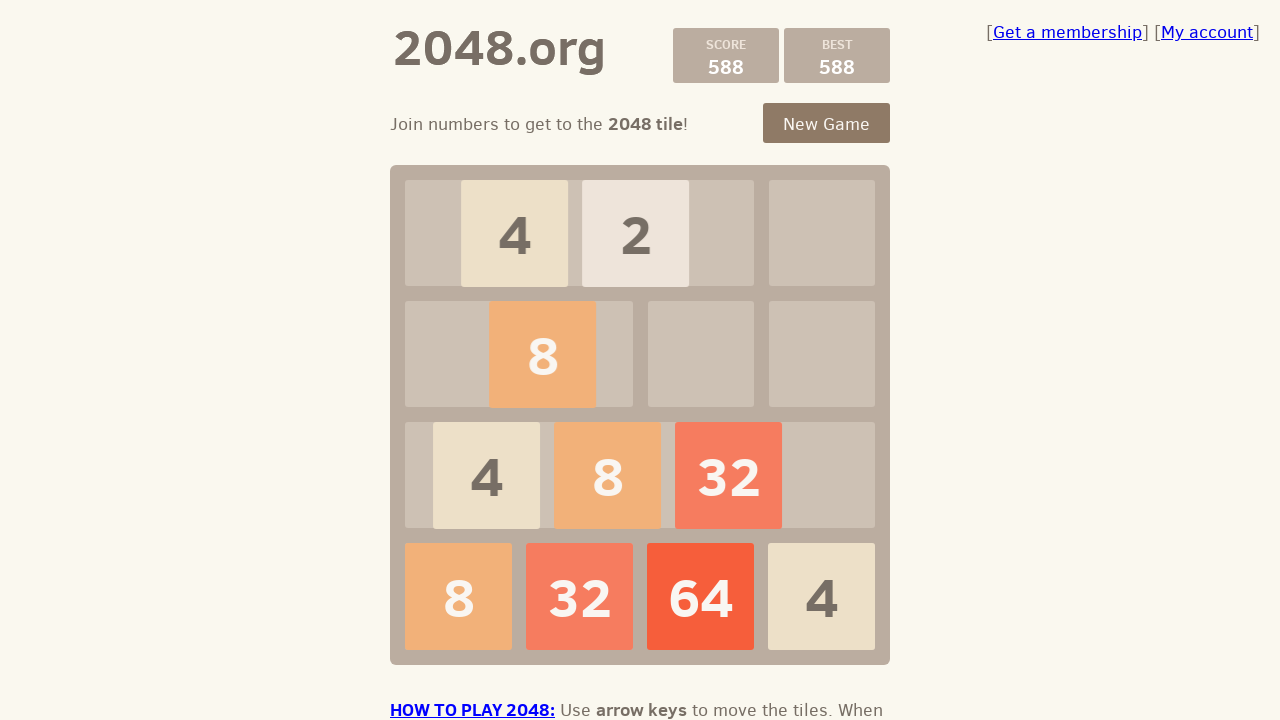

Pressed ArrowDown to move tiles down in 2048 game on body
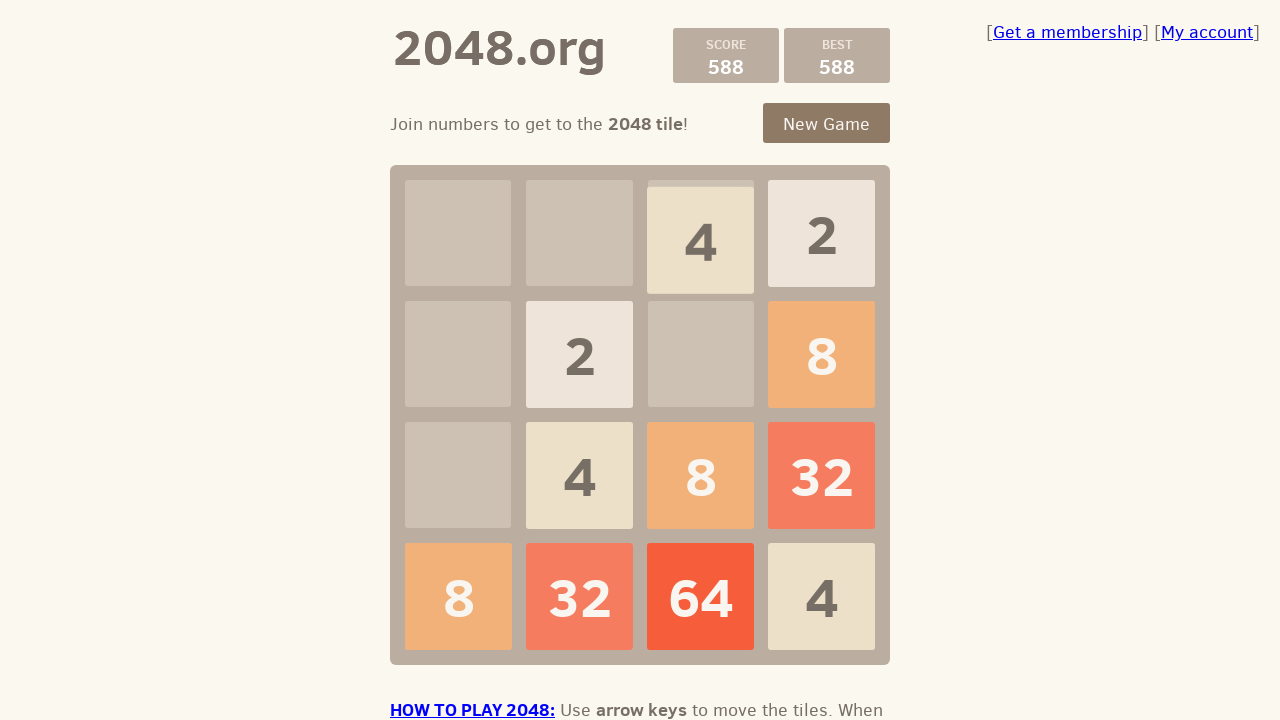

Pressed ArrowLeft to move tiles left in 2048 game on body
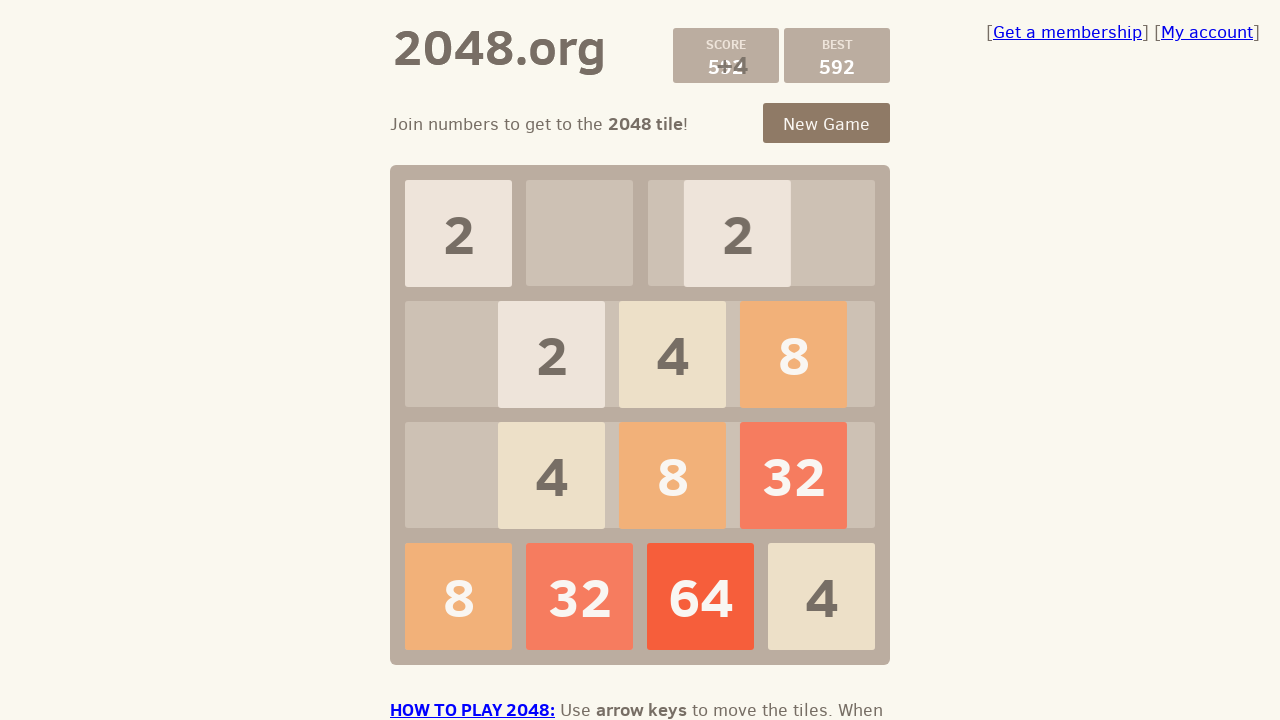

Pressed ArrowRight to move tiles right in 2048 game on body
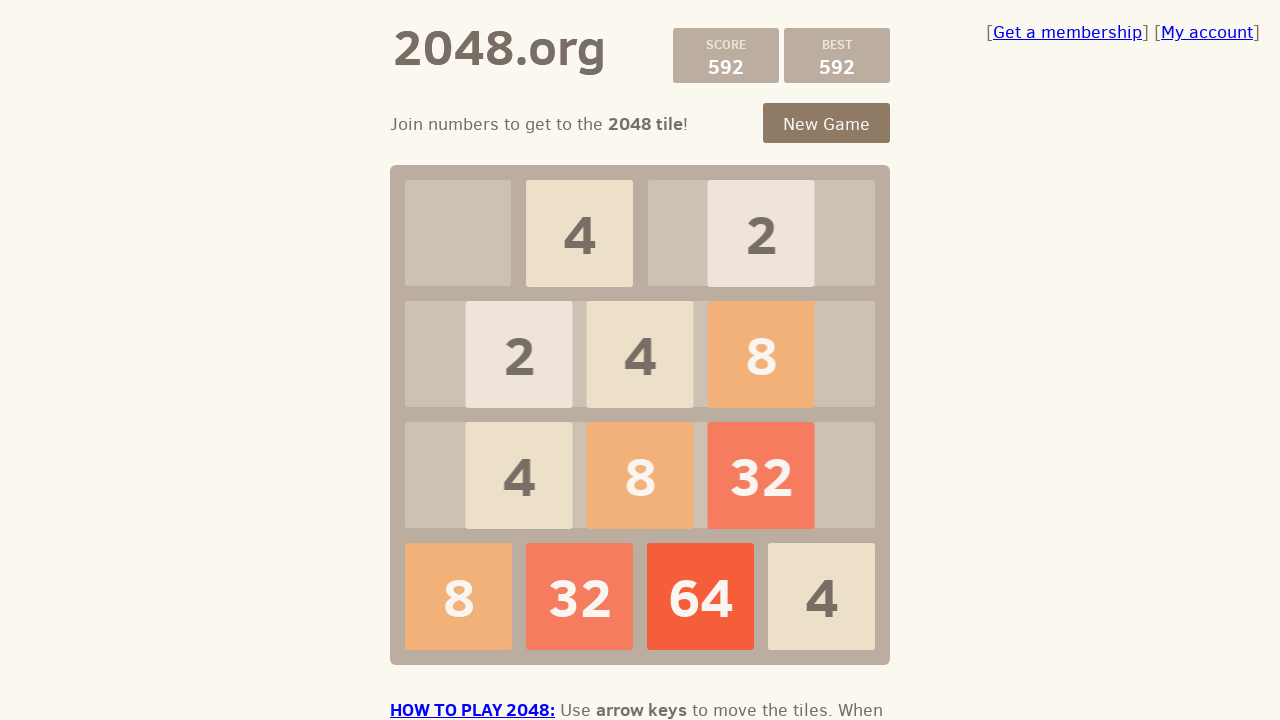

Pressed ArrowDown to move tiles down in 2048 game on body
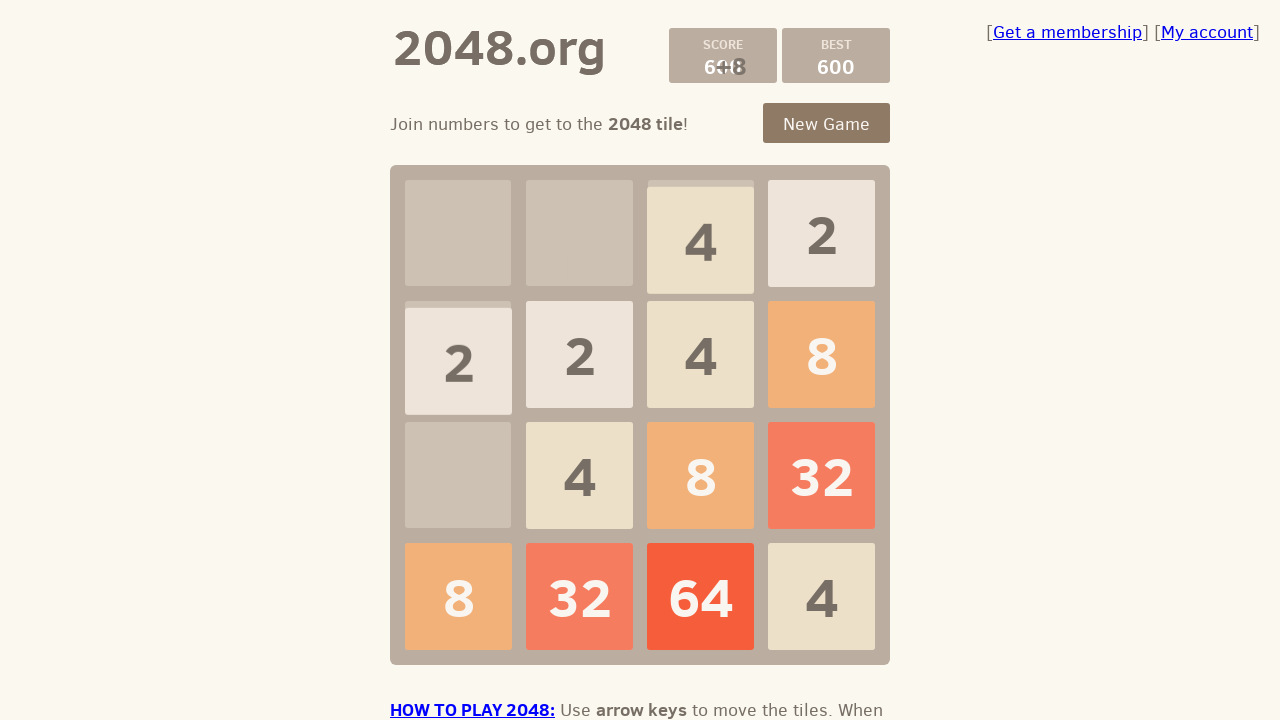

Pressed ArrowLeft to move tiles left in 2048 game on body
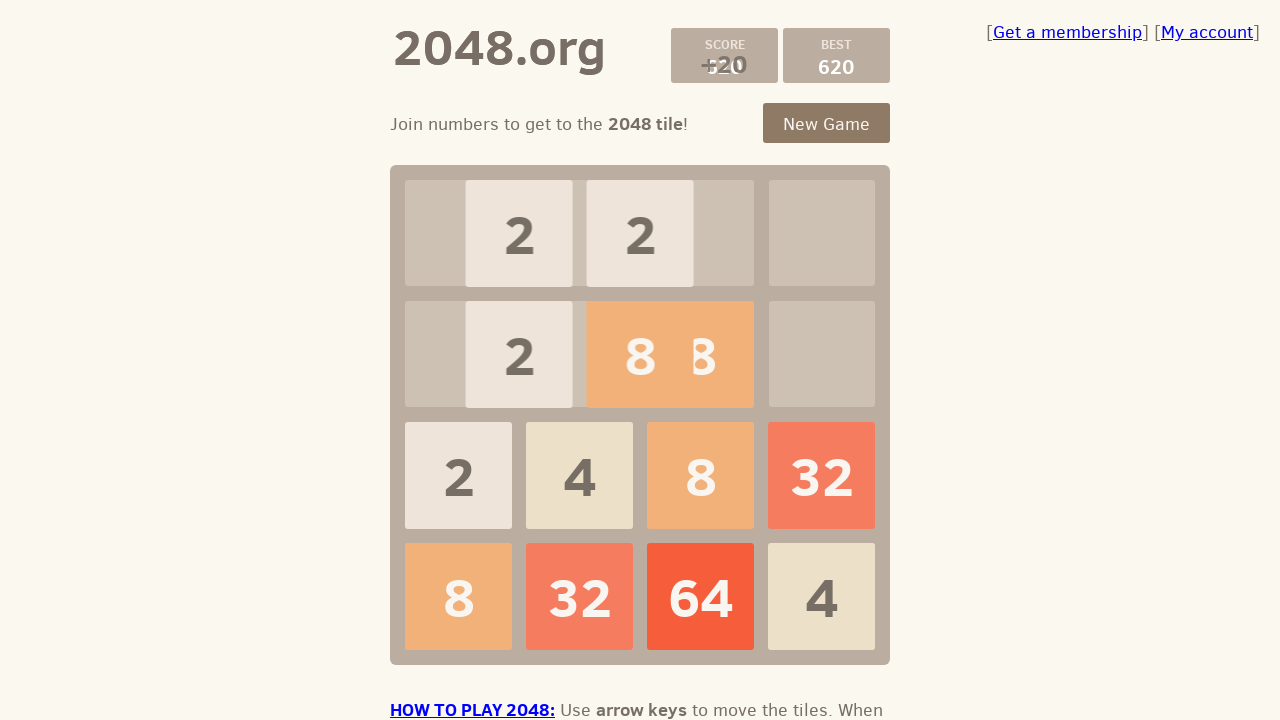

Pressed ArrowRight to move tiles right in 2048 game on body
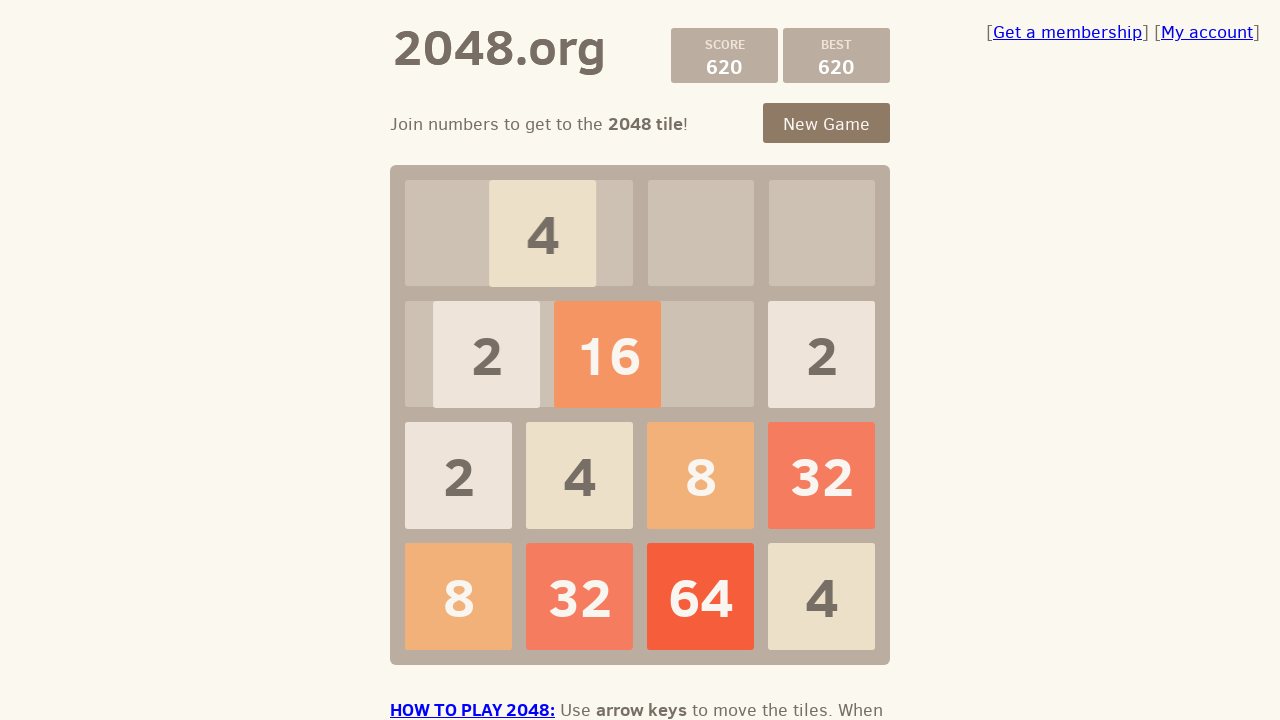

Pressed ArrowDown to move tiles down in 2048 game on body
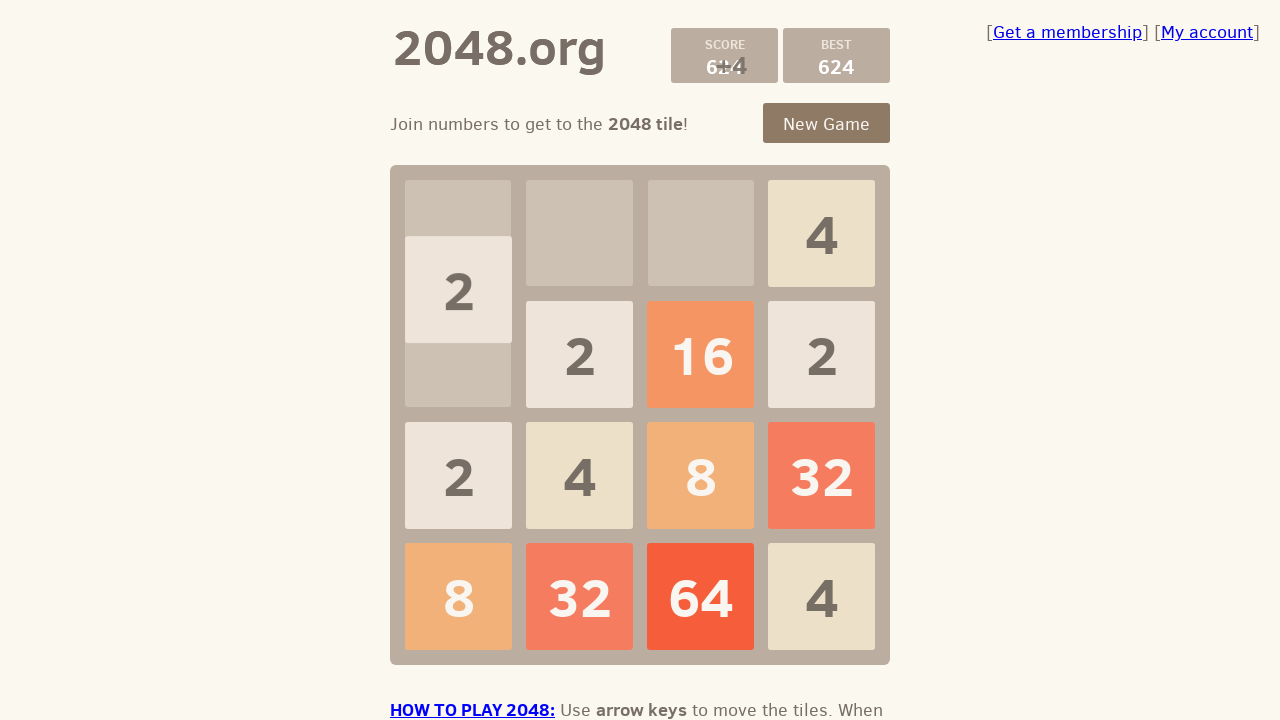

Pressed ArrowLeft to move tiles left in 2048 game on body
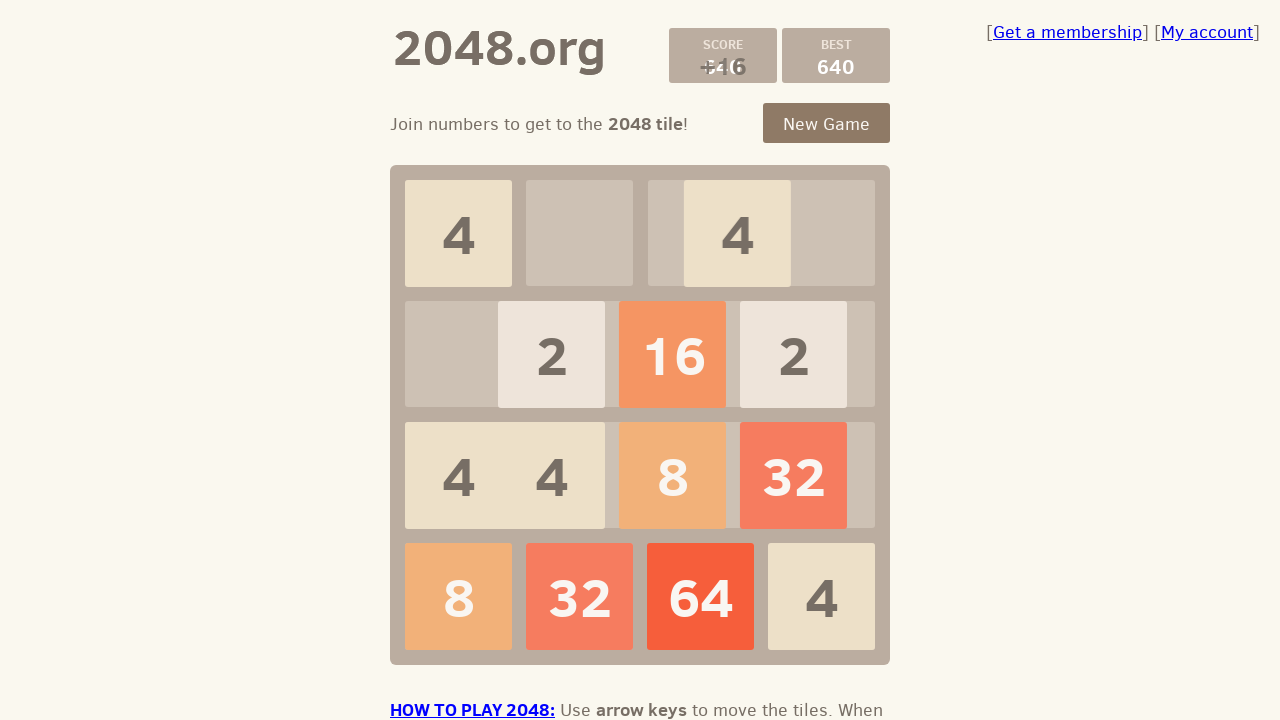

Pressed ArrowRight to move tiles right in 2048 game on body
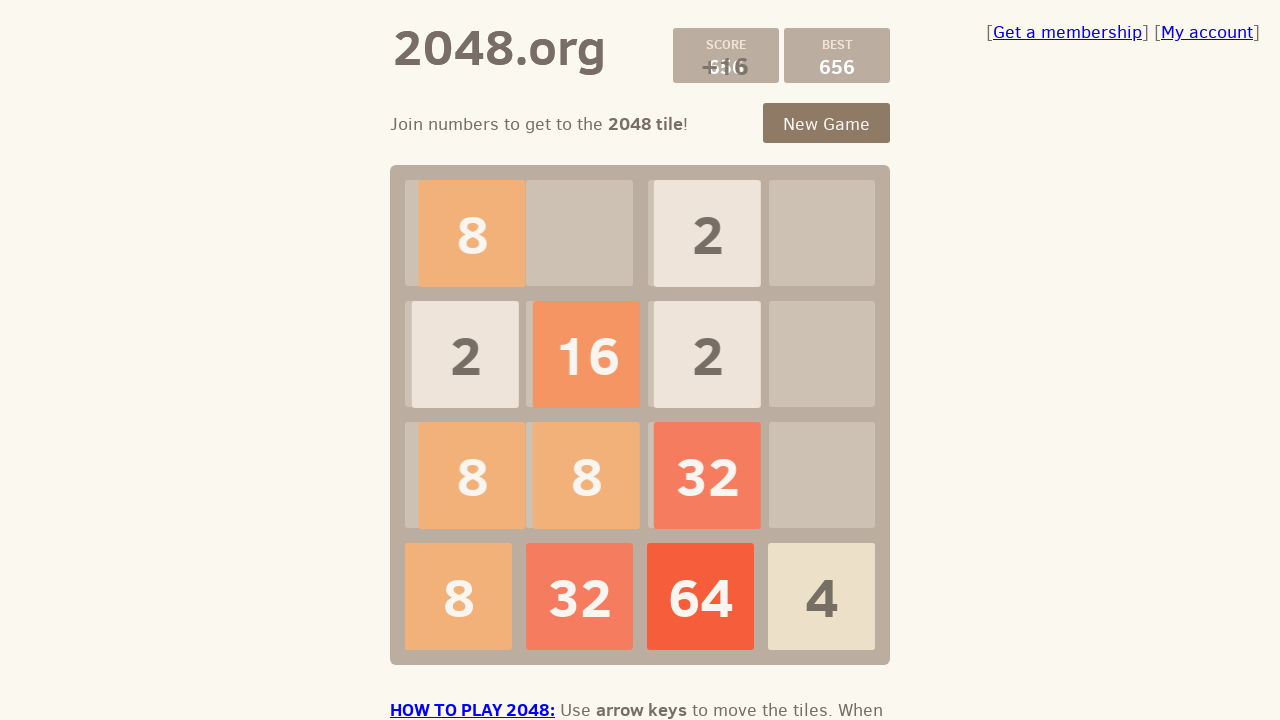

Pressed ArrowDown to move tiles down in 2048 game on body
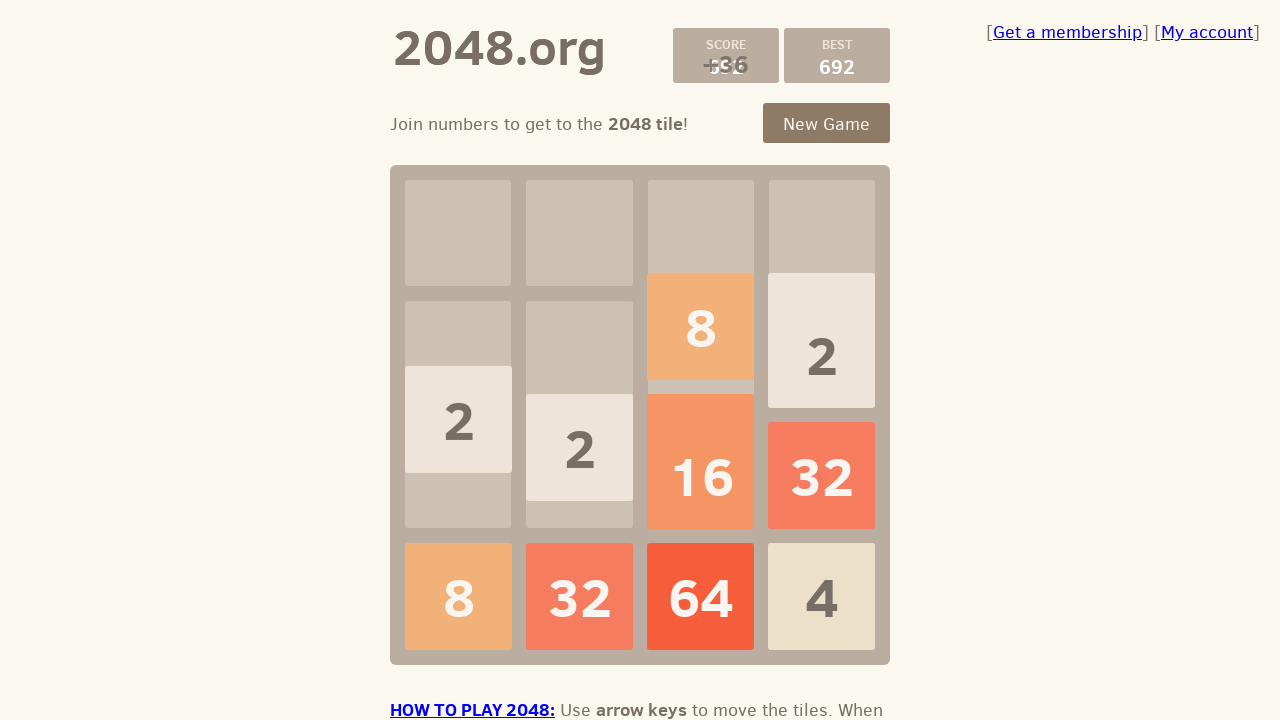

Pressed ArrowLeft to move tiles left in 2048 game on body
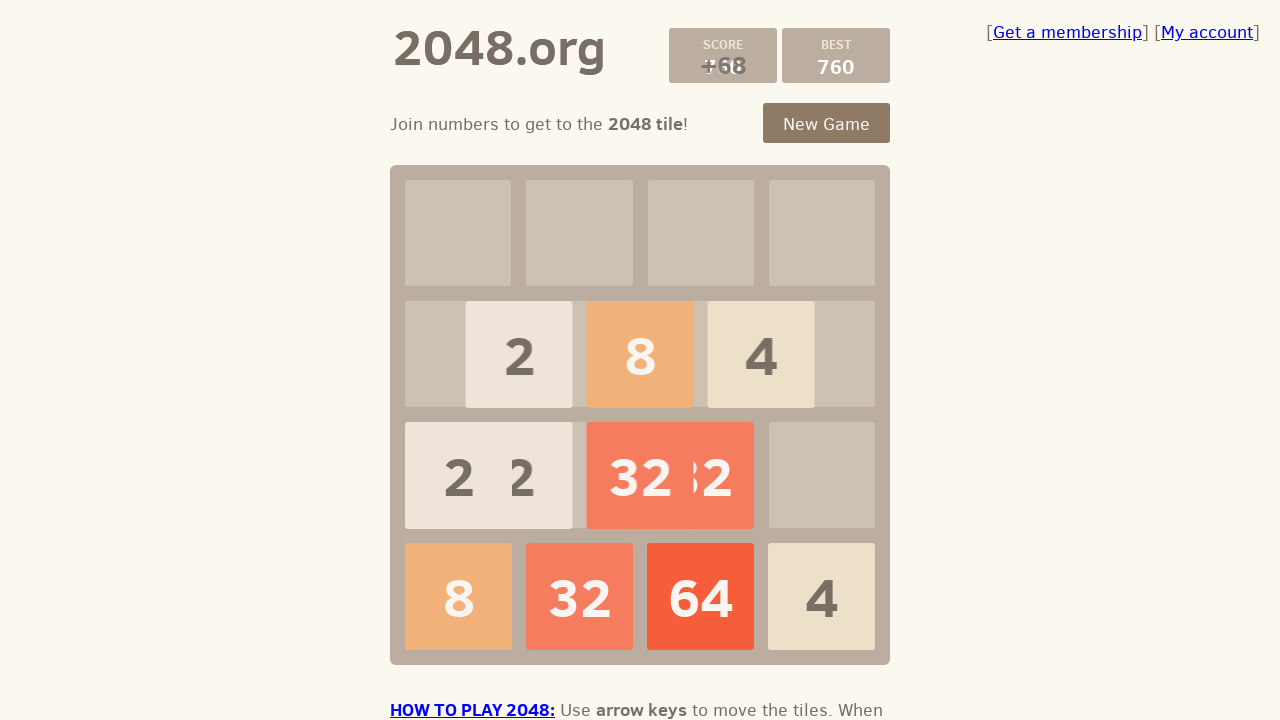

Pressed ArrowRight to move tiles right in 2048 game on body
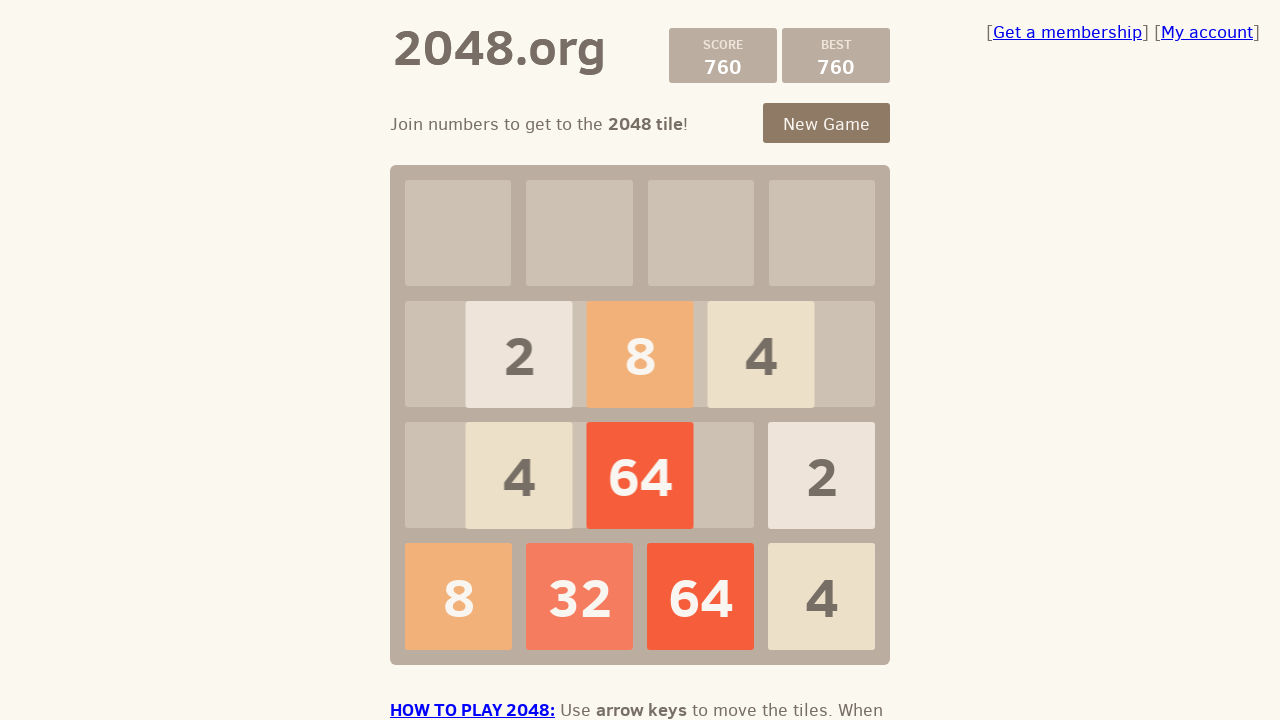

Pressed ArrowDown to move tiles down in 2048 game on body
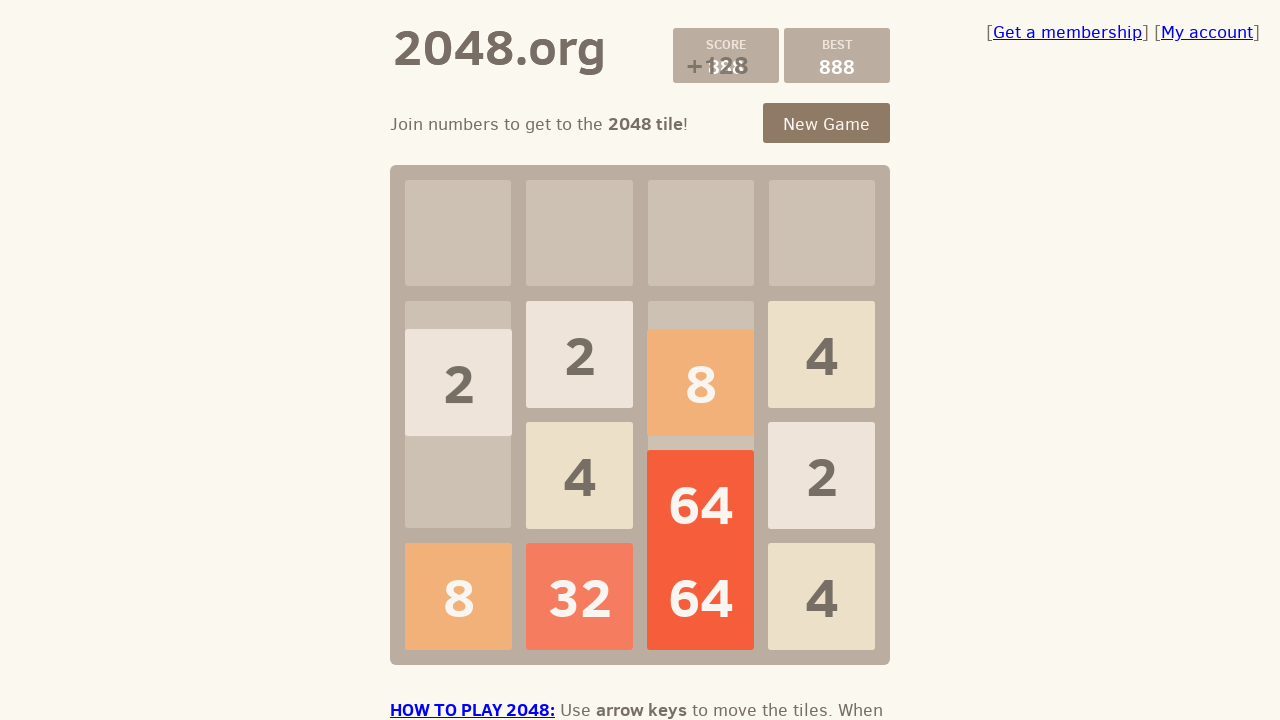

Pressed ArrowLeft to move tiles left in 2048 game on body
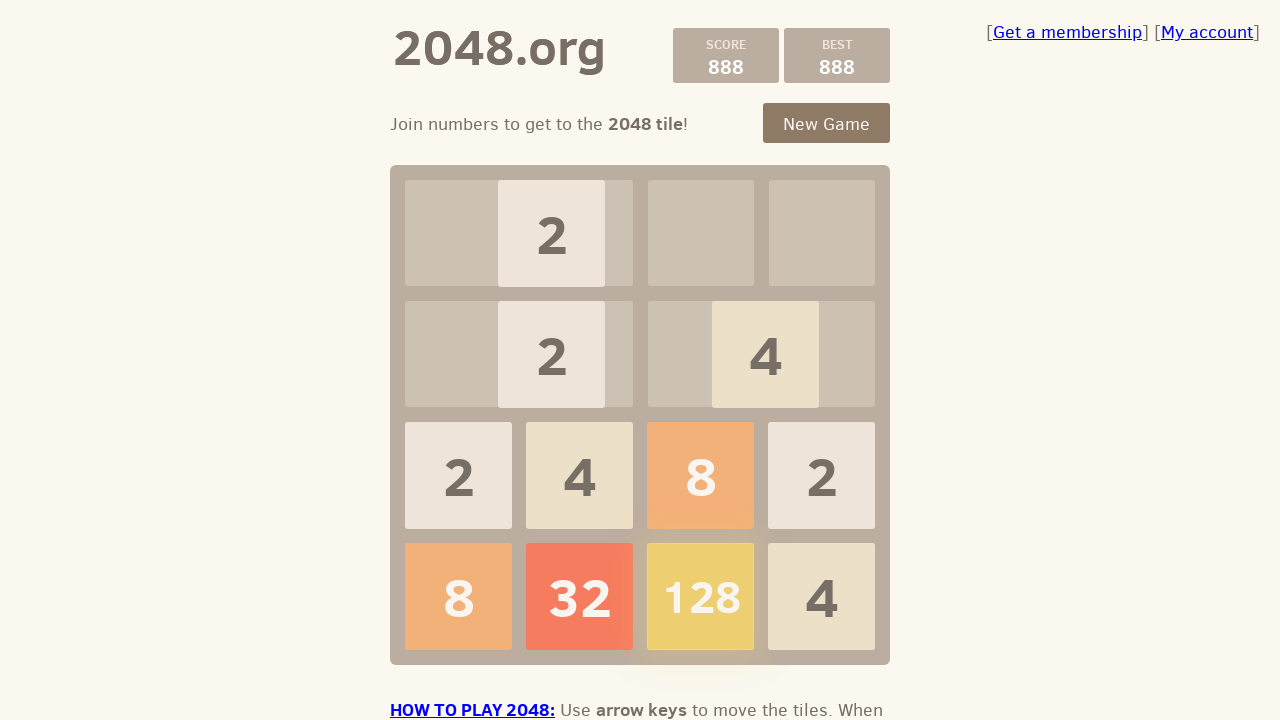

Pressed ArrowRight to move tiles right in 2048 game on body
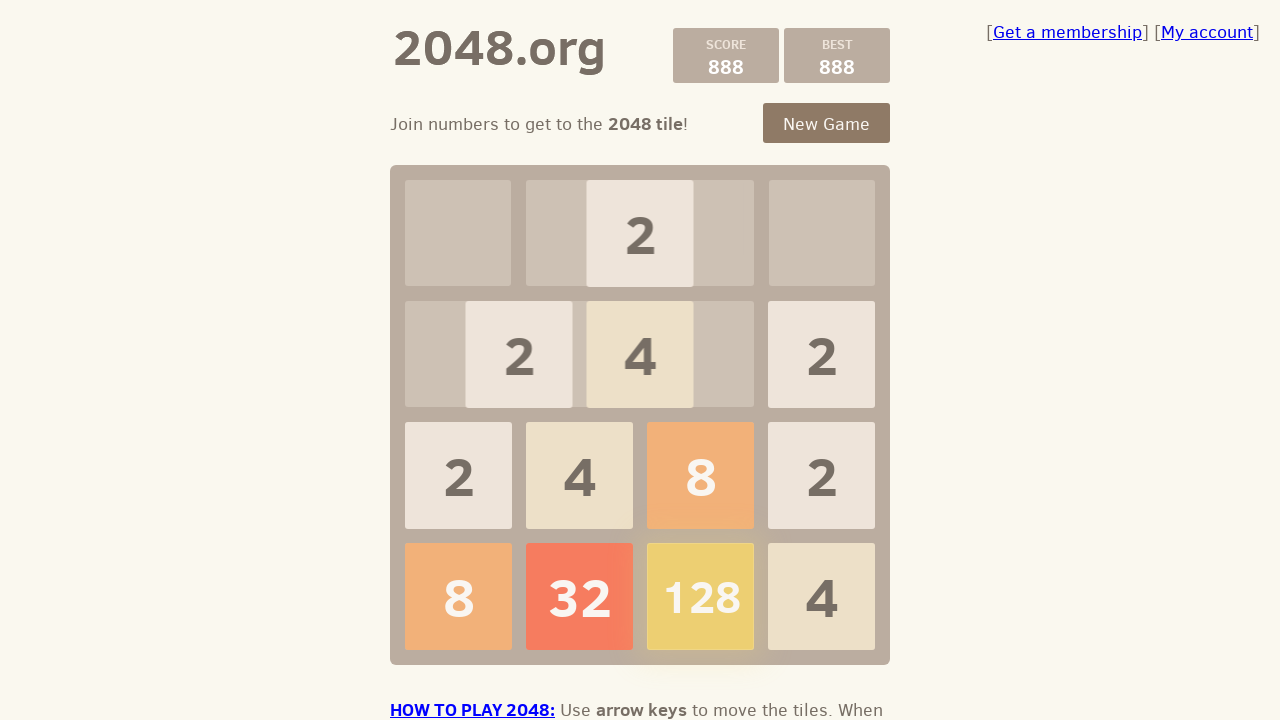

Pressed ArrowDown to move tiles down in 2048 game on body
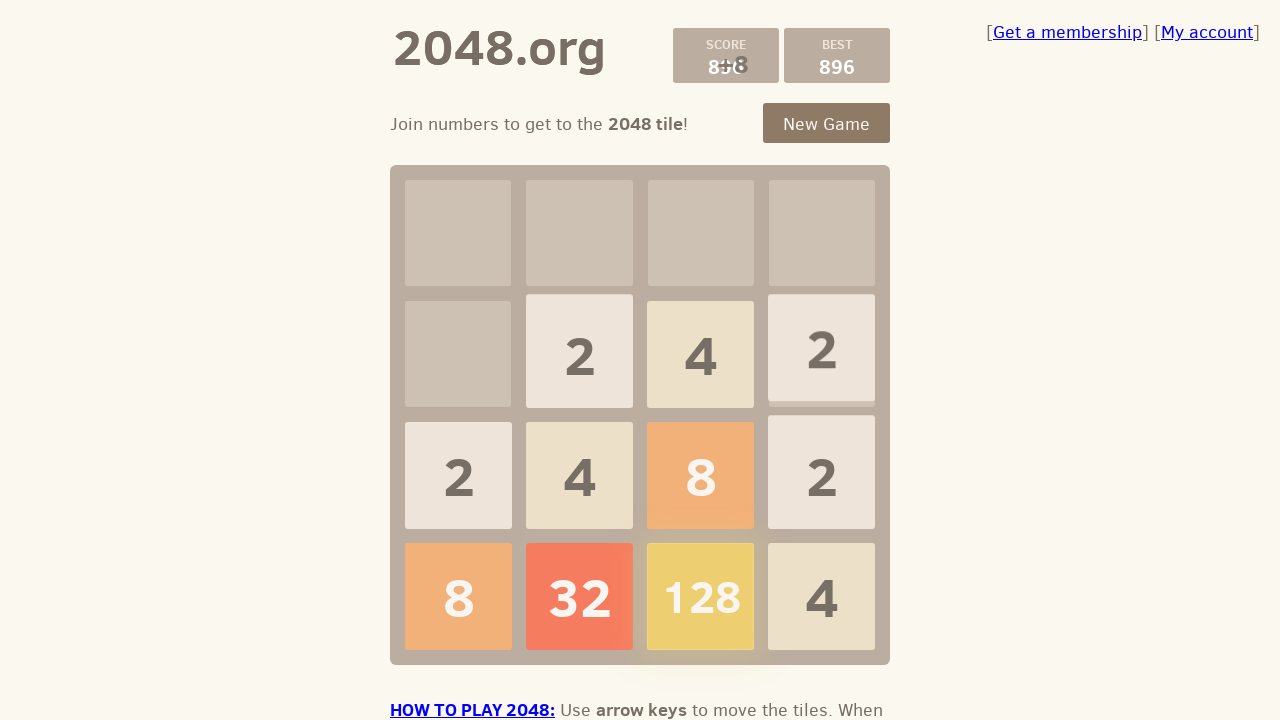

Pressed ArrowLeft to move tiles left in 2048 game on body
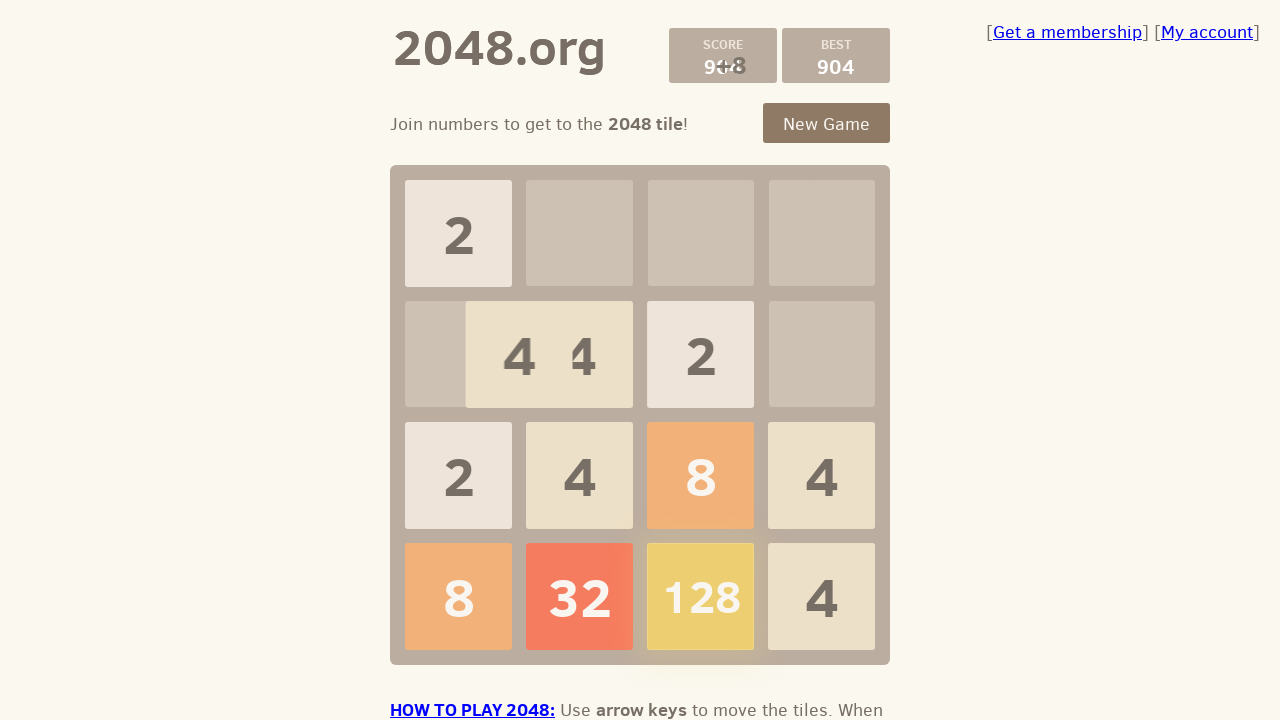

Pressed ArrowRight to move tiles right in 2048 game on body
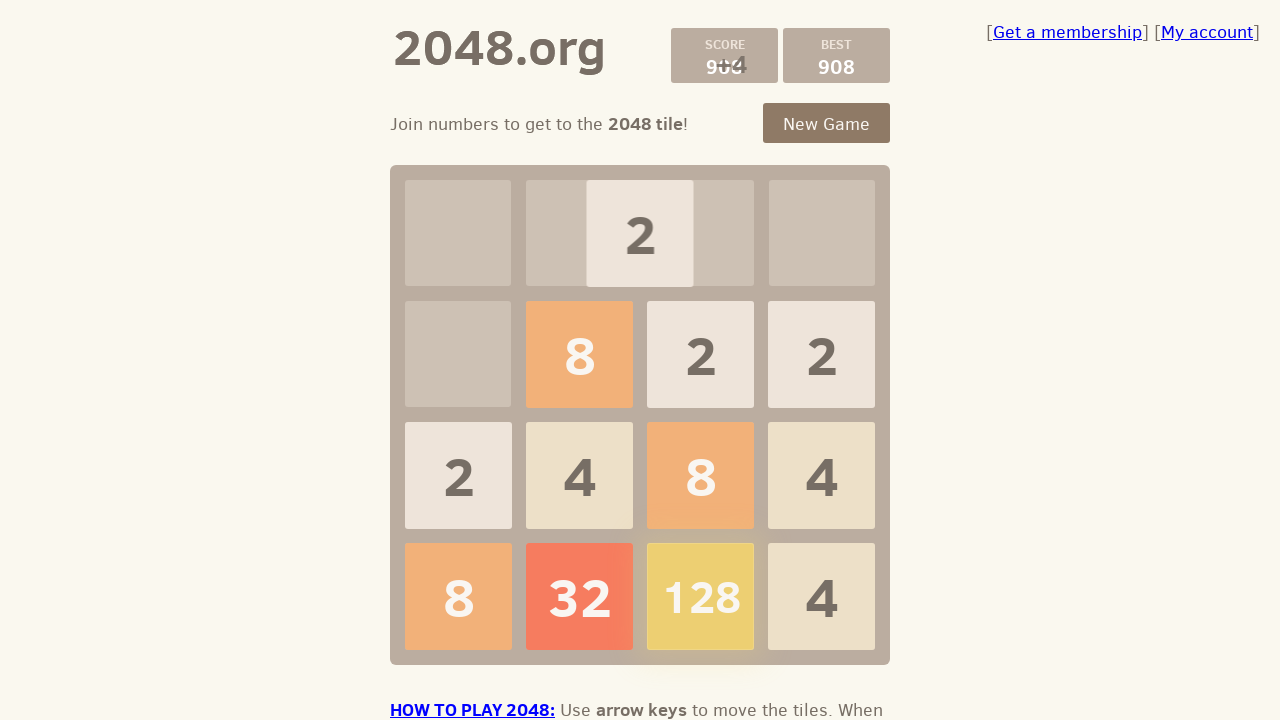

Pressed ArrowDown to move tiles down in 2048 game on body
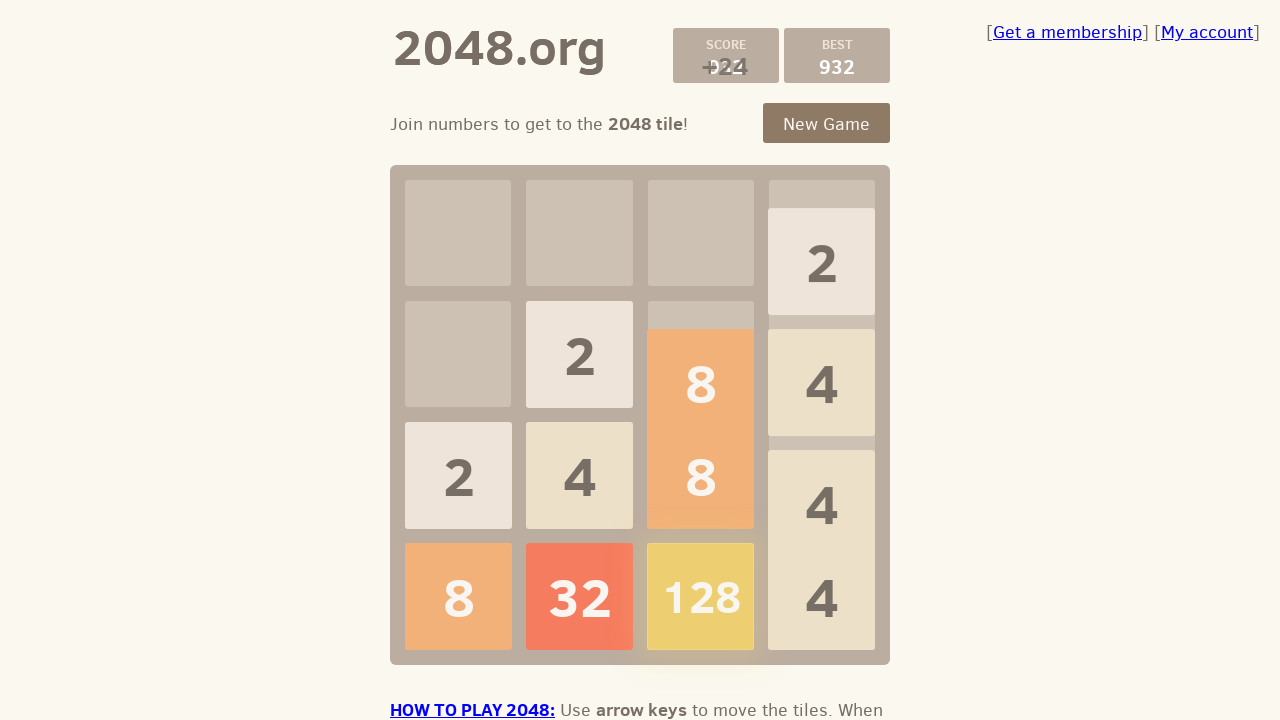

Pressed ArrowLeft to move tiles left in 2048 game on body
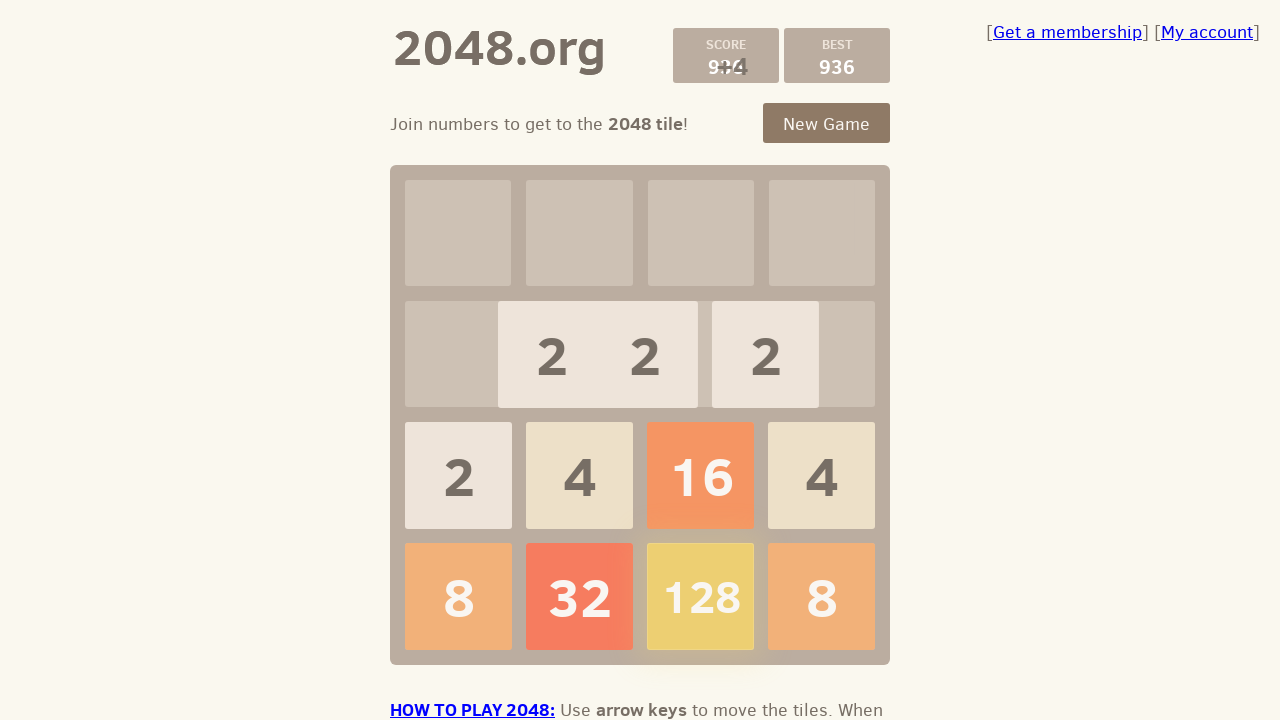

Pressed ArrowRight to move tiles right in 2048 game on body
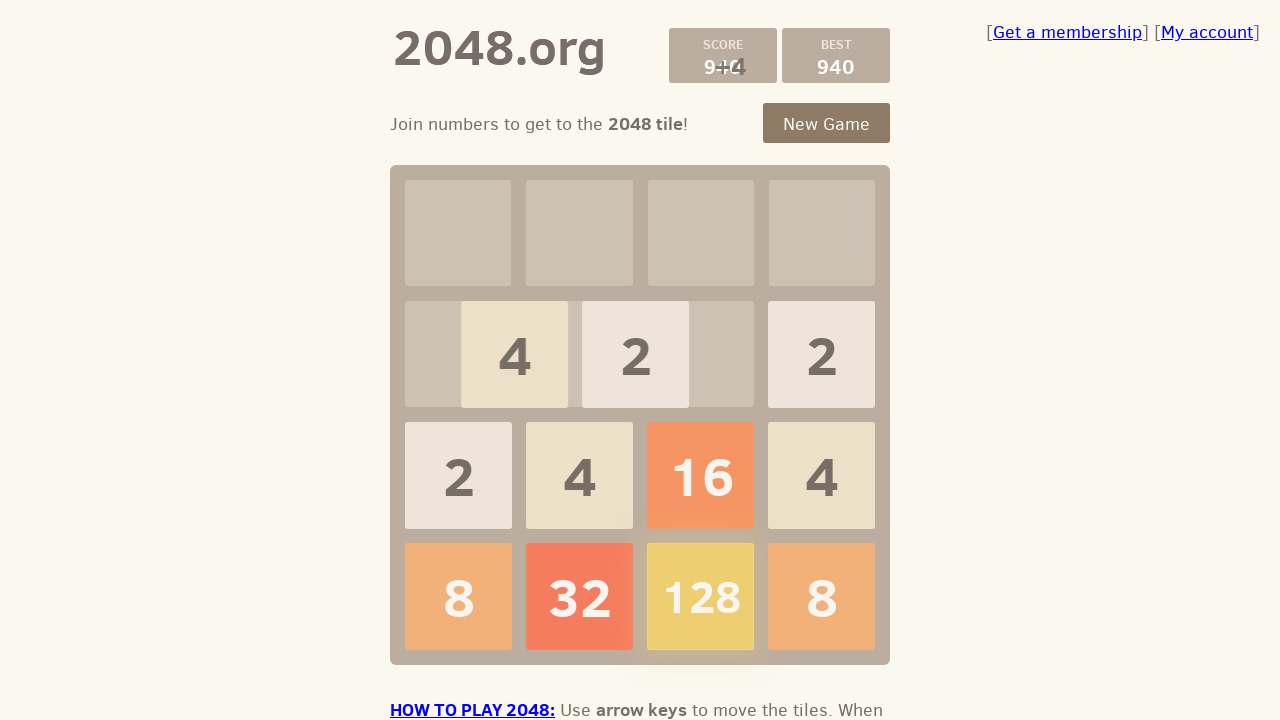

Pressed ArrowDown to move tiles down in 2048 game on body
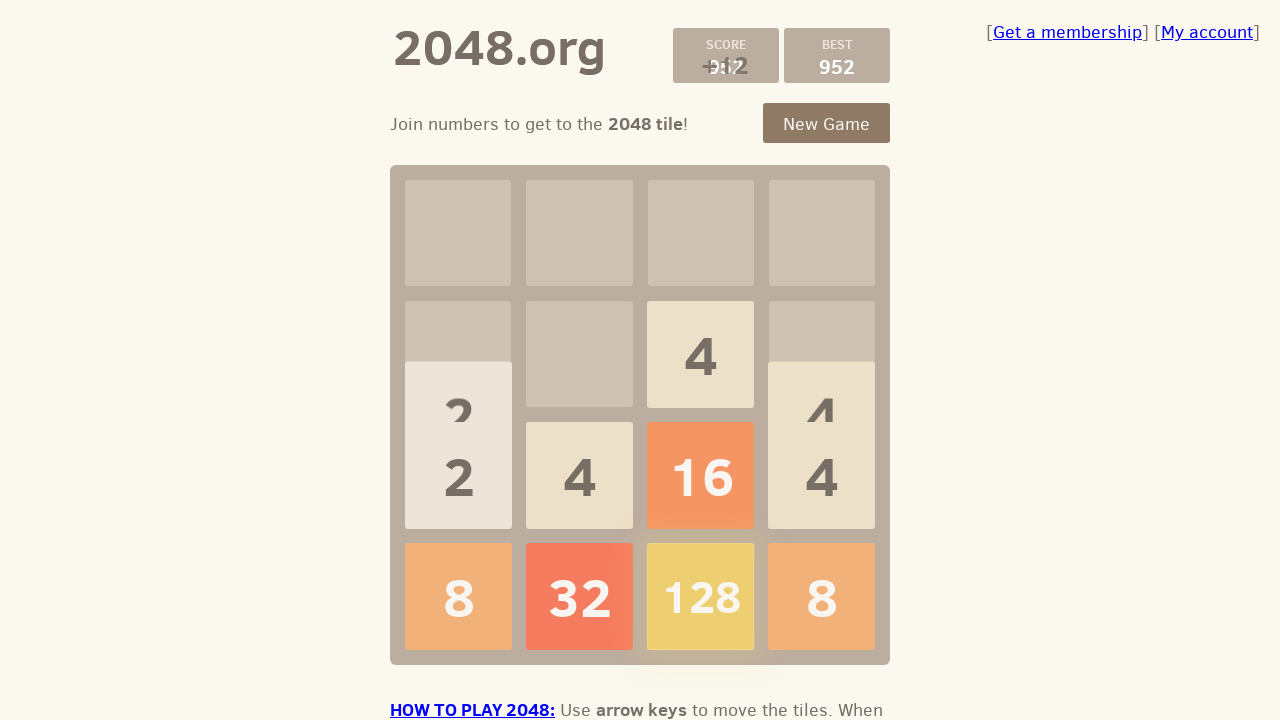

Pressed ArrowLeft to move tiles left in 2048 game on body
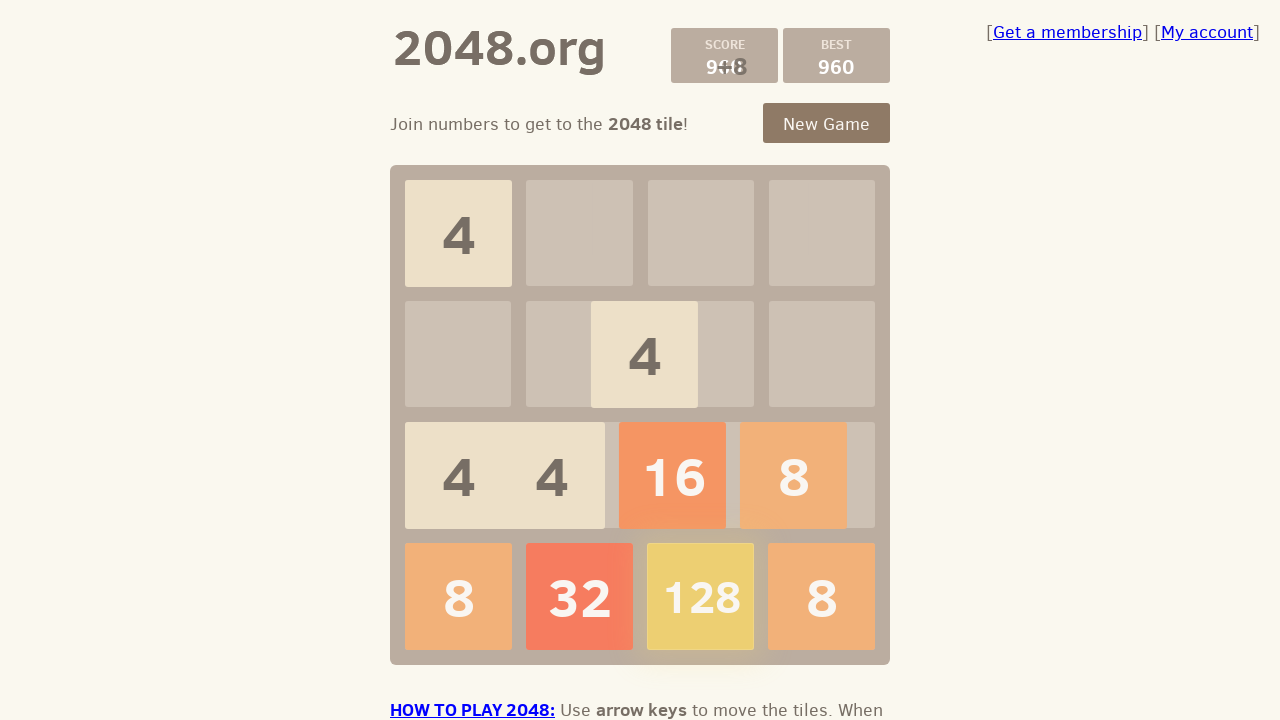

Pressed ArrowRight to move tiles right in 2048 game on body
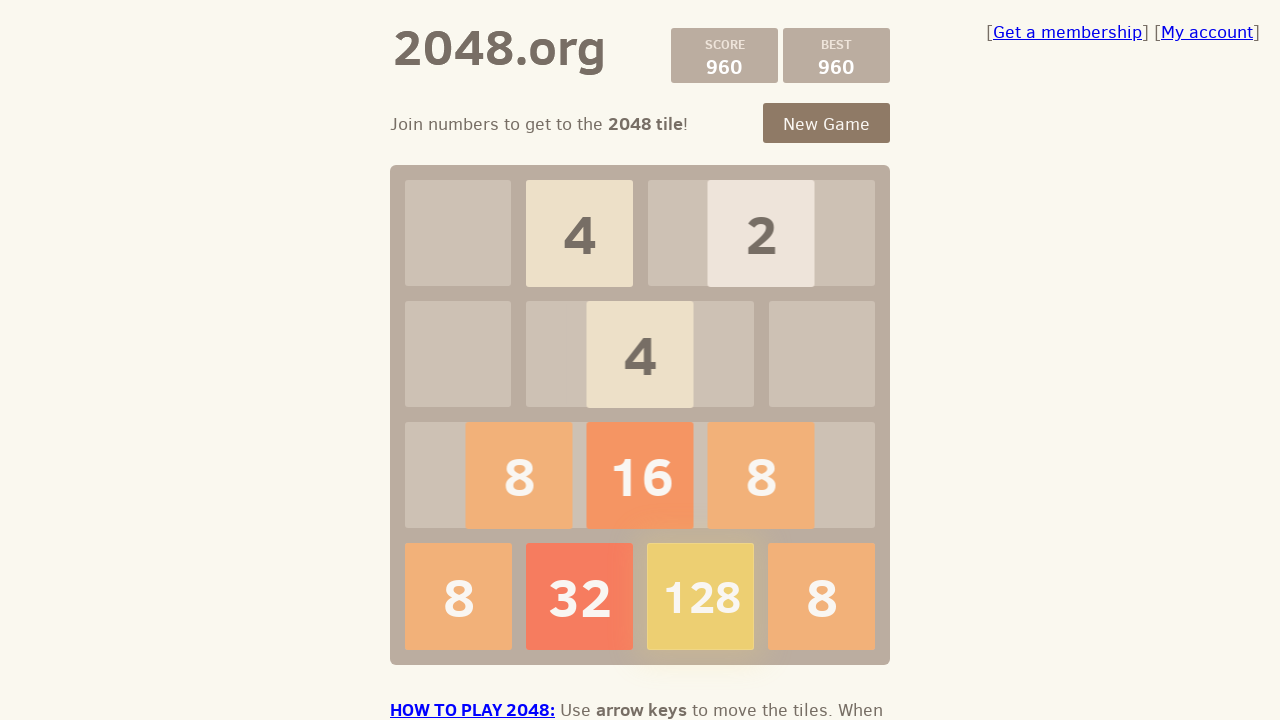

Pressed ArrowDown to move tiles down in 2048 game on body
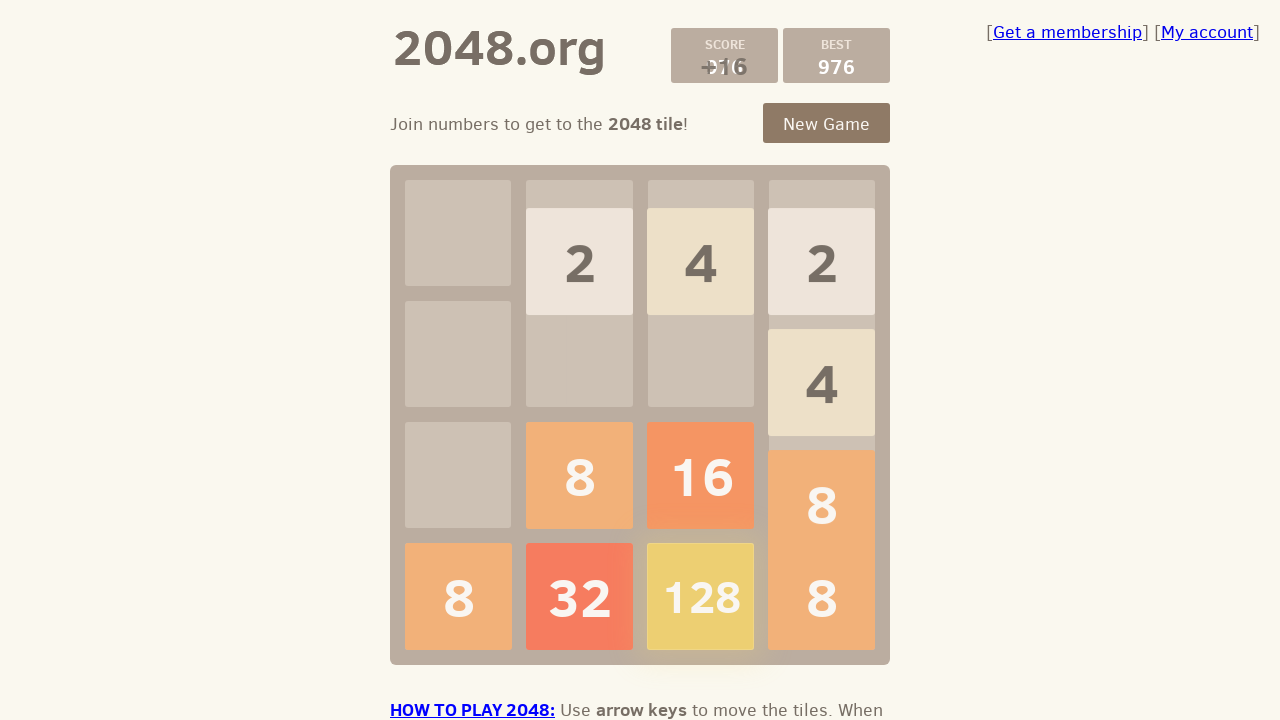

Pressed ArrowLeft to move tiles left in 2048 game on body
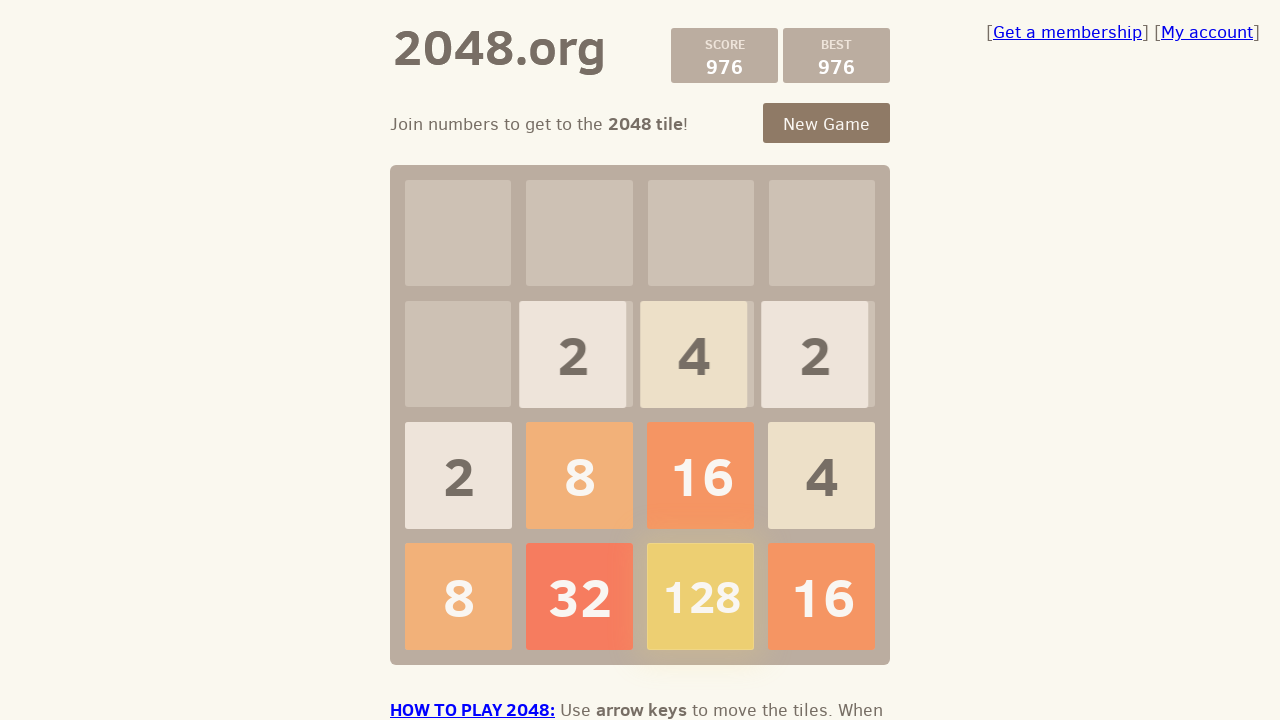

Pressed ArrowRight to move tiles right in 2048 game on body
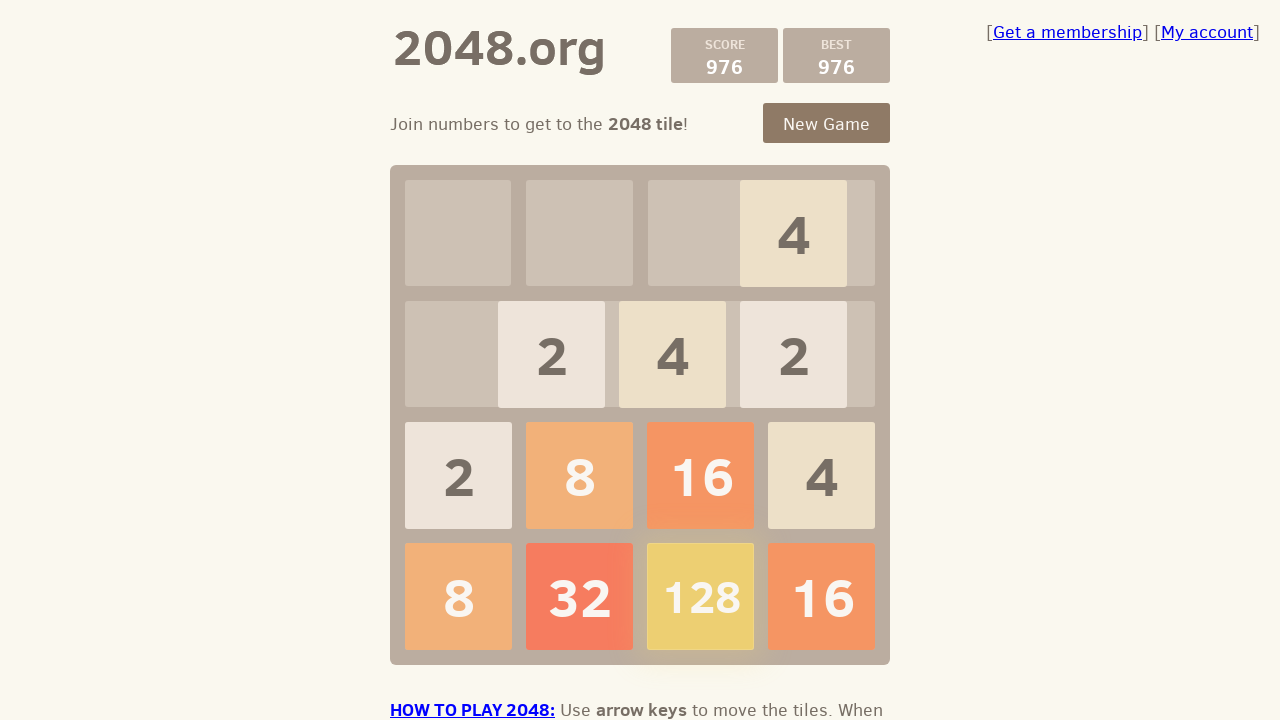

Pressed ArrowDown to move tiles down in 2048 game on body
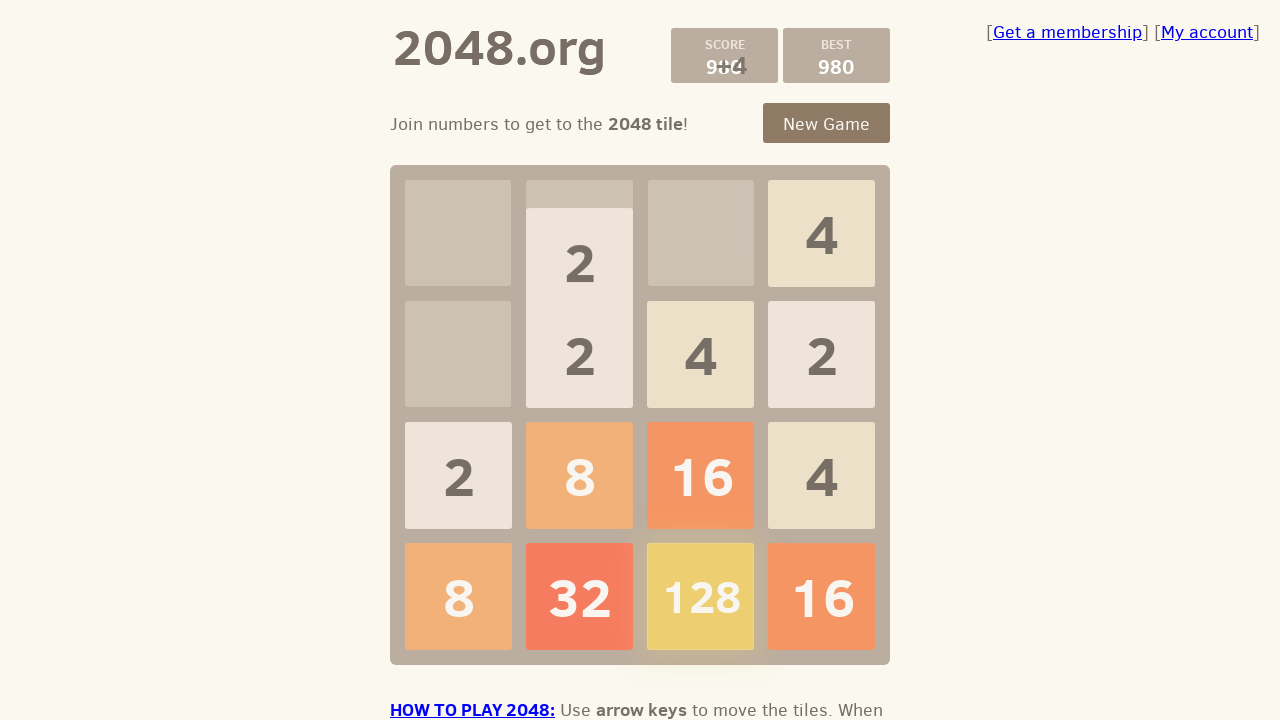

Pressed ArrowLeft to move tiles left in 2048 game on body
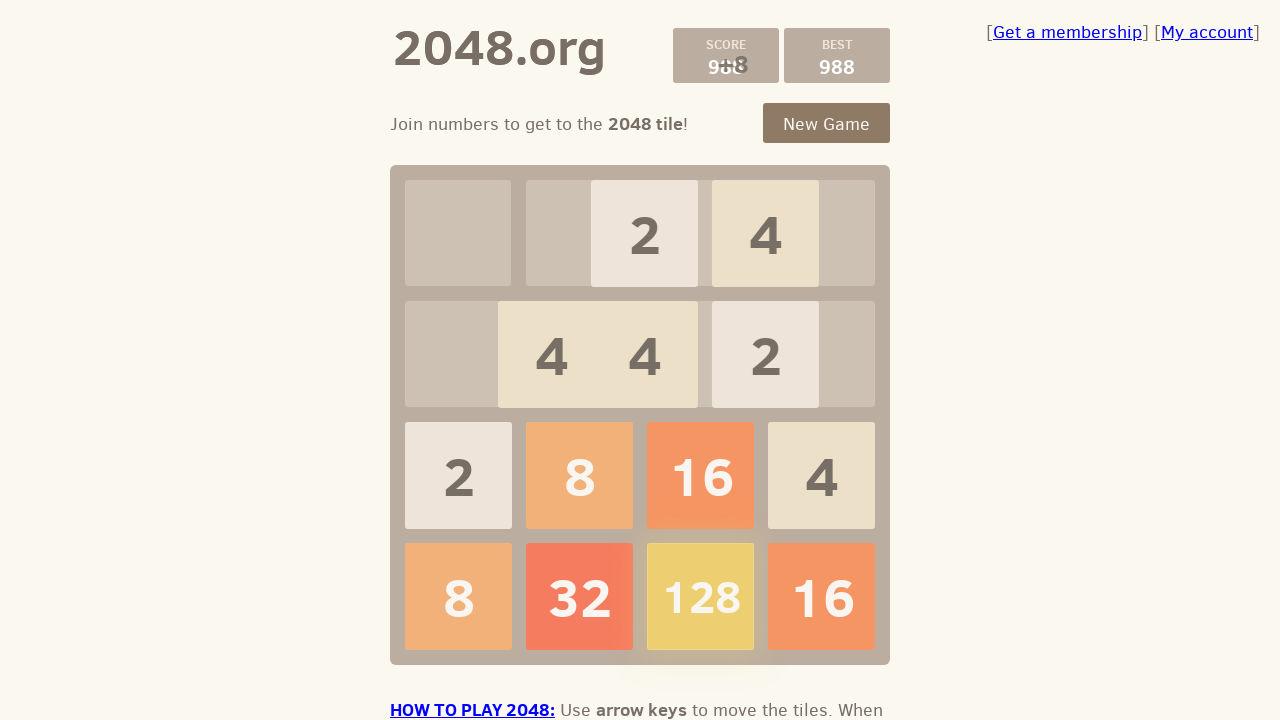

Pressed ArrowRight to move tiles right in 2048 game on body
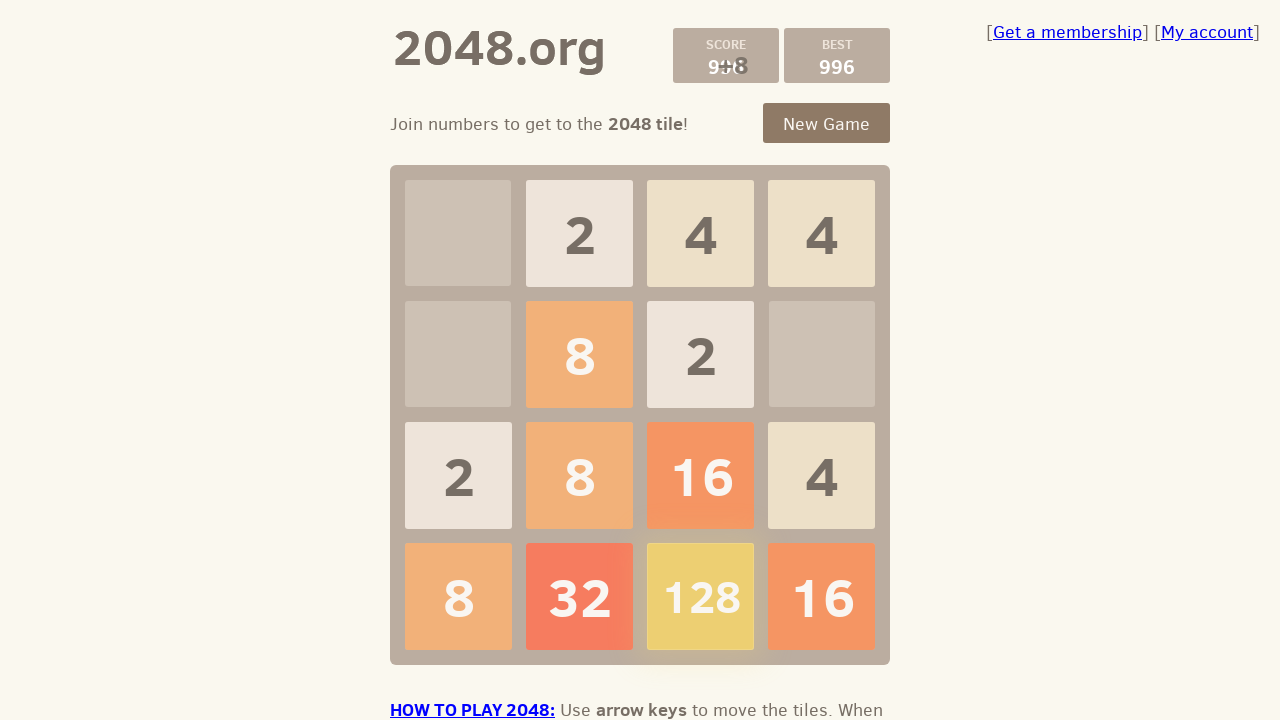

Pressed ArrowDown to move tiles down in 2048 game on body
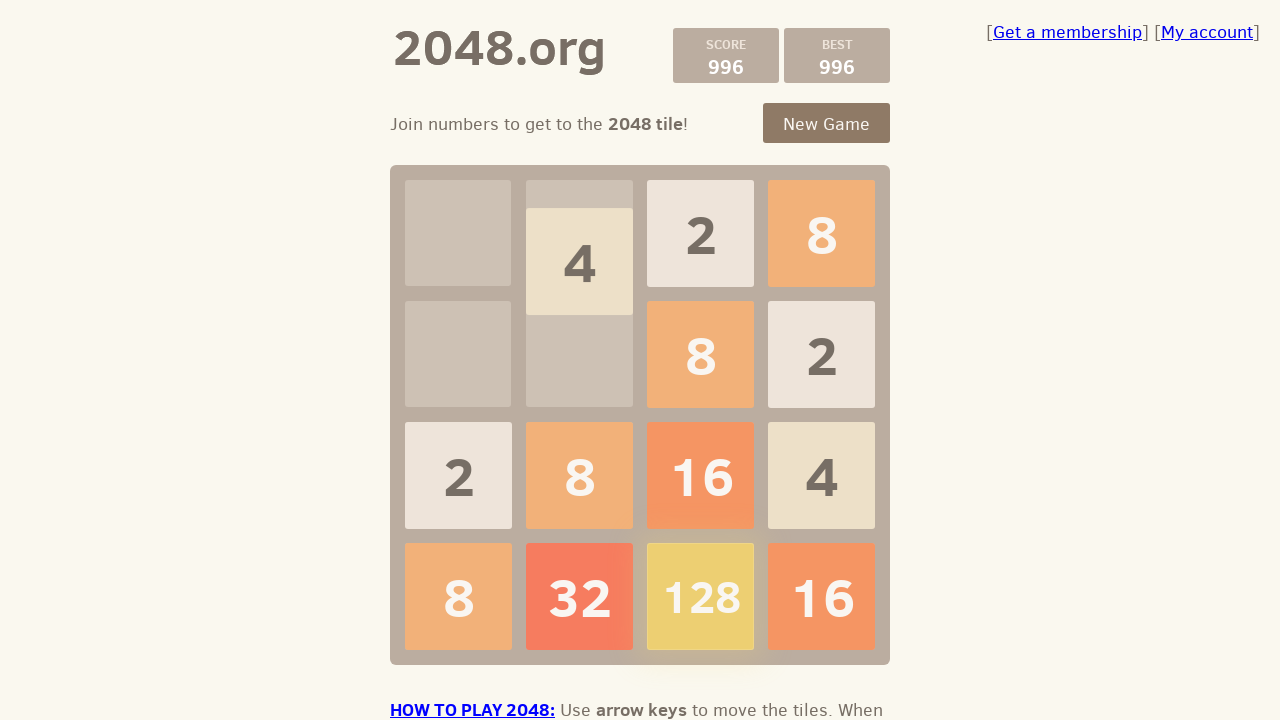

Pressed ArrowLeft to move tiles left in 2048 game on body
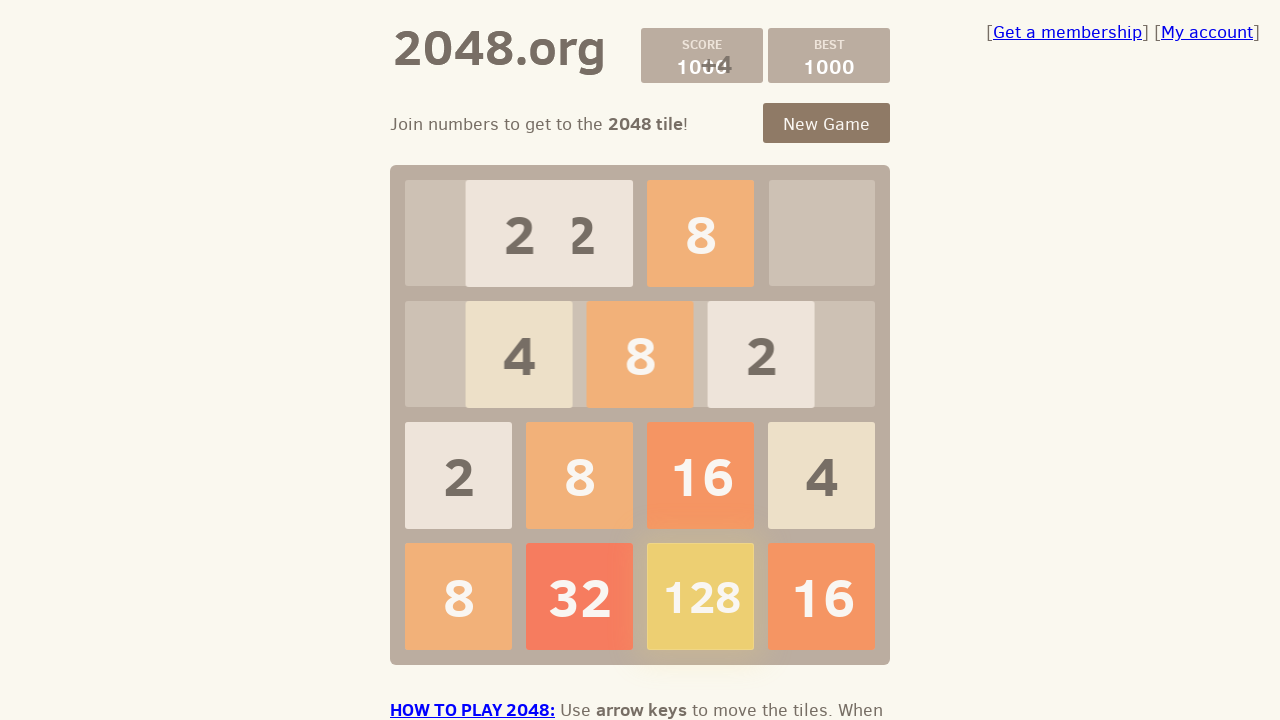

Pressed ArrowRight to move tiles right in 2048 game on body
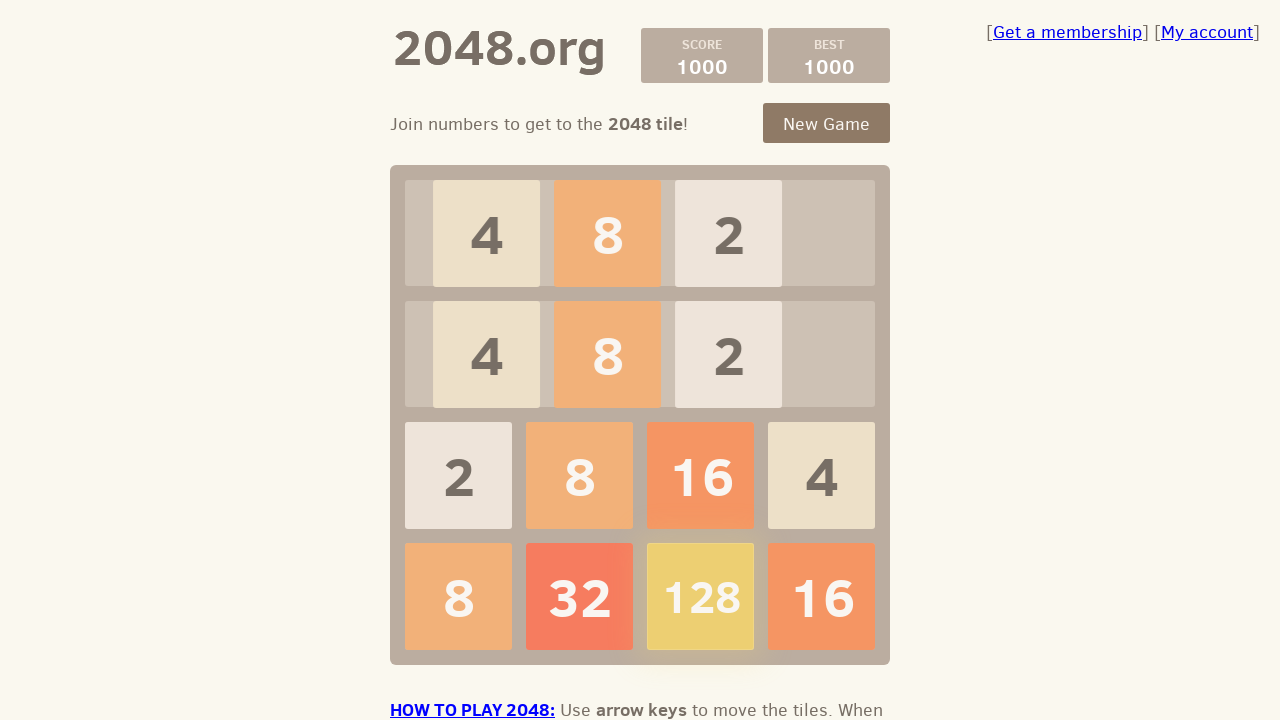

Pressed ArrowDown to move tiles down in 2048 game on body
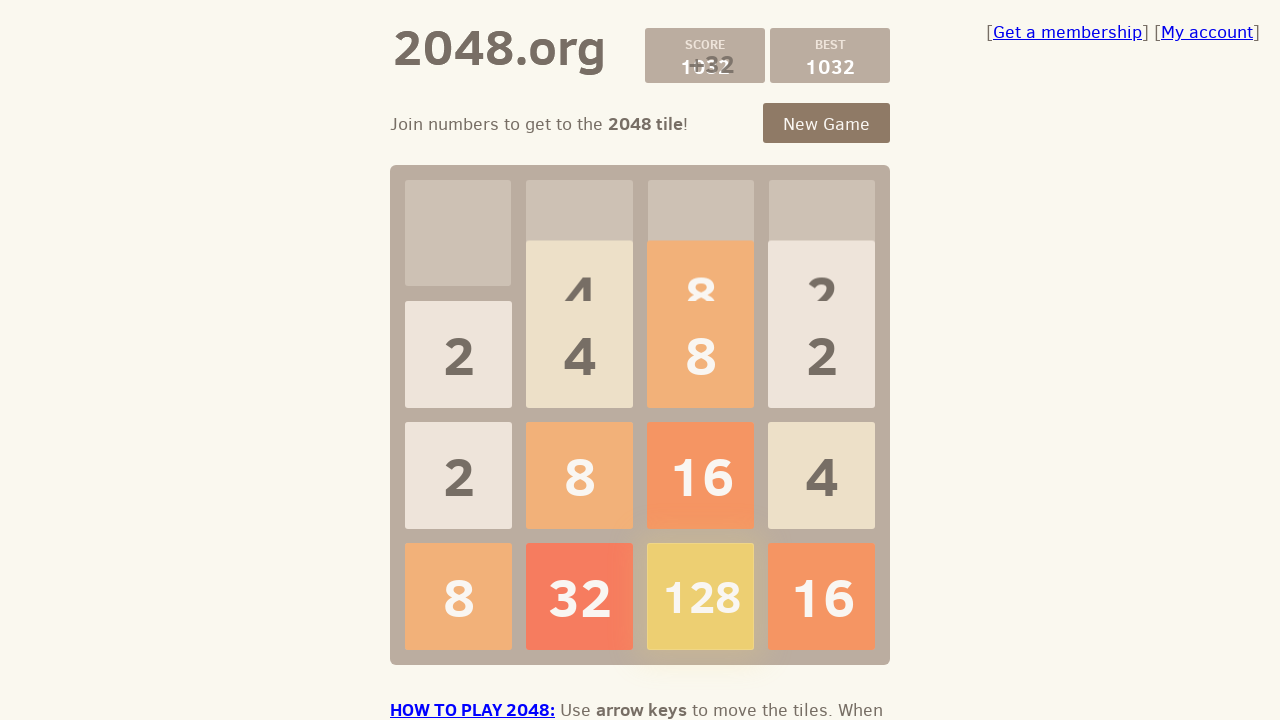

Pressed ArrowLeft to move tiles left in 2048 game on body
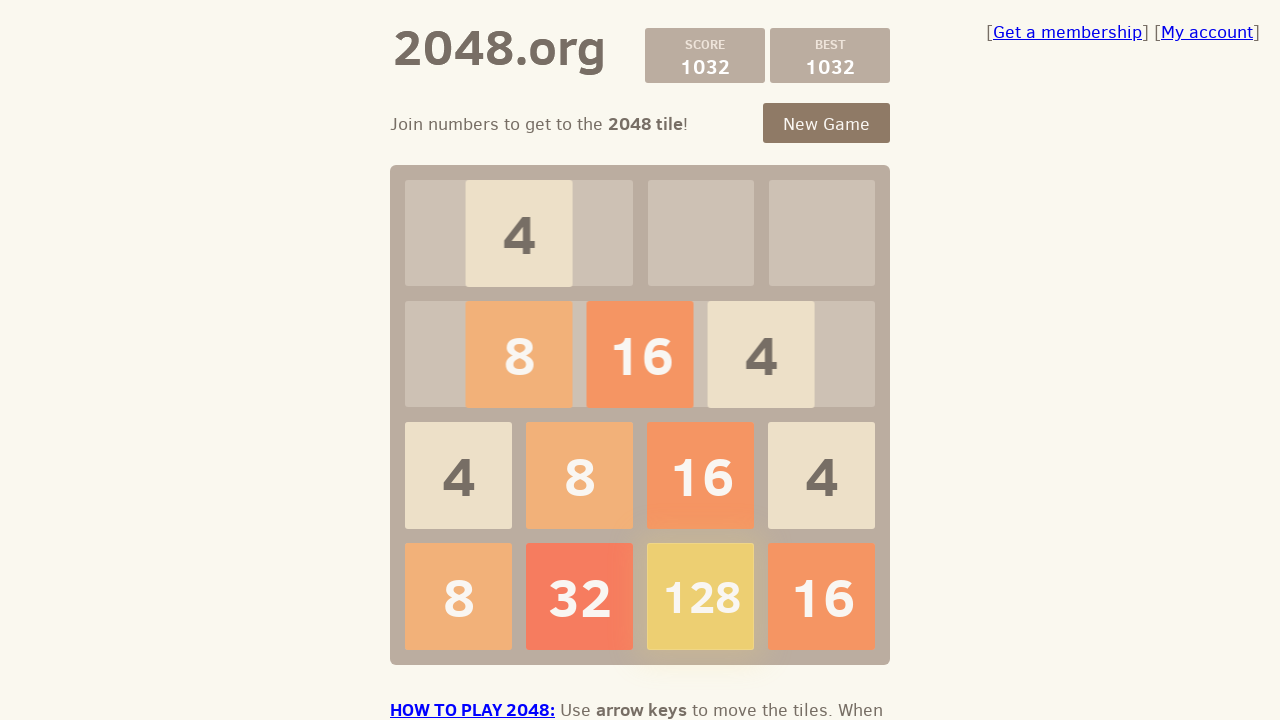

Pressed ArrowRight to move tiles right in 2048 game on body
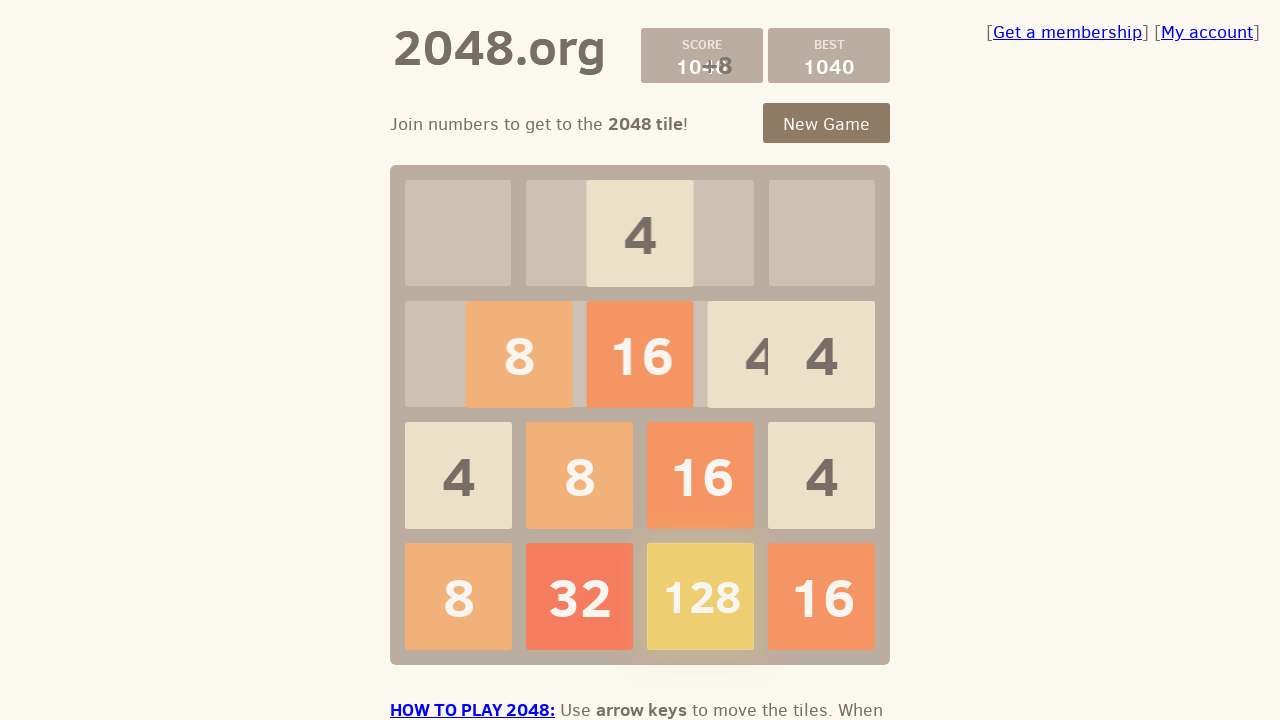

Pressed ArrowDown to move tiles down in 2048 game on body
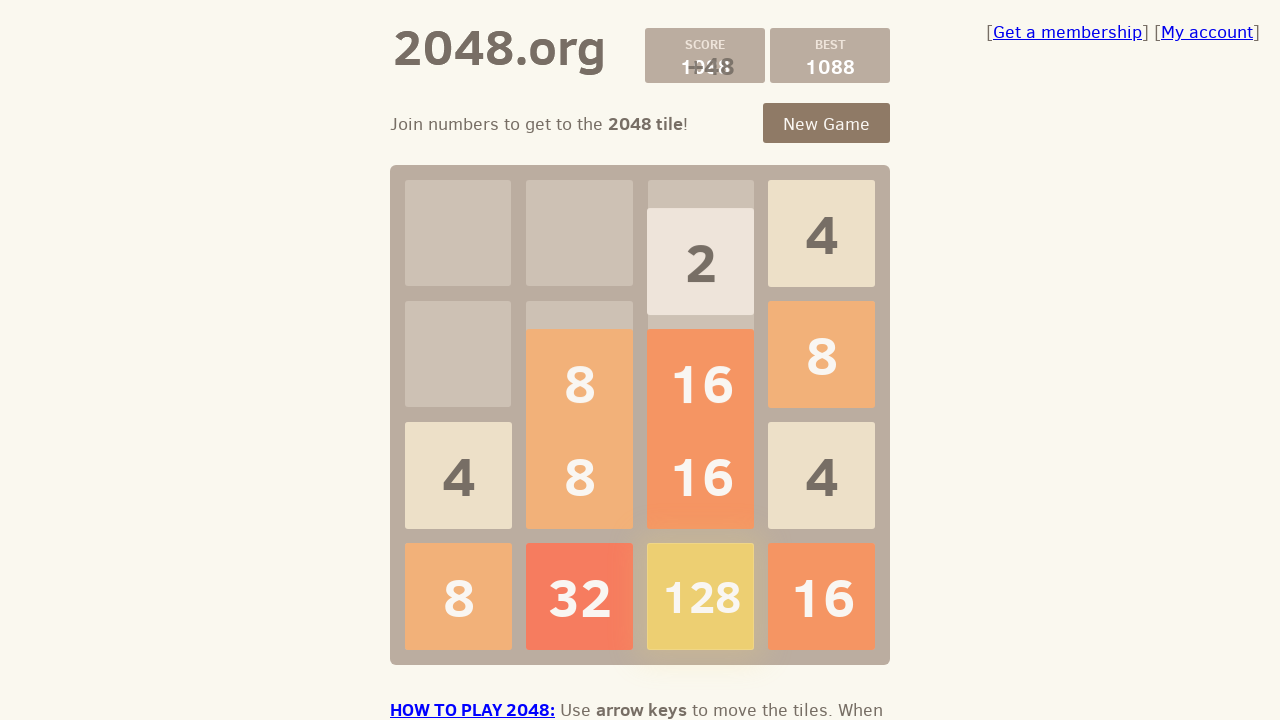

Pressed ArrowLeft to move tiles left in 2048 game on body
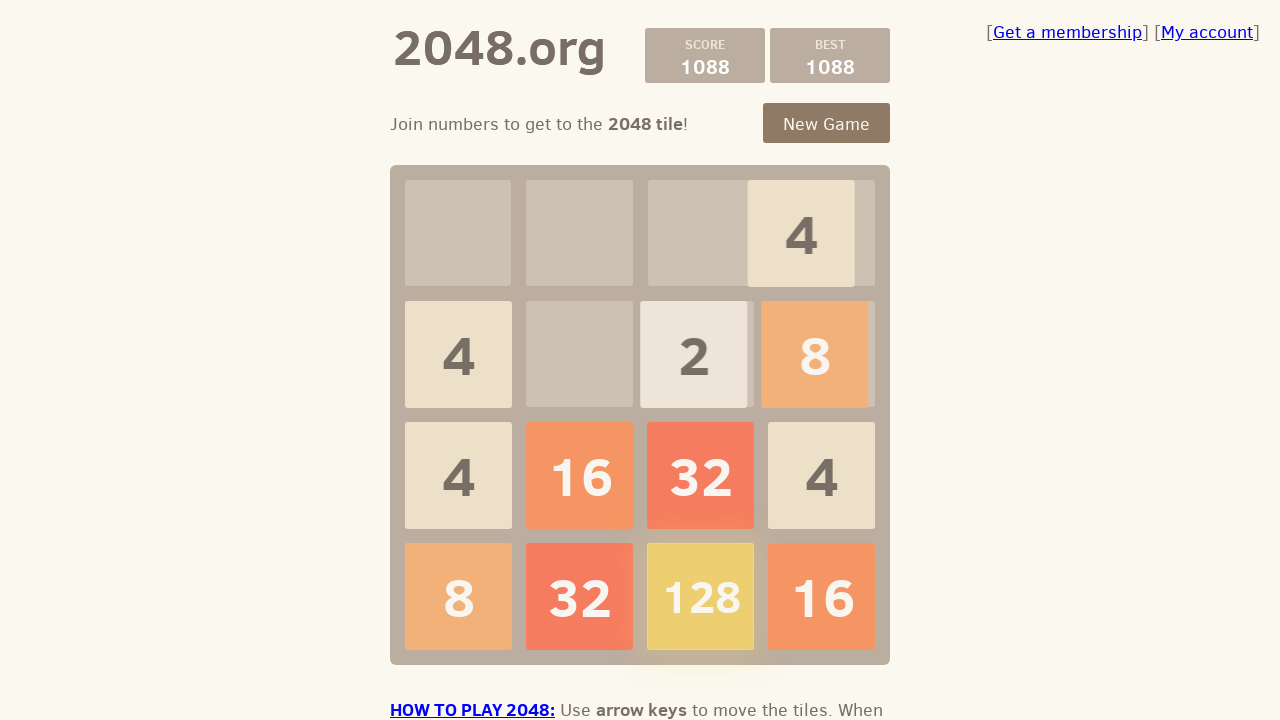

Pressed ArrowRight to move tiles right in 2048 game on body
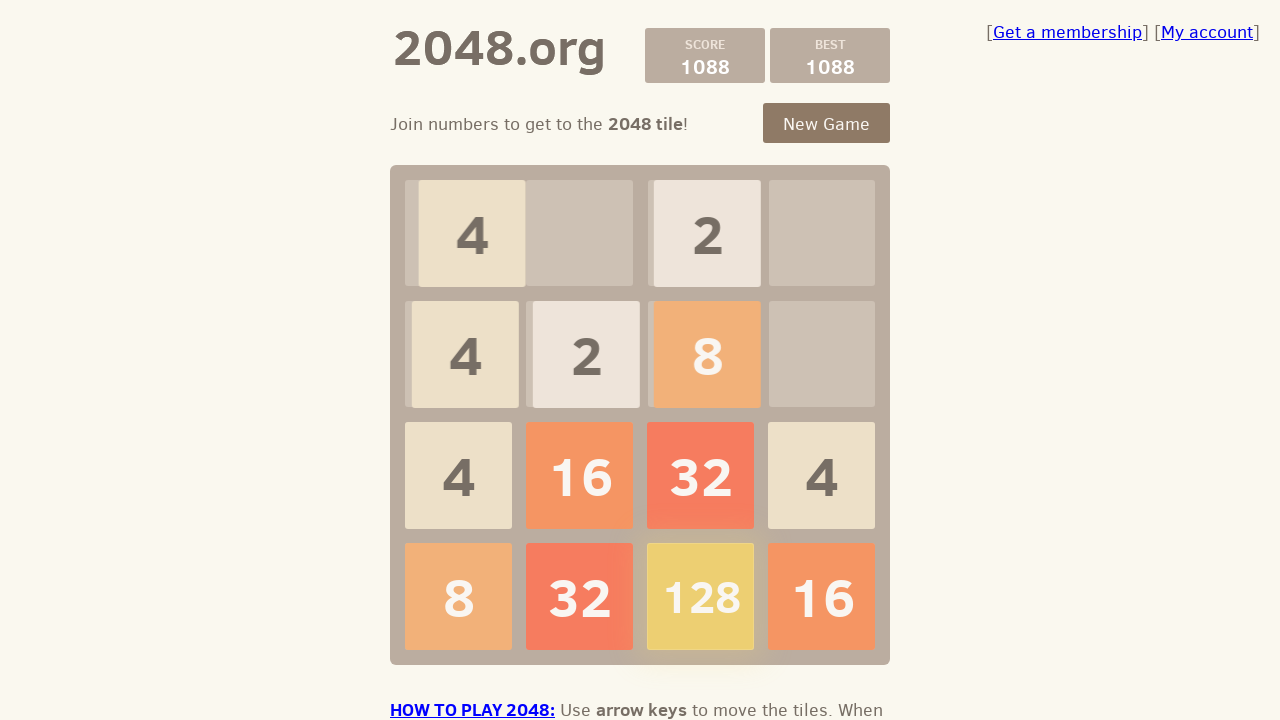

Pressed ArrowDown to move tiles down in 2048 game on body
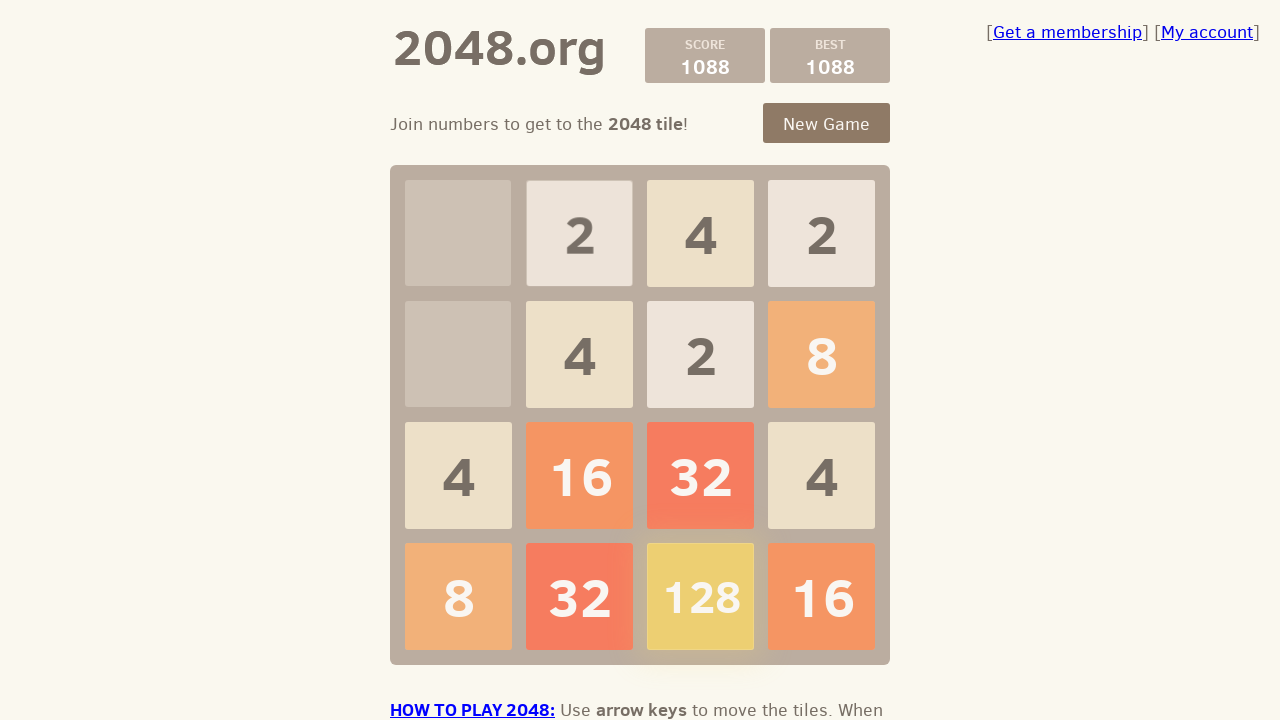

Pressed ArrowLeft to move tiles left in 2048 game on body
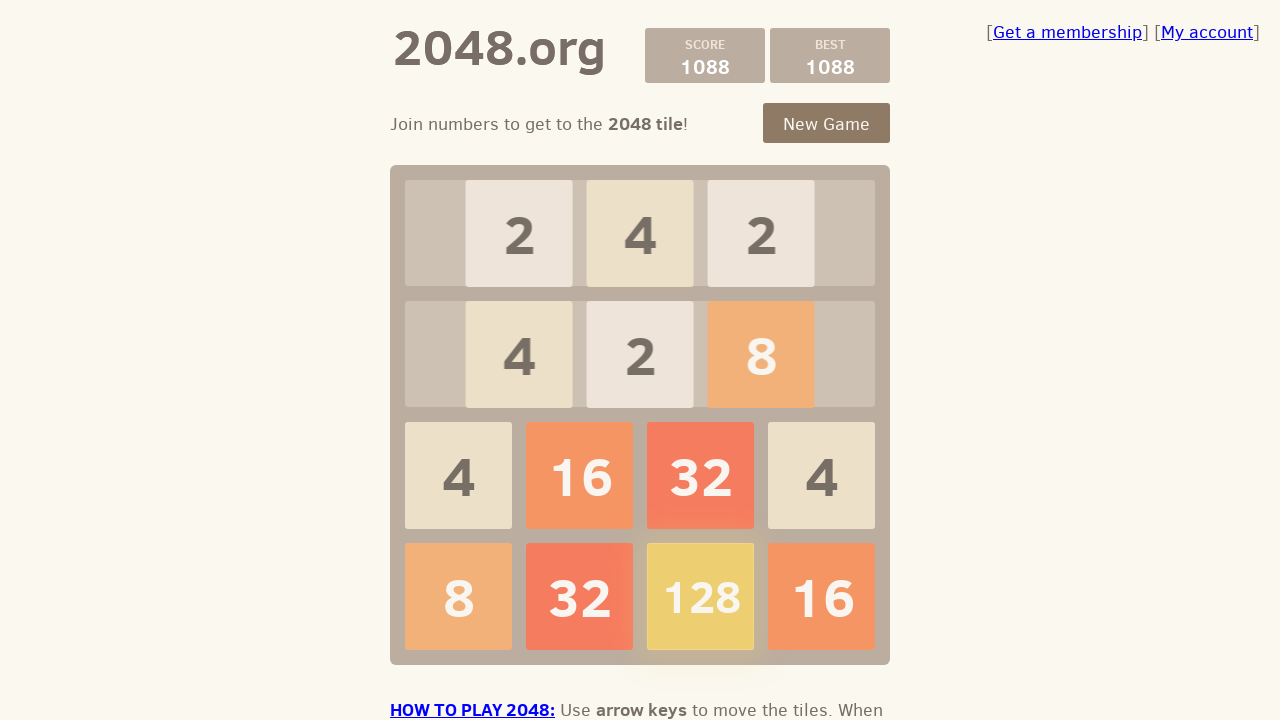

Pressed ArrowRight to move tiles right in 2048 game on body
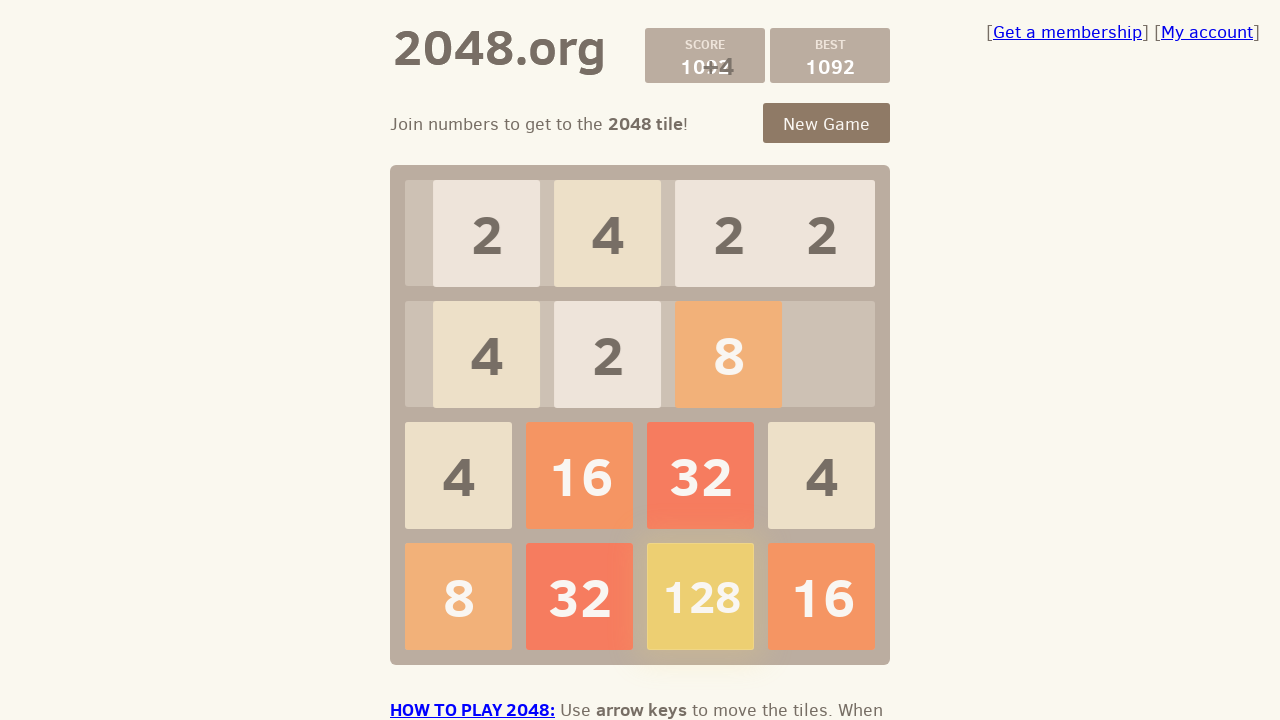

Pressed ArrowDown to move tiles down in 2048 game on body
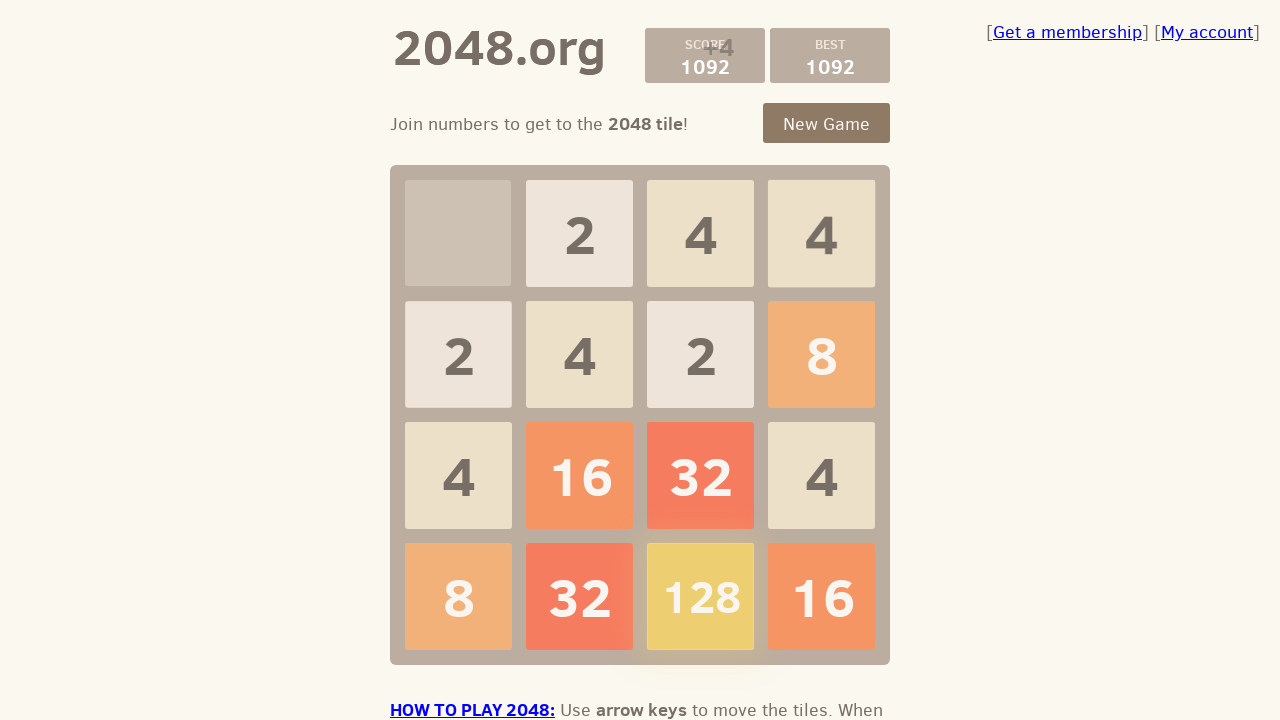

Pressed ArrowLeft to move tiles left in 2048 game on body
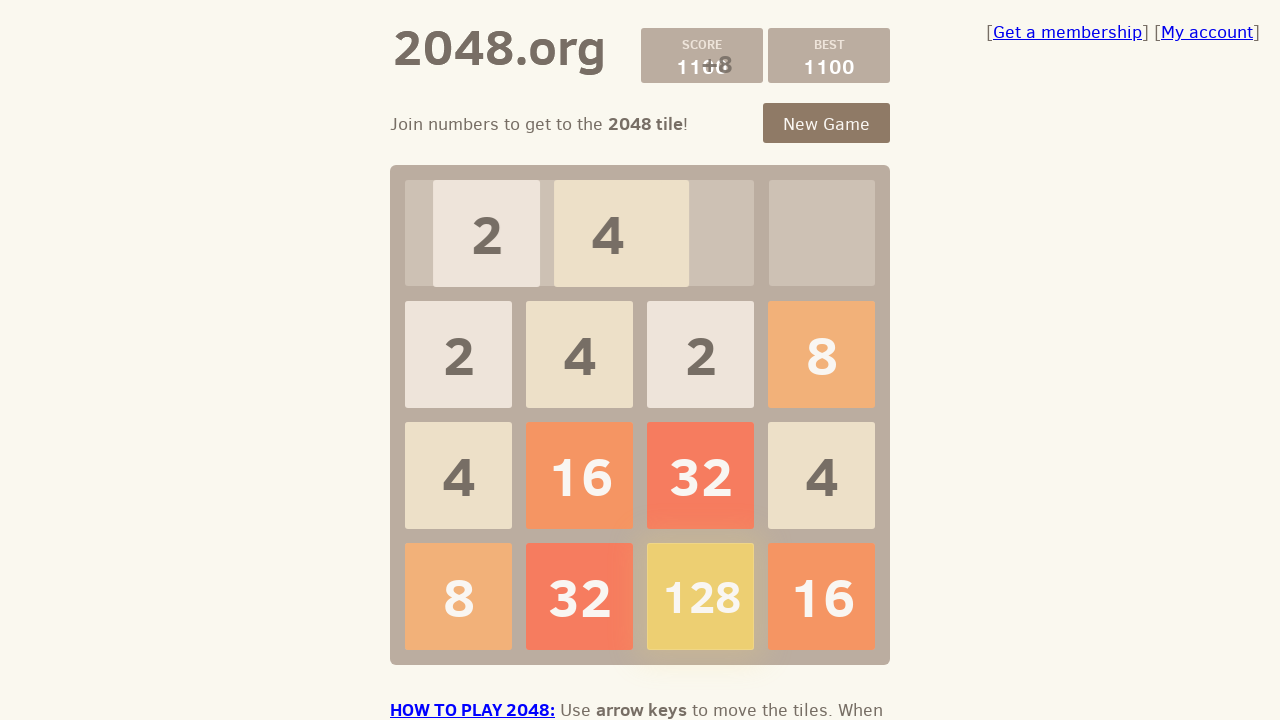

Pressed ArrowRight to move tiles right in 2048 game on body
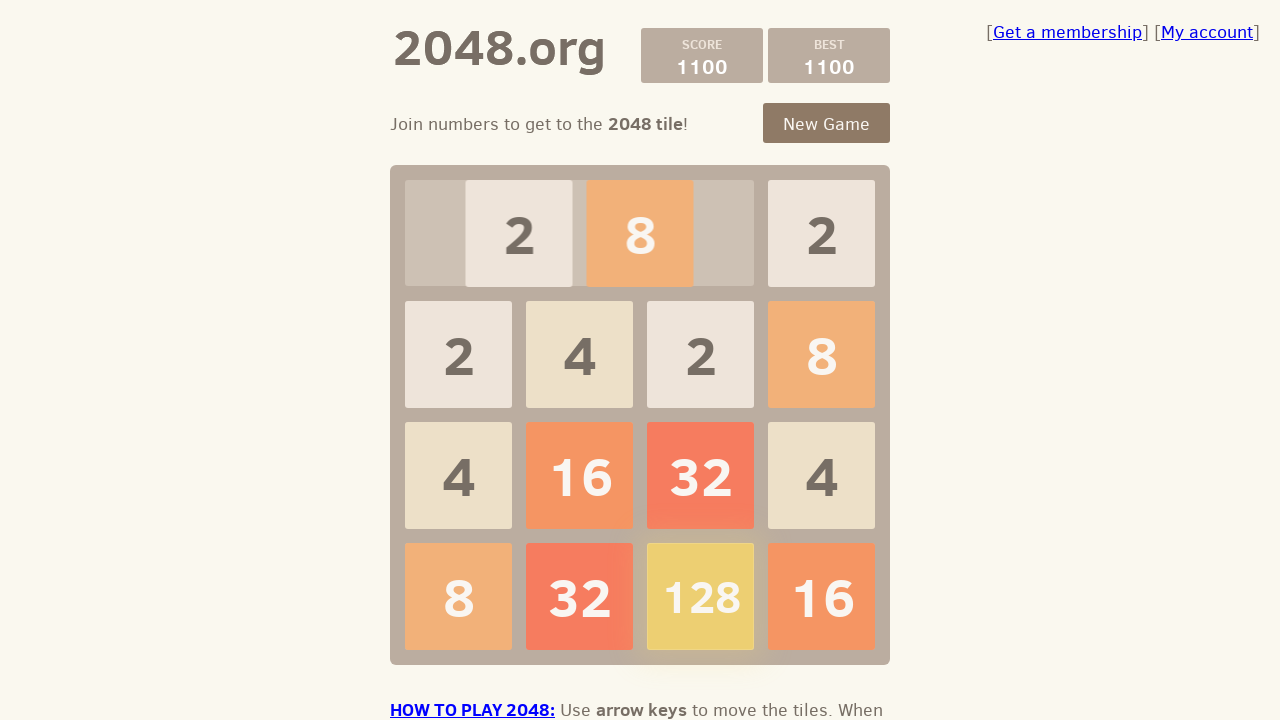

Pressed ArrowDown to move tiles down in 2048 game on body
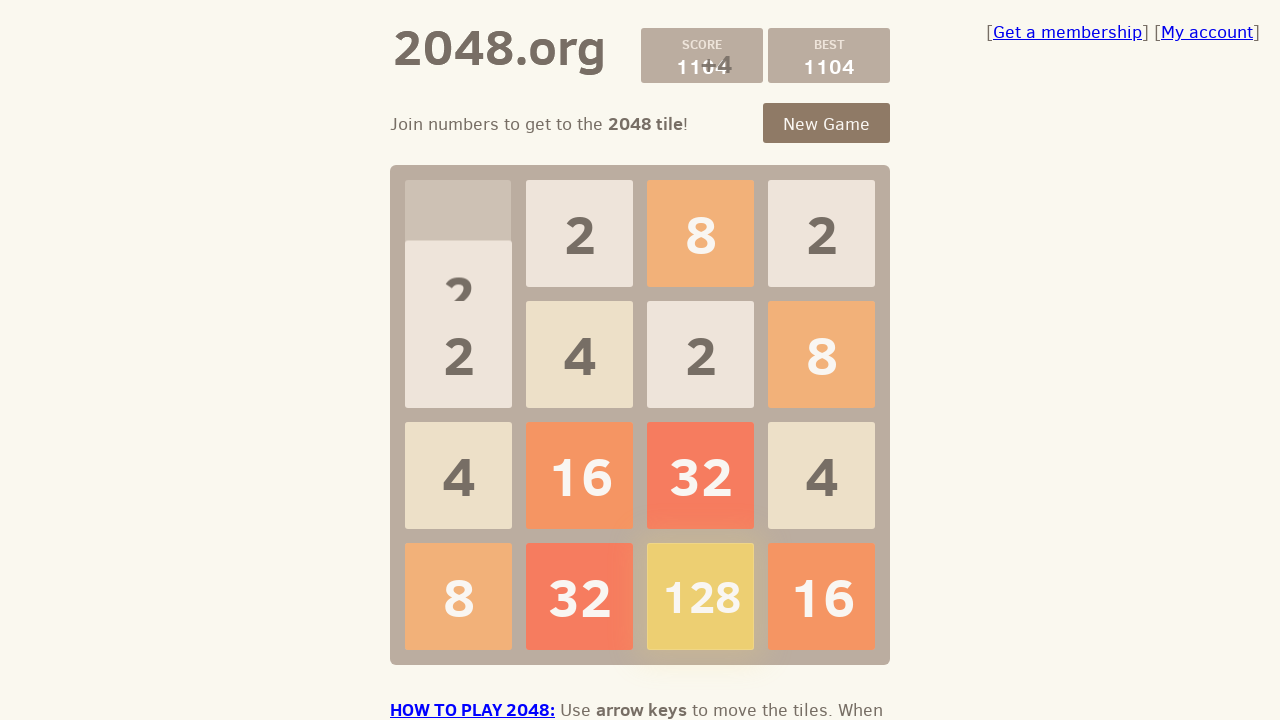

Pressed ArrowLeft to move tiles left in 2048 game on body
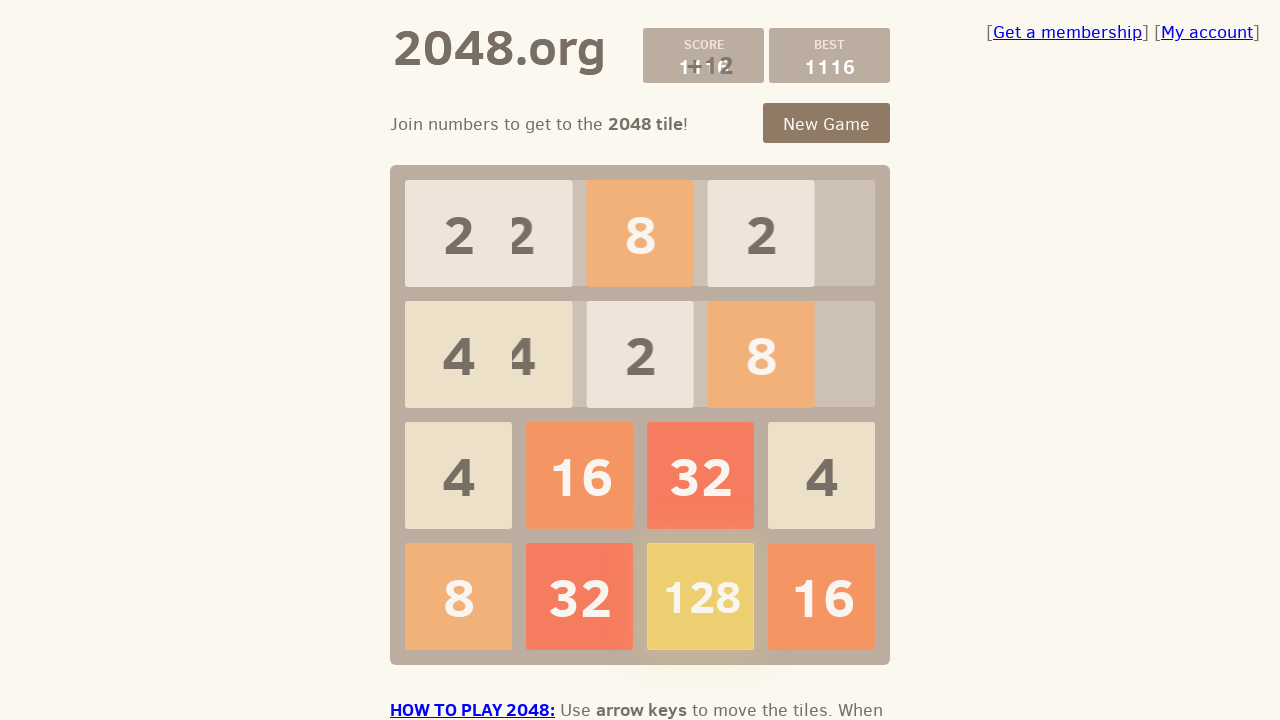

Pressed ArrowRight to move tiles right in 2048 game on body
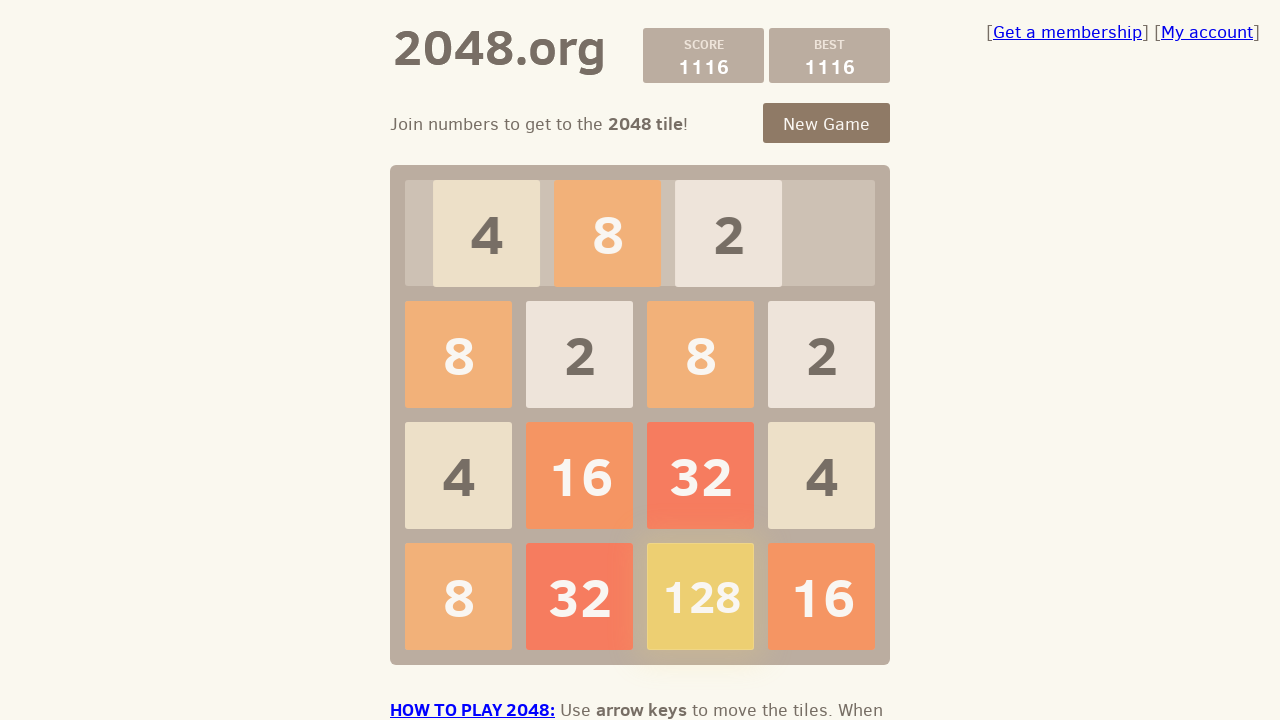

Pressed ArrowDown to move tiles down in 2048 game on body
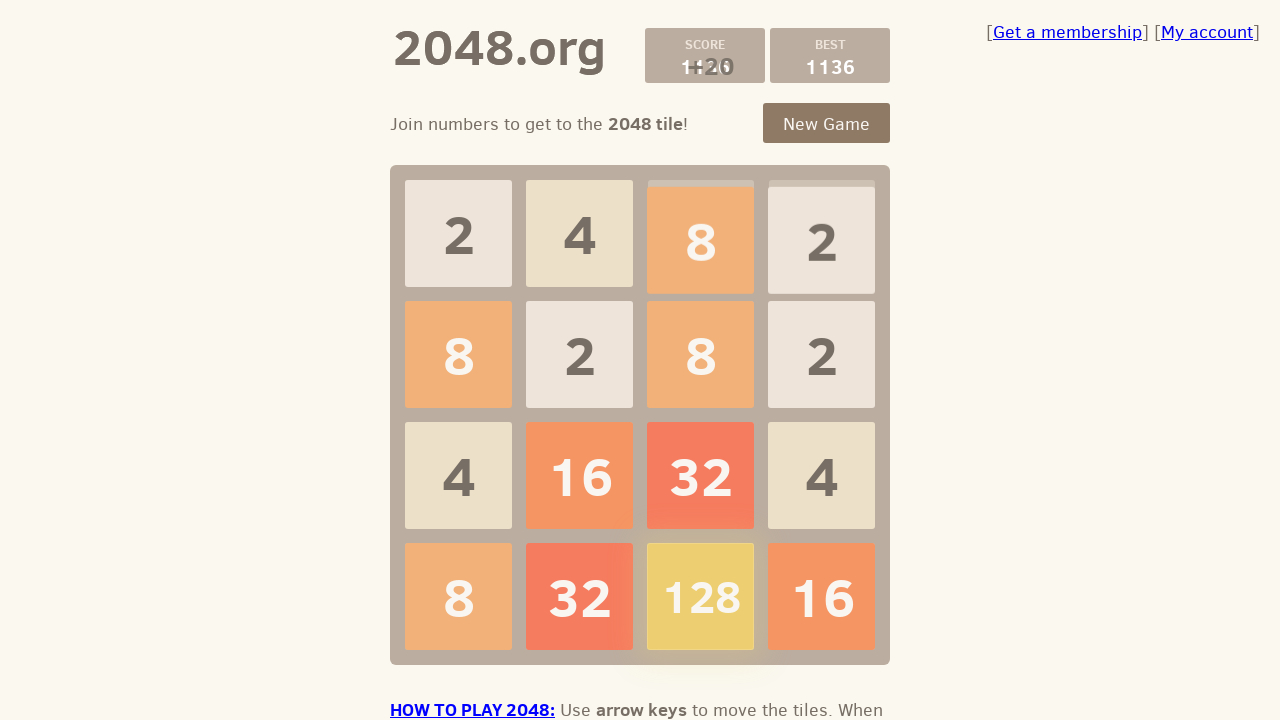

Pressed ArrowLeft to move tiles left in 2048 game on body
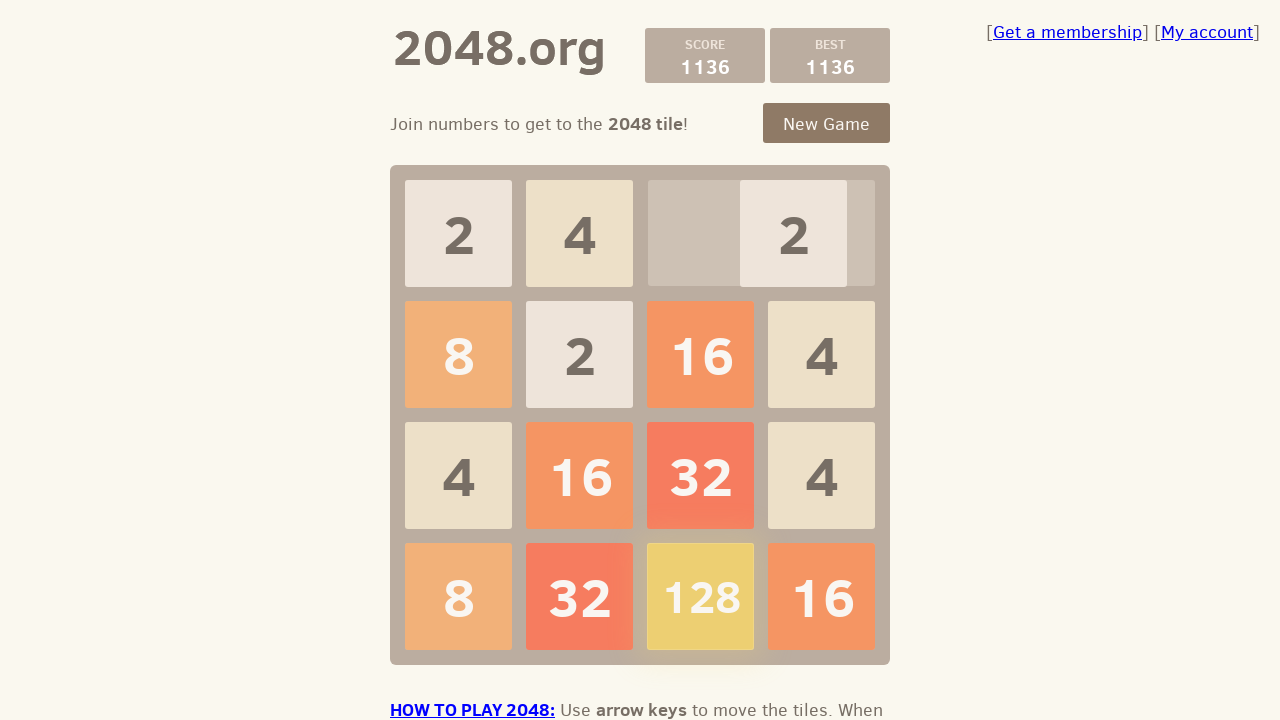

Pressed ArrowRight to move tiles right in 2048 game on body
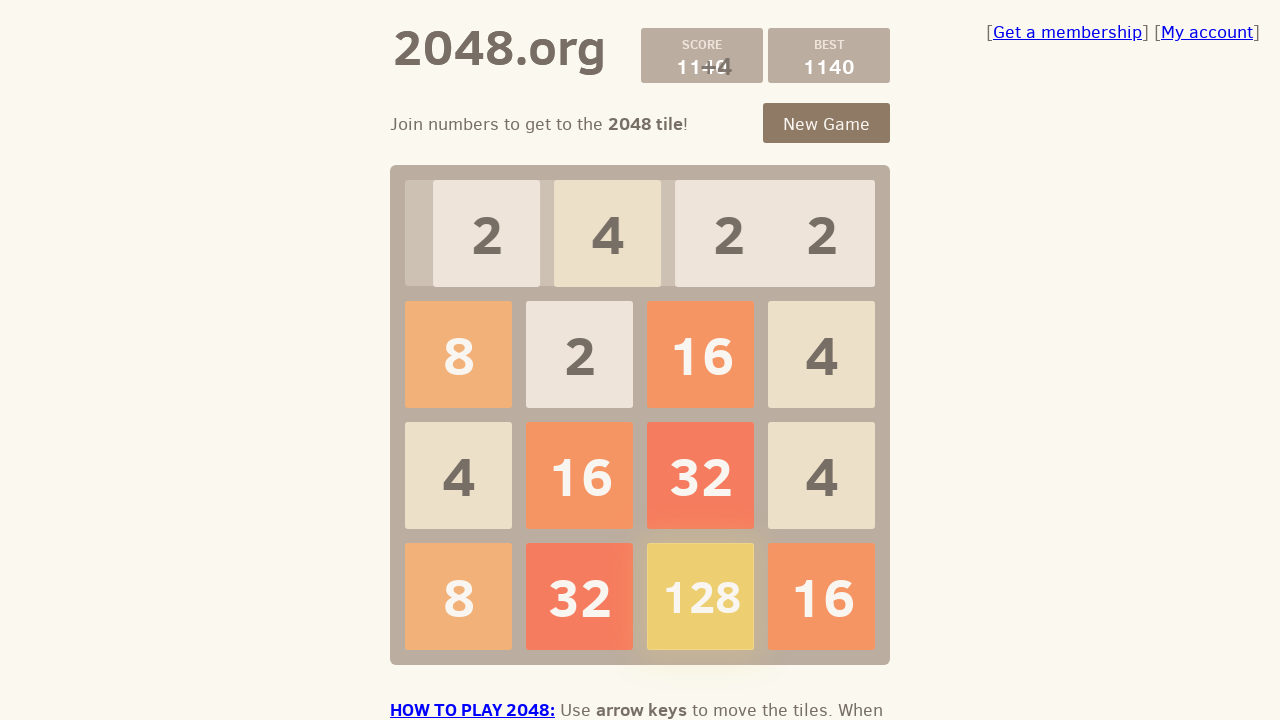

Pressed ArrowDown to move tiles down in 2048 game on body
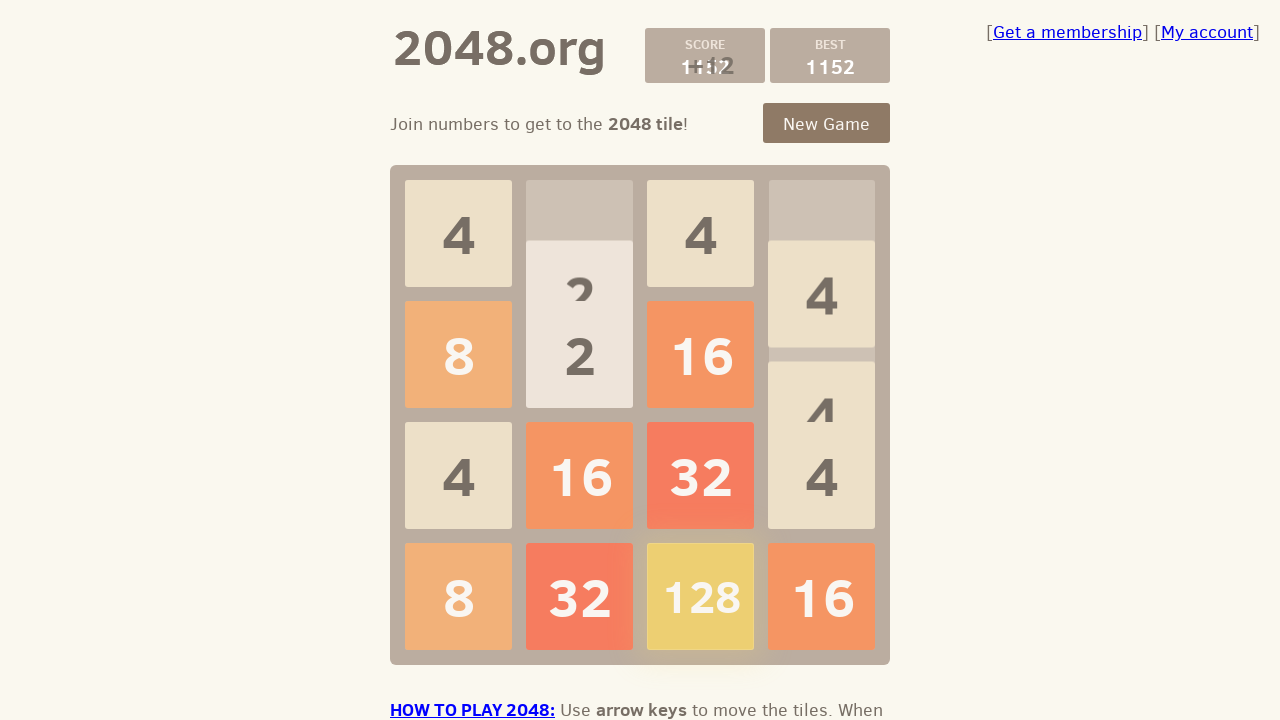

Pressed ArrowLeft to move tiles left in 2048 game on body
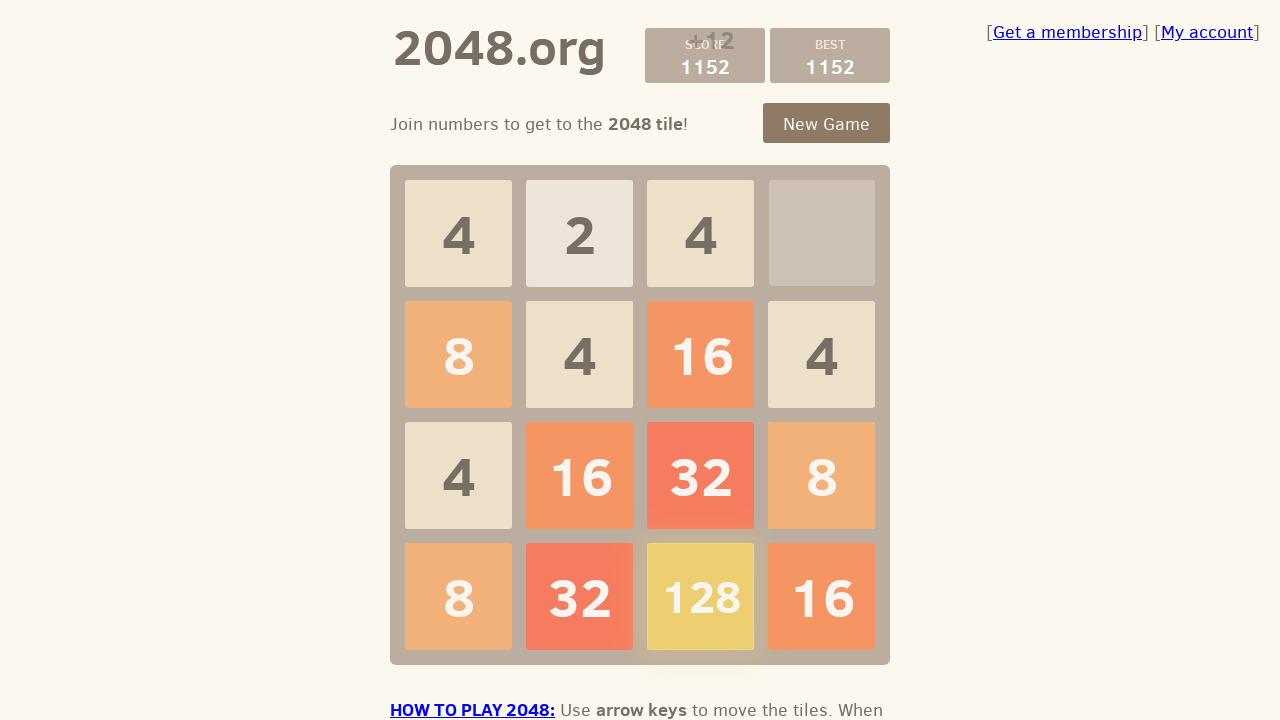

Pressed ArrowRight to move tiles right in 2048 game on body
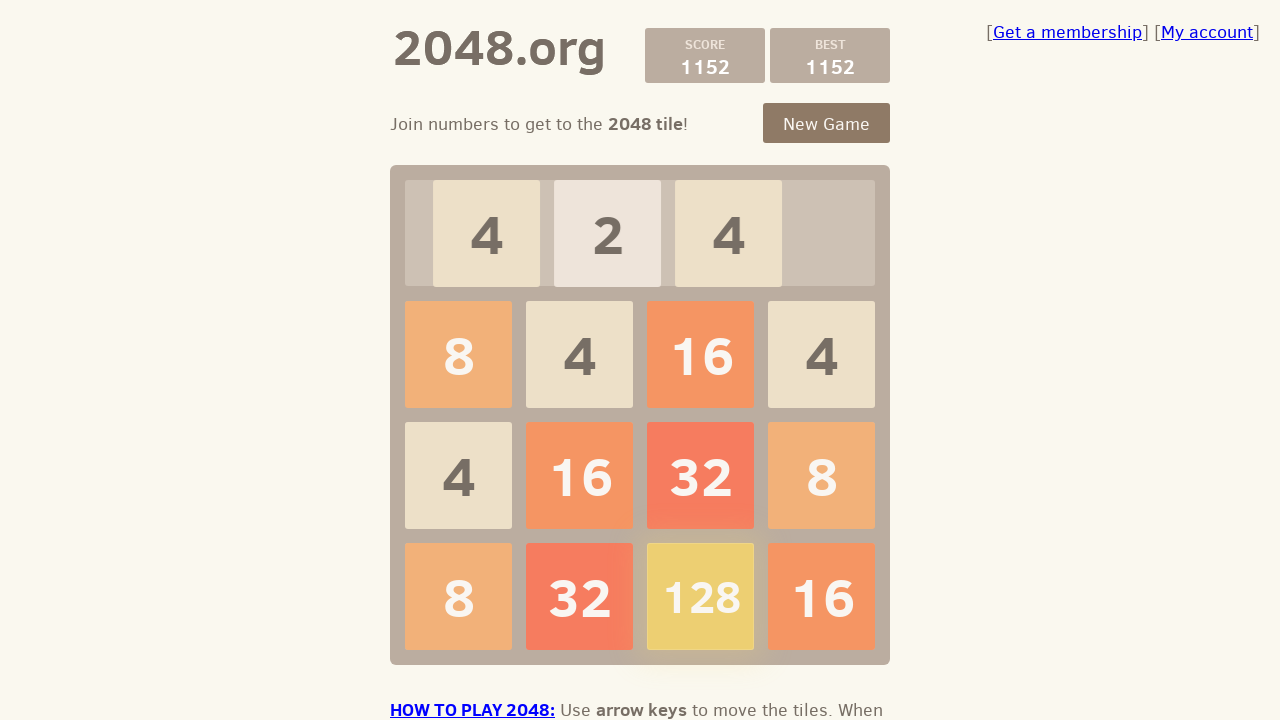

Pressed ArrowDown to move tiles down in 2048 game on body
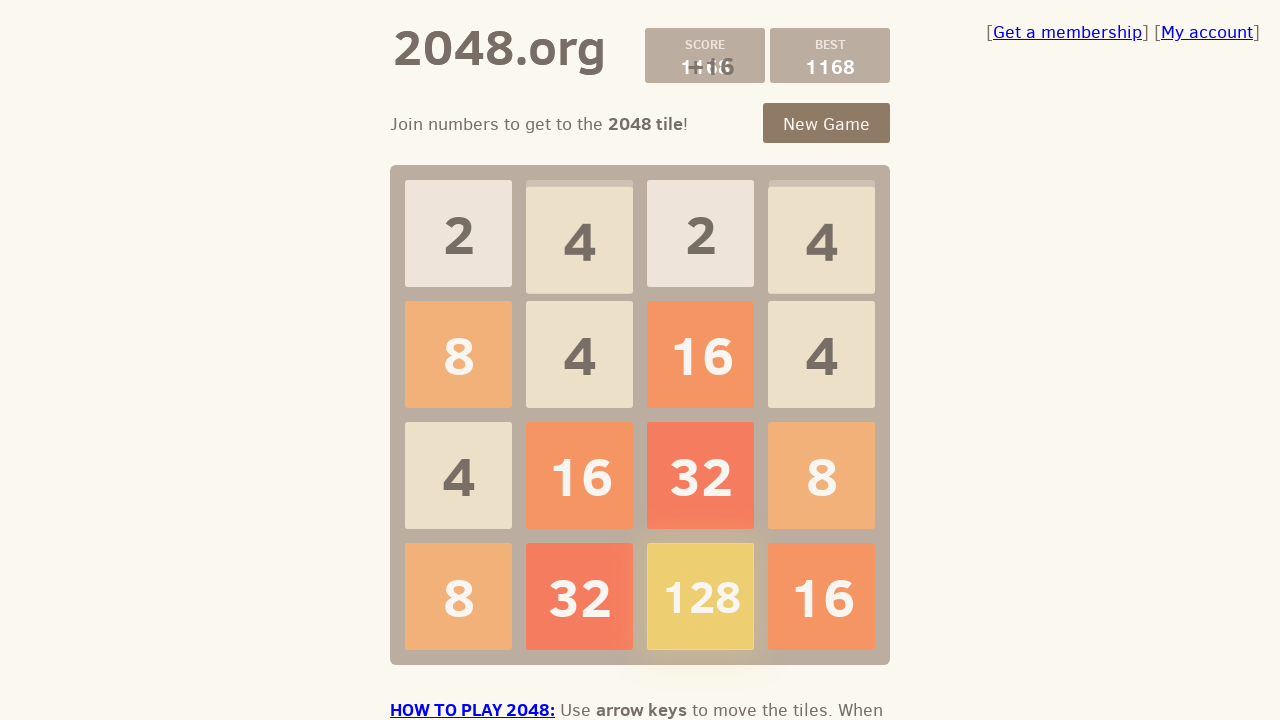

Pressed ArrowLeft to move tiles left in 2048 game on body
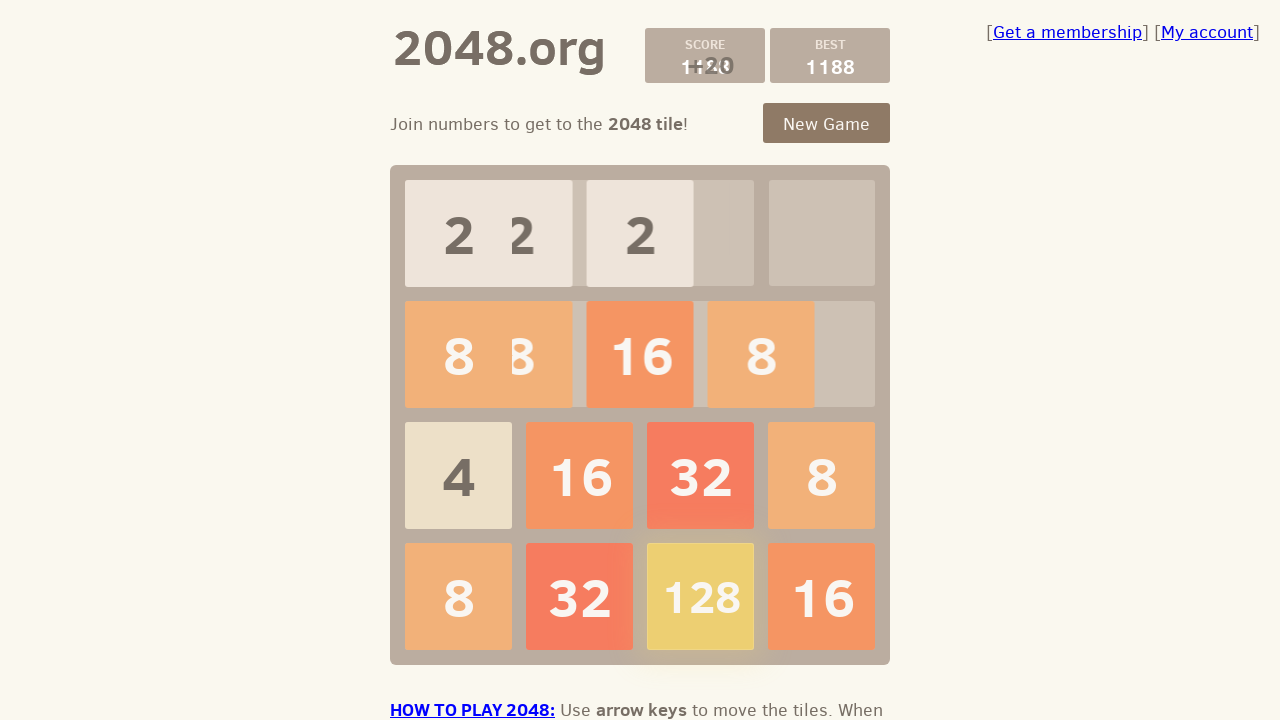

Pressed ArrowRight to move tiles right in 2048 game on body
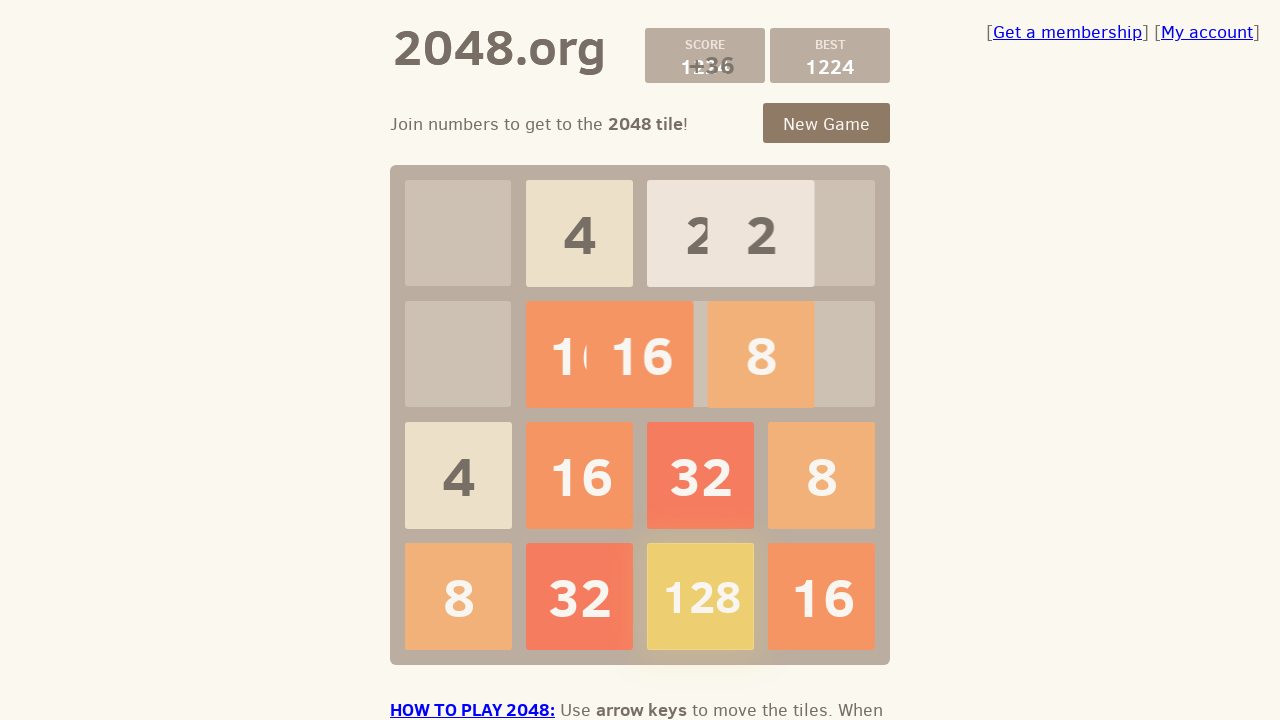

Pressed ArrowDown to move tiles down in 2048 game on body
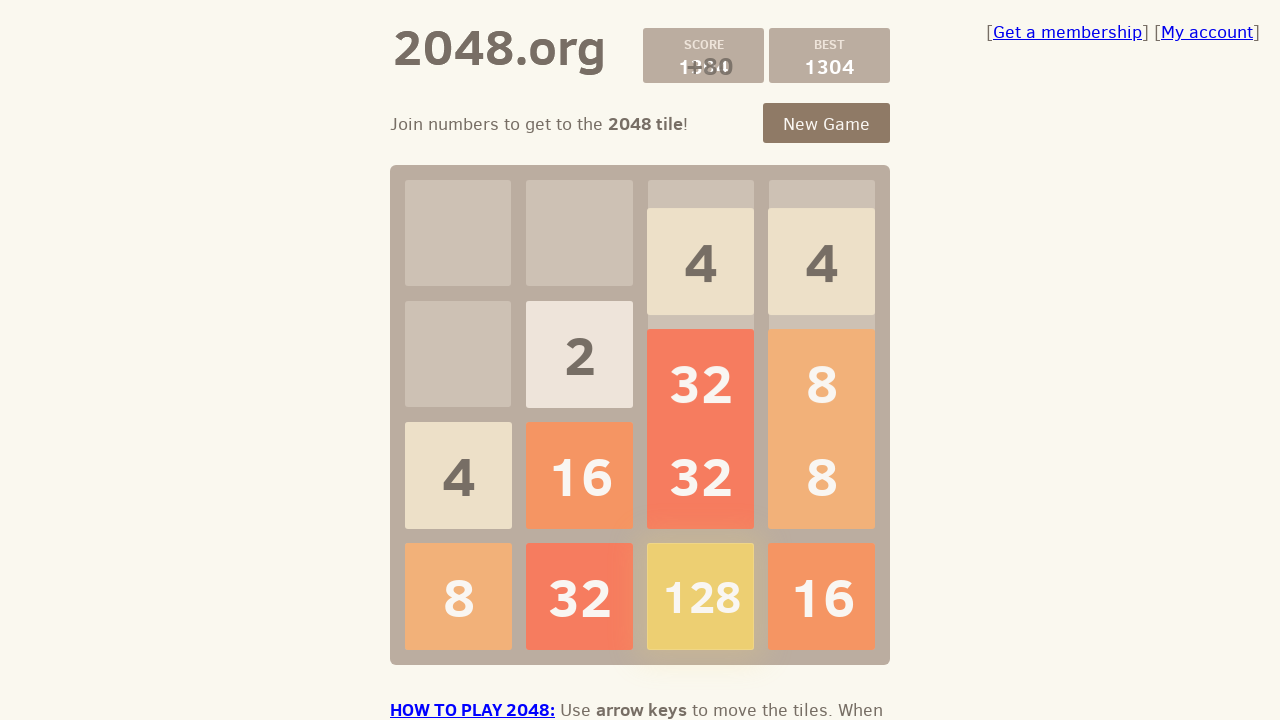

Pressed ArrowLeft to move tiles left in 2048 game on body
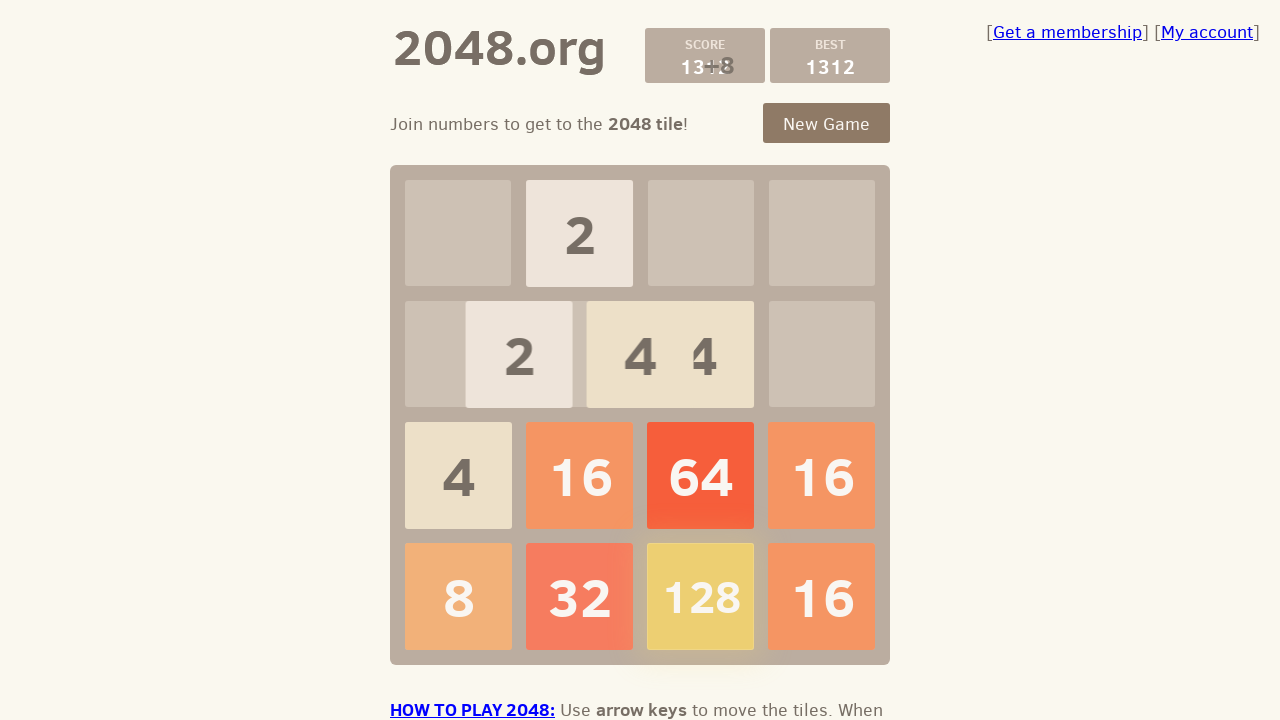

Pressed ArrowRight to move tiles right in 2048 game on body
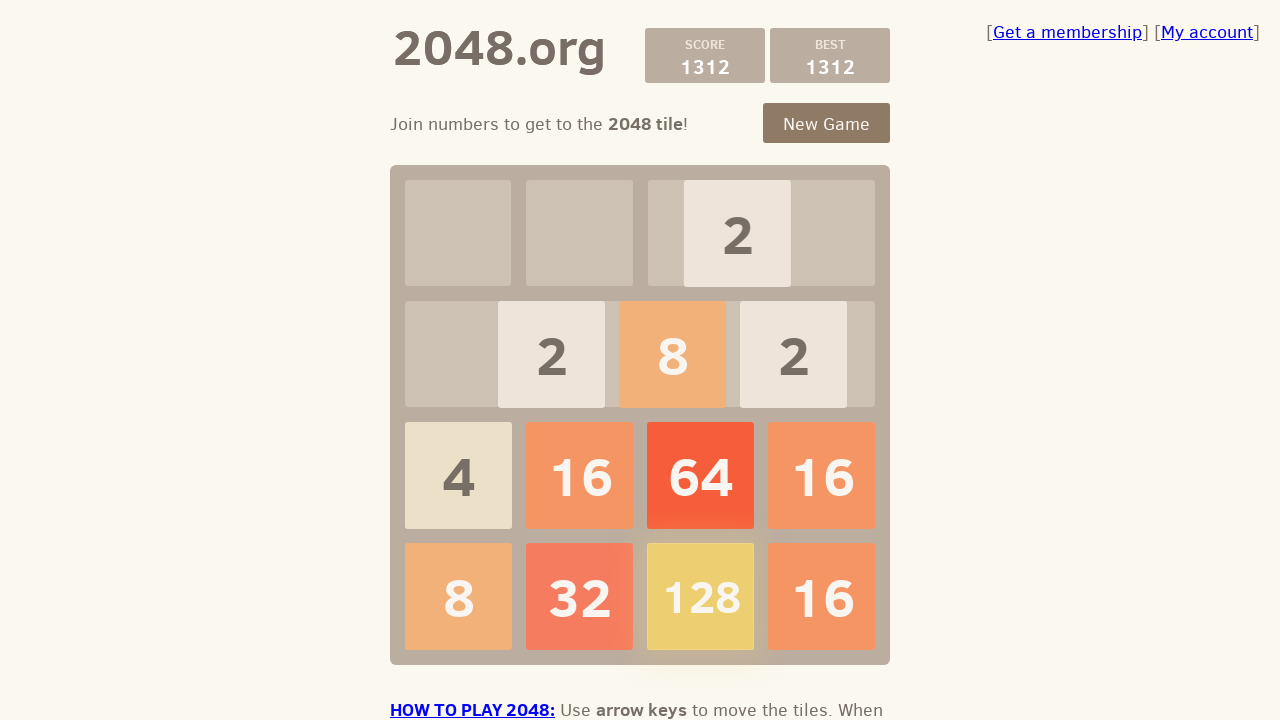

Pressed ArrowDown to move tiles down in 2048 game on body
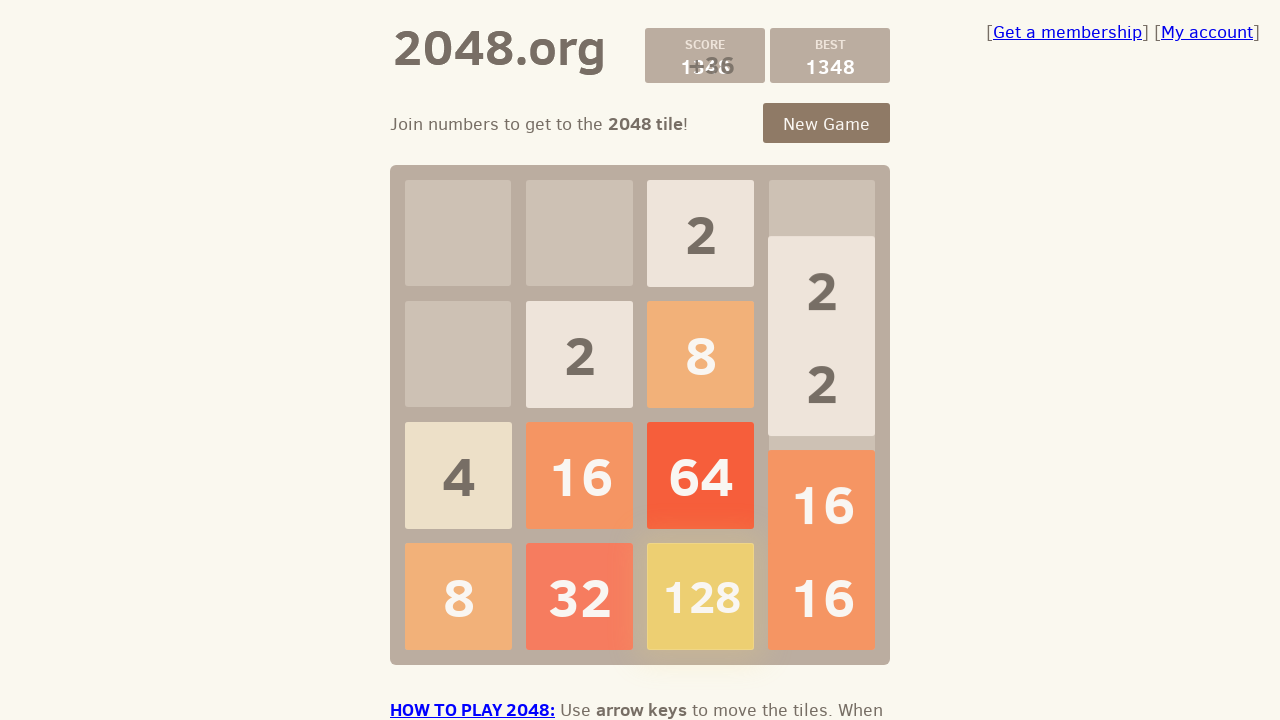

Pressed ArrowLeft to move tiles left in 2048 game on body
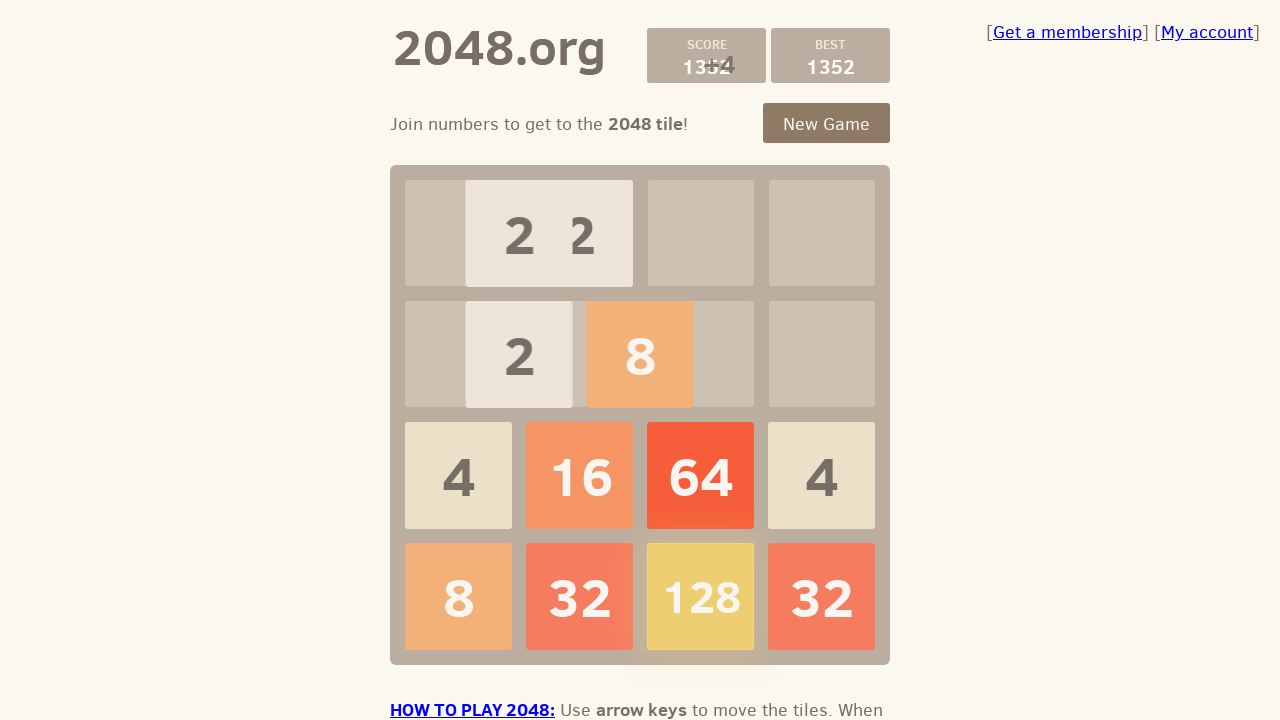

Pressed ArrowRight to move tiles right in 2048 game on body
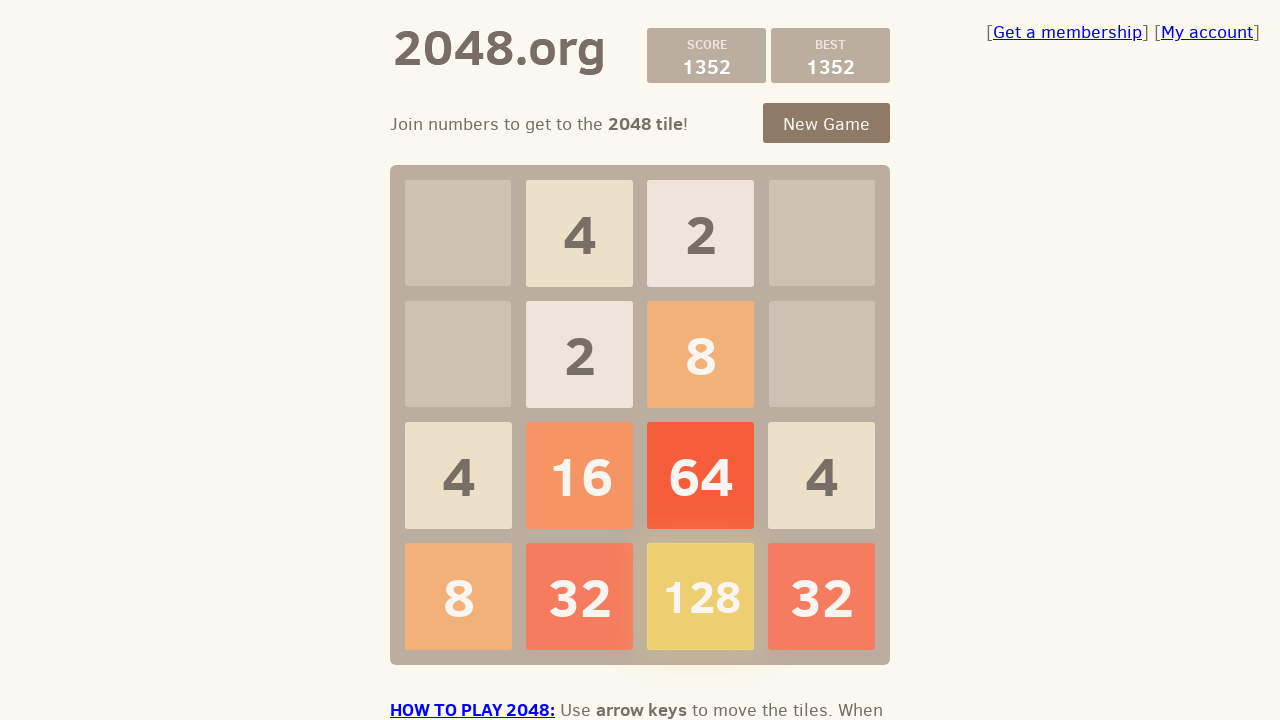

Pressed ArrowDown to move tiles down in 2048 game on body
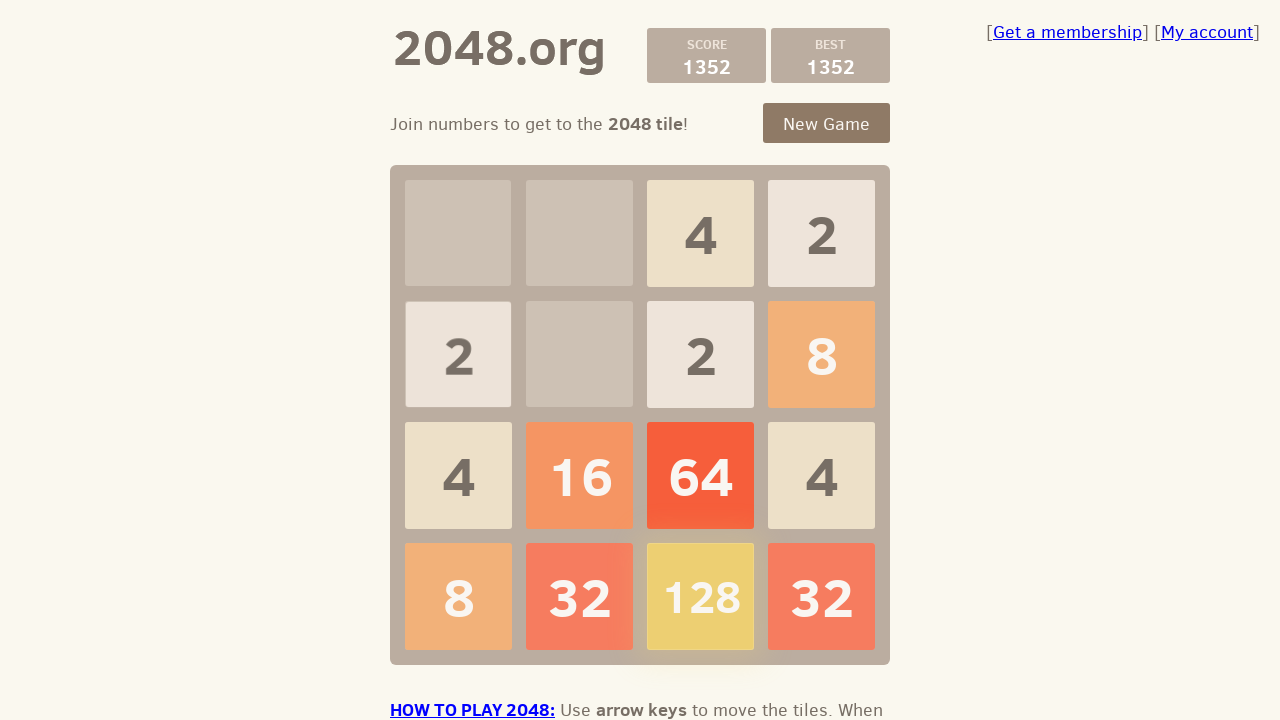

Pressed ArrowLeft to move tiles left in 2048 game on body
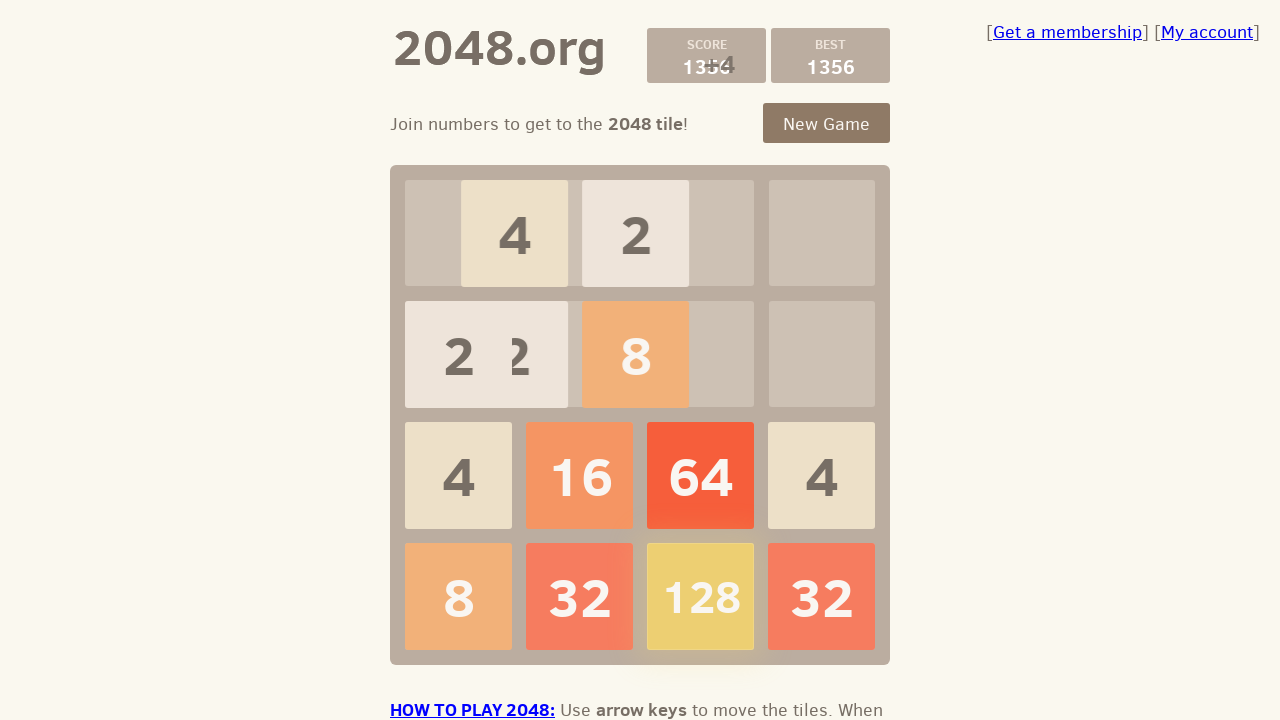

Pressed ArrowRight to move tiles right in 2048 game on body
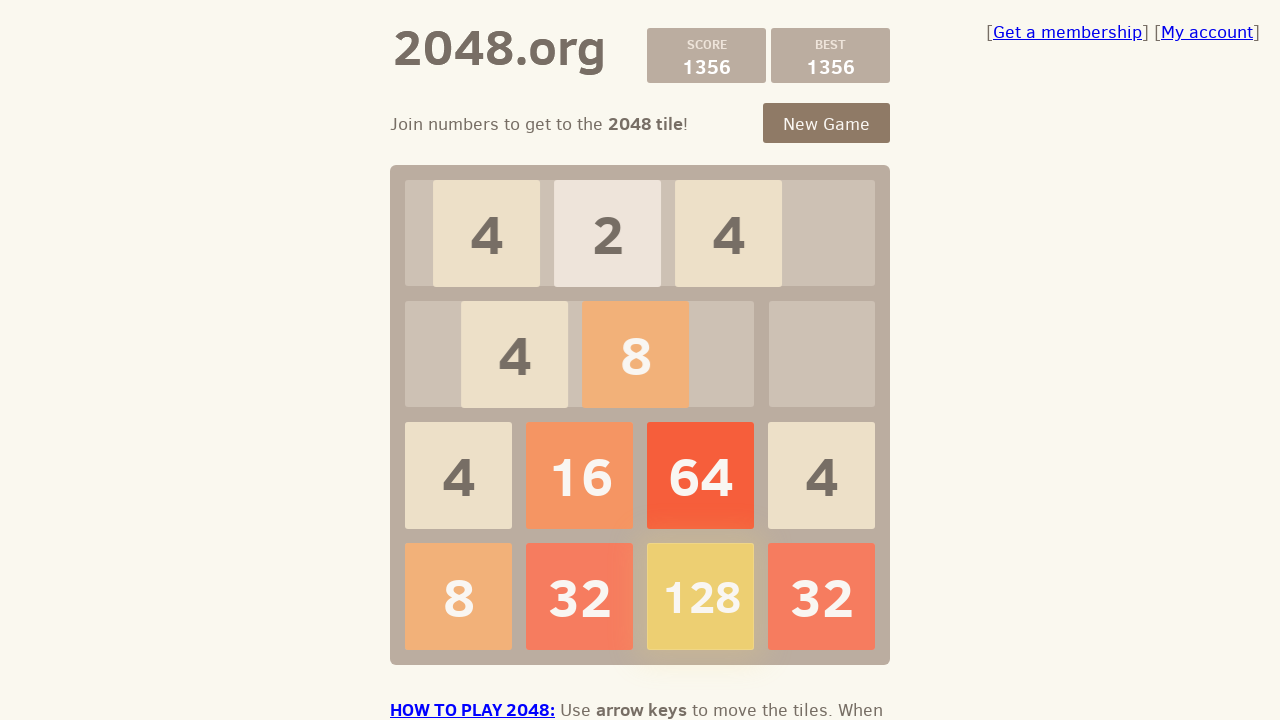

Pressed ArrowDown to move tiles down in 2048 game on body
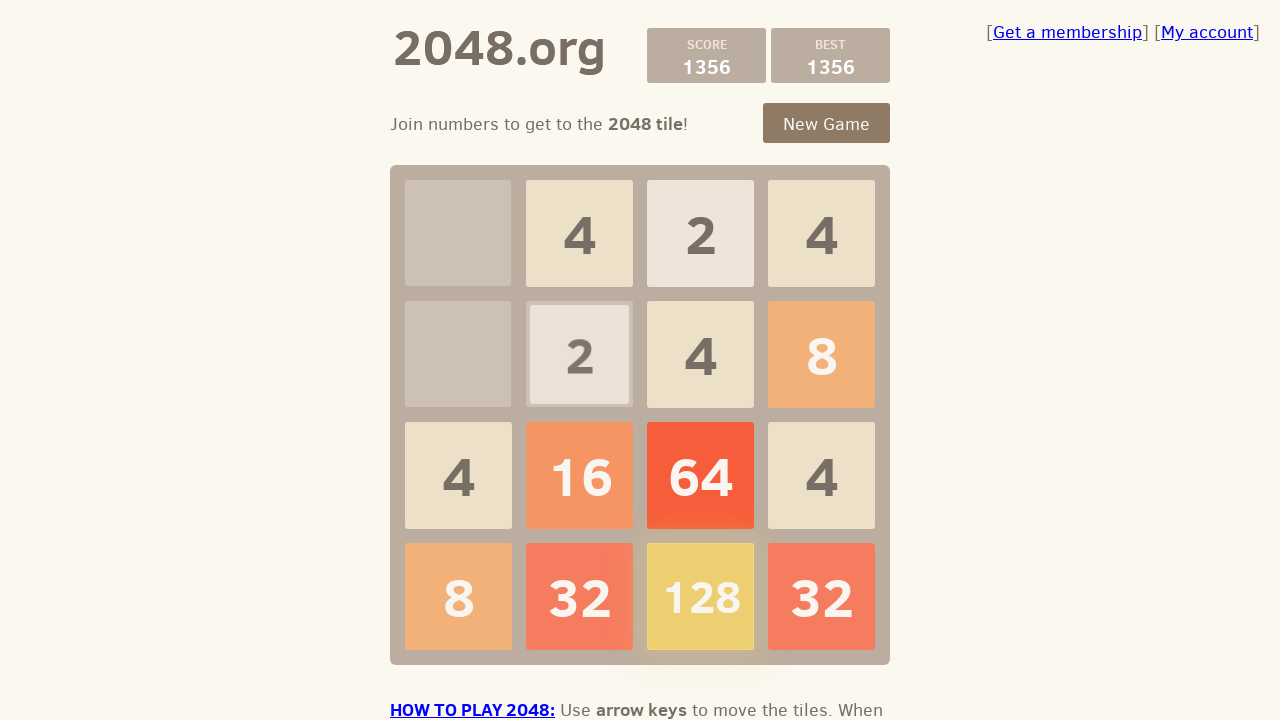

Pressed ArrowLeft to move tiles left in 2048 game on body
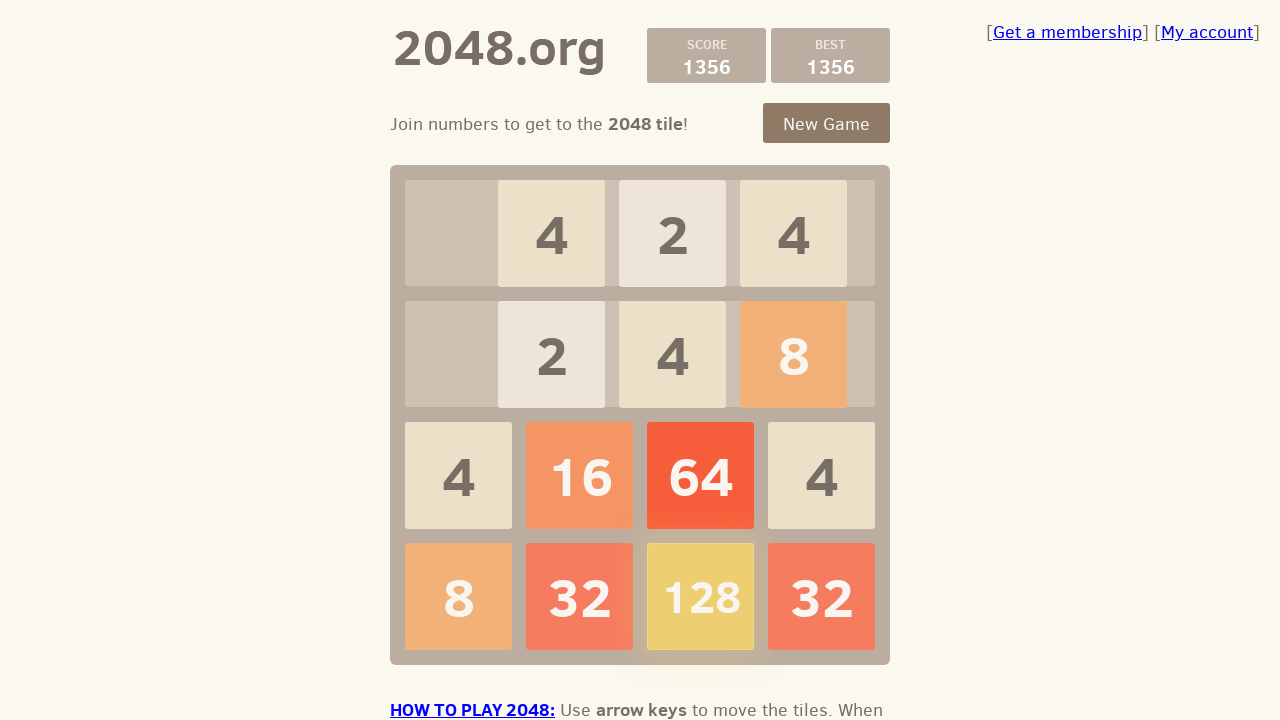

Pressed ArrowRight to move tiles right in 2048 game on body
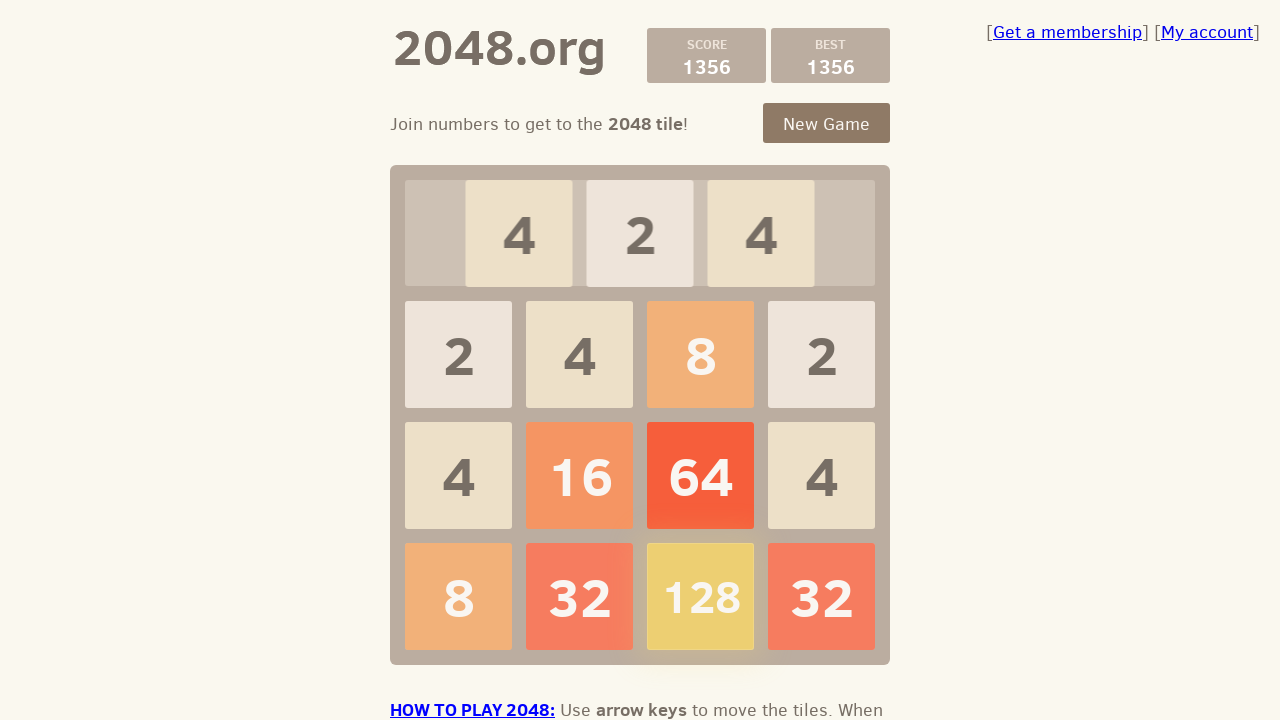

Pressed ArrowDown to move tiles down in 2048 game on body
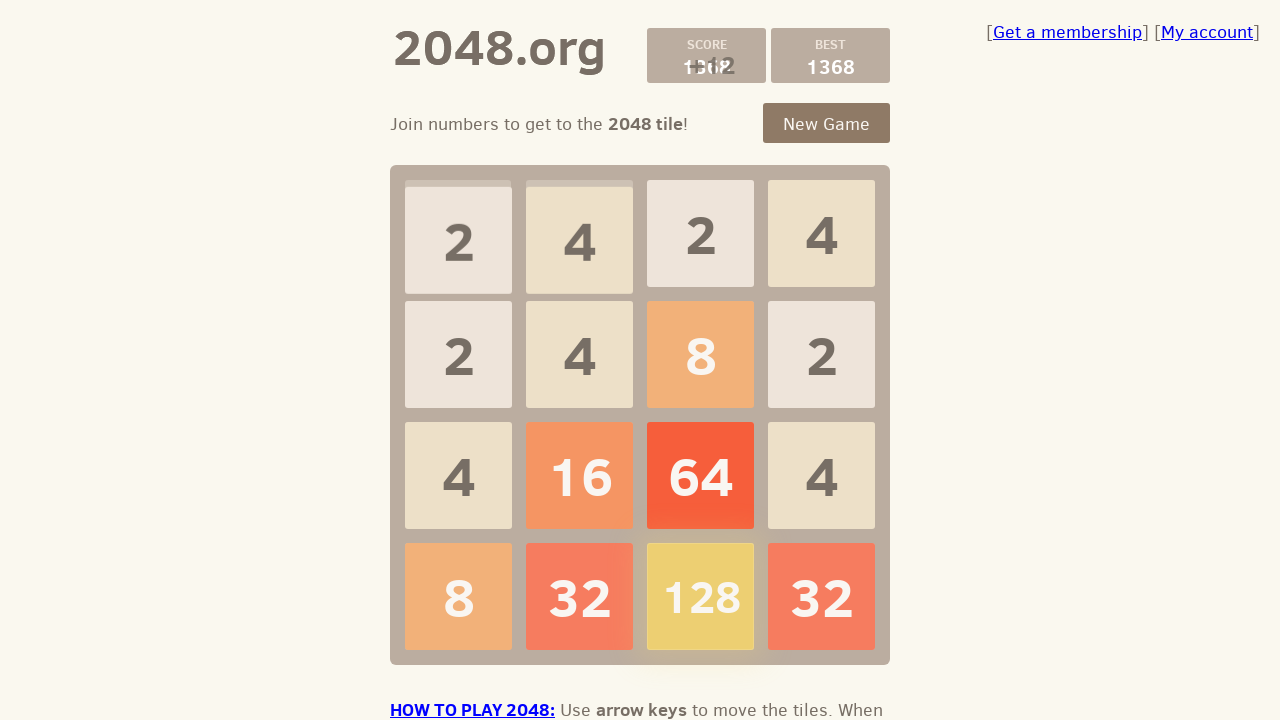

Pressed ArrowLeft to move tiles left in 2048 game on body
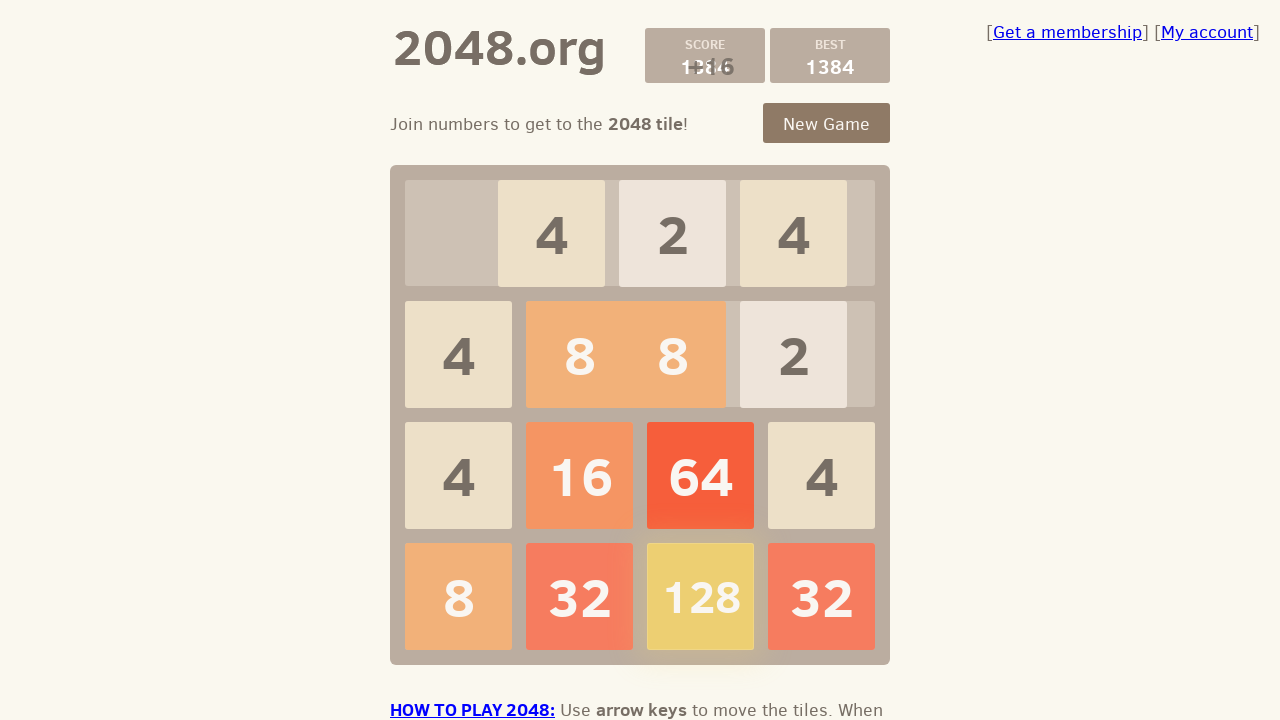

Pressed ArrowRight to move tiles right in 2048 game on body
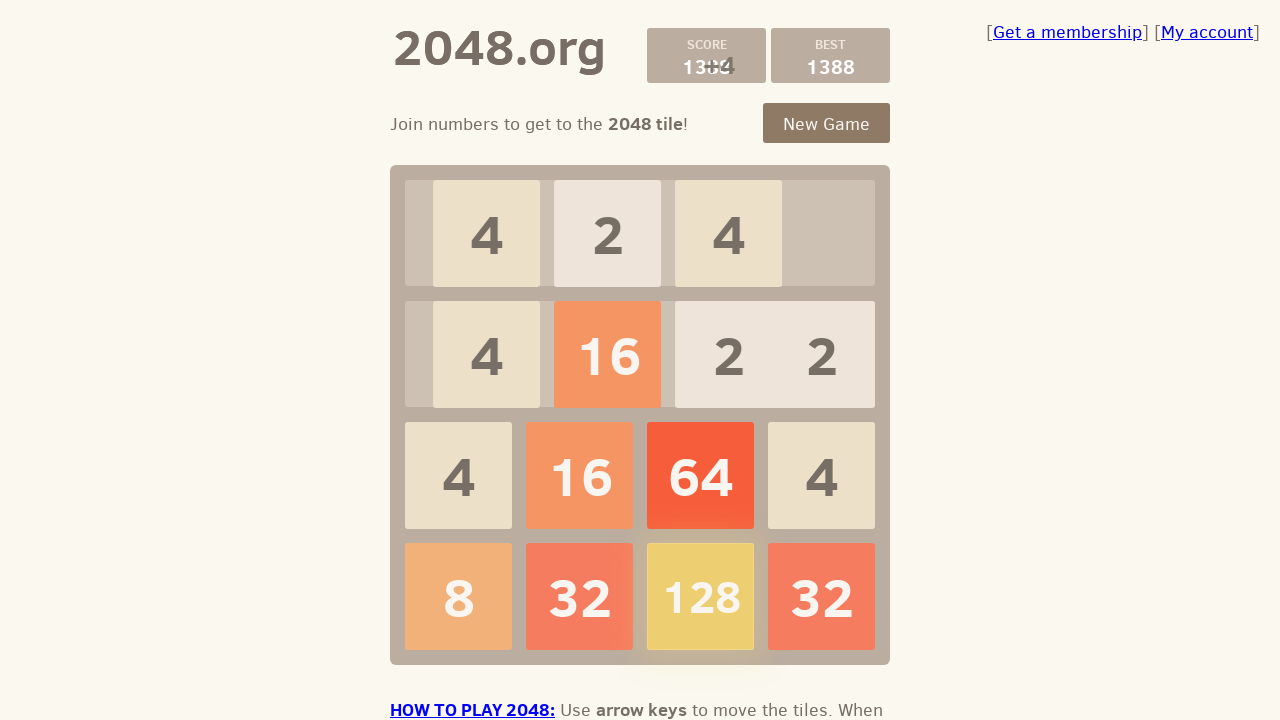

Pressed ArrowDown to move tiles down in 2048 game on body
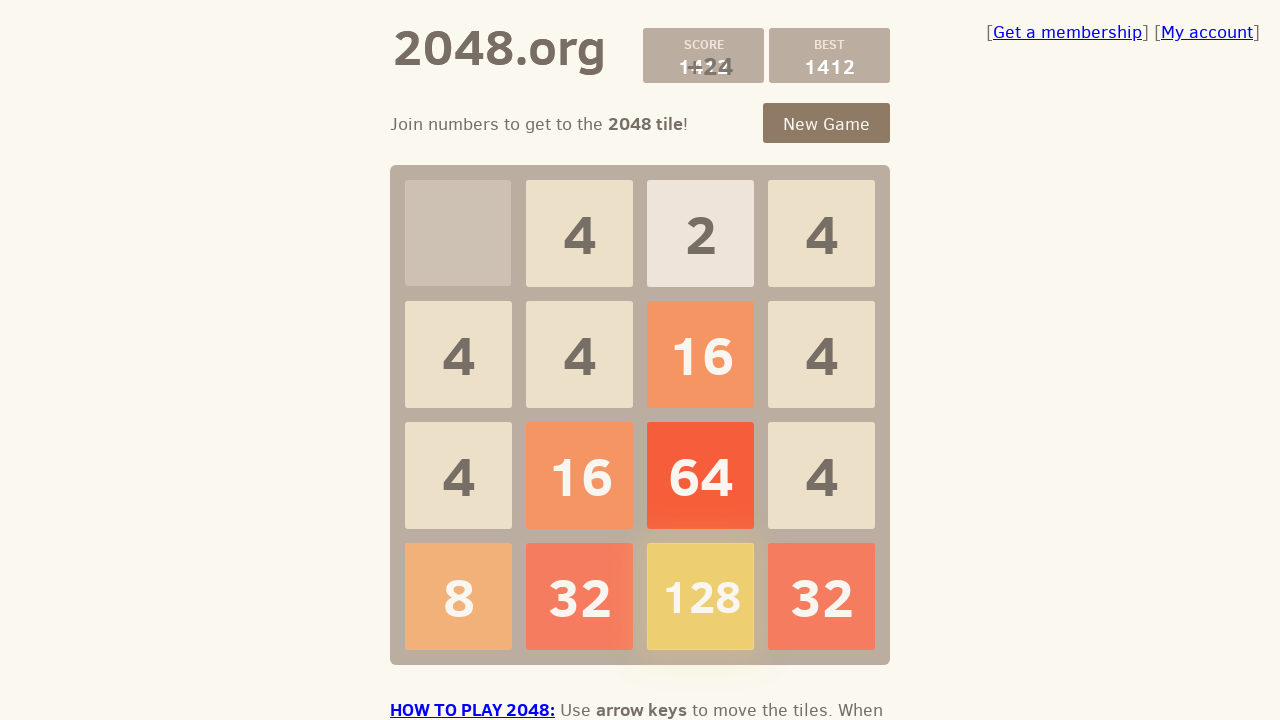

Pressed ArrowLeft to move tiles left in 2048 game on body
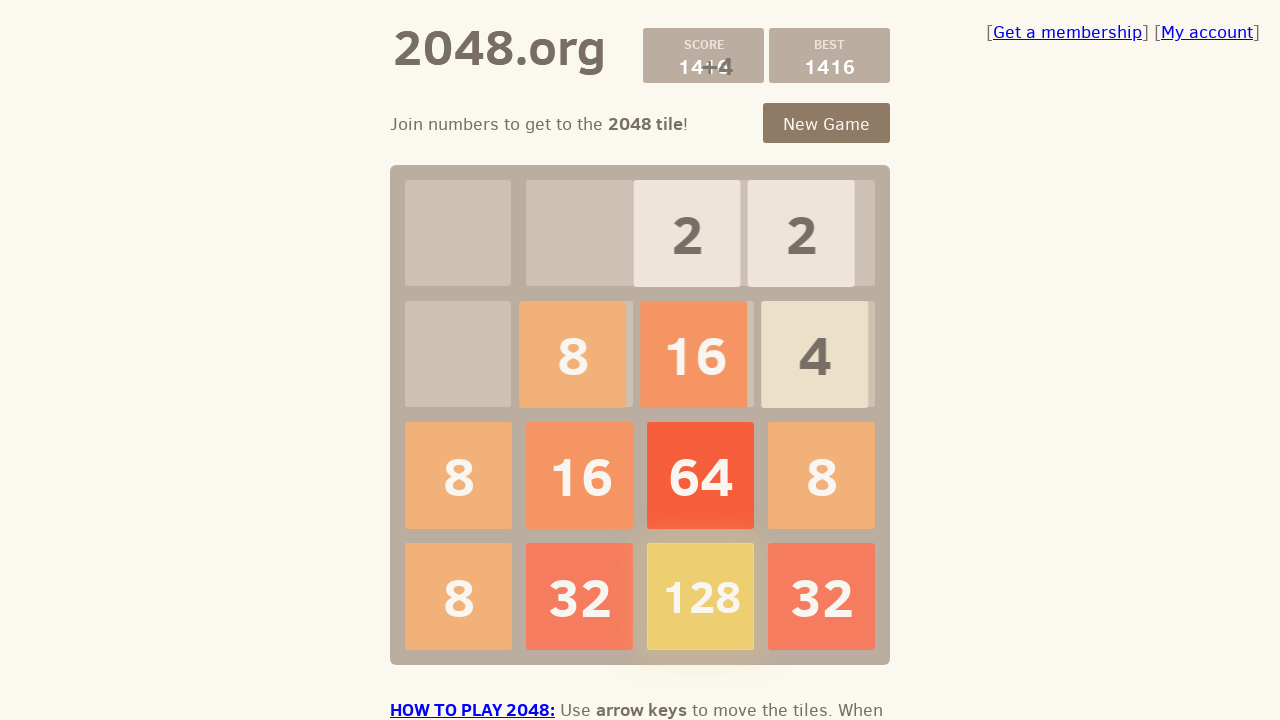

Pressed ArrowRight to move tiles right in 2048 game on body
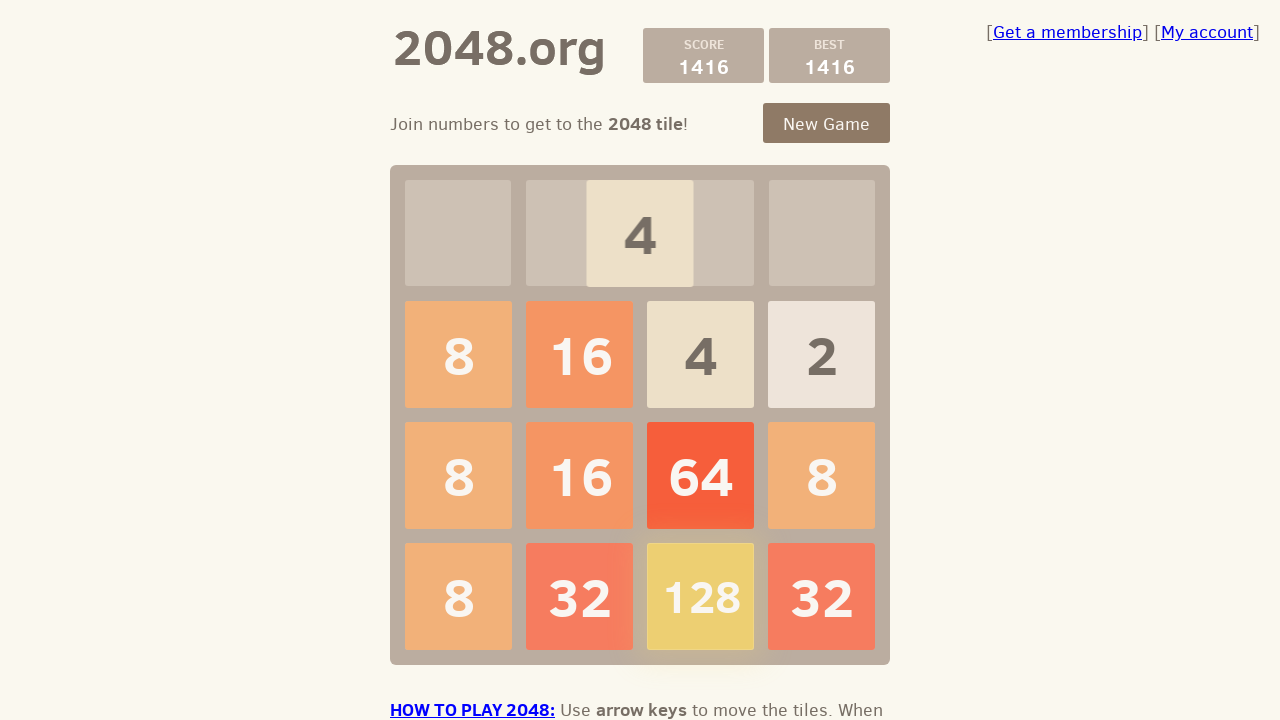

Pressed ArrowDown to move tiles down in 2048 game on body
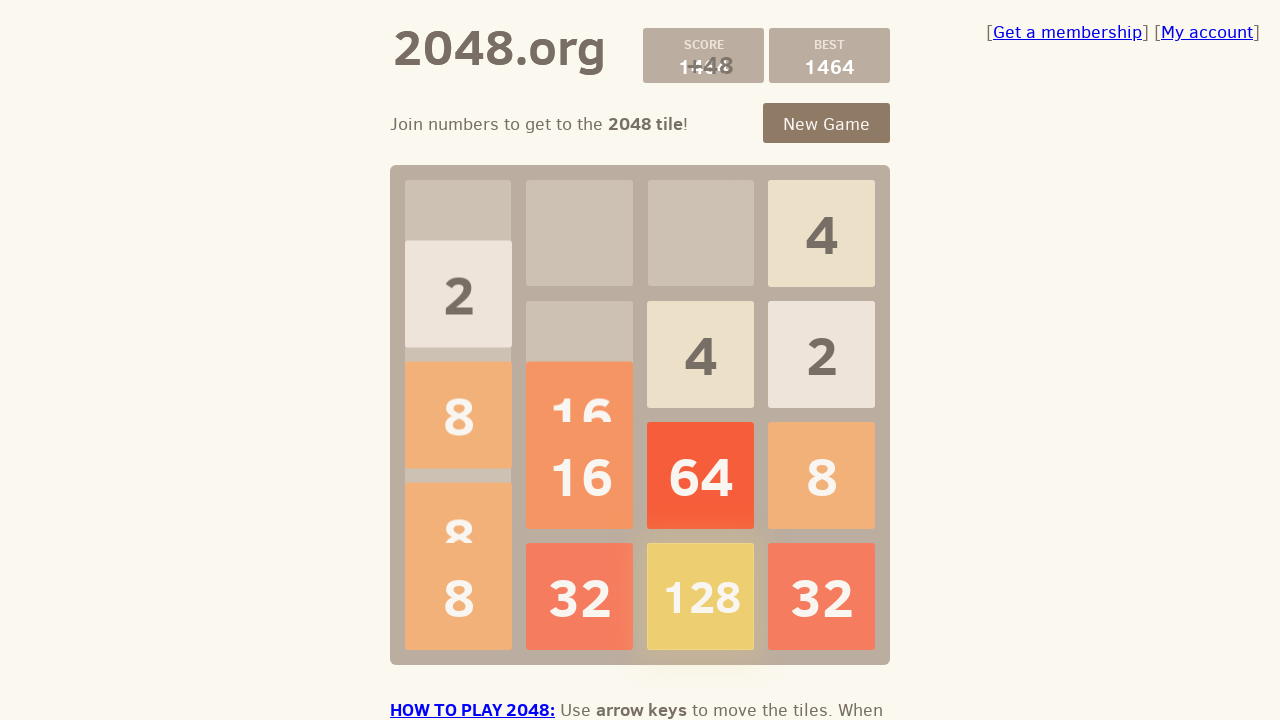

Pressed ArrowLeft to move tiles left in 2048 game on body
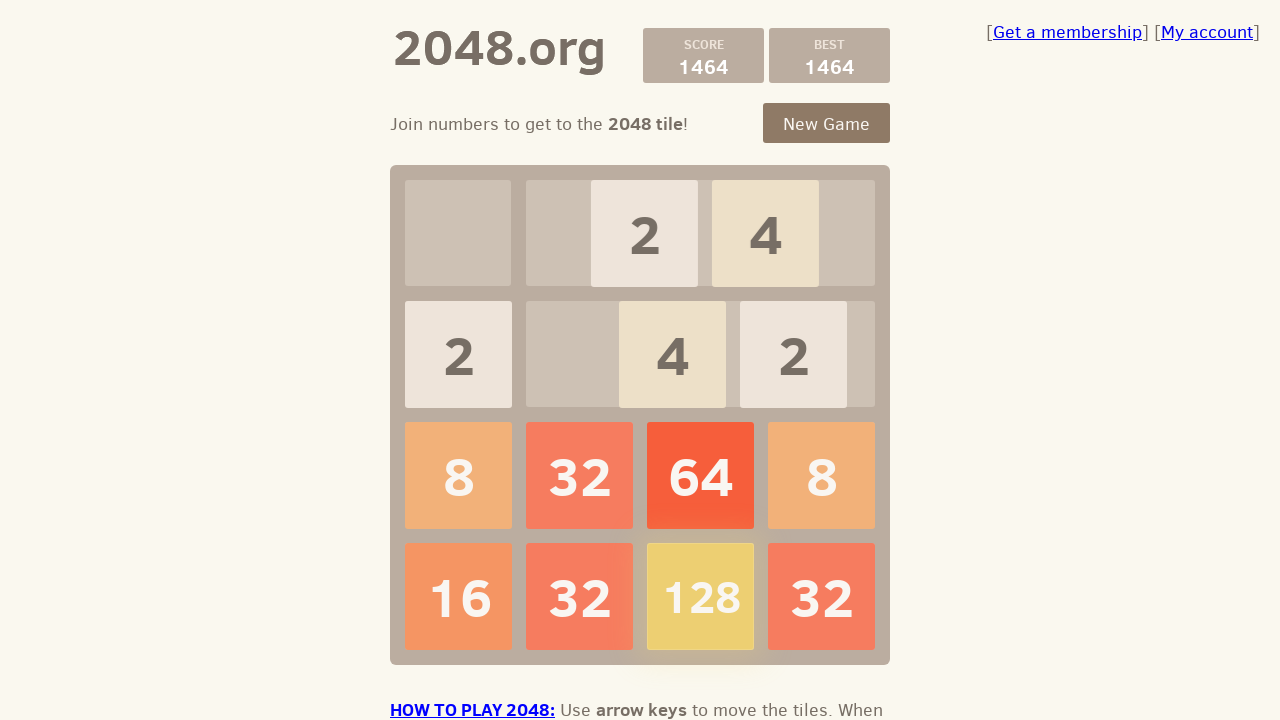

Pressed ArrowRight to move tiles right in 2048 game on body
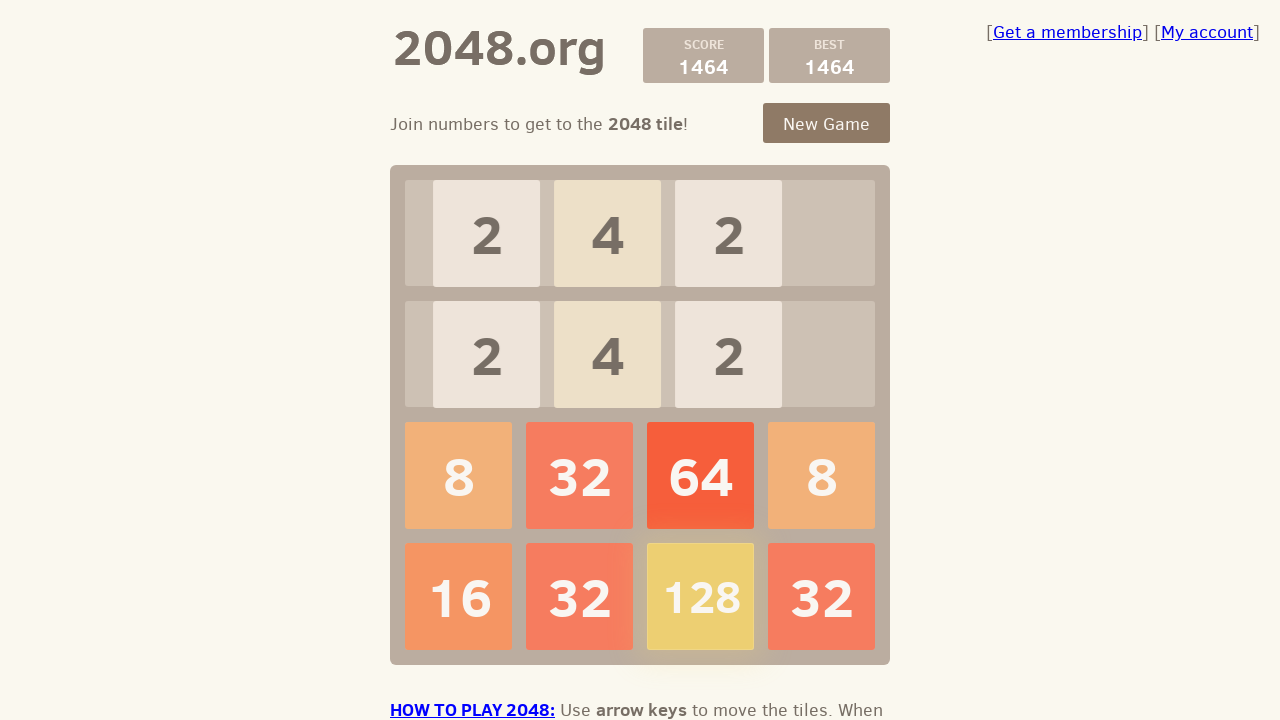

Pressed ArrowDown to move tiles down in 2048 game on body
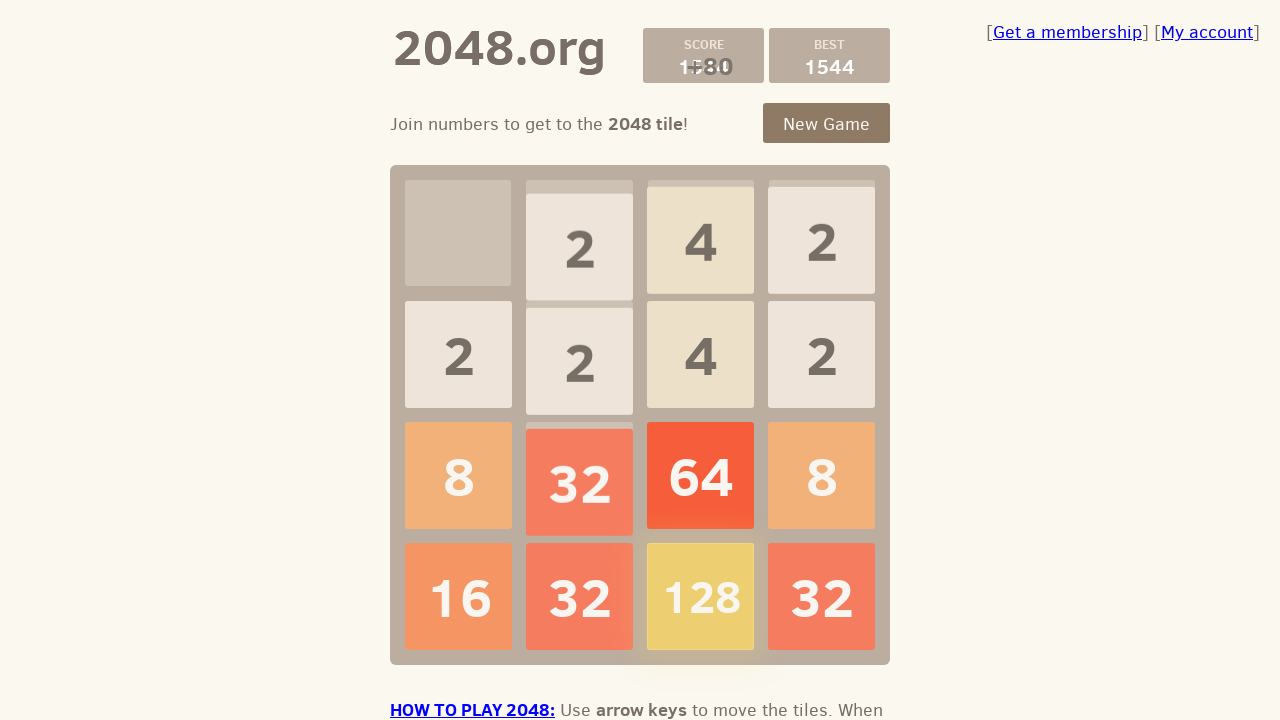

Pressed ArrowLeft to move tiles left in 2048 game on body
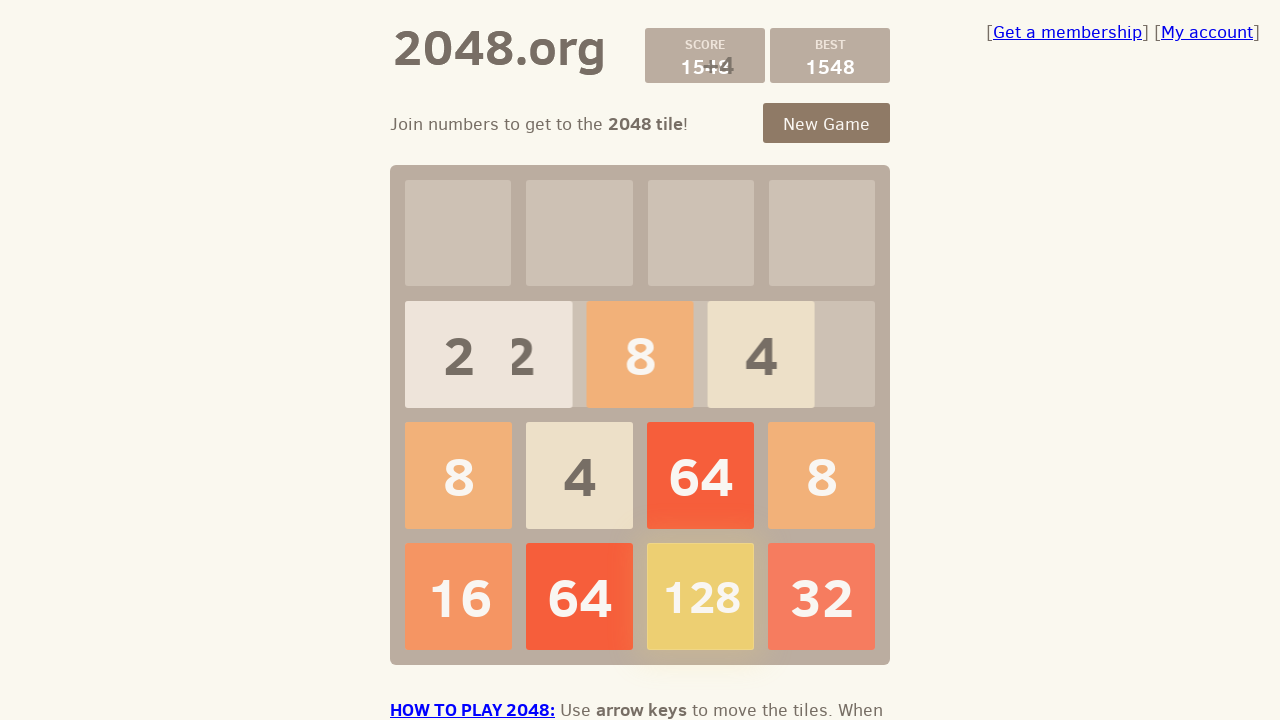

Pressed ArrowRight to move tiles right in 2048 game on body
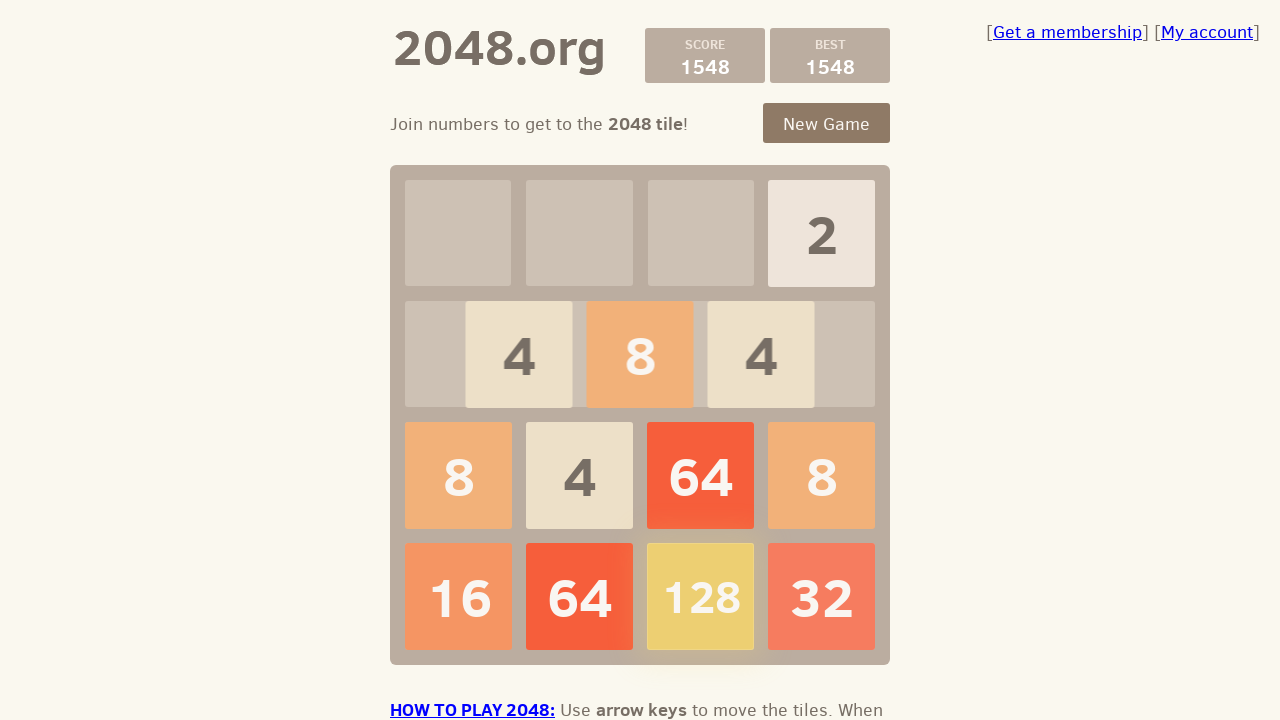

Pressed ArrowDown to move tiles down in 2048 game on body
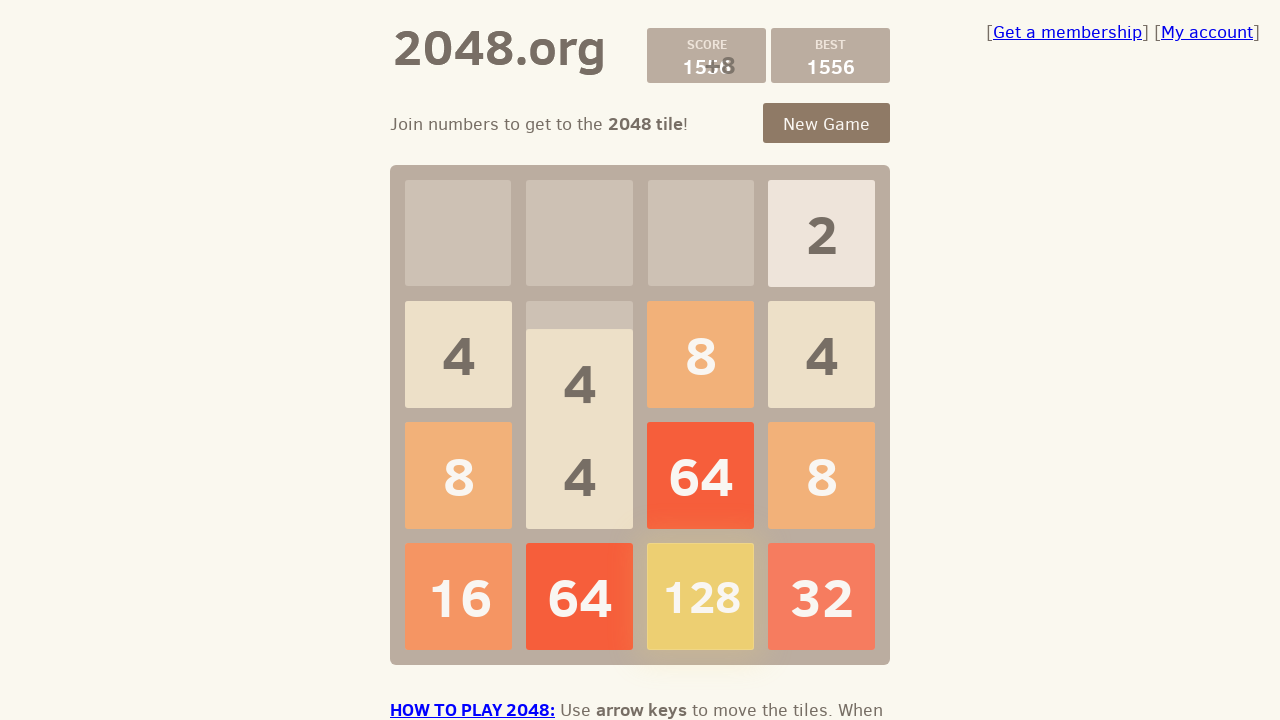

Pressed ArrowLeft to move tiles left in 2048 game on body
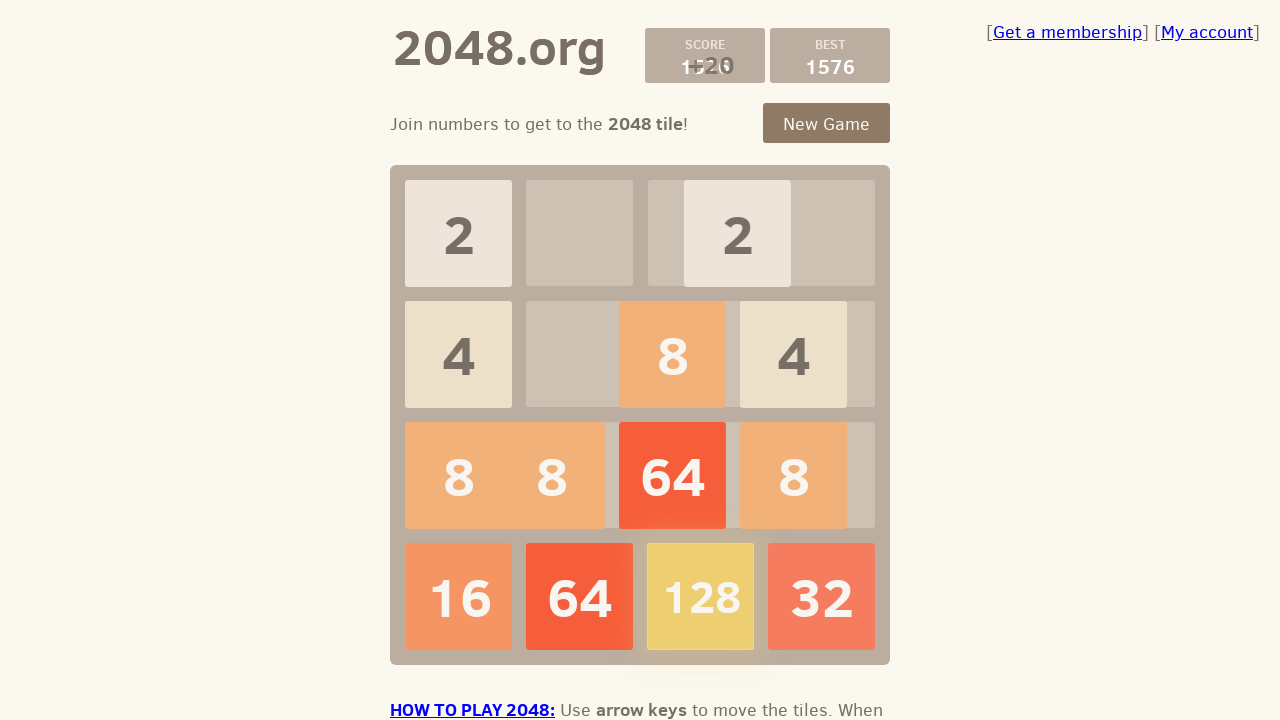

Pressed ArrowRight to move tiles right in 2048 game on body
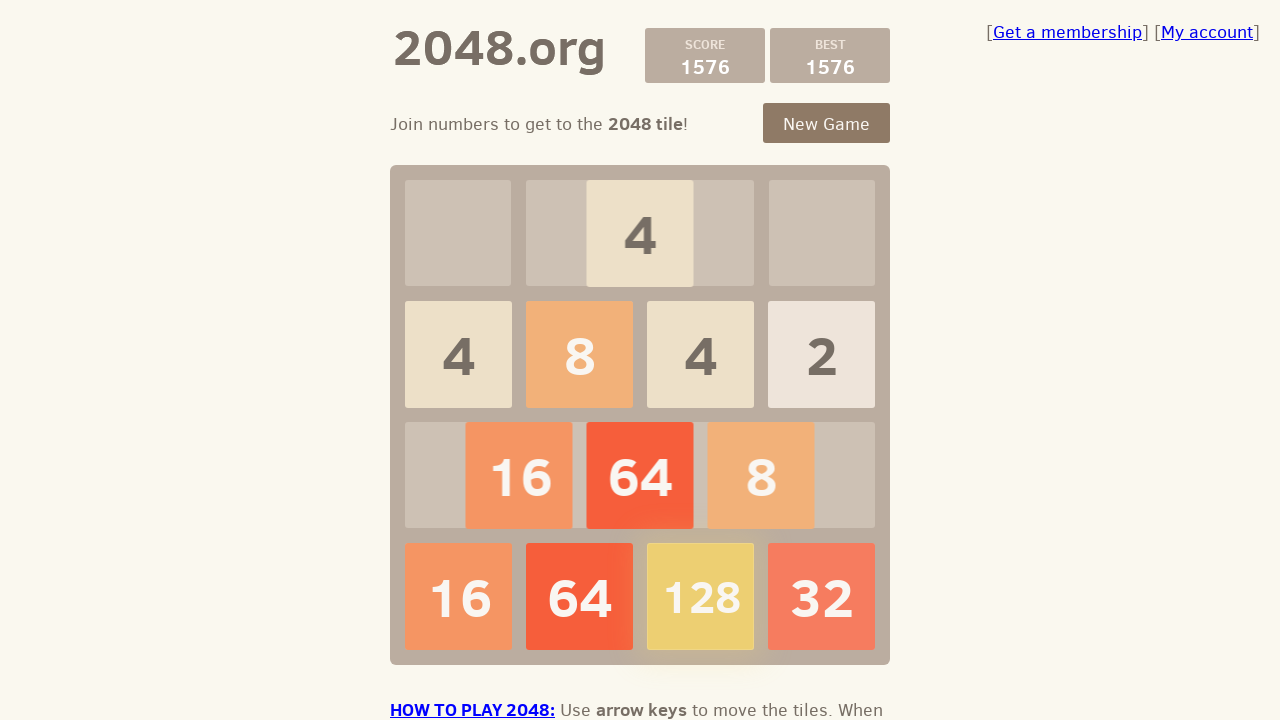

Pressed ArrowDown to move tiles down in 2048 game on body
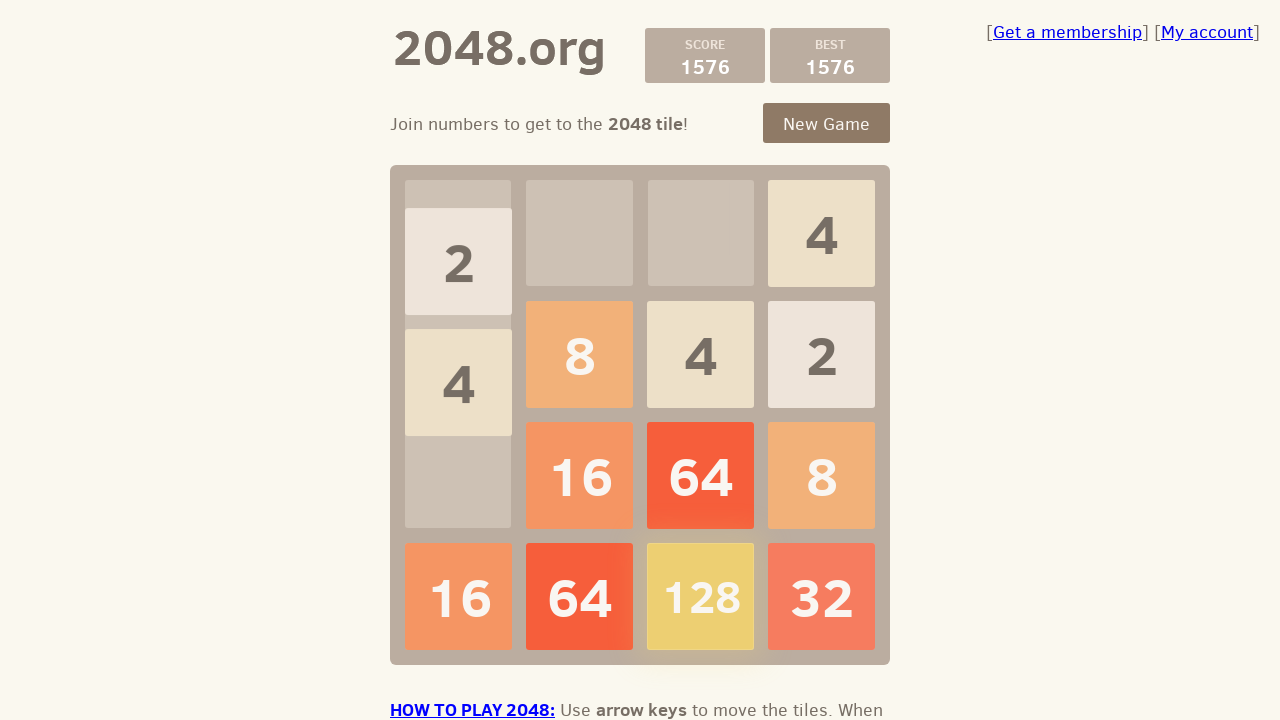

Pressed ArrowLeft to move tiles left in 2048 game on body
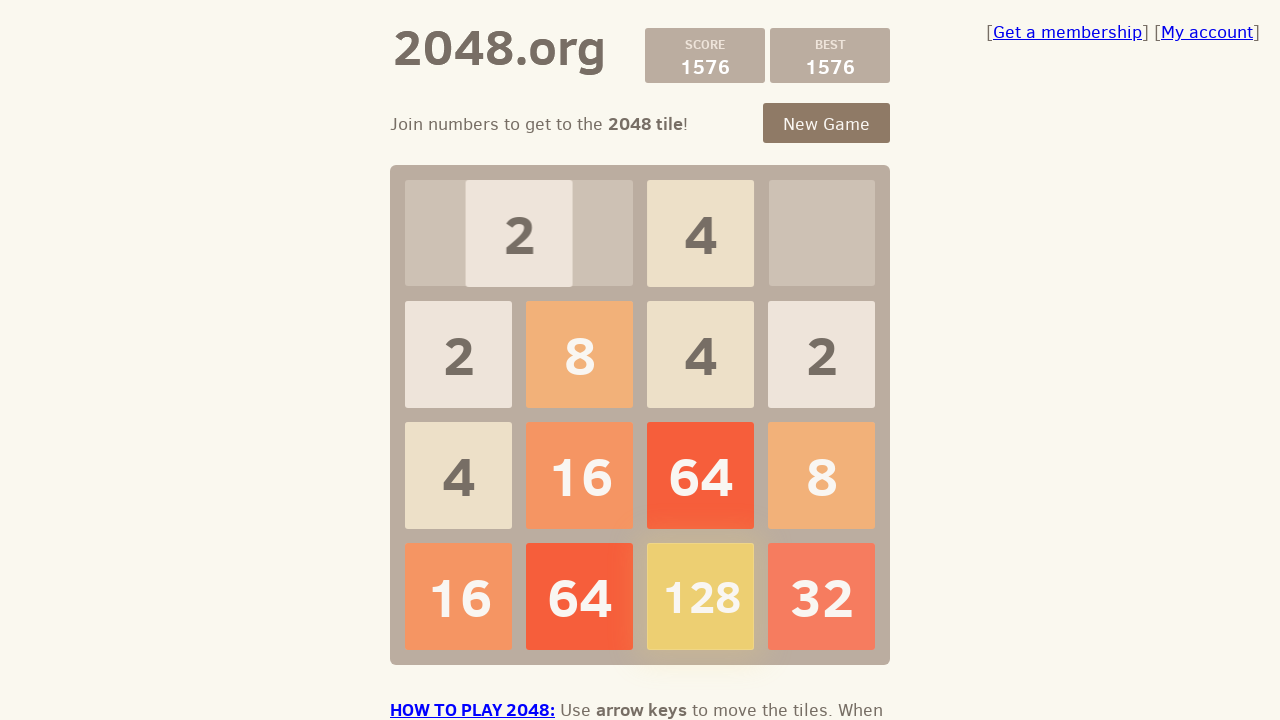

Pressed ArrowRight to move tiles right in 2048 game on body
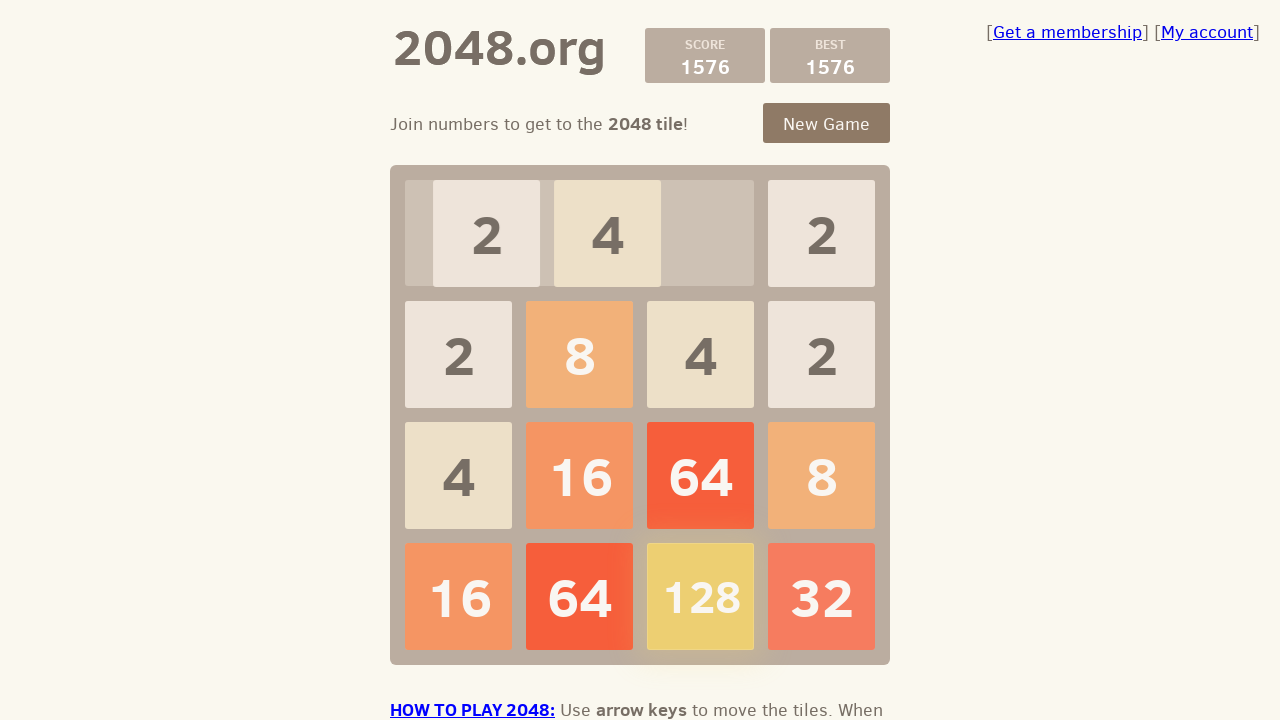

Pressed ArrowDown to move tiles down in 2048 game on body
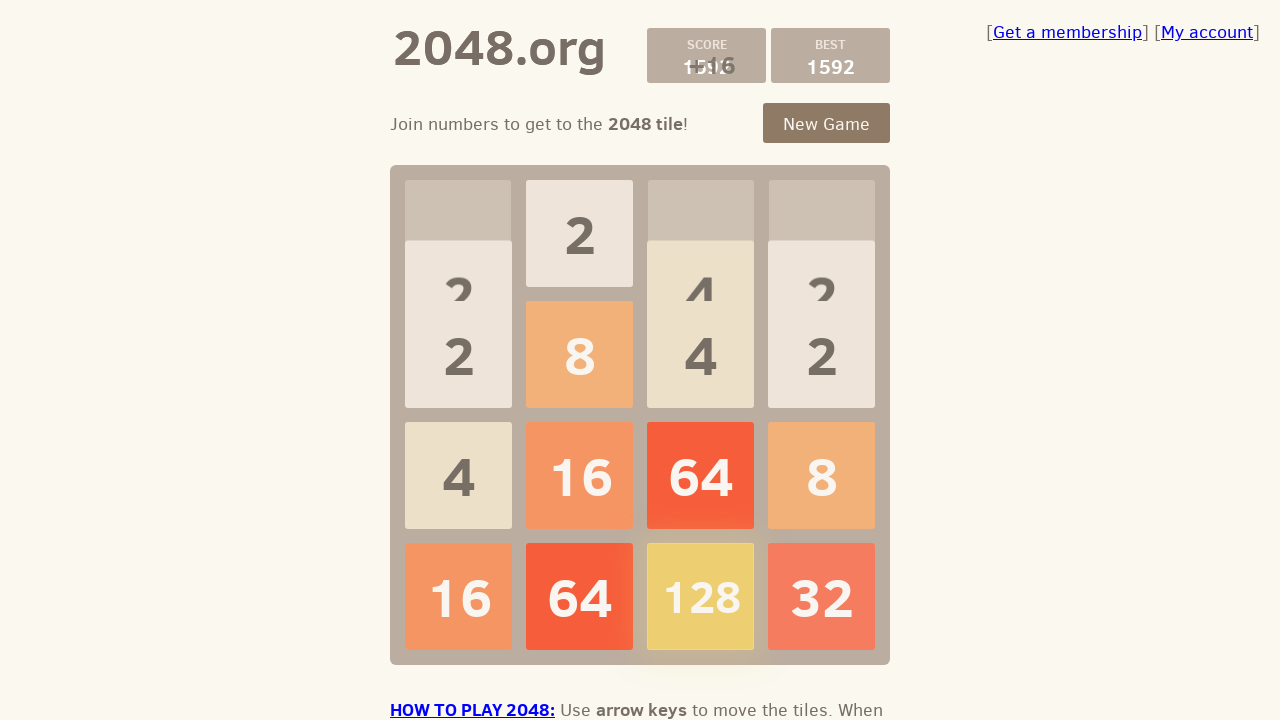

Pressed ArrowLeft to move tiles left in 2048 game on body
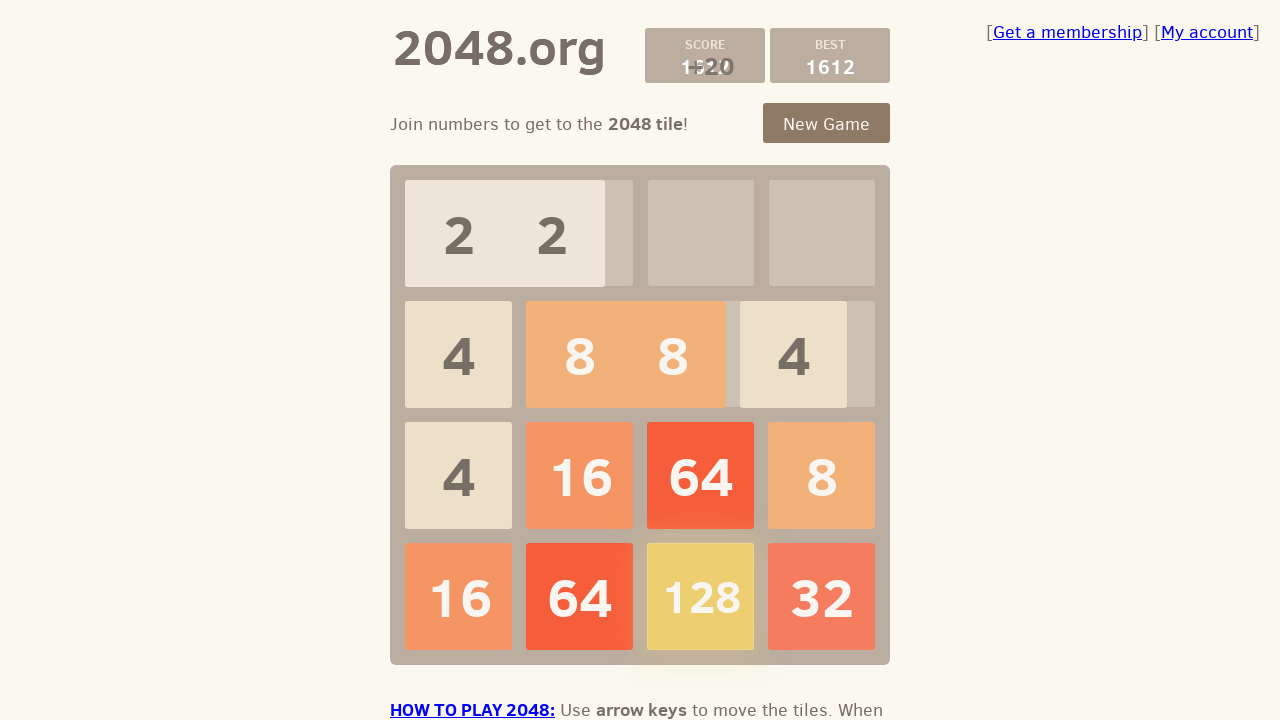

Pressed ArrowRight to move tiles right in 2048 game on body
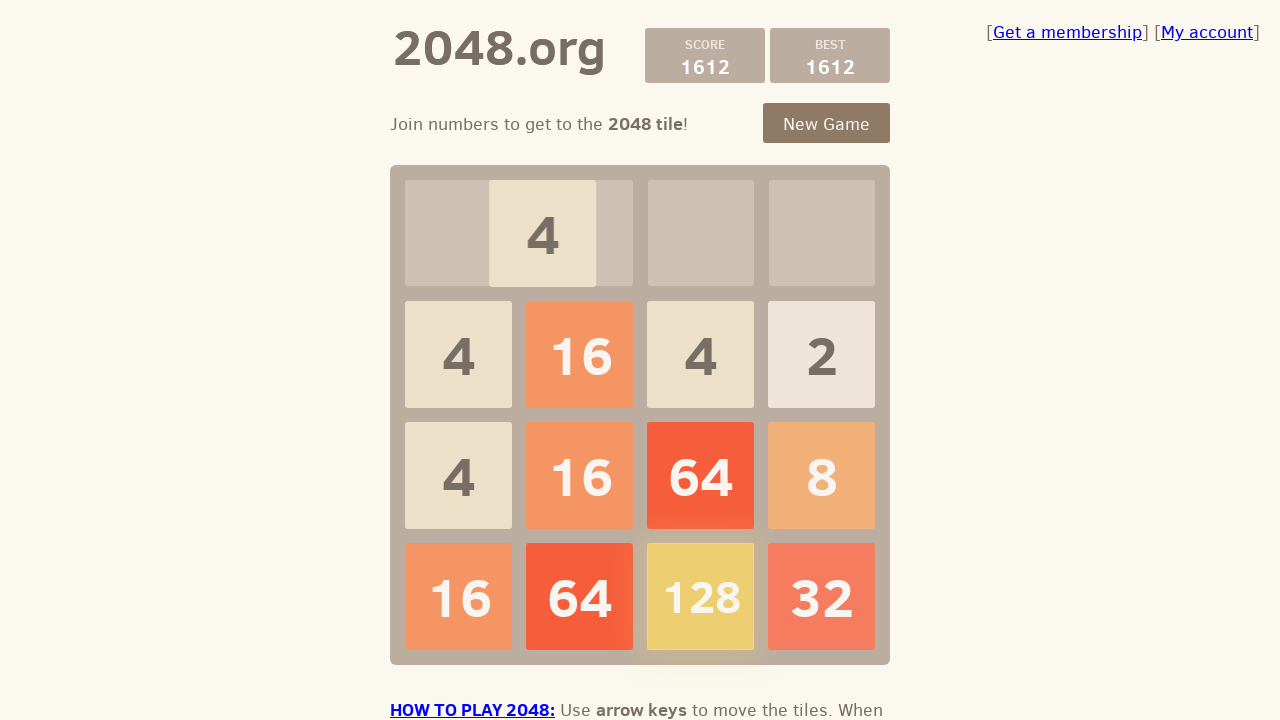

Pressed ArrowDown to move tiles down in 2048 game on body
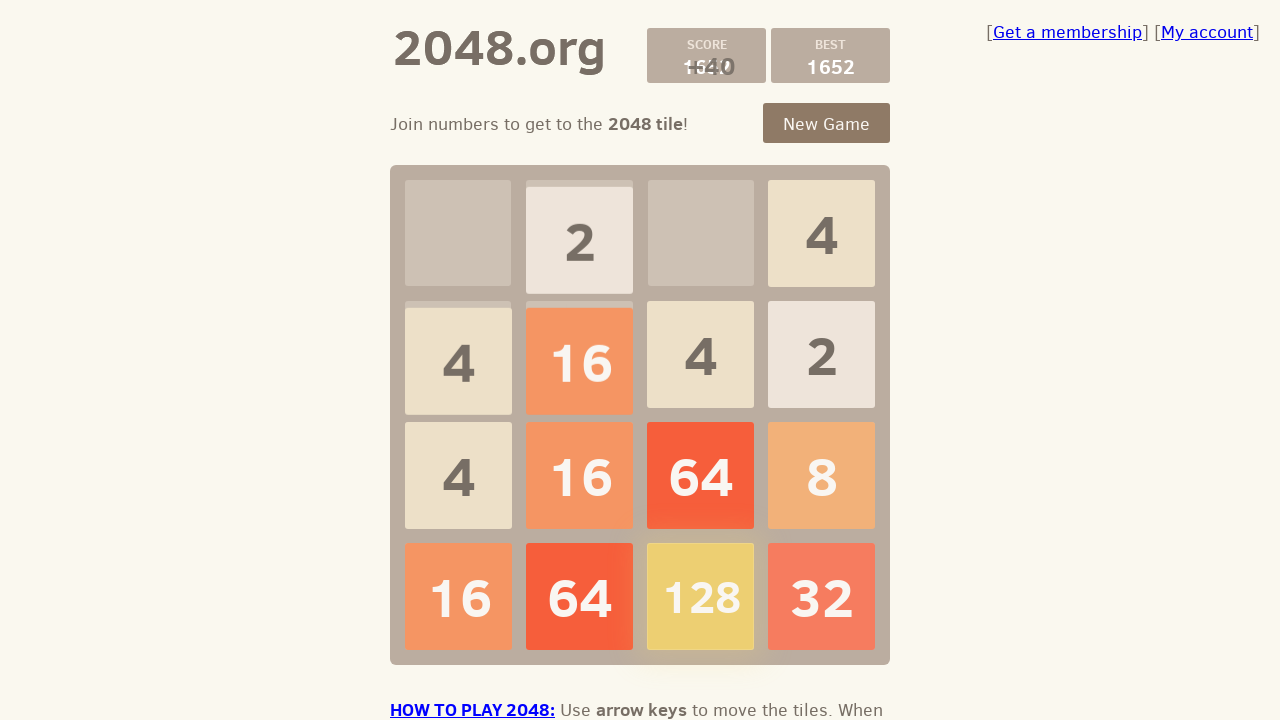

Pressed ArrowLeft to move tiles left in 2048 game on body
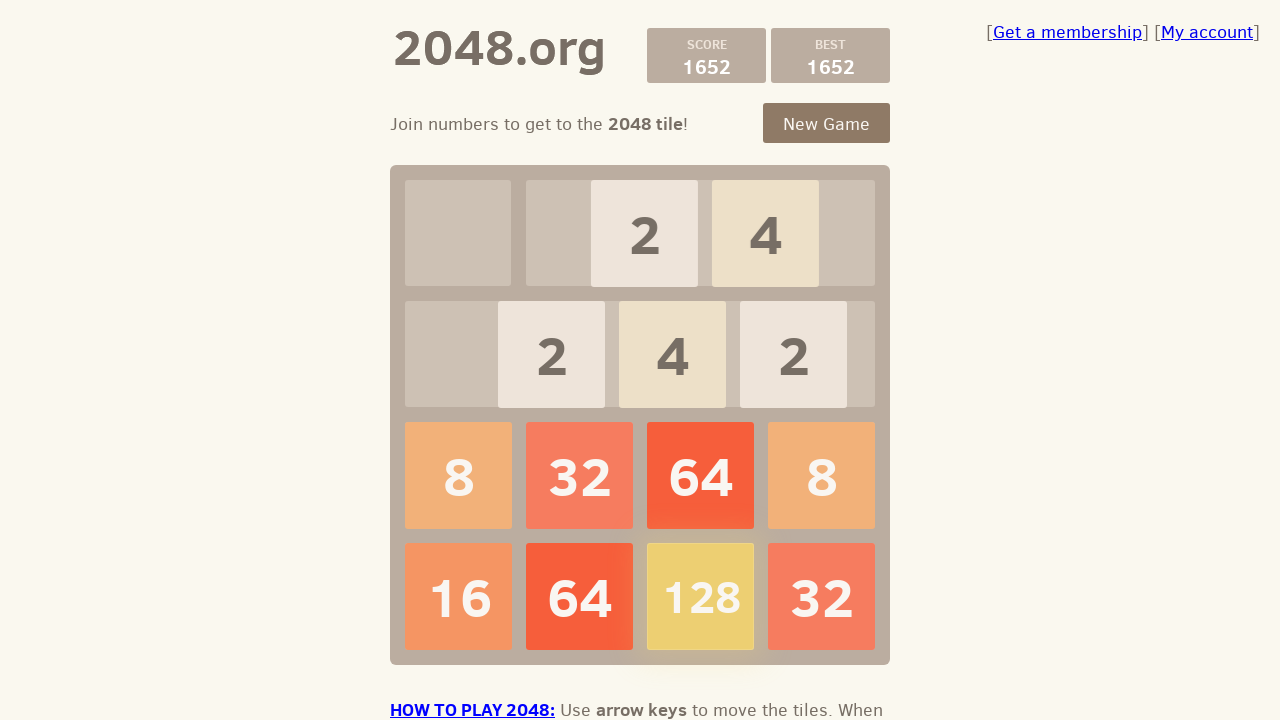

Pressed ArrowRight to move tiles right in 2048 game on body
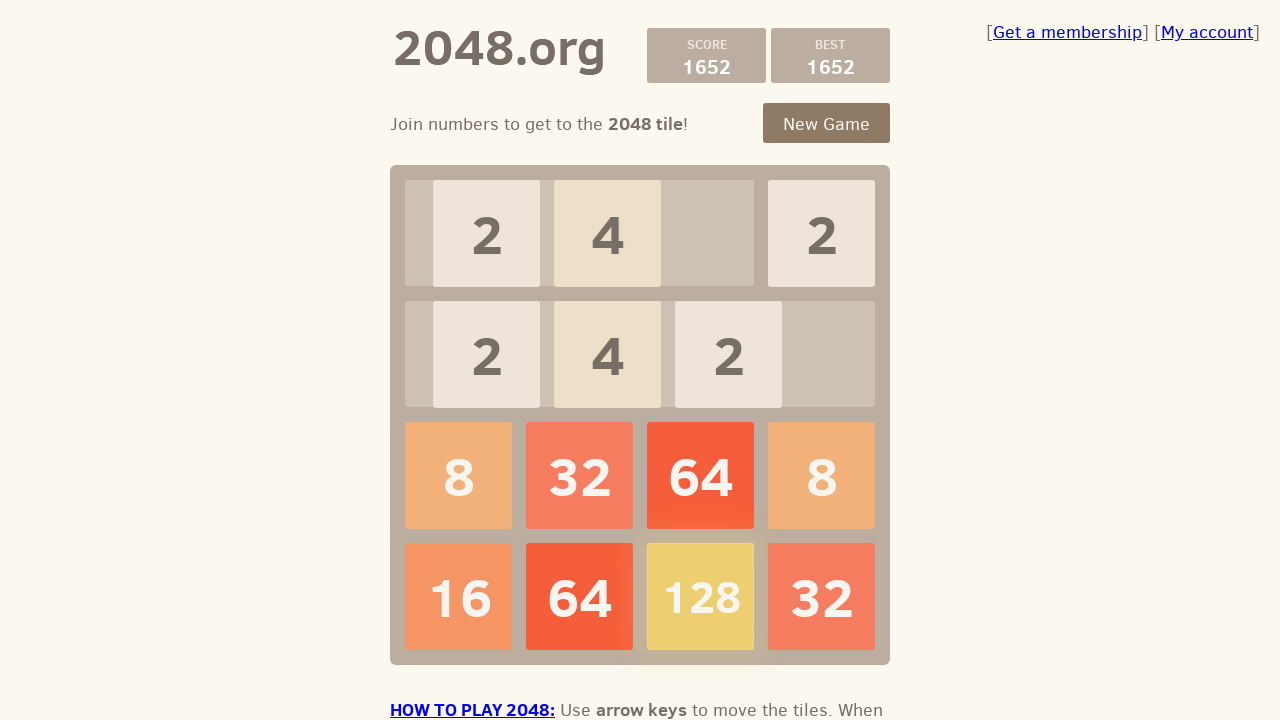

Pressed ArrowDown to move tiles down in 2048 game on body
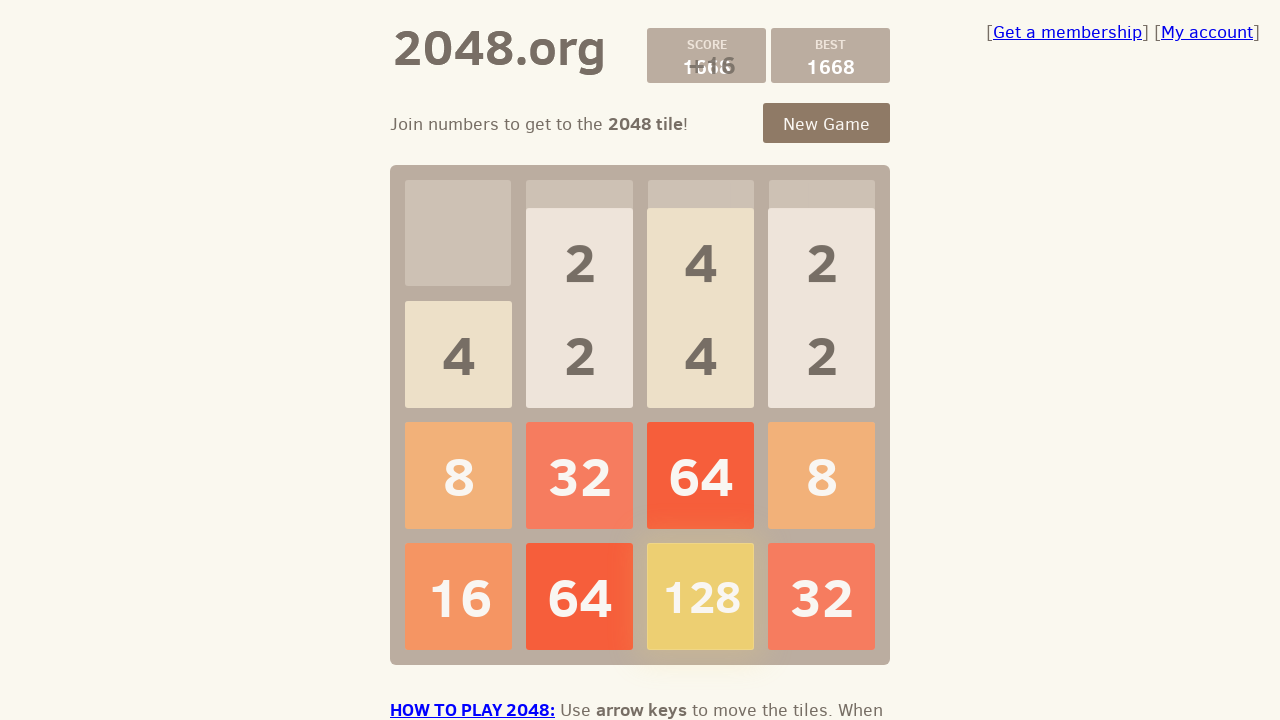

Pressed ArrowLeft to move tiles left in 2048 game on body
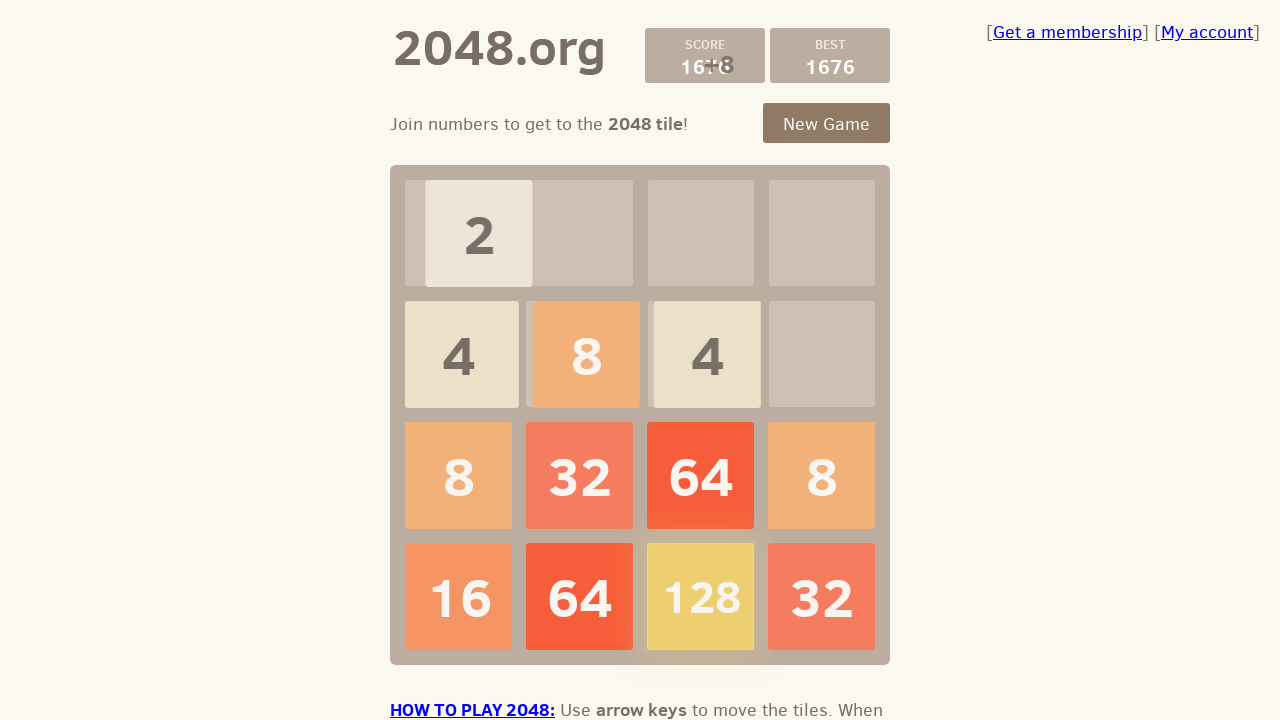

Pressed ArrowRight to move tiles right in 2048 game on body
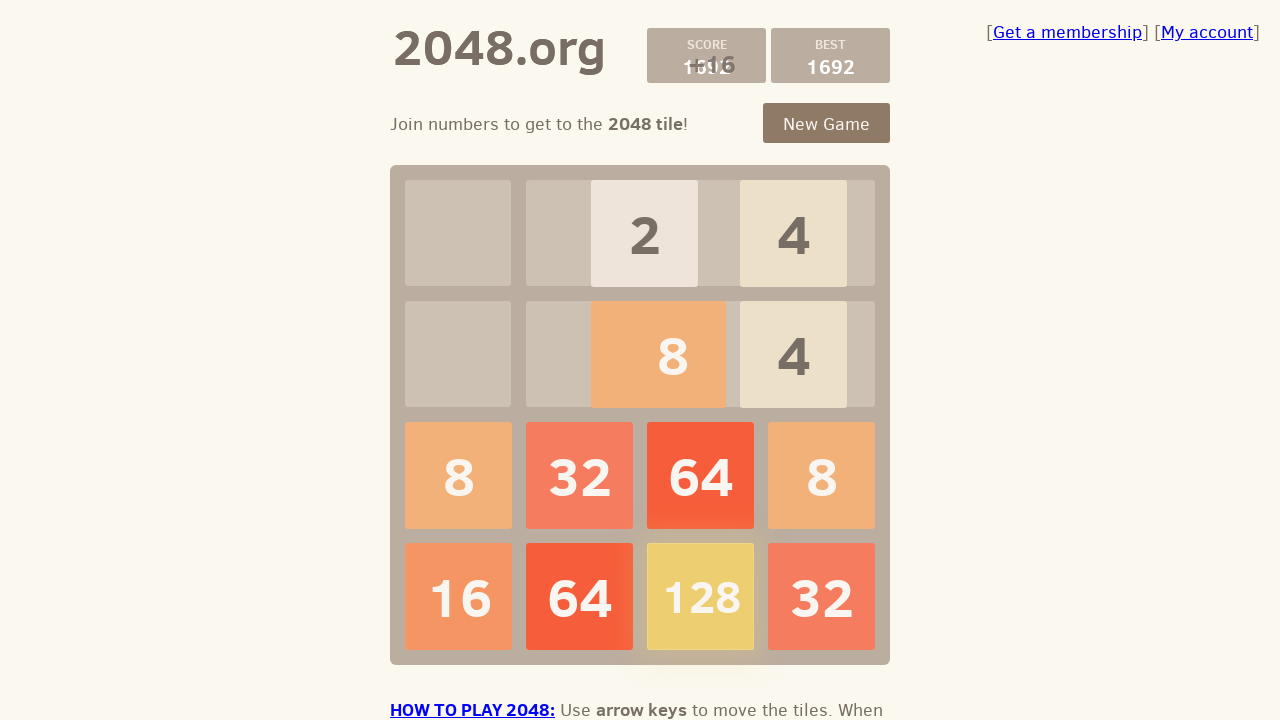

Pressed ArrowDown to move tiles down in 2048 game on body
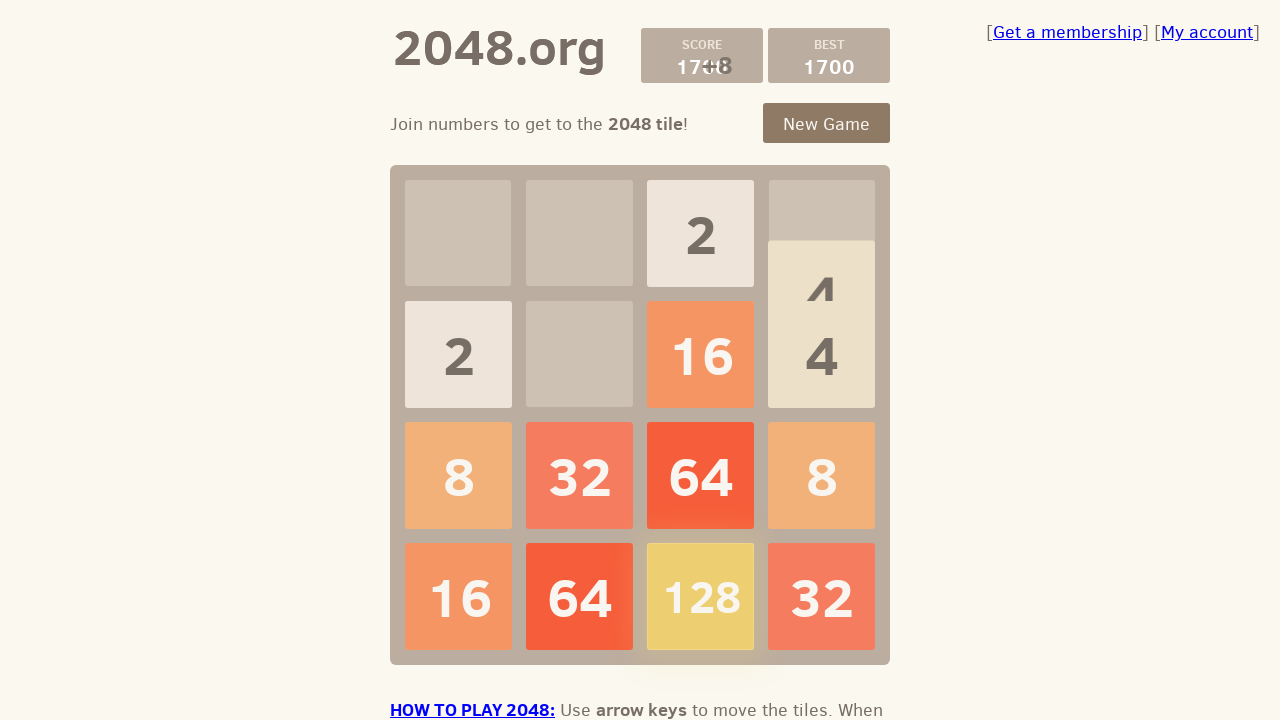

Pressed ArrowLeft to move tiles left in 2048 game on body
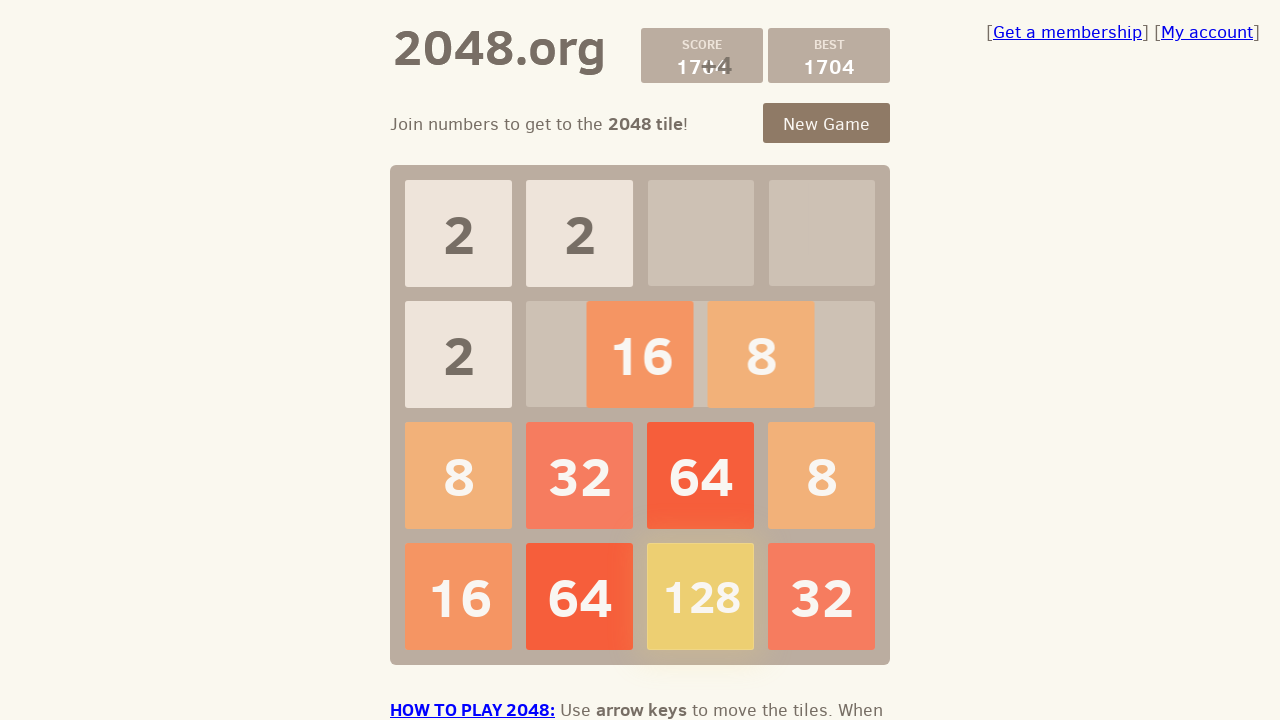

Pressed ArrowRight to move tiles right in 2048 game on body
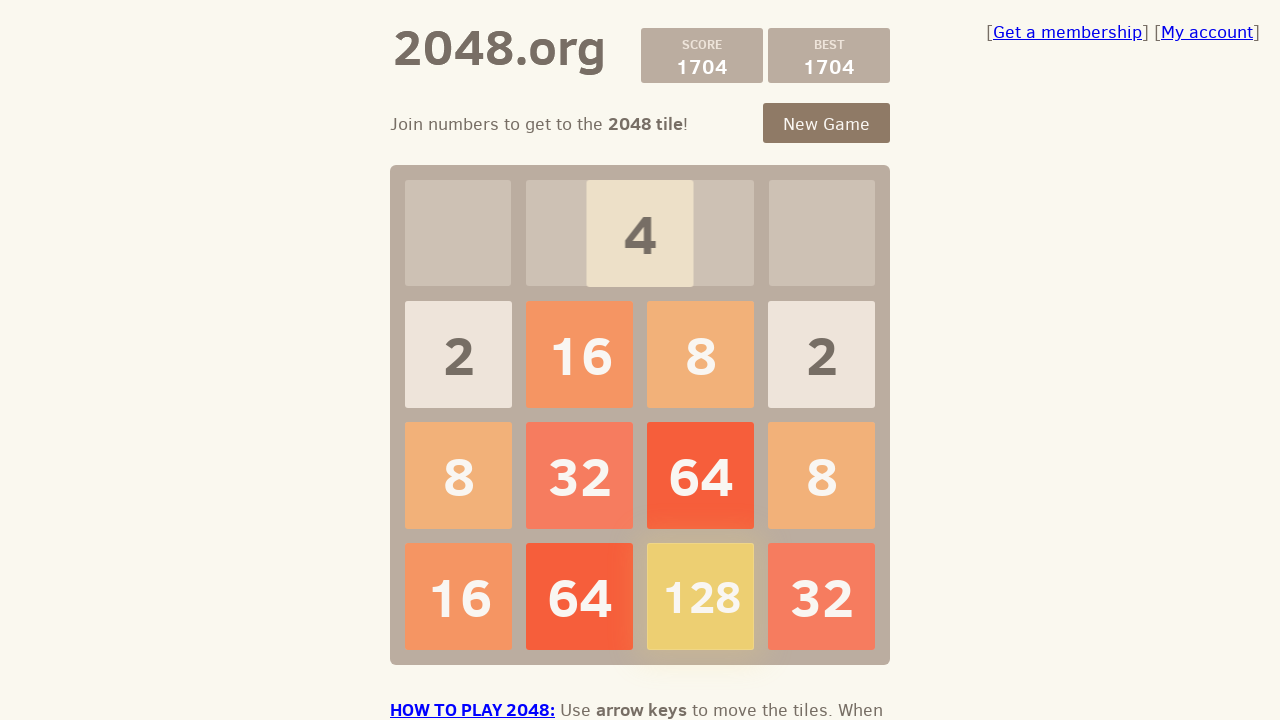

Pressed ArrowDown to move tiles down in 2048 game on body
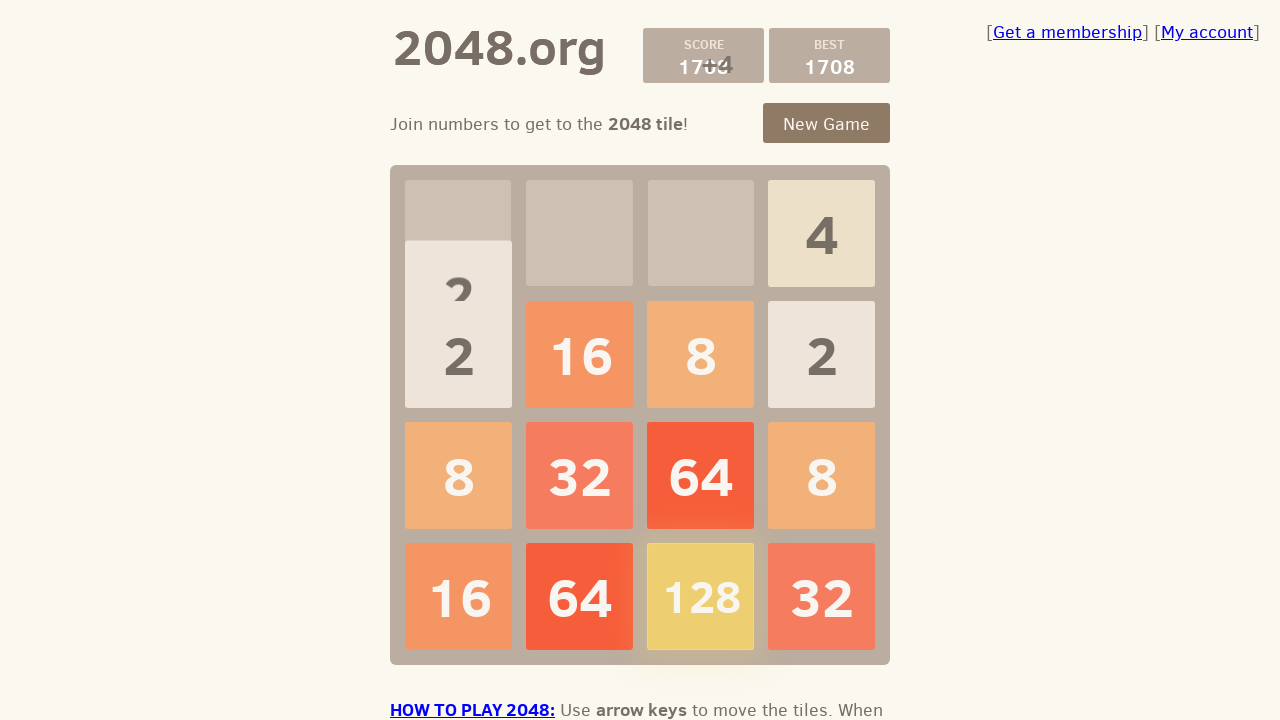

Pressed ArrowLeft to move tiles left in 2048 game on body
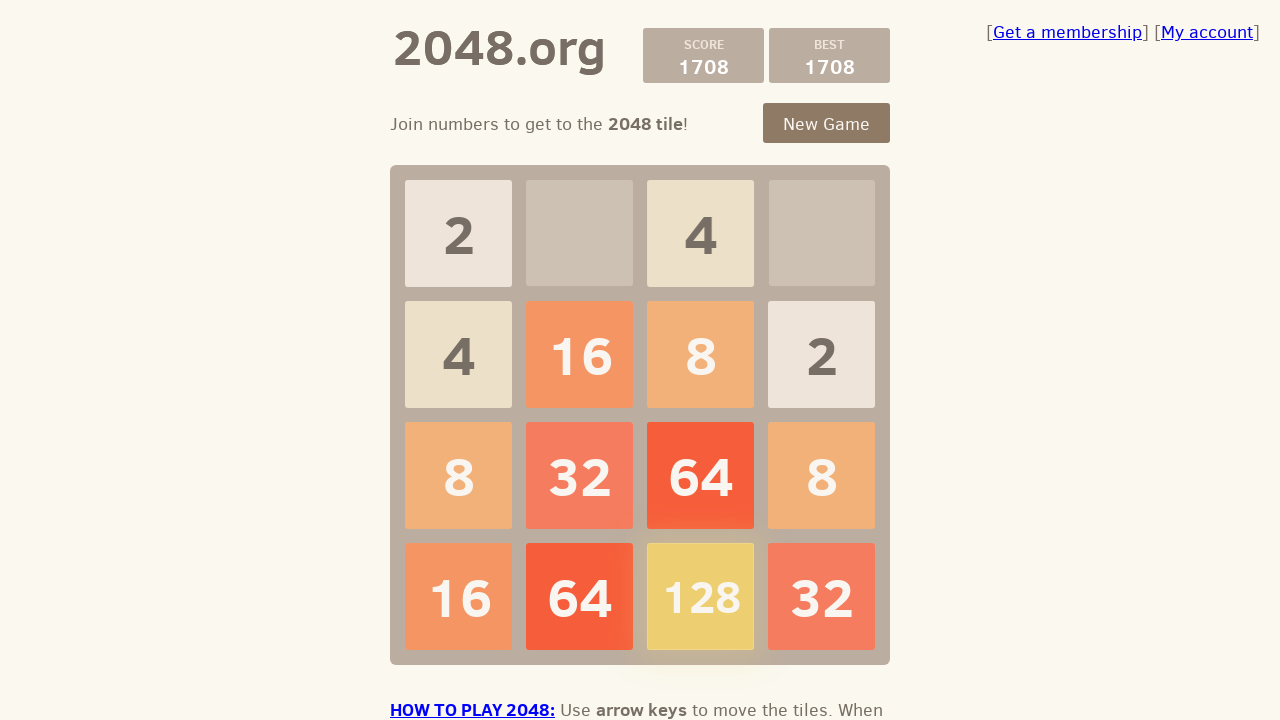

Pressed ArrowRight to move tiles right in 2048 game on body
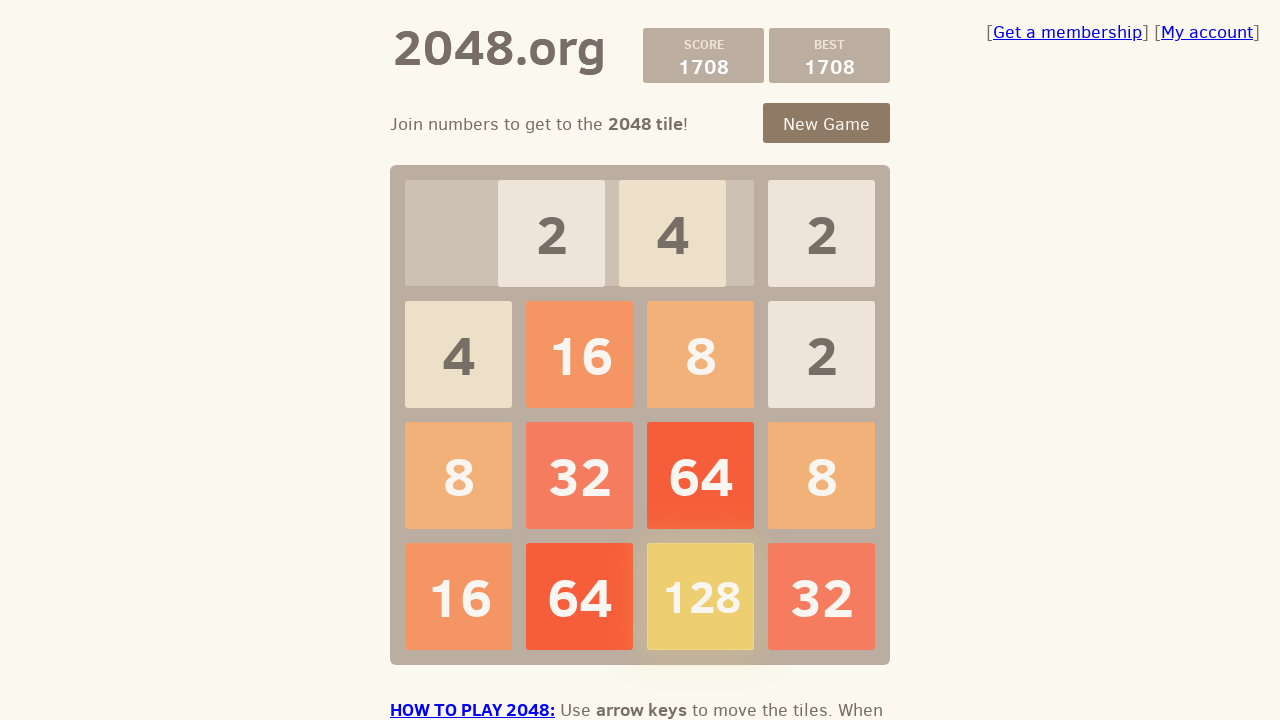

Pressed ArrowDown to move tiles down in 2048 game on body
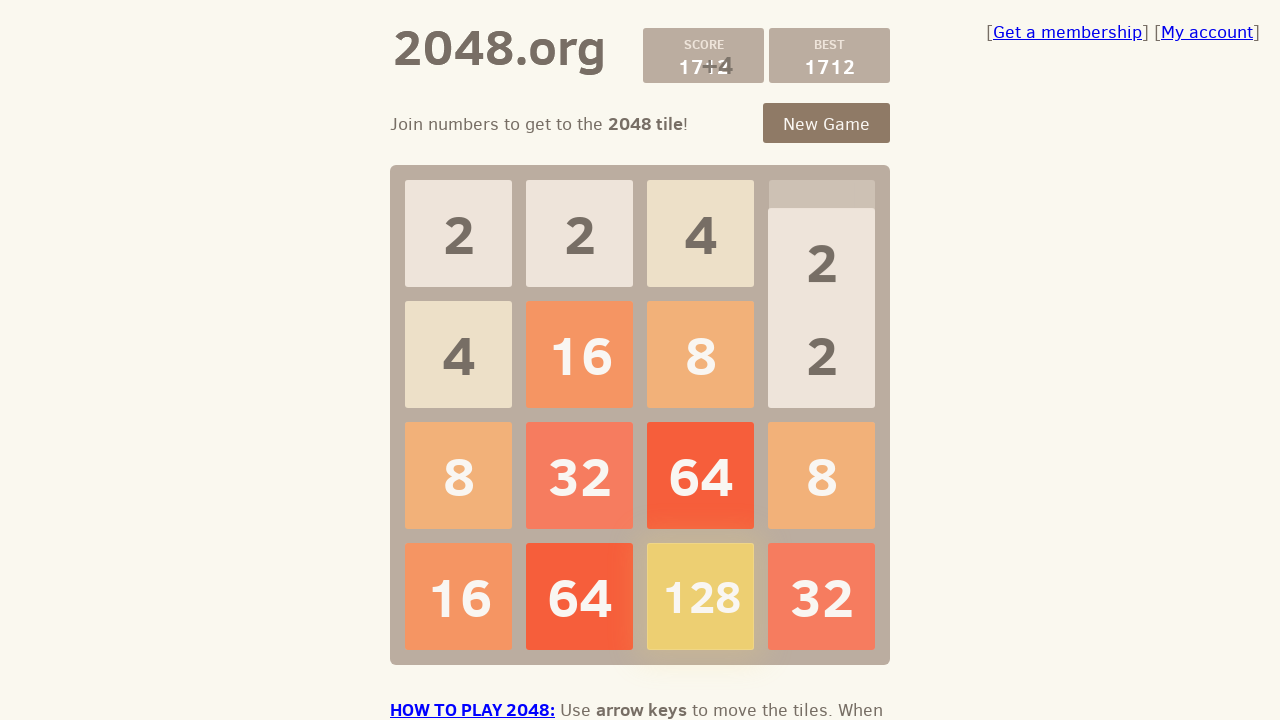

Pressed ArrowLeft to move tiles left in 2048 game on body
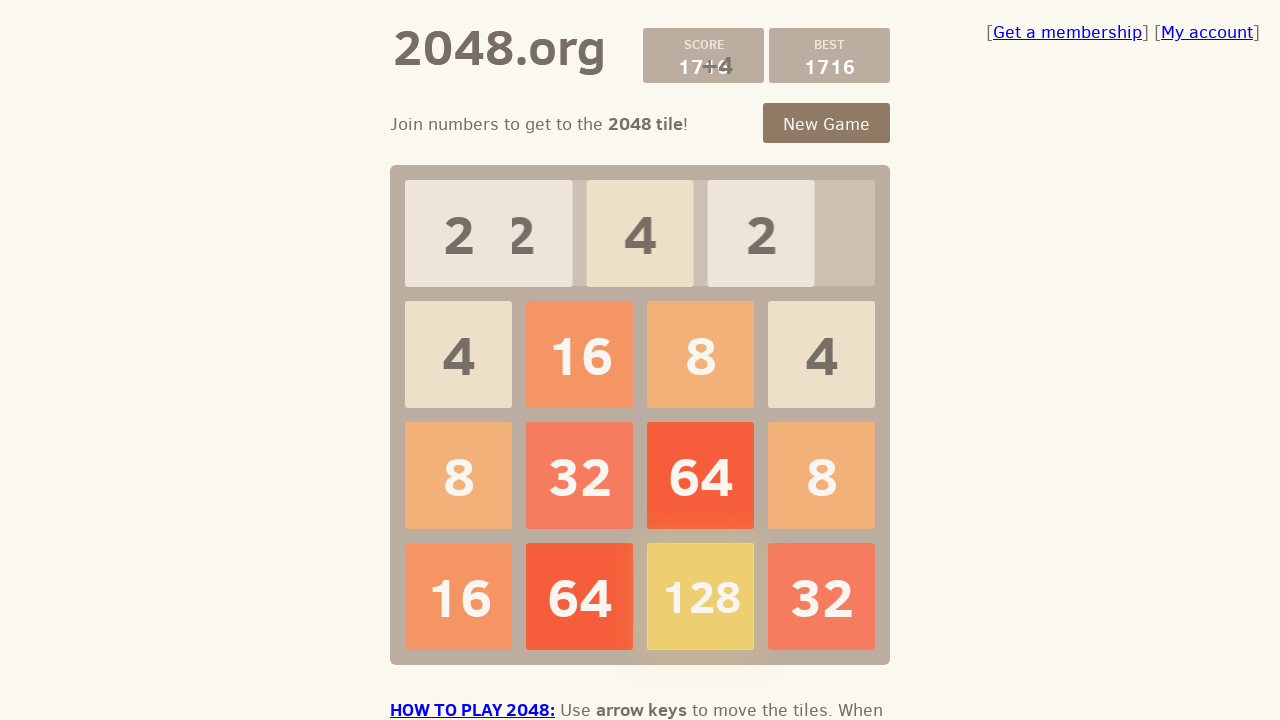

Pressed ArrowRight to move tiles right in 2048 game on body
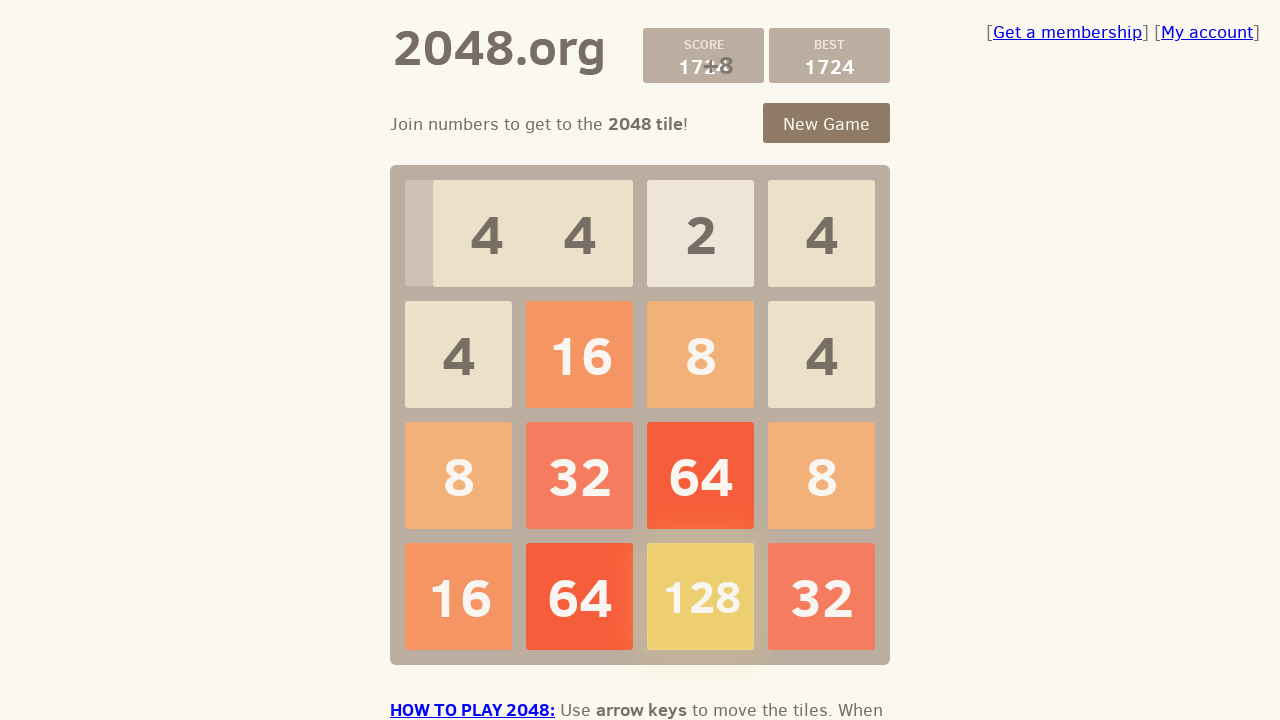

Pressed ArrowDown to move tiles down in 2048 game on body
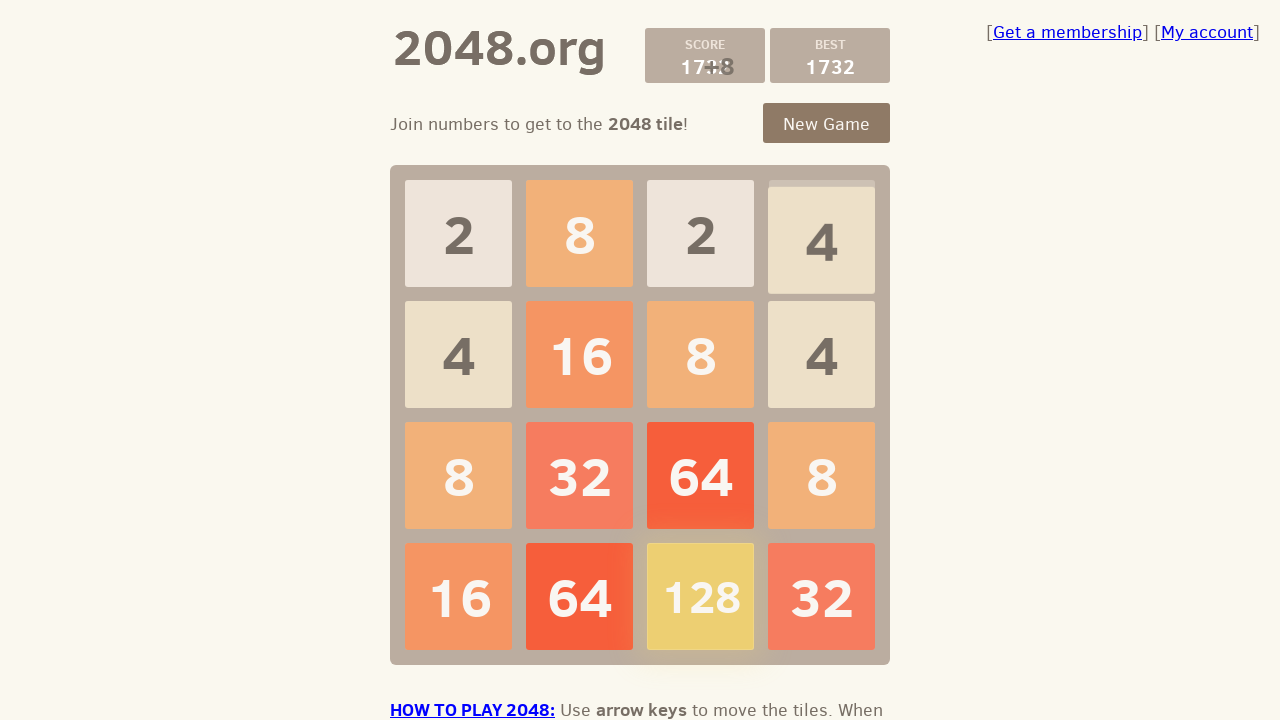

Pressed ArrowLeft to move tiles left in 2048 game on body
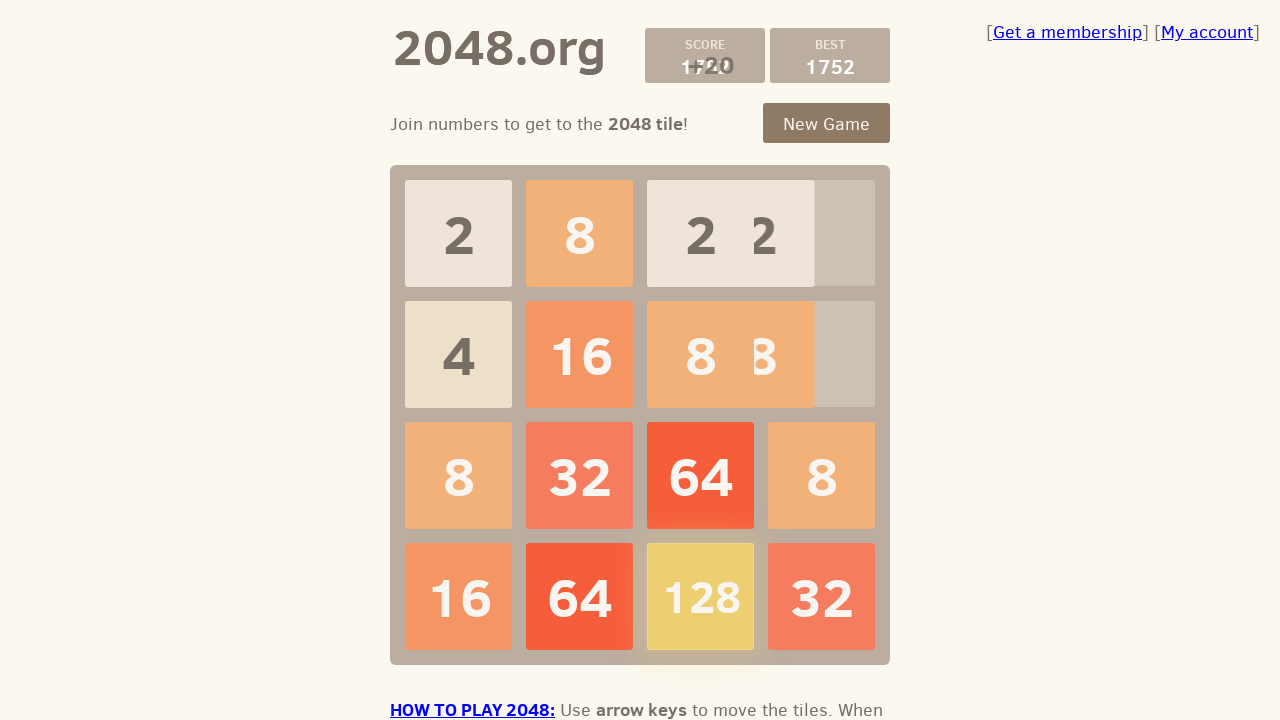

Pressed ArrowRight to move tiles right in 2048 game on body
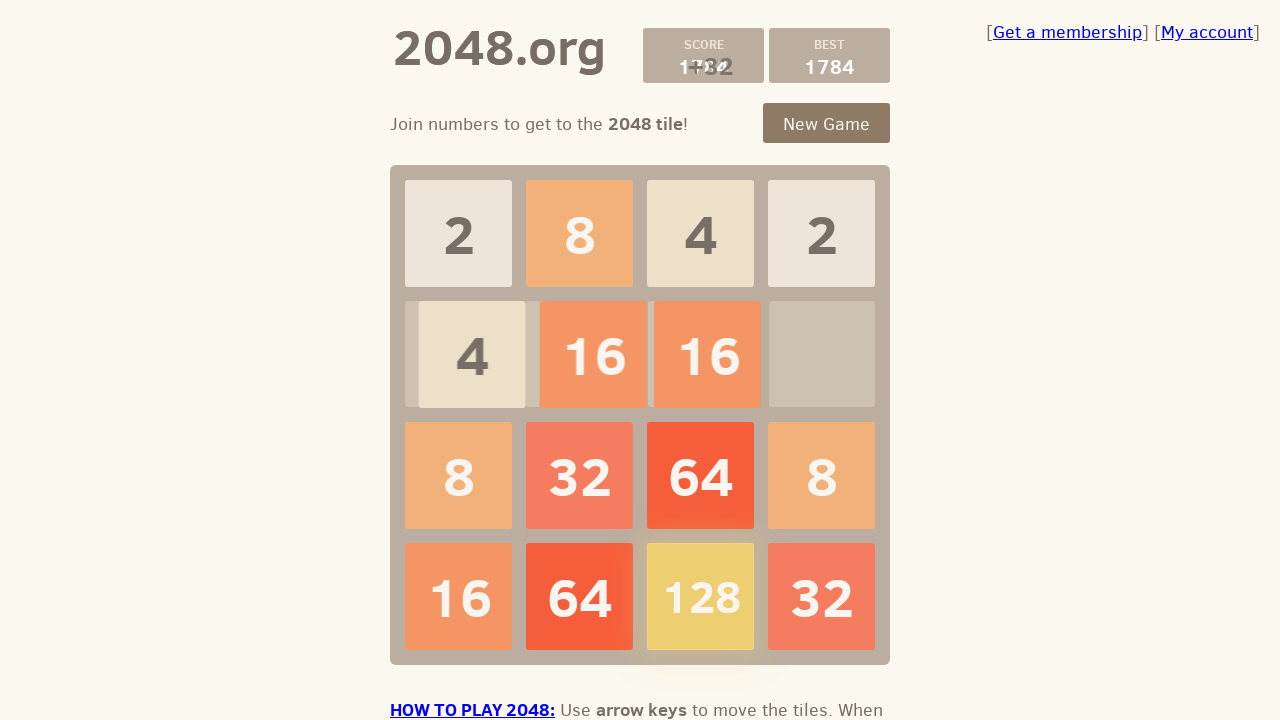

Pressed ArrowDown to move tiles down in 2048 game on body
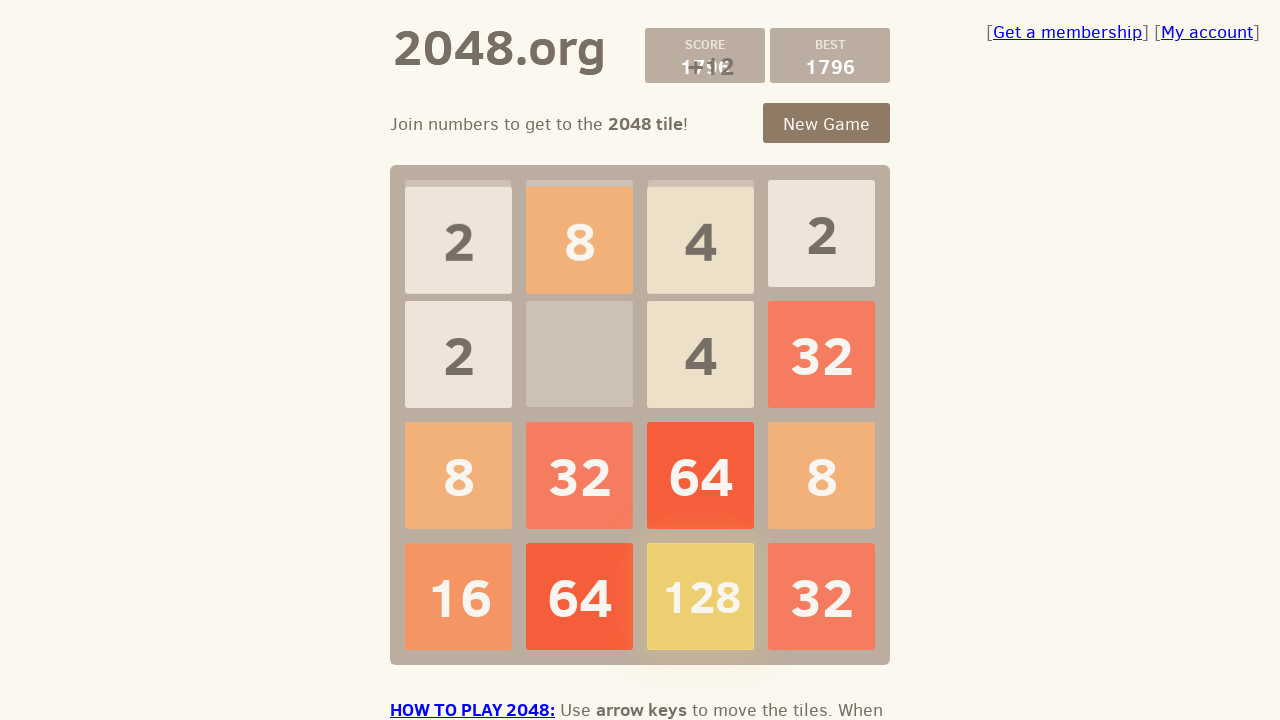

Pressed ArrowLeft to move tiles left in 2048 game on body
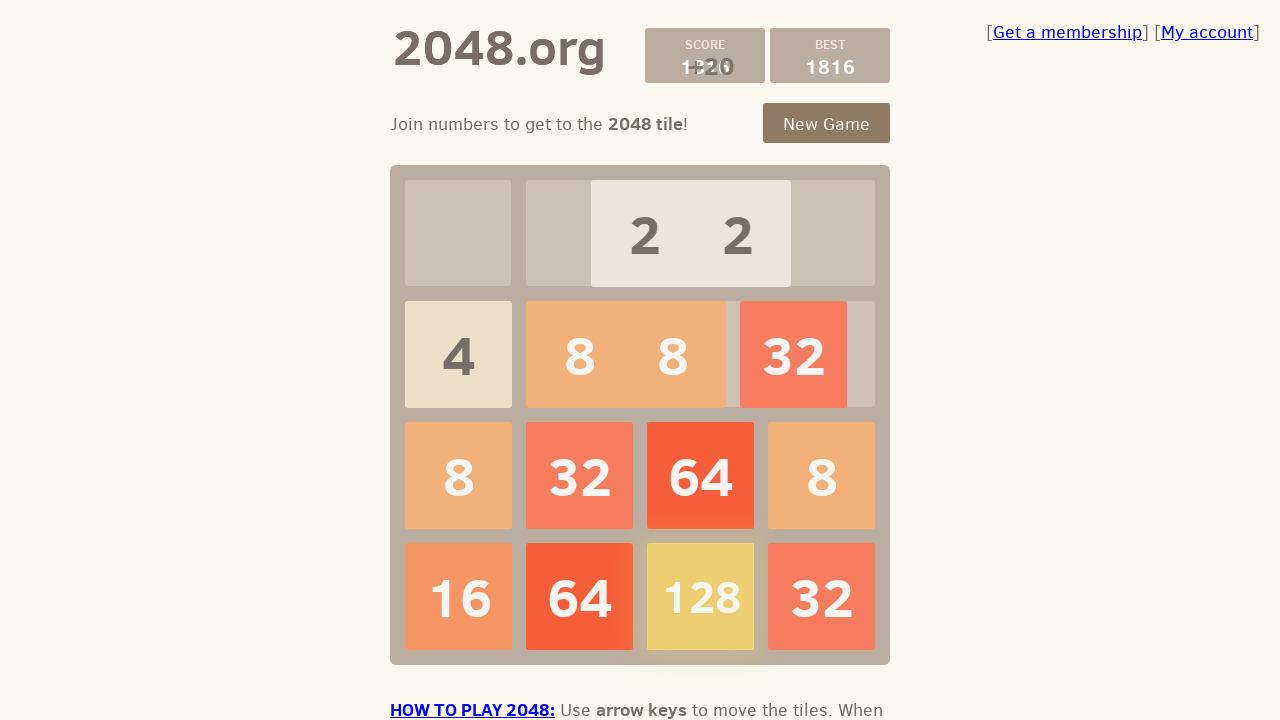

Pressed ArrowRight to move tiles right in 2048 game on body
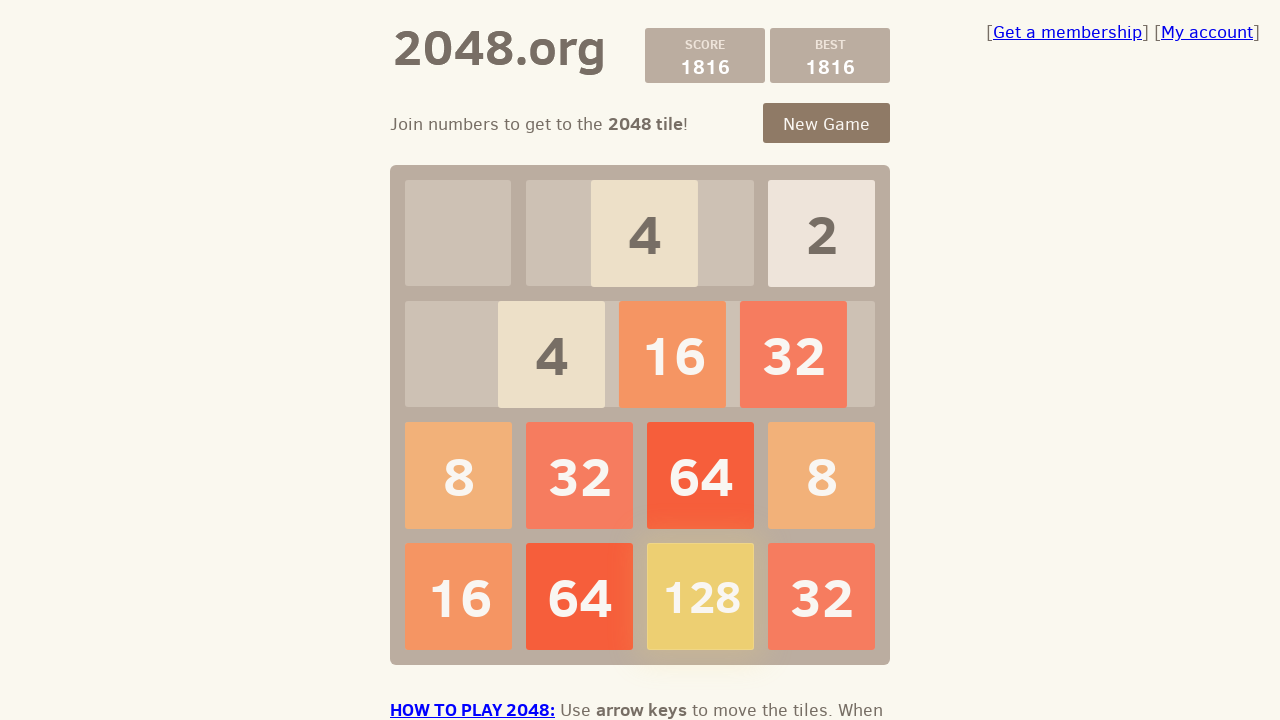

Pressed ArrowDown to move tiles down in 2048 game on body
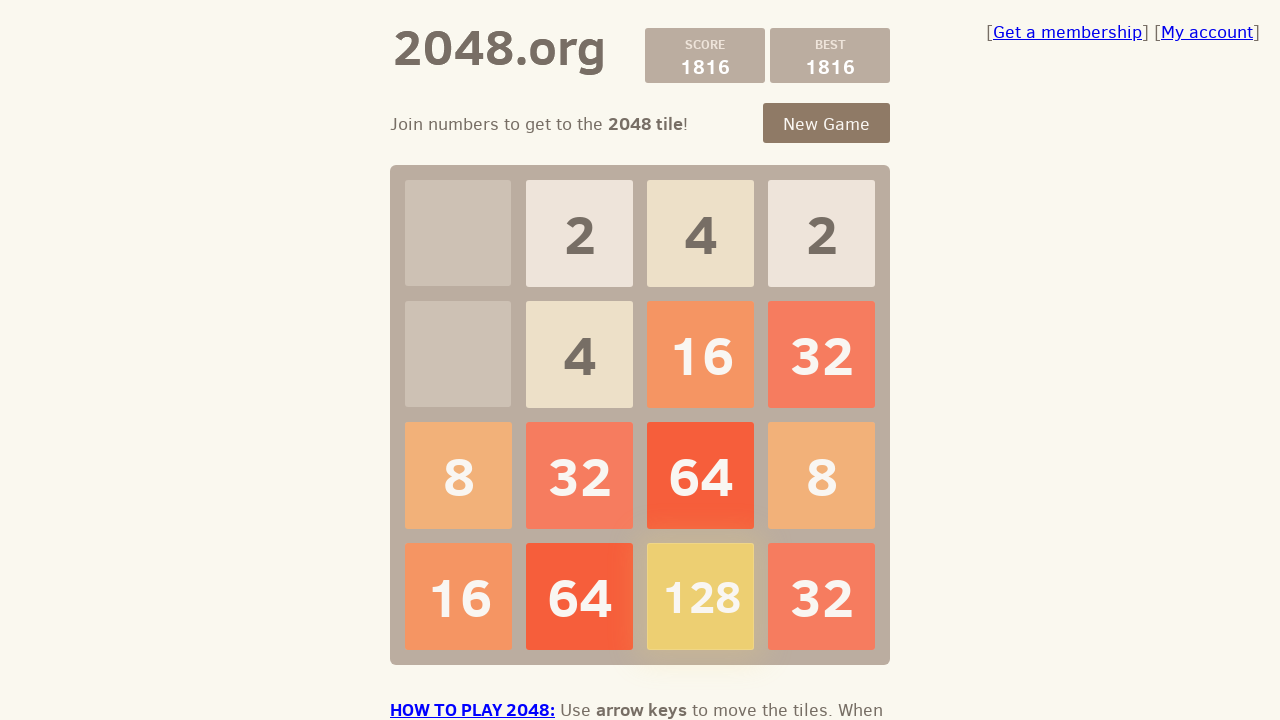

Pressed ArrowLeft to move tiles left in 2048 game on body
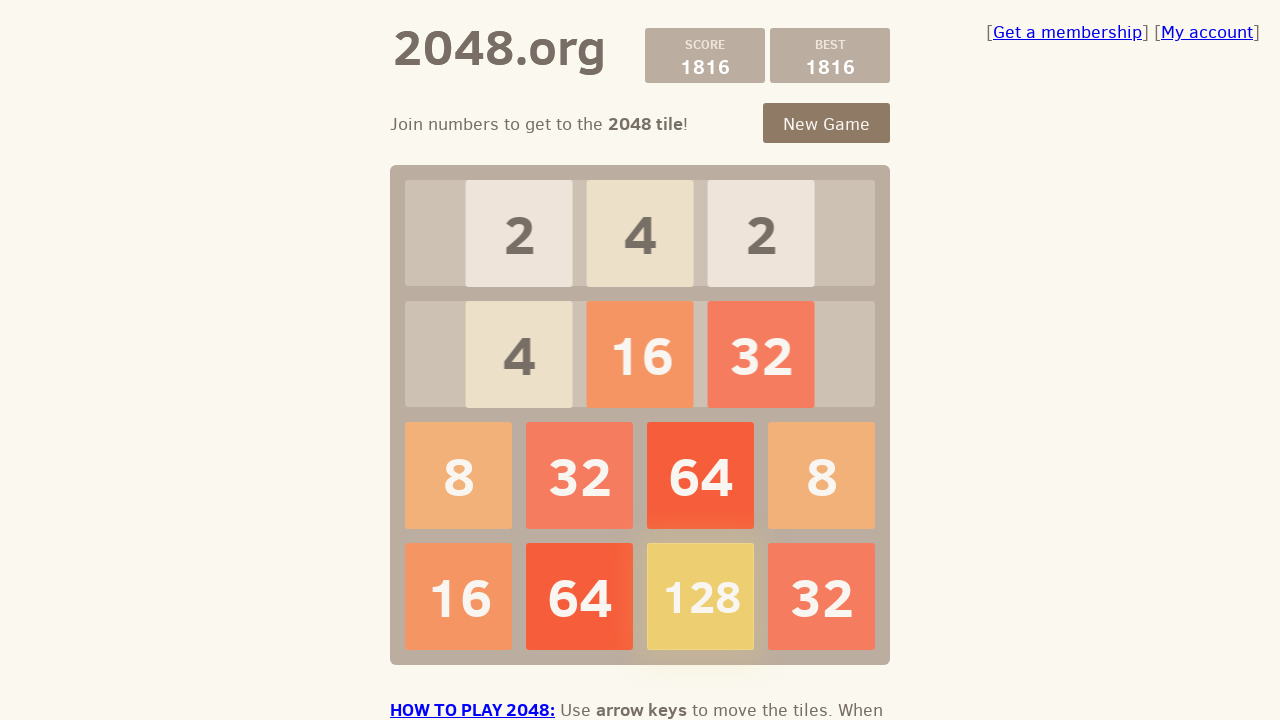

Pressed ArrowRight to move tiles right in 2048 game on body
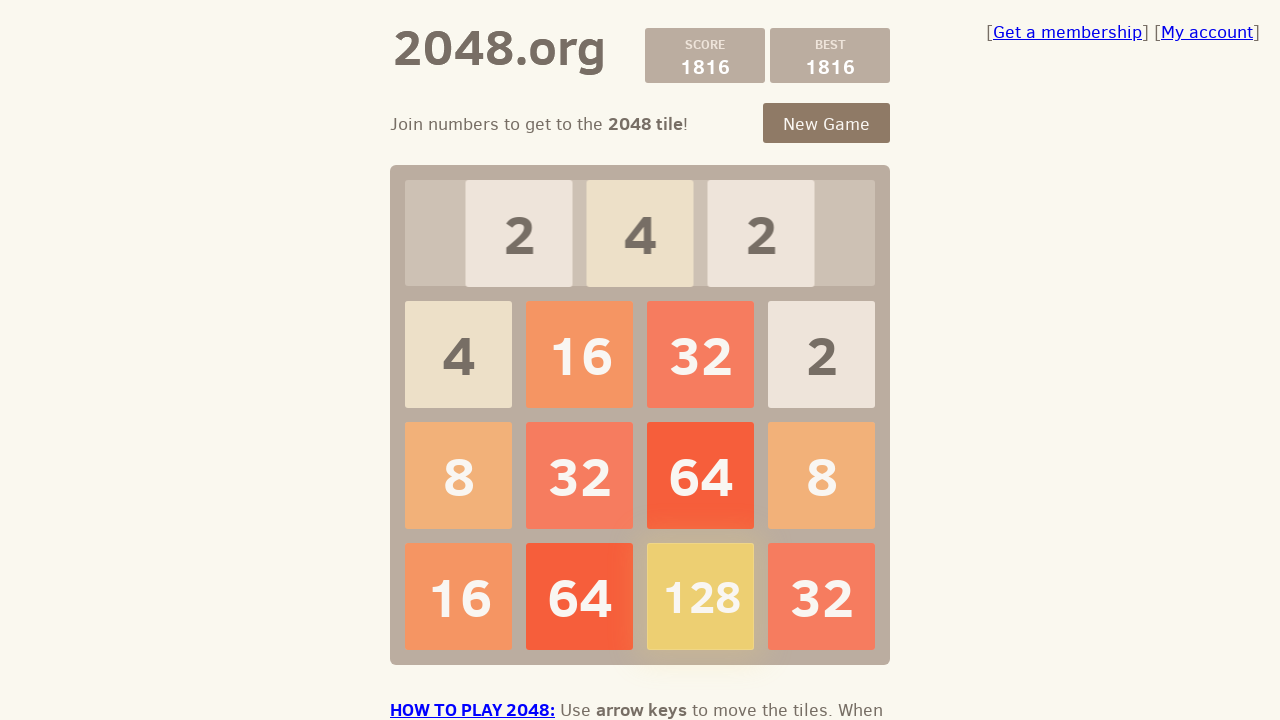

Pressed ArrowDown to move tiles down in 2048 game on body
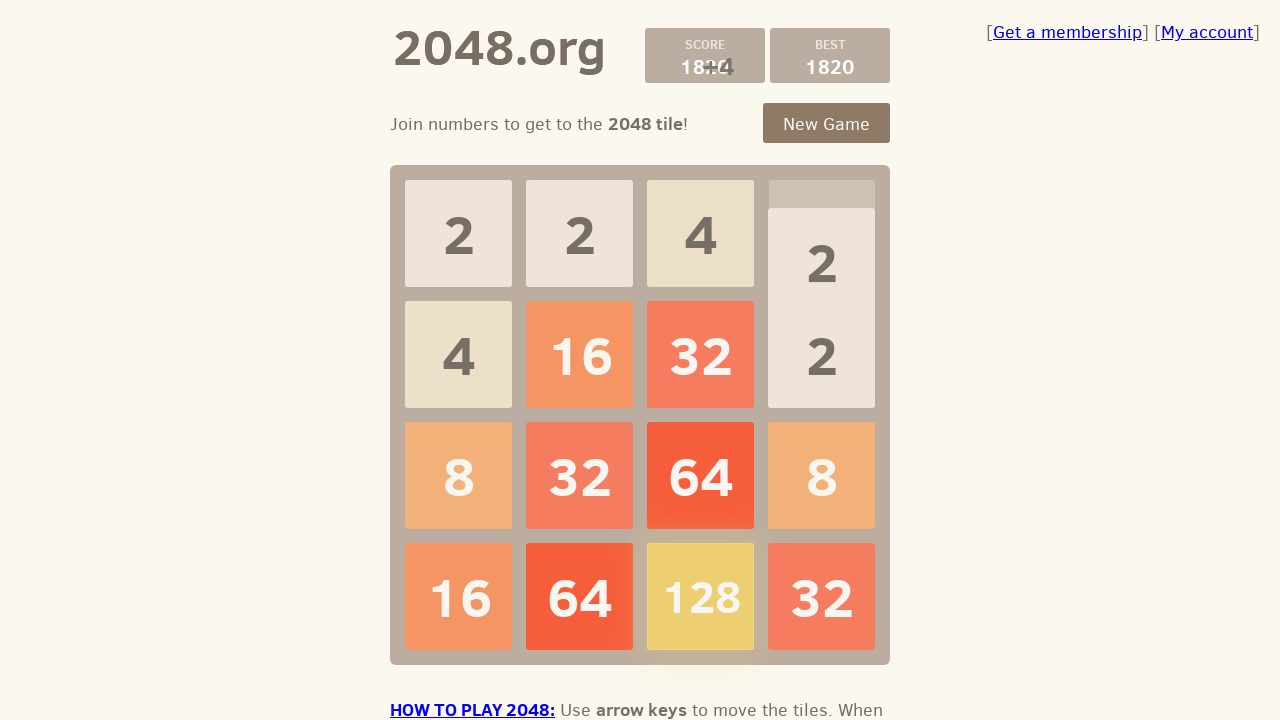

Pressed ArrowLeft to move tiles left in 2048 game on body
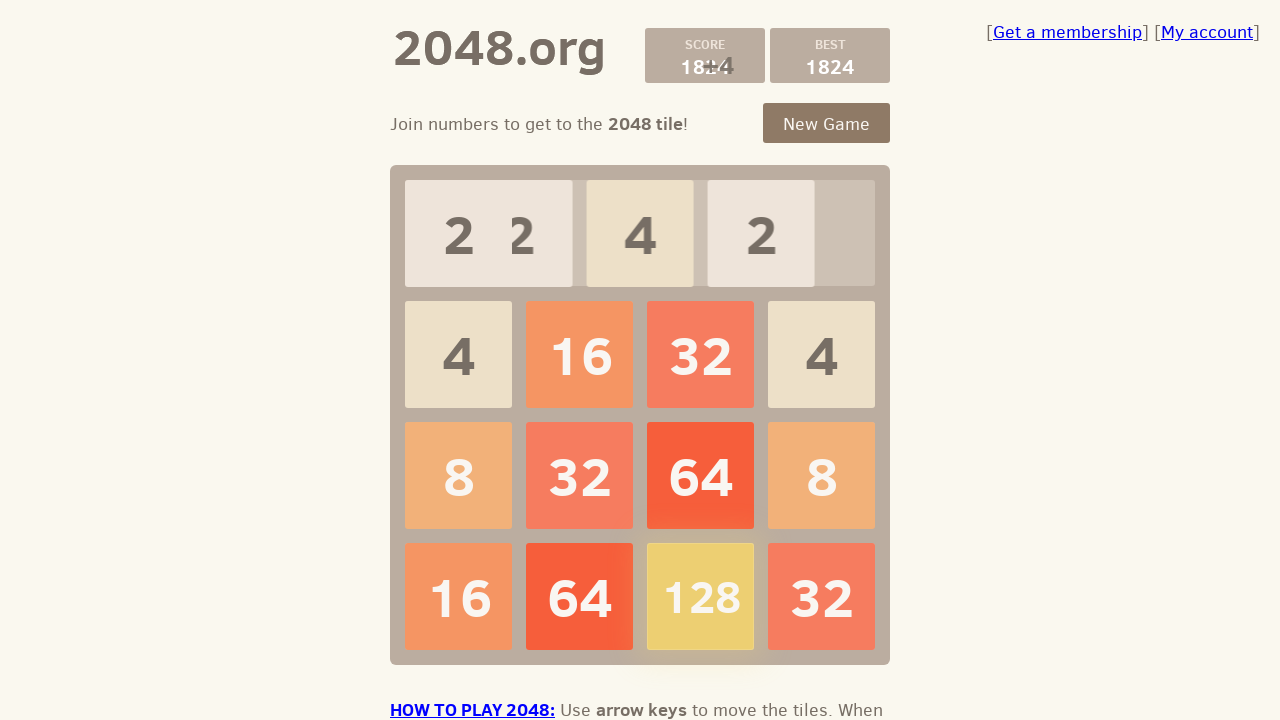

Pressed ArrowRight to move tiles right in 2048 game on body
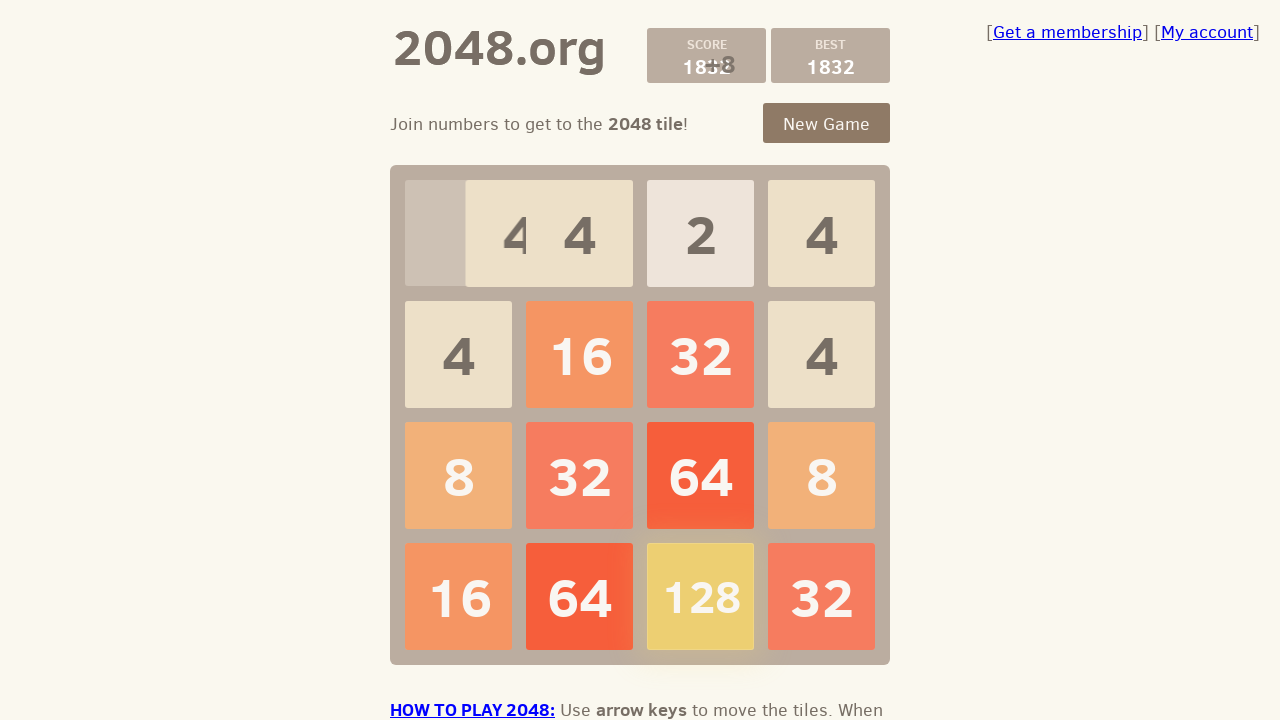

Pressed ArrowDown to move tiles down in 2048 game on body
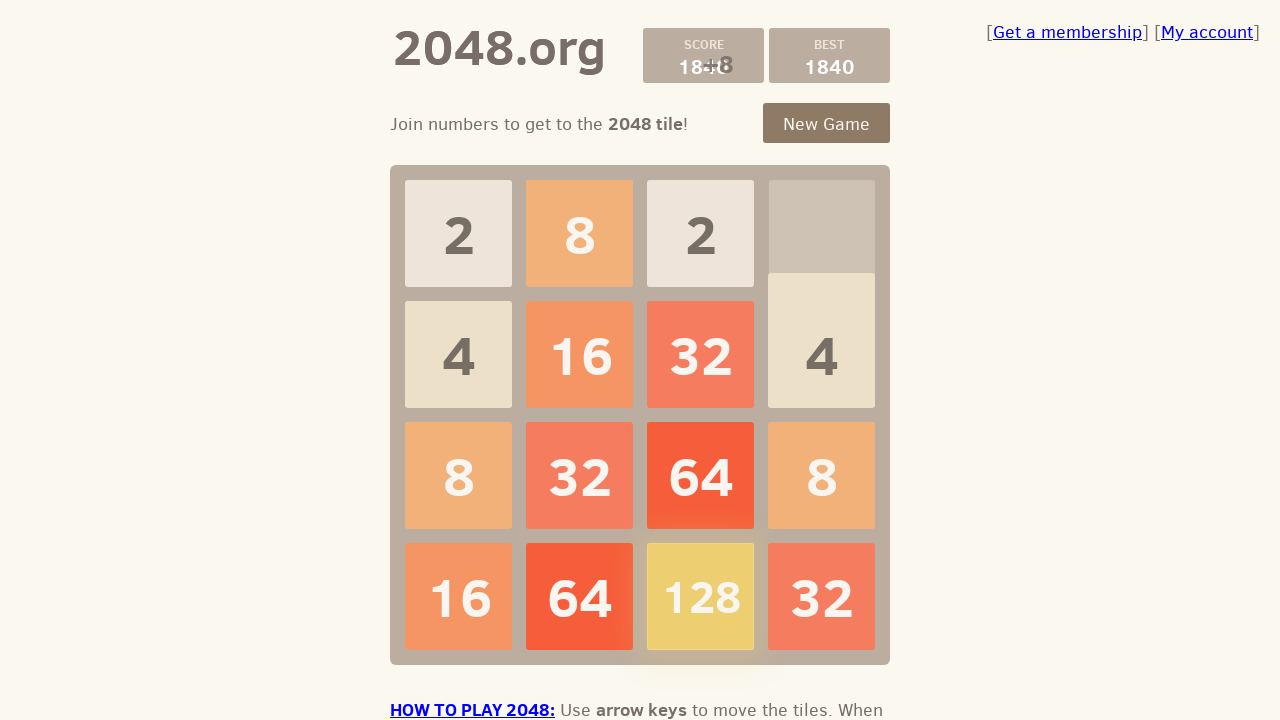

Pressed ArrowLeft to move tiles left in 2048 game on body
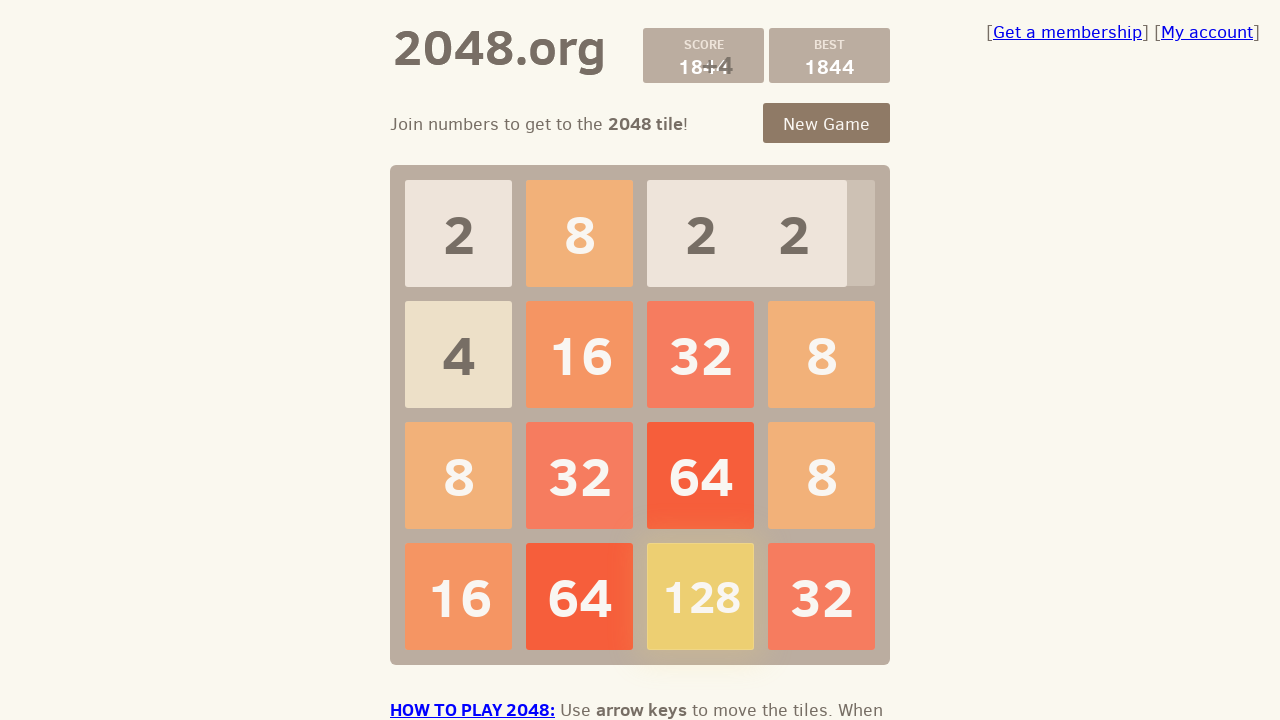

Pressed ArrowRight to move tiles right in 2048 game on body
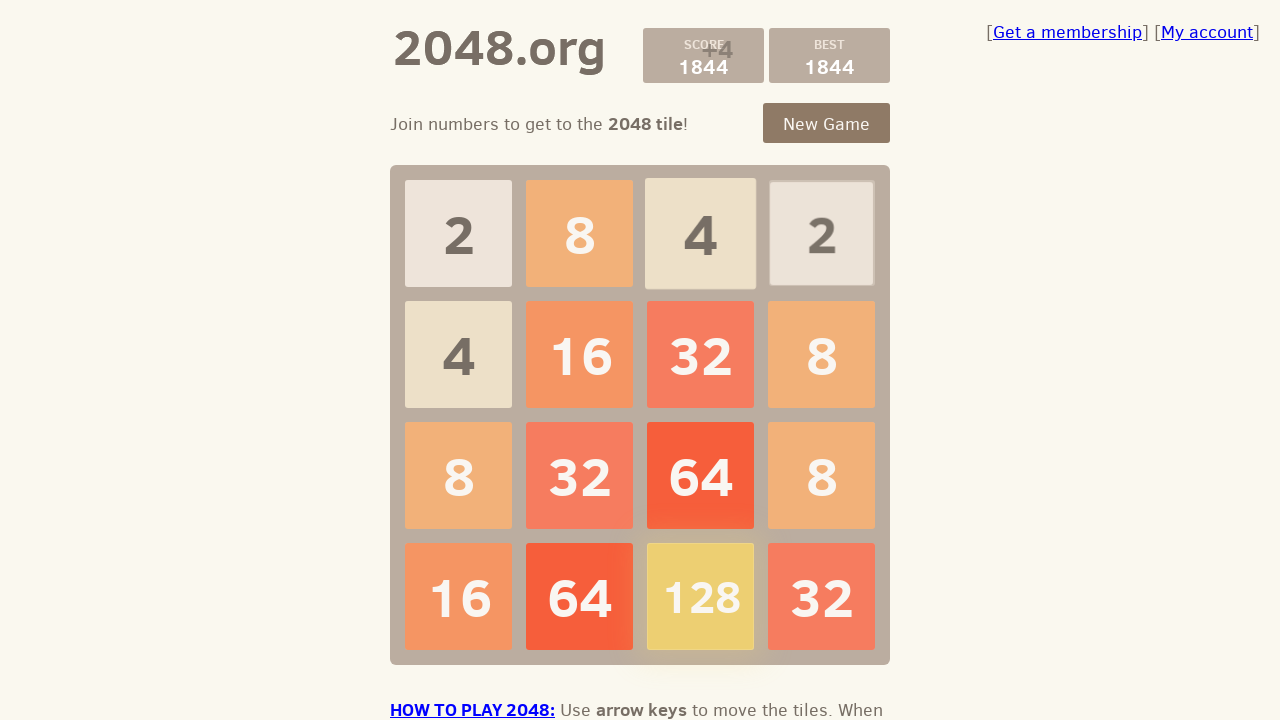

Pressed ArrowDown to move tiles down in 2048 game on body
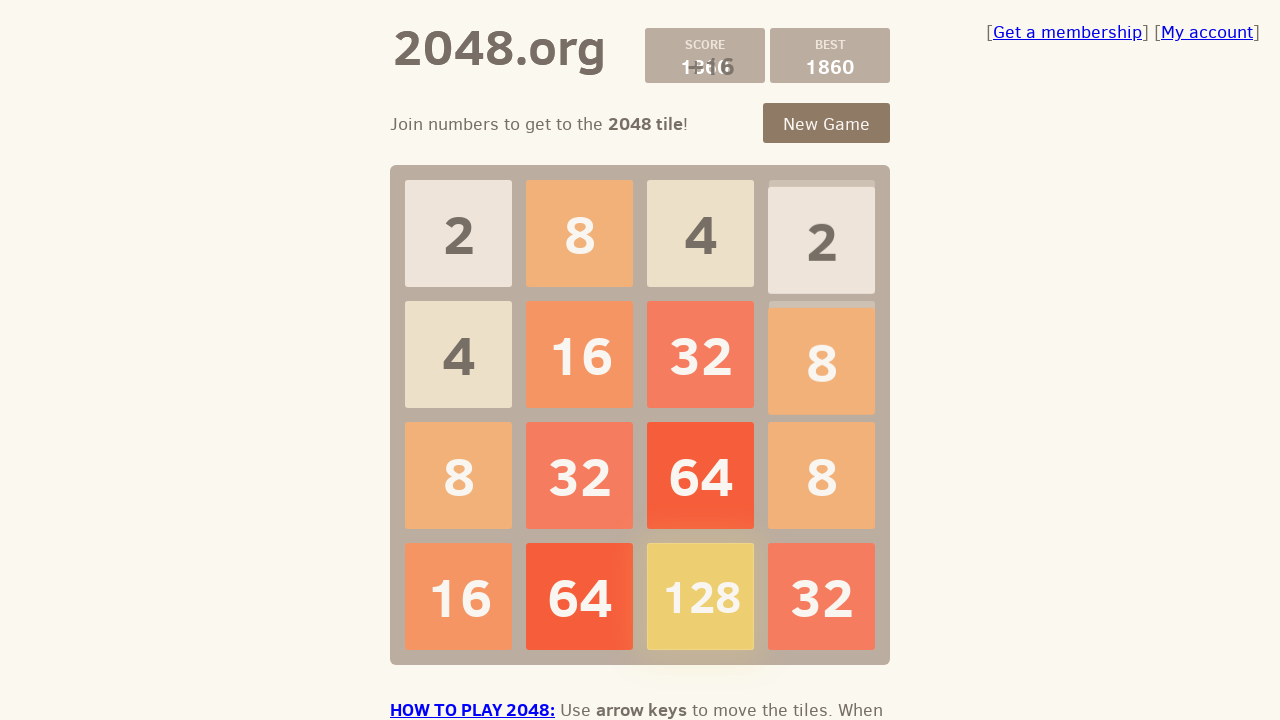

Pressed ArrowLeft to move tiles left in 2048 game on body
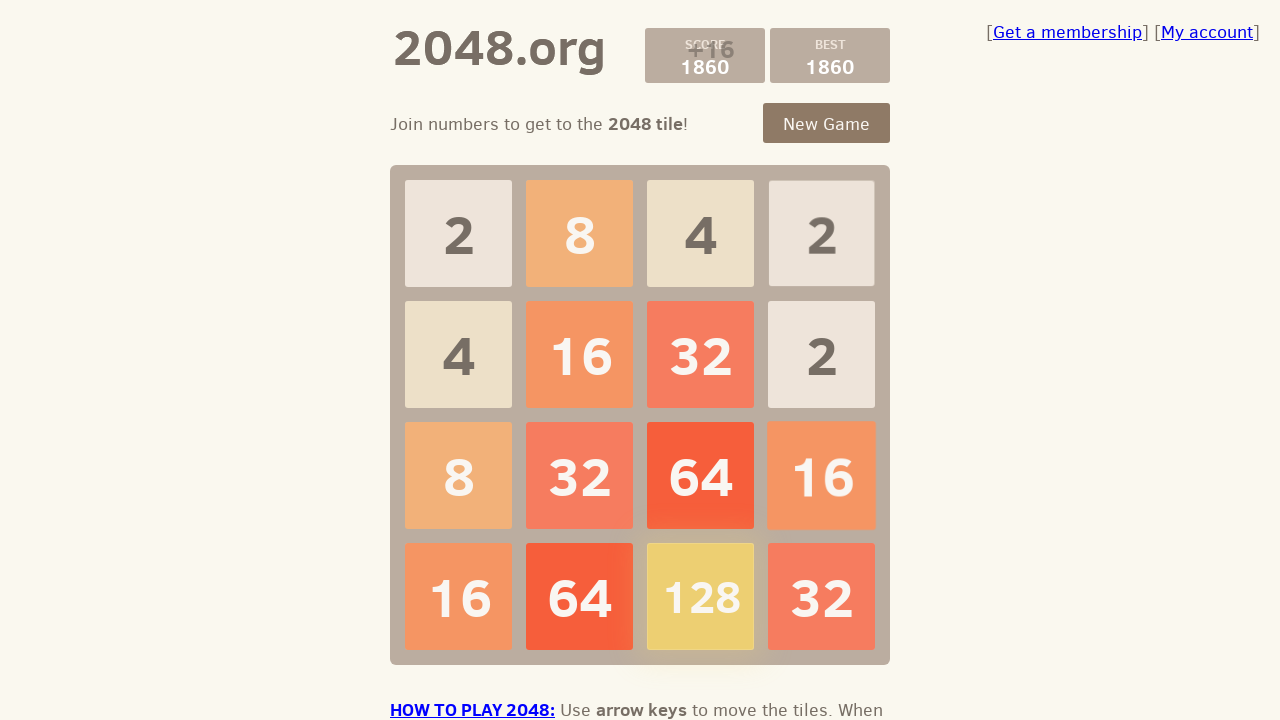

Pressed ArrowRight to move tiles right in 2048 game on body
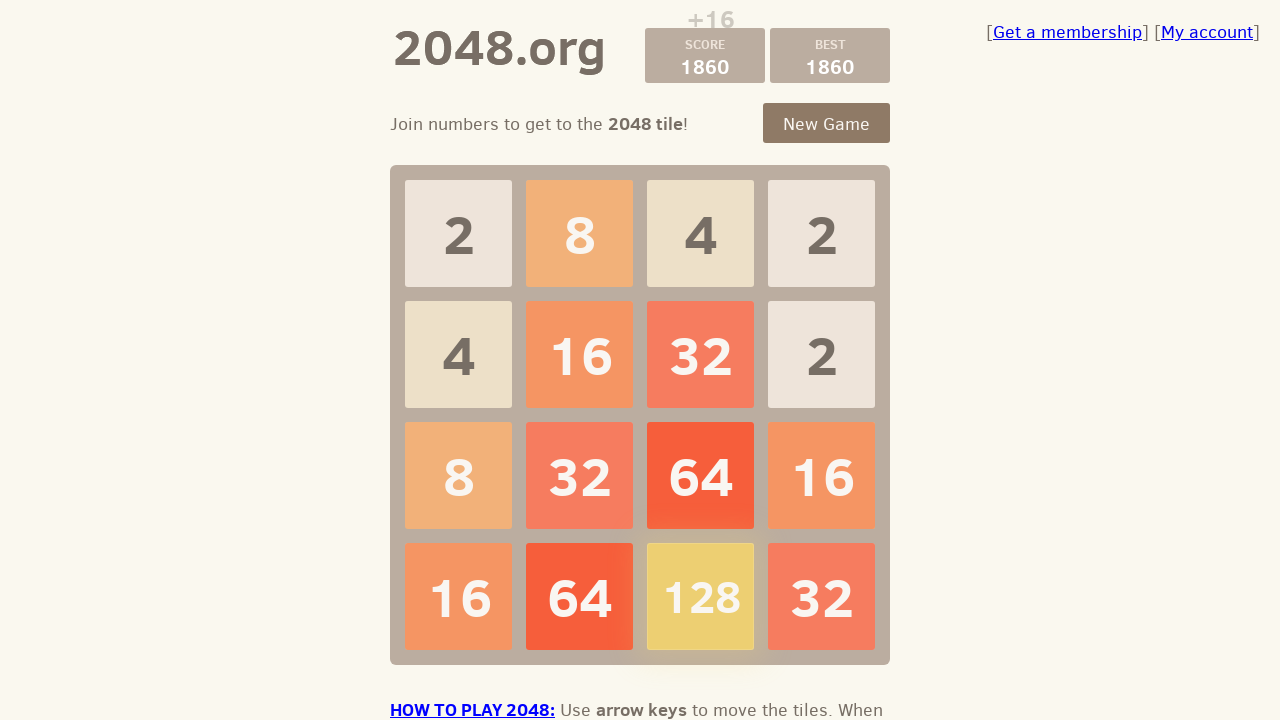

Pressed ArrowDown to move tiles down in 2048 game on body
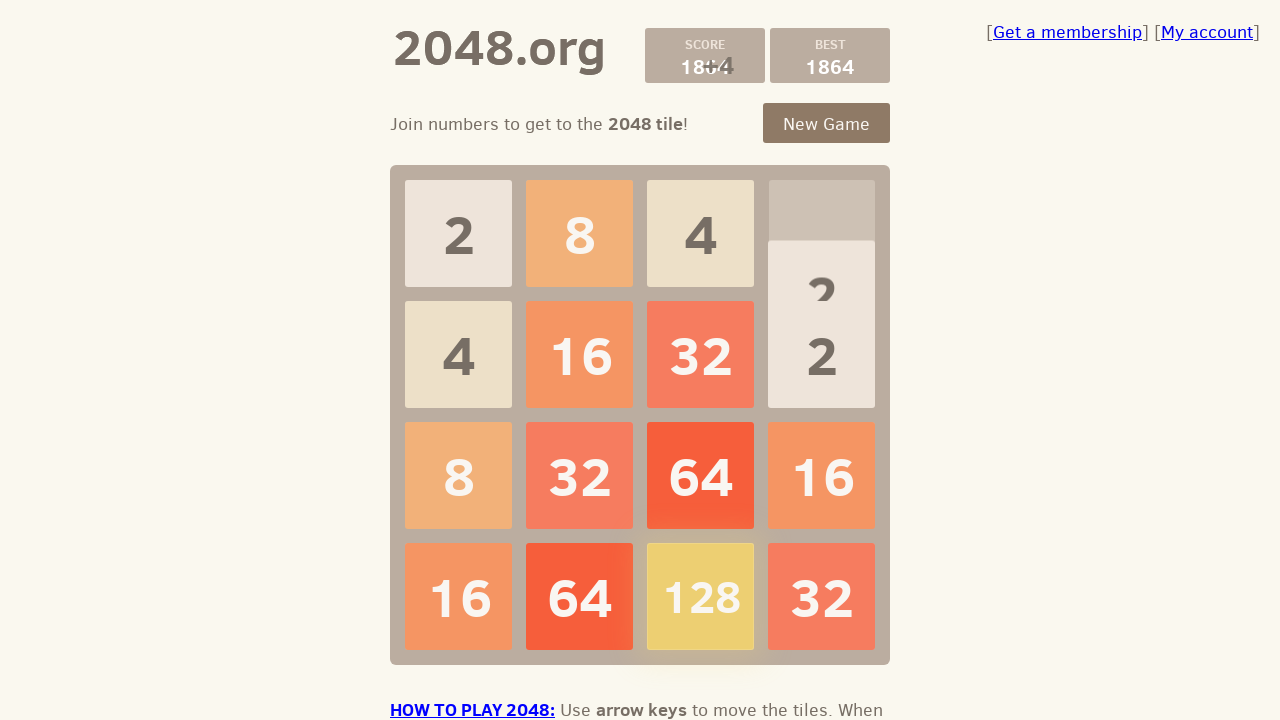

Pressed ArrowLeft to move tiles left in 2048 game on body
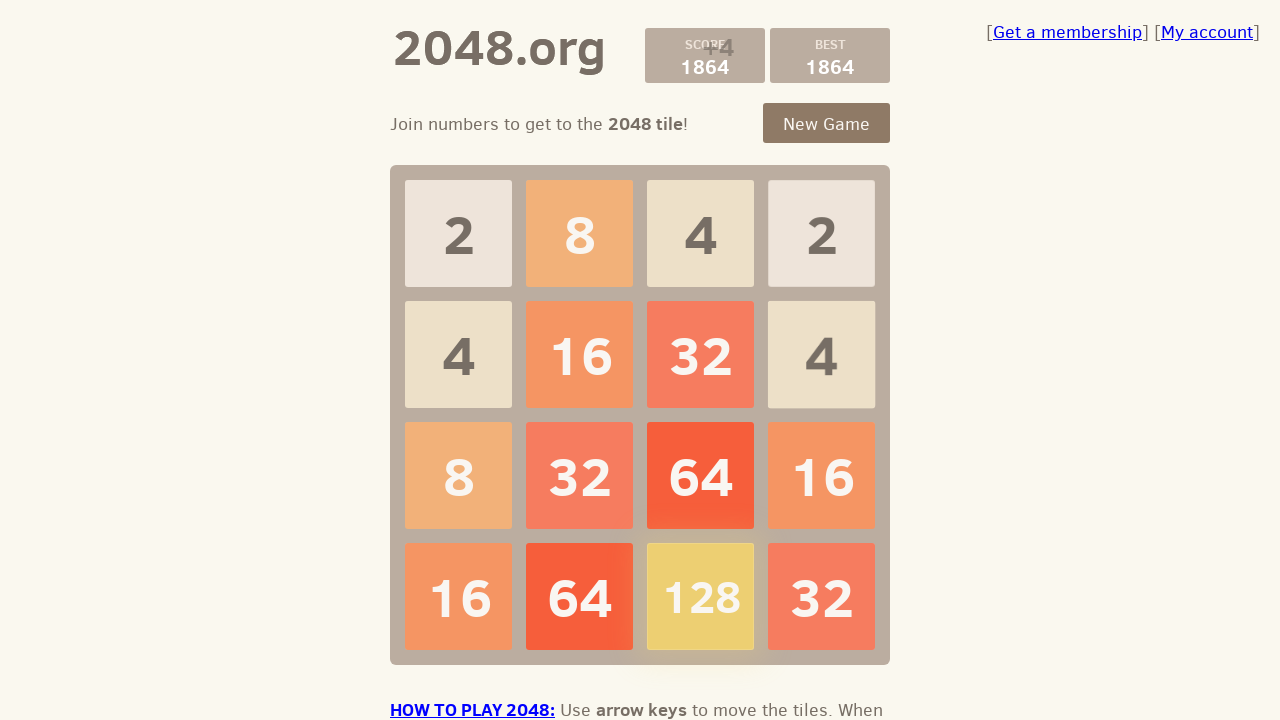

Pressed ArrowRight to move tiles right in 2048 game on body
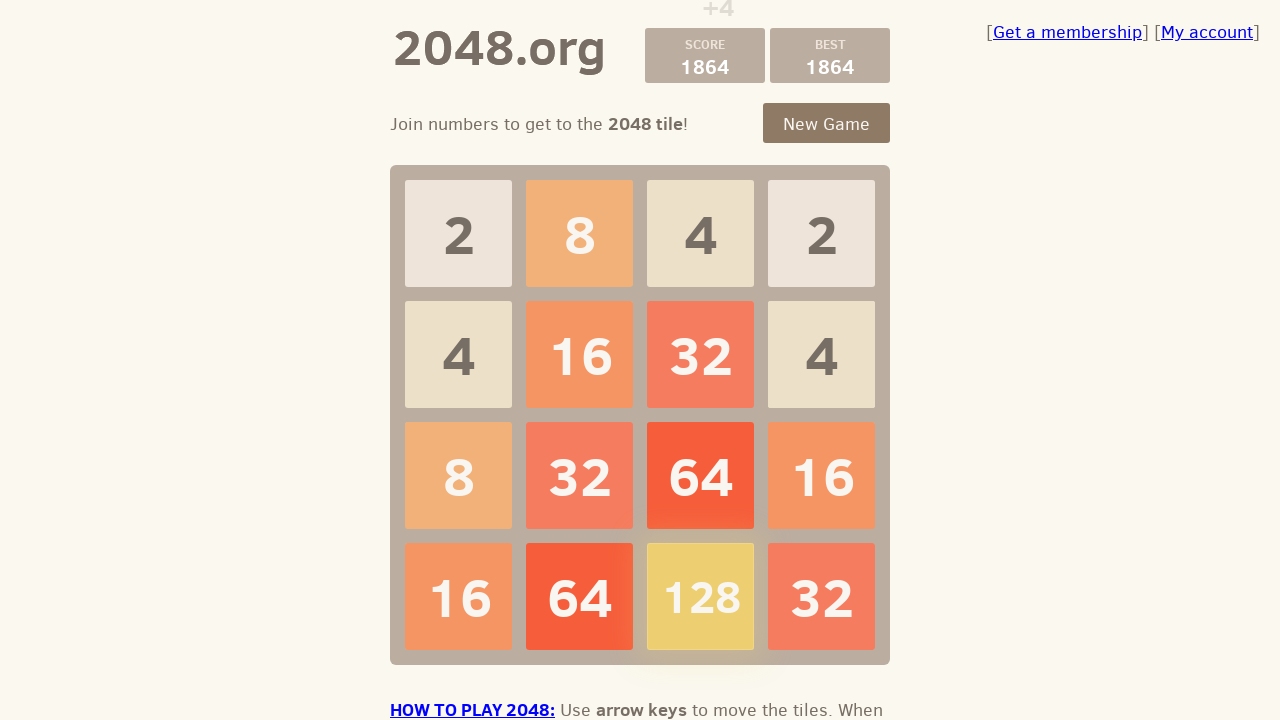

Pressed ArrowDown to move tiles down in 2048 game on body
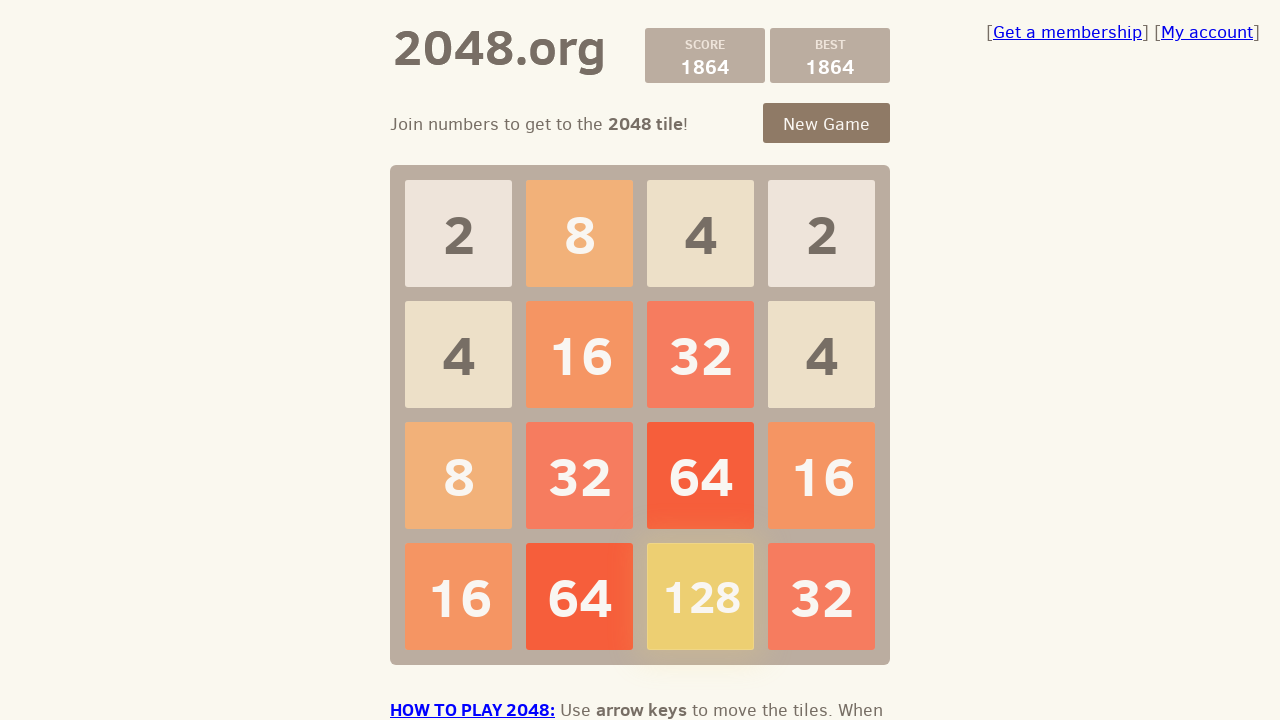

Pressed ArrowLeft to move tiles left in 2048 game on body
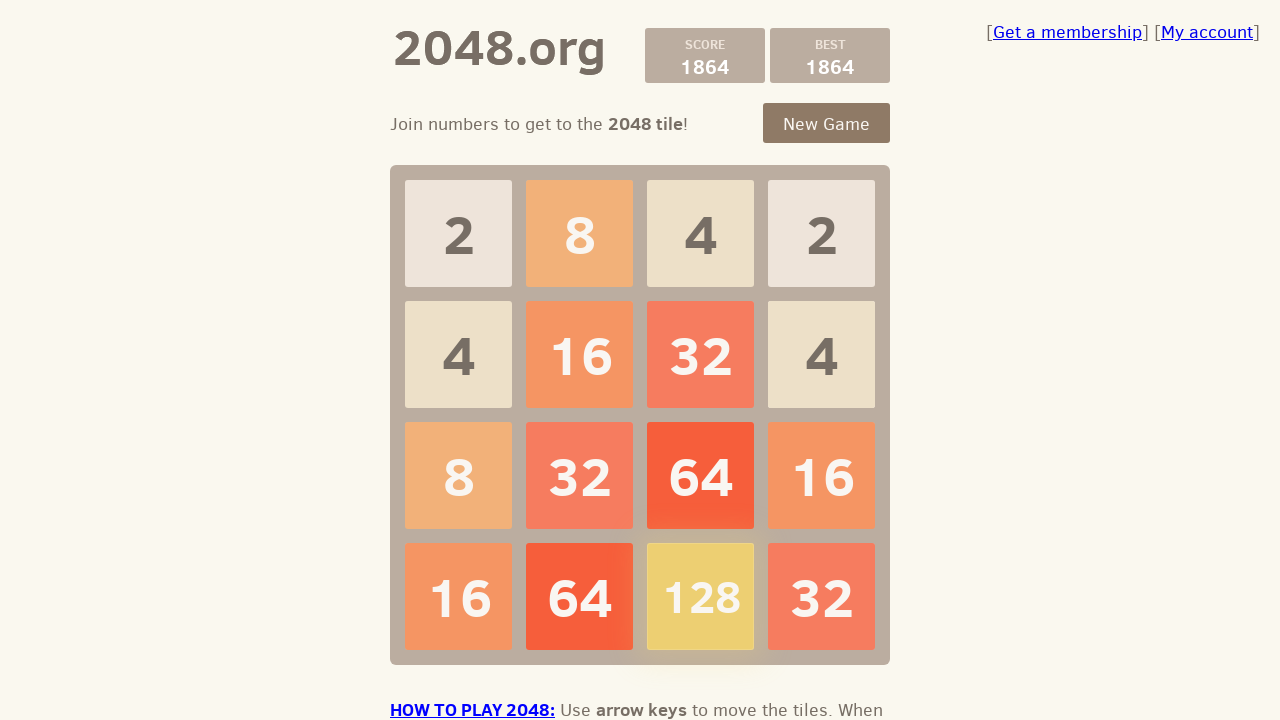

Pressed ArrowRight to move tiles right in 2048 game on body
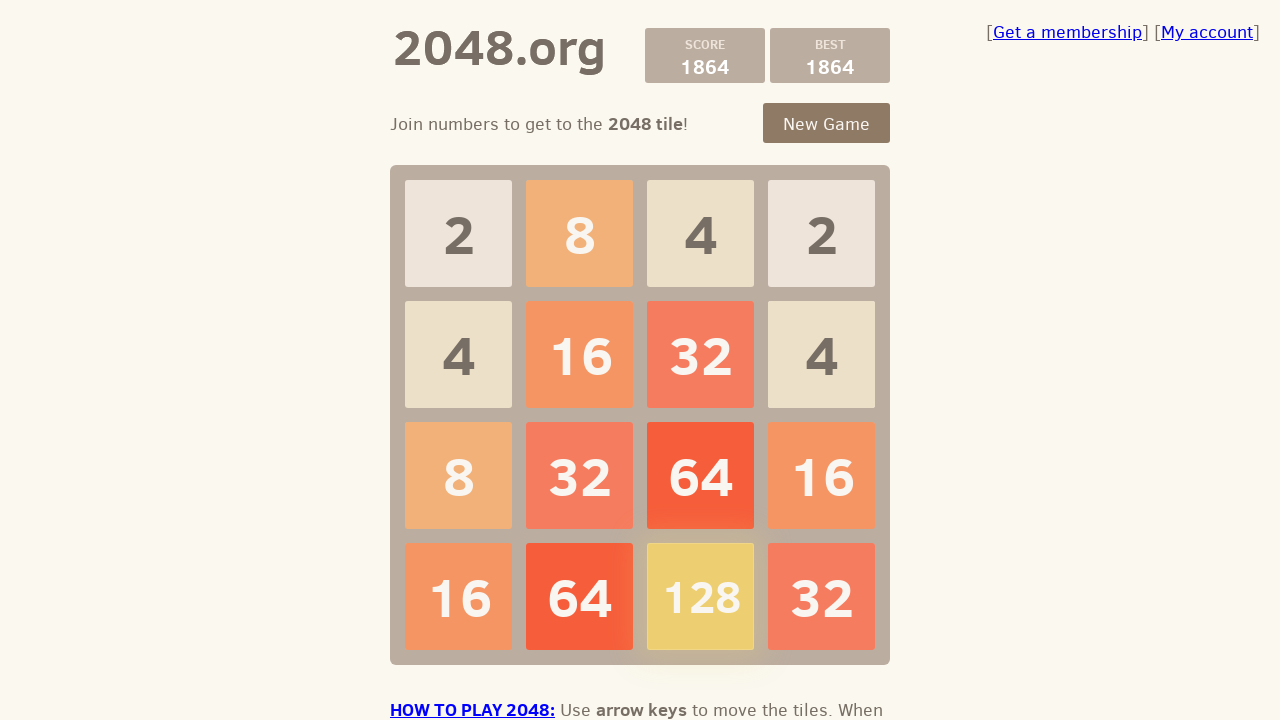

Pressed ArrowDown to move tiles down in 2048 game on body
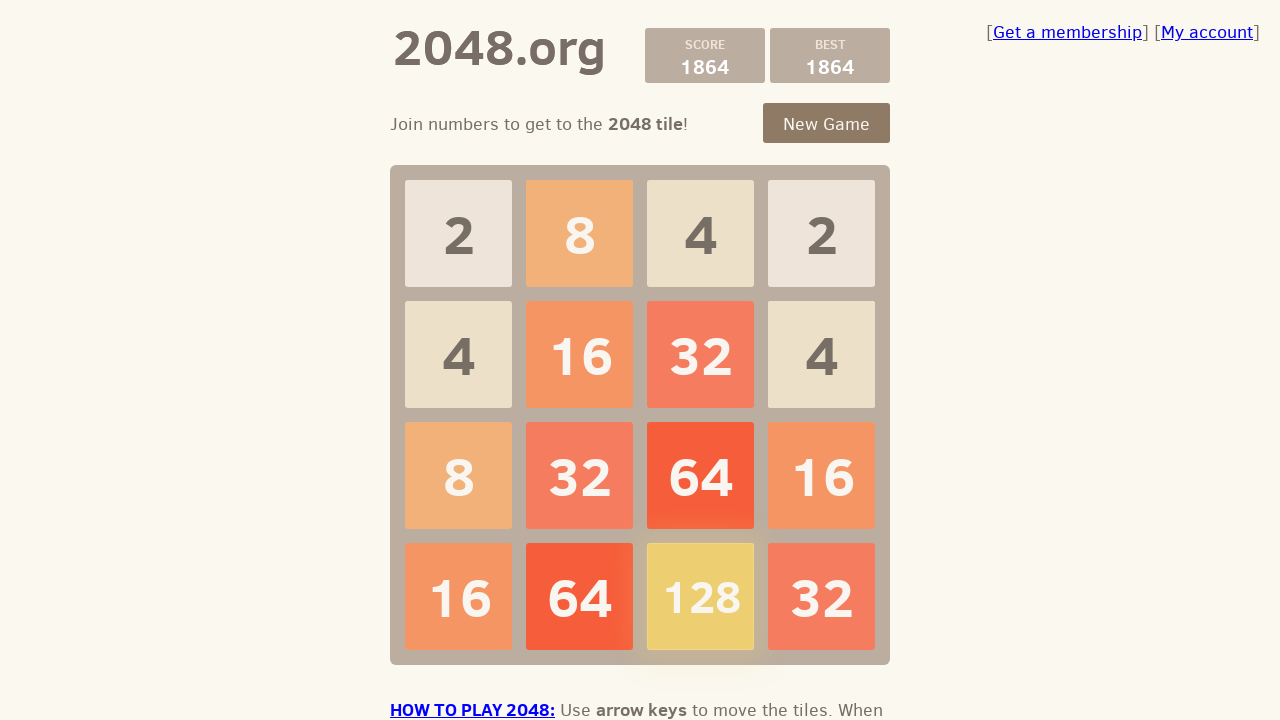

Pressed ArrowLeft to move tiles left in 2048 game on body
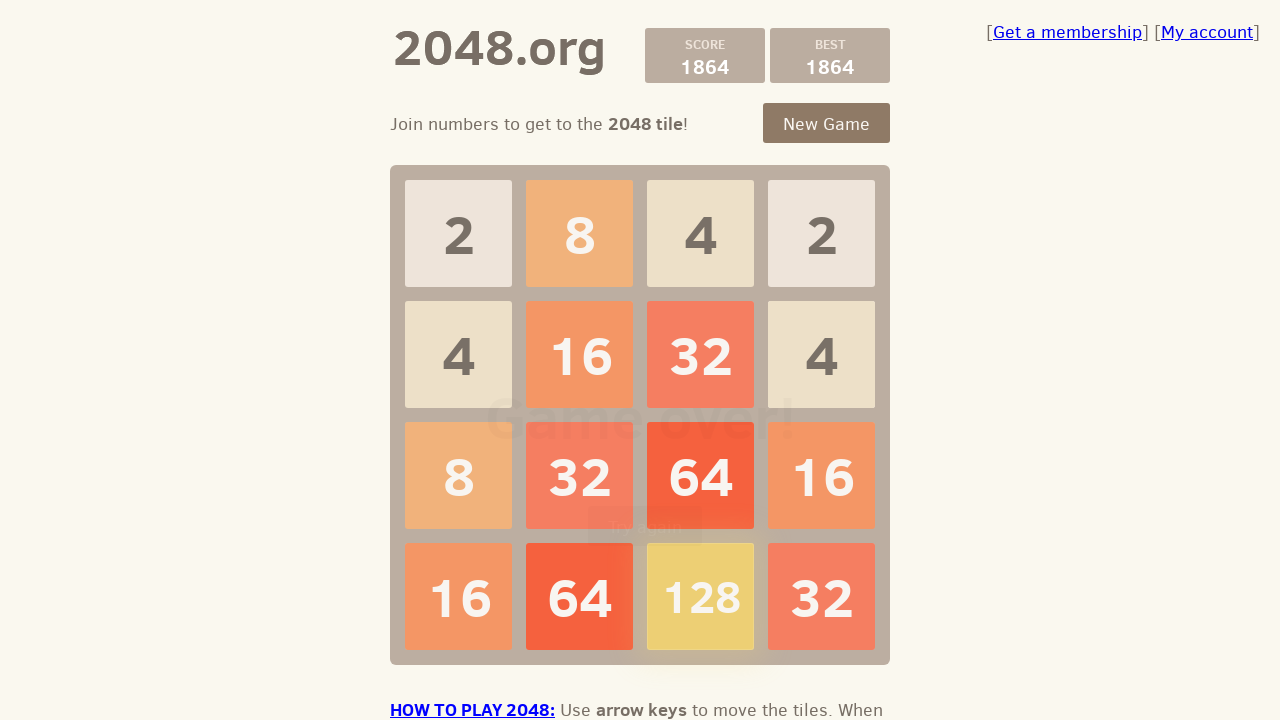

Pressed ArrowRight to move tiles right in 2048 game on body
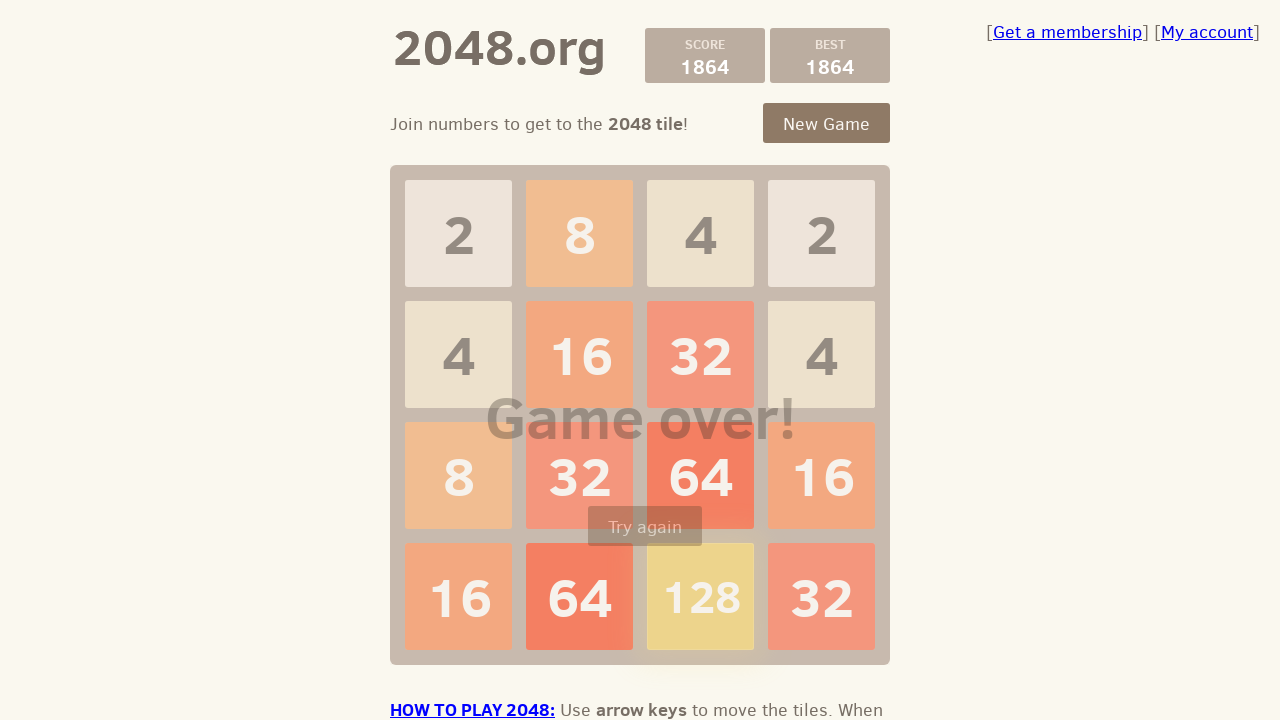

Pressed ArrowDown to move tiles down in 2048 game on body
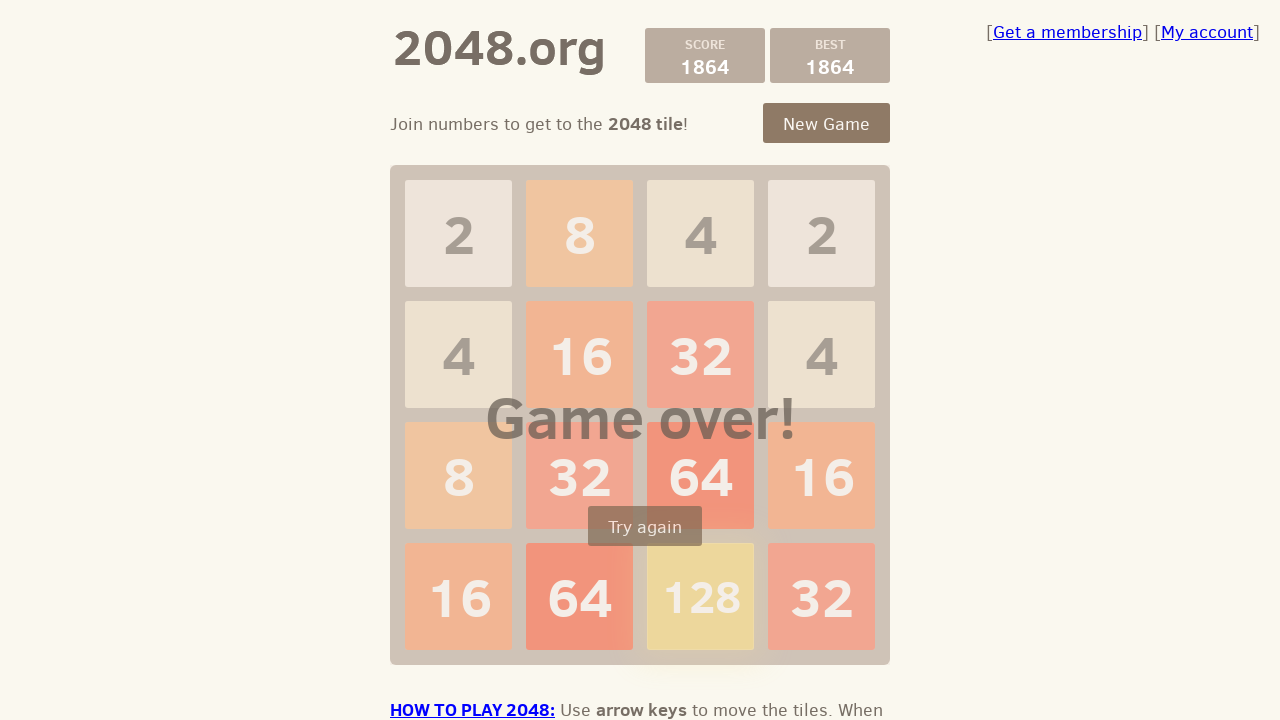

Pressed ArrowLeft to move tiles left in 2048 game on body
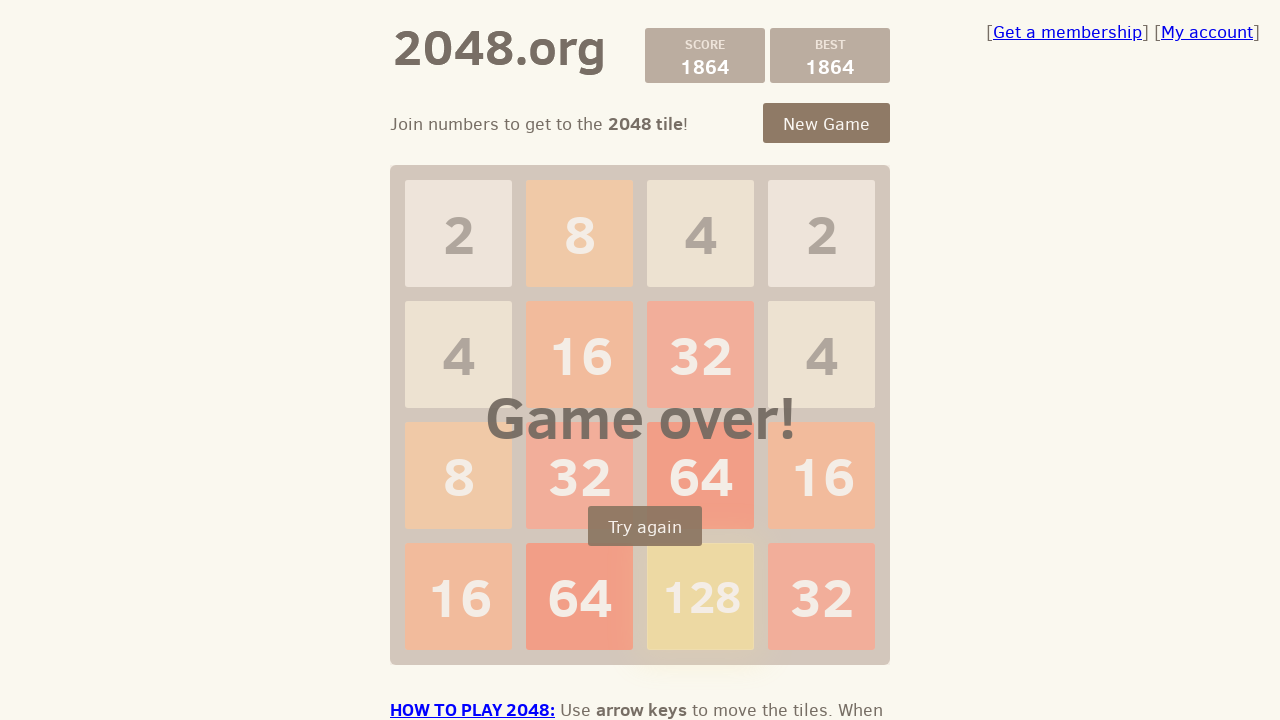

Pressed ArrowRight to move tiles right in 2048 game on body
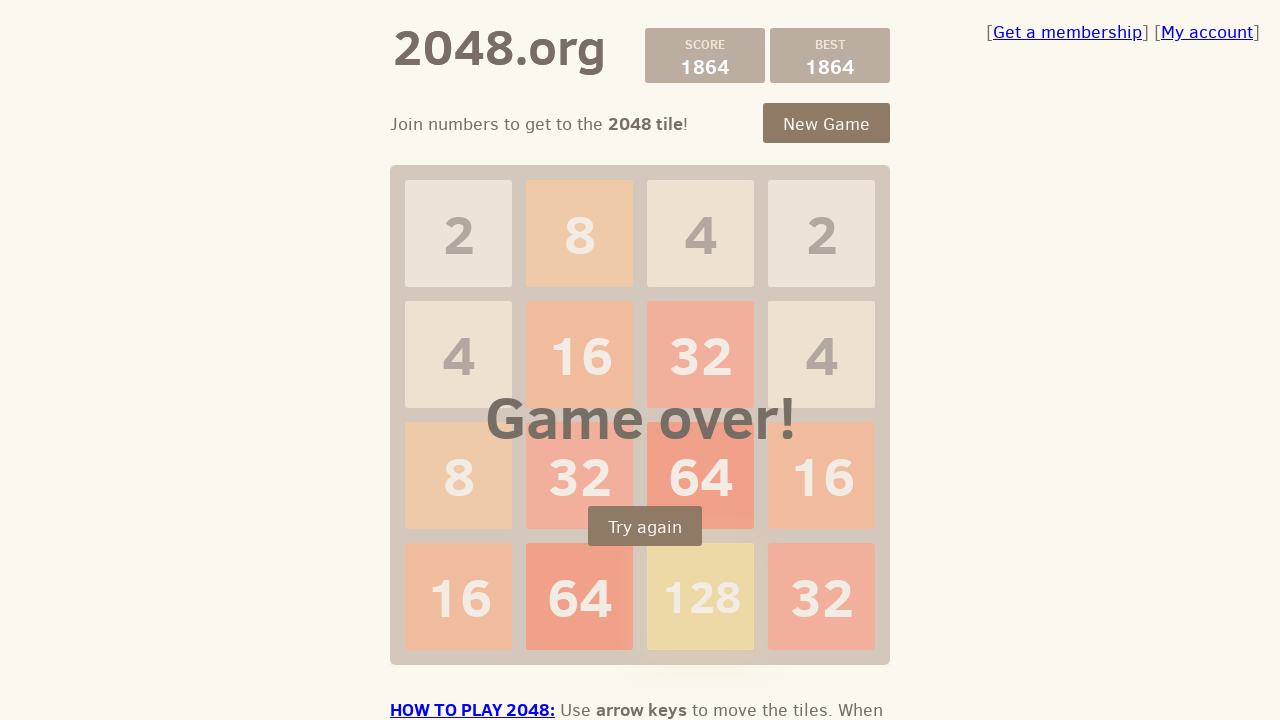

Pressed ArrowDown to move tiles down in 2048 game on body
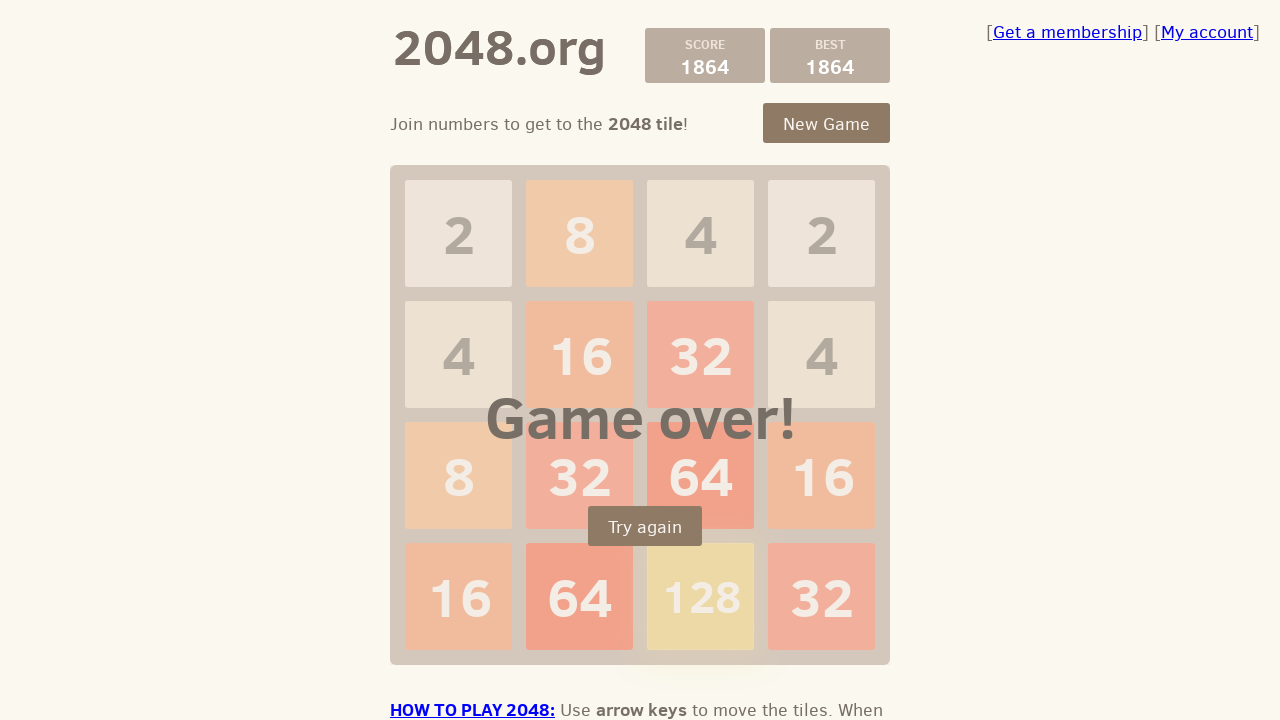

Pressed ArrowLeft to move tiles left in 2048 game on body
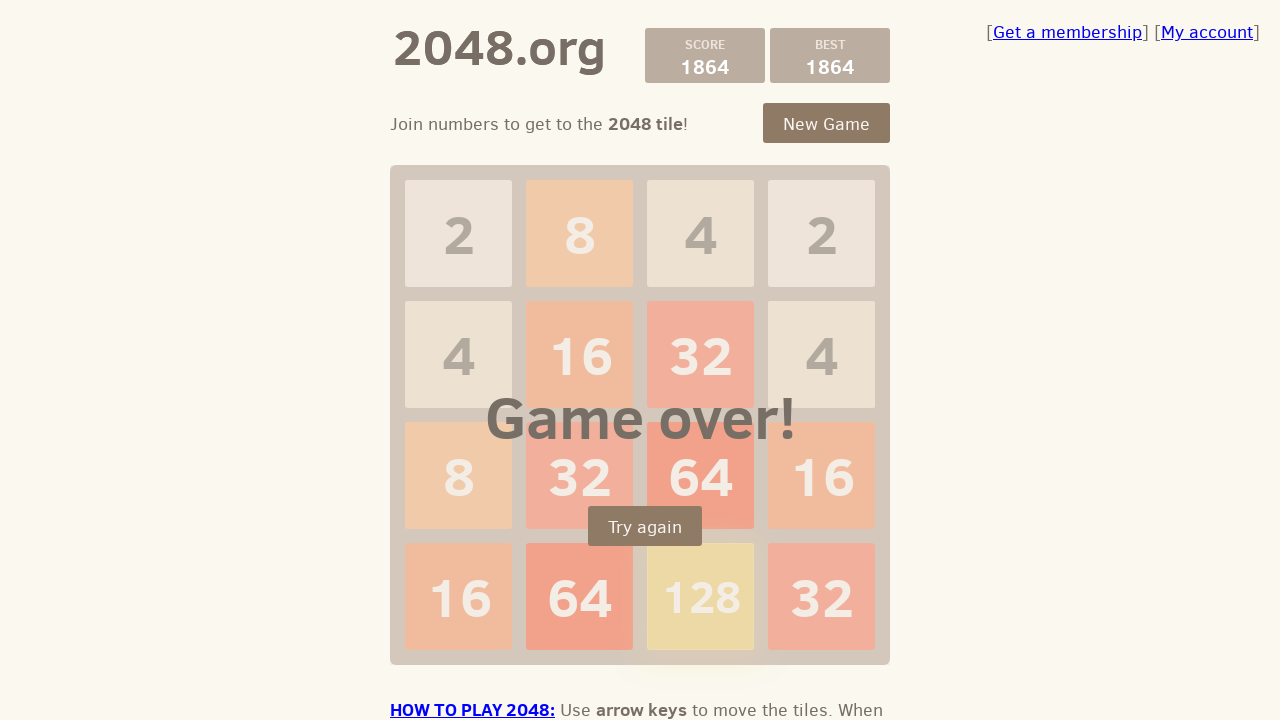

Pressed ArrowRight to move tiles right in 2048 game on body
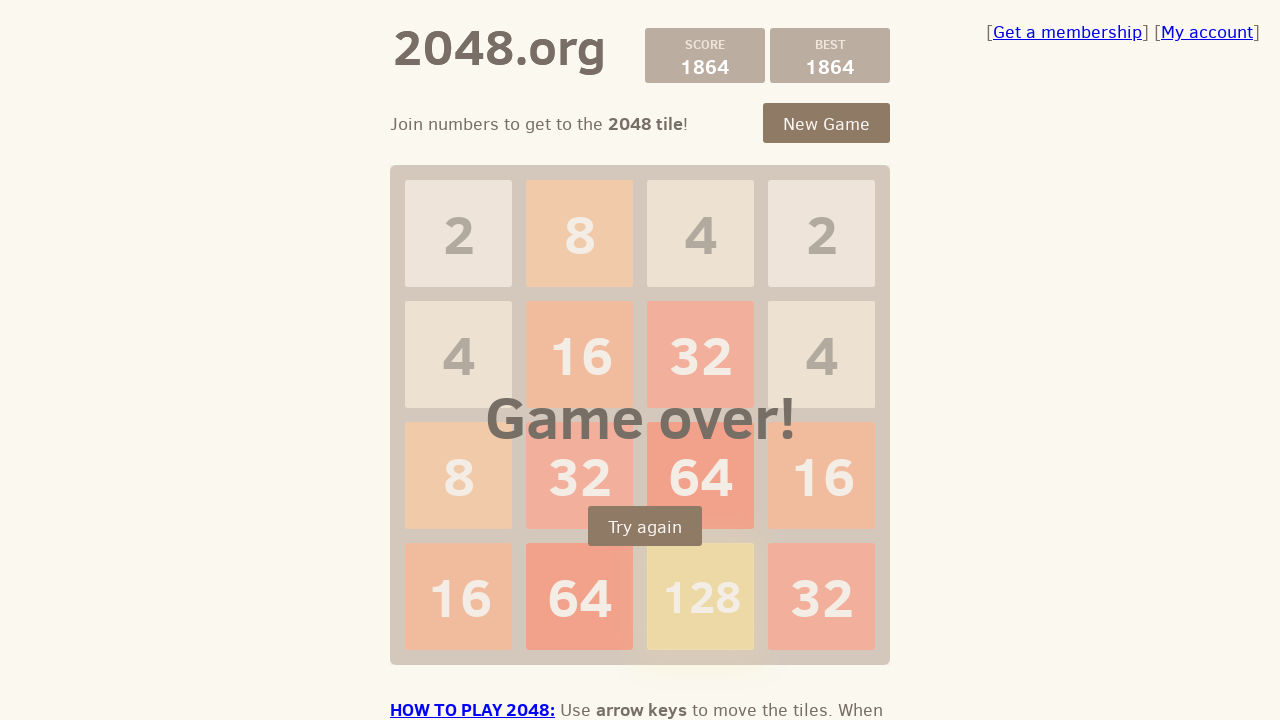

Pressed ArrowDown to move tiles down in 2048 game on body
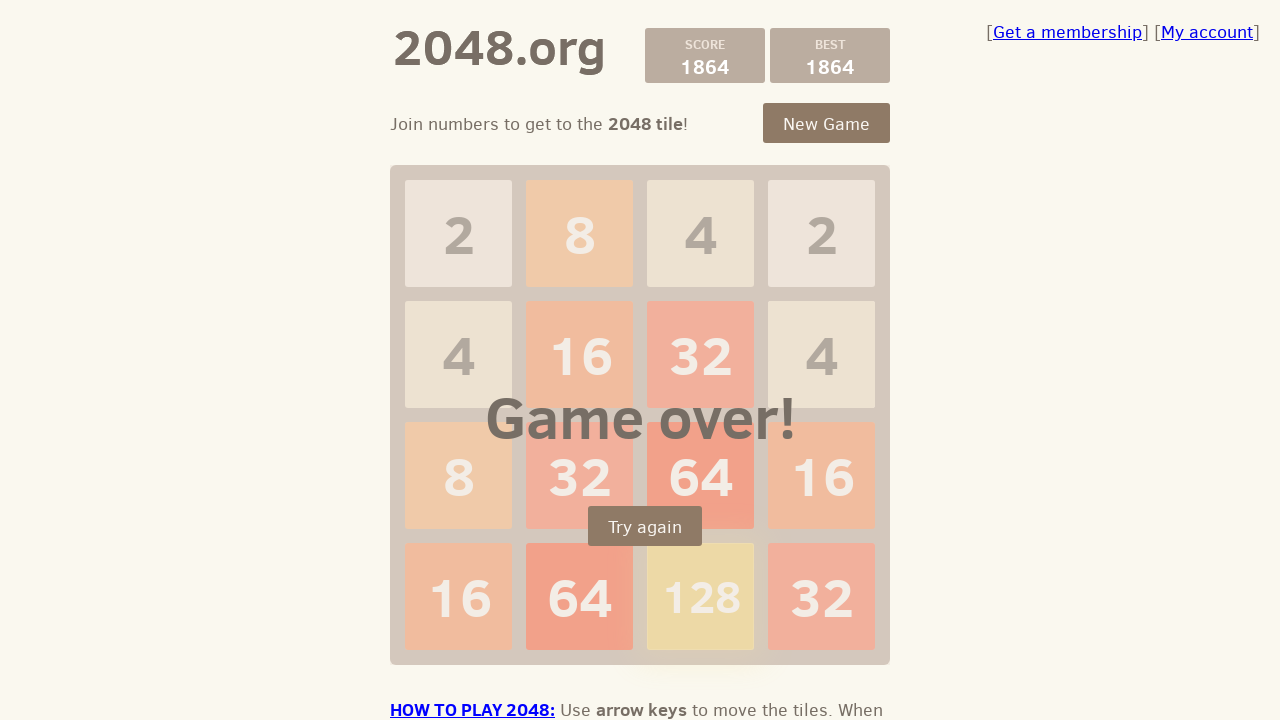

Pressed ArrowLeft to move tiles left in 2048 game on body
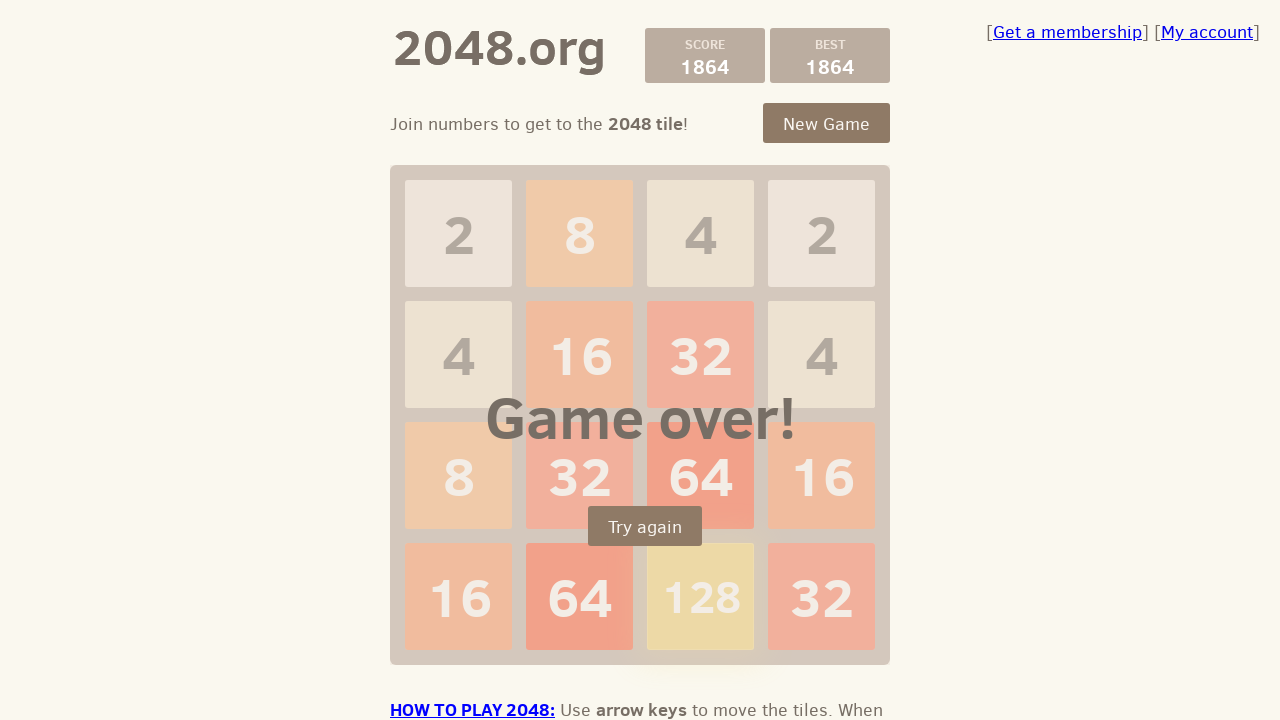

Pressed ArrowRight to move tiles right in 2048 game on body
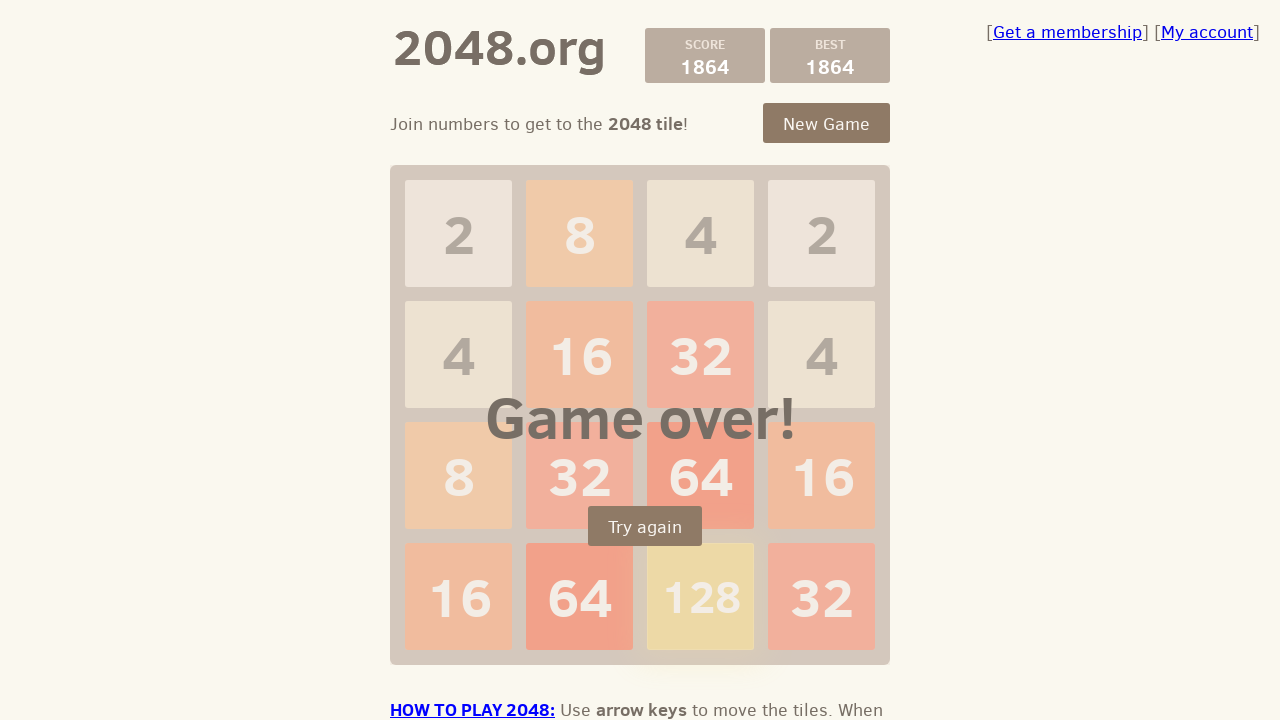

Pressed ArrowDown to move tiles down in 2048 game on body
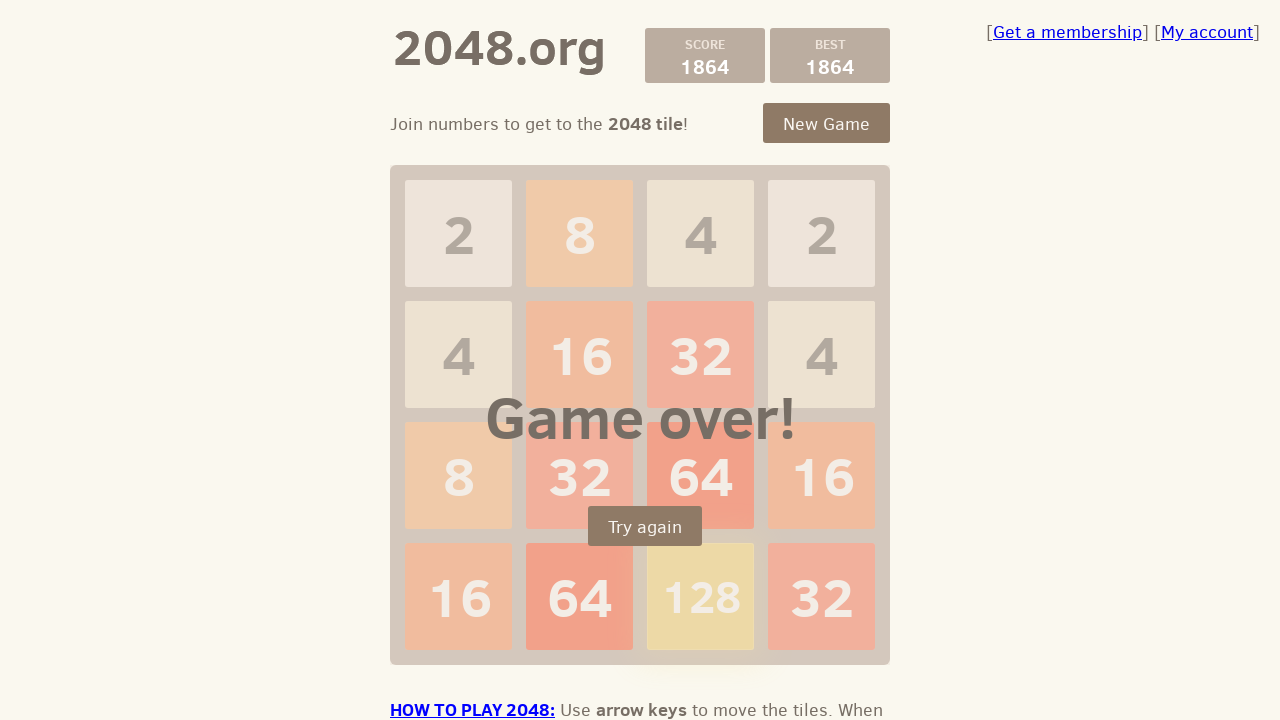

Pressed ArrowLeft to move tiles left in 2048 game on body
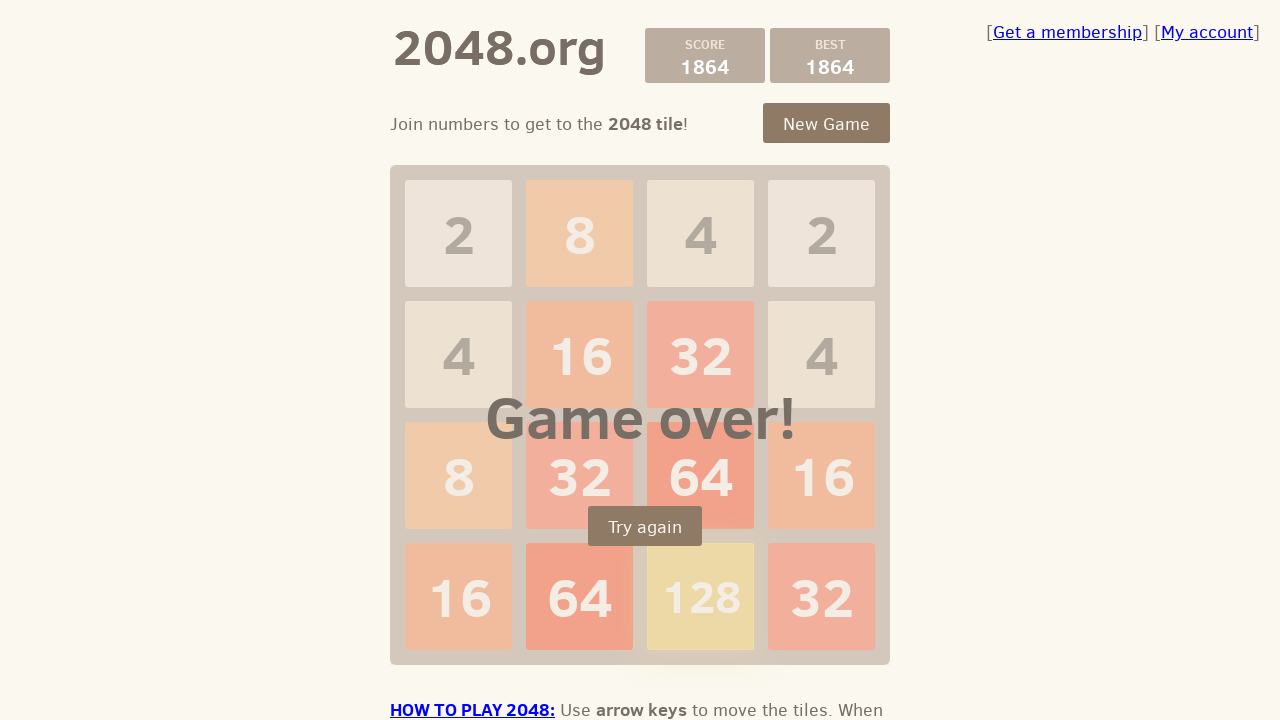

Pressed ArrowRight to move tiles right in 2048 game on body
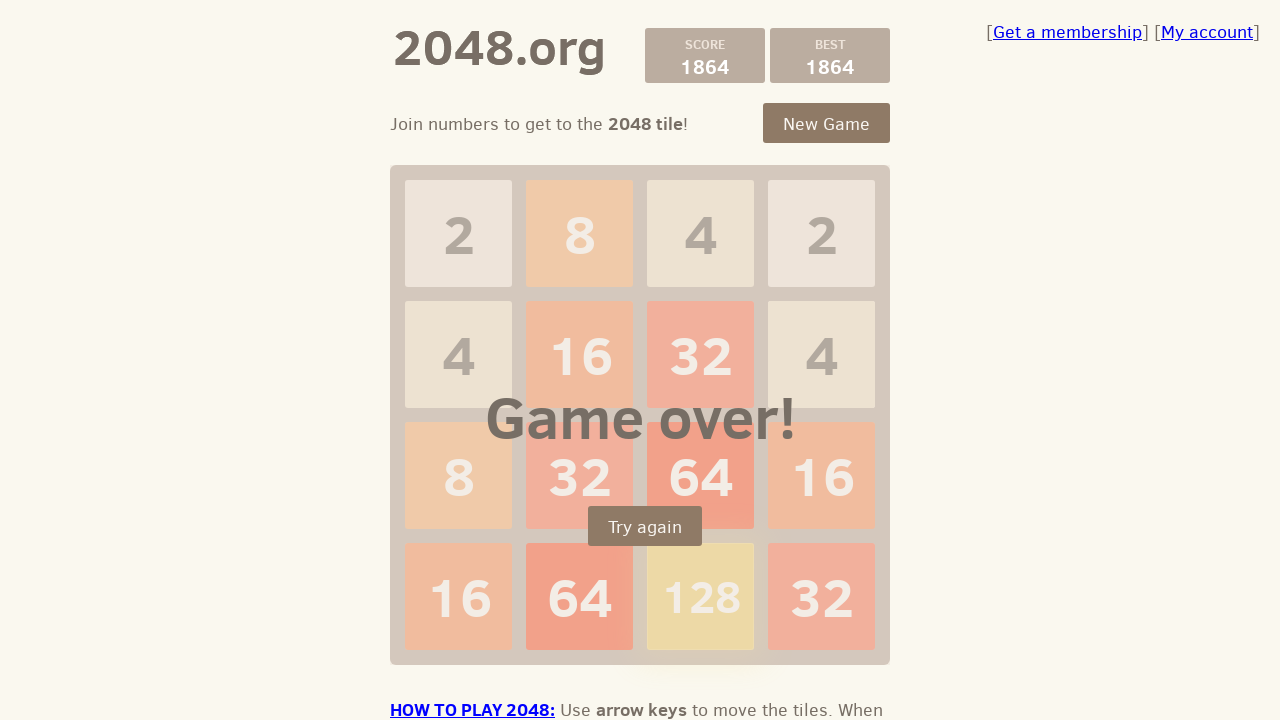

Pressed ArrowDown to move tiles down in 2048 game on body
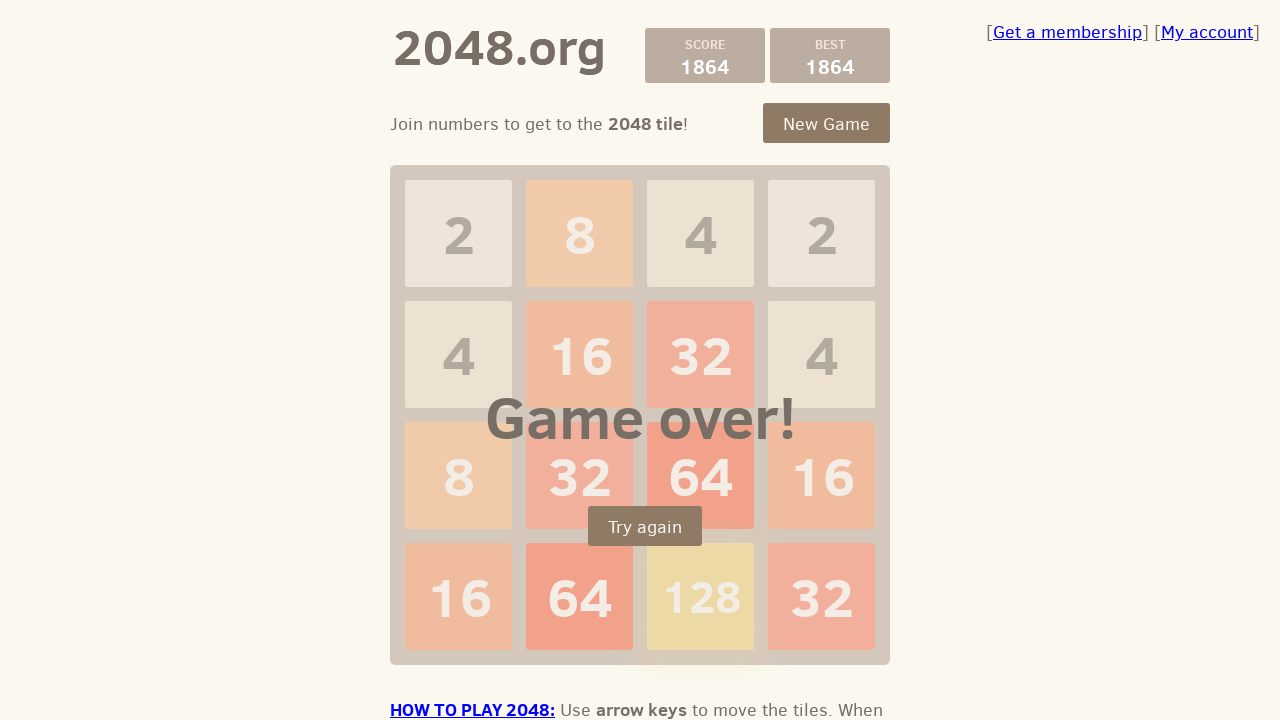

Pressed ArrowLeft to move tiles left in 2048 game on body
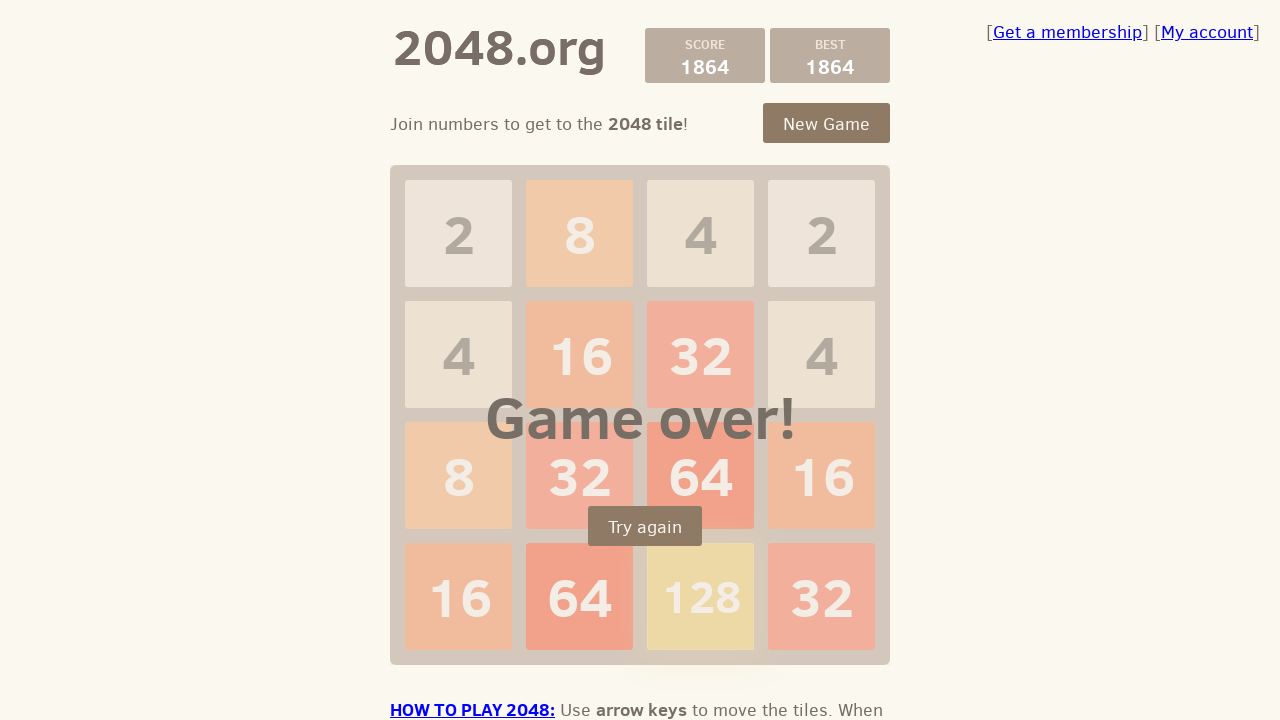

Pressed ArrowRight to move tiles right in 2048 game on body
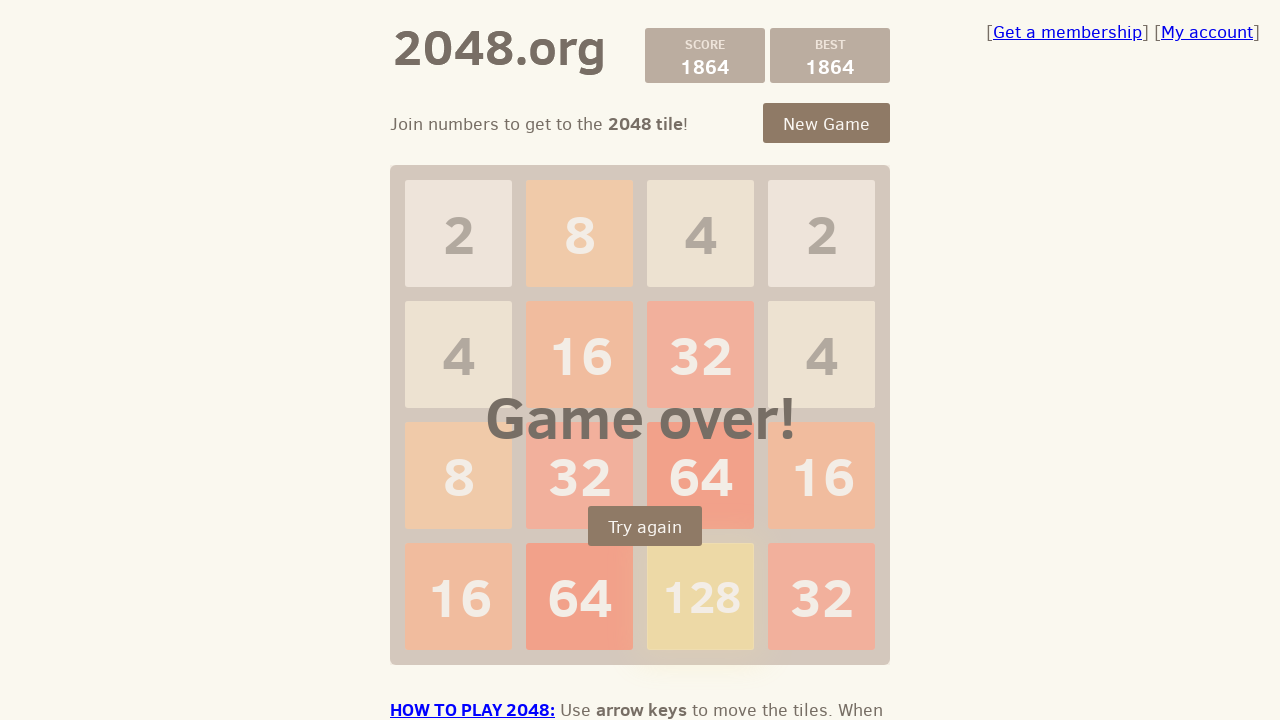

Pressed ArrowDown to move tiles down in 2048 game on body
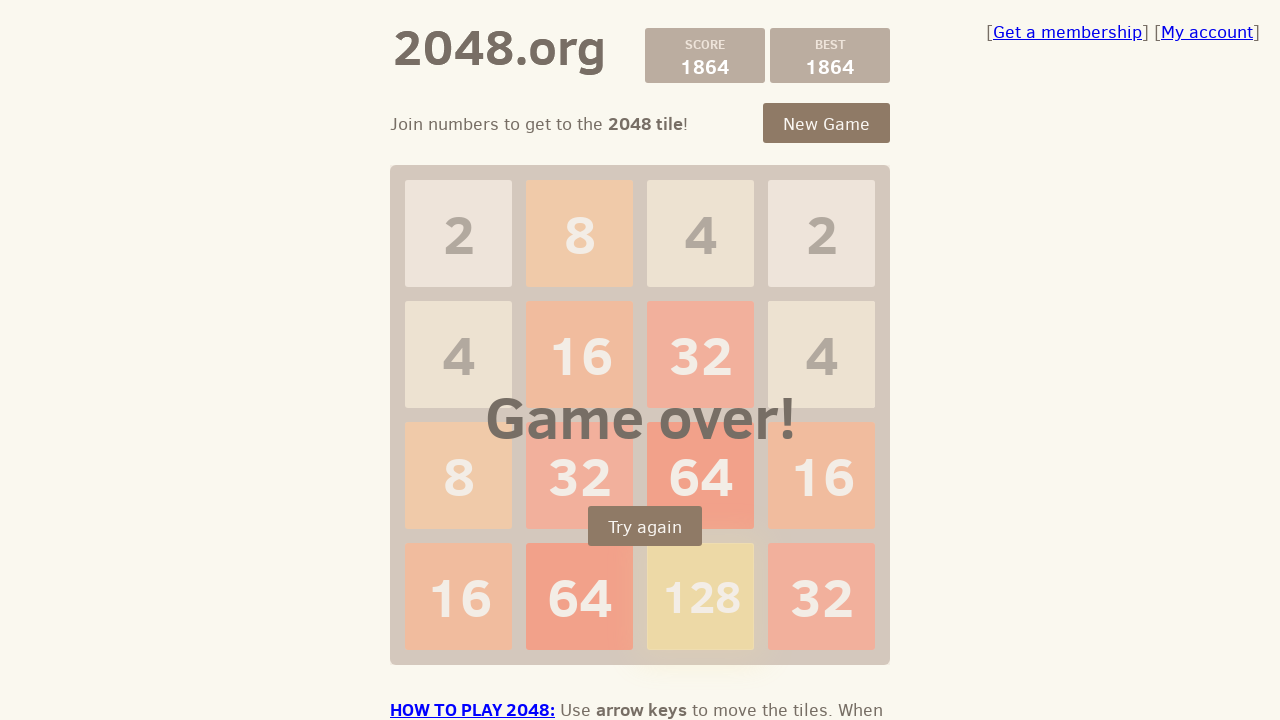

Pressed ArrowLeft to move tiles left in 2048 game on body
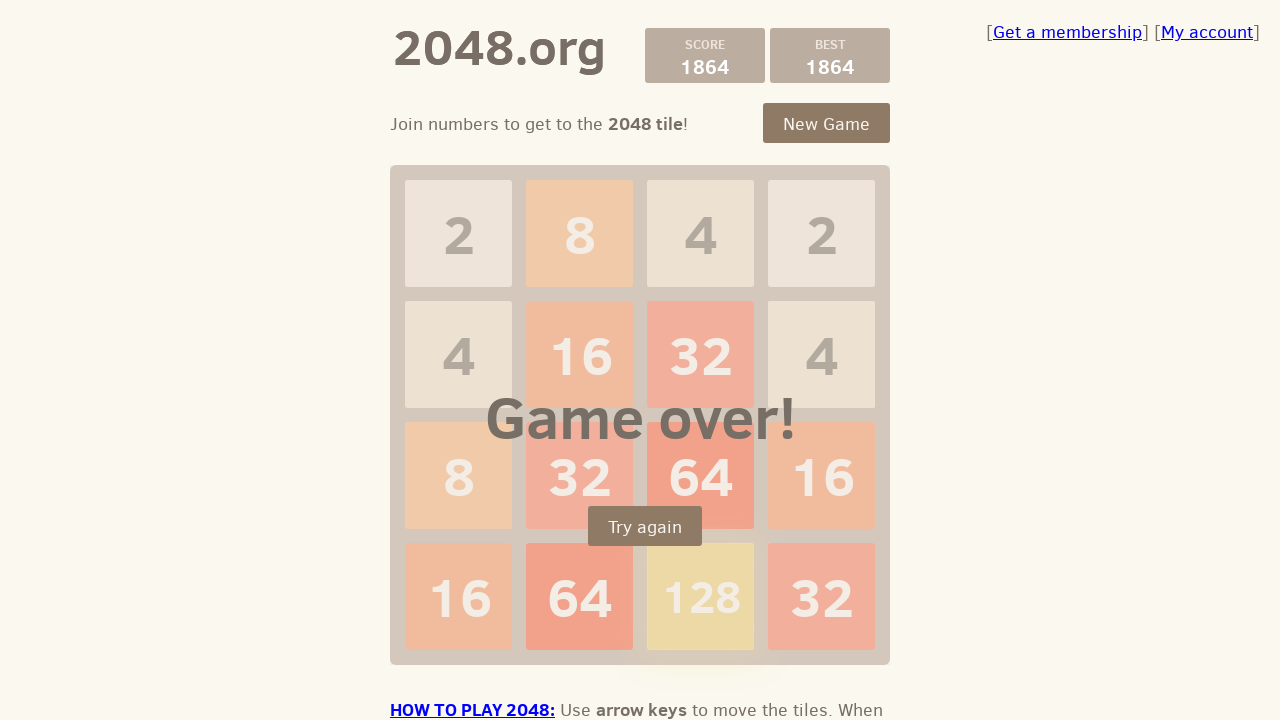

Pressed ArrowRight to move tiles right in 2048 game on body
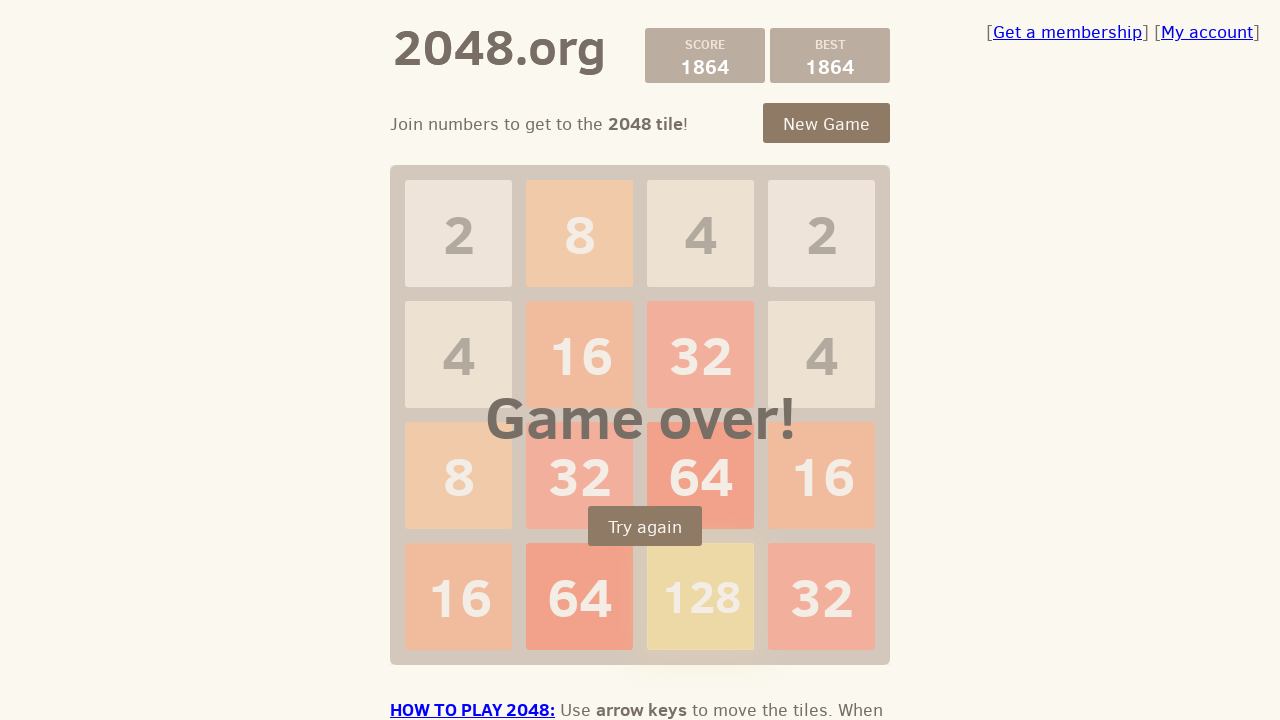

Pressed ArrowDown to move tiles down in 2048 game on body
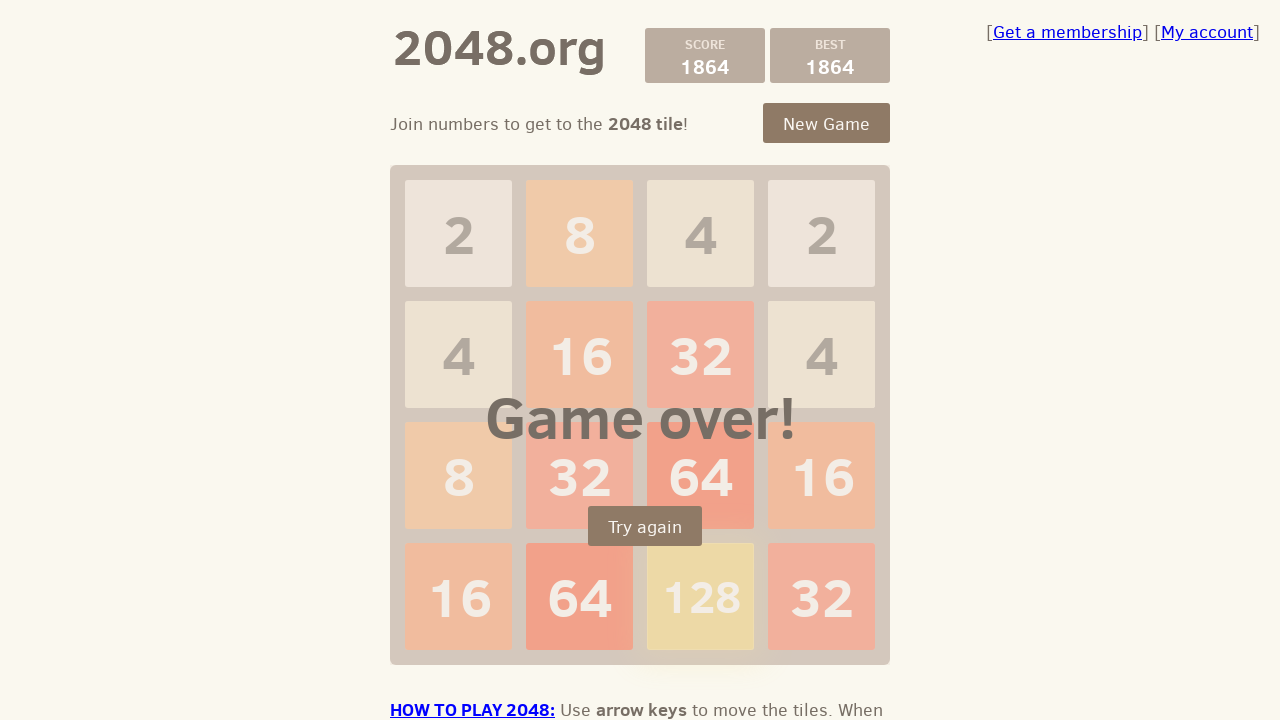

Pressed ArrowLeft to move tiles left in 2048 game on body
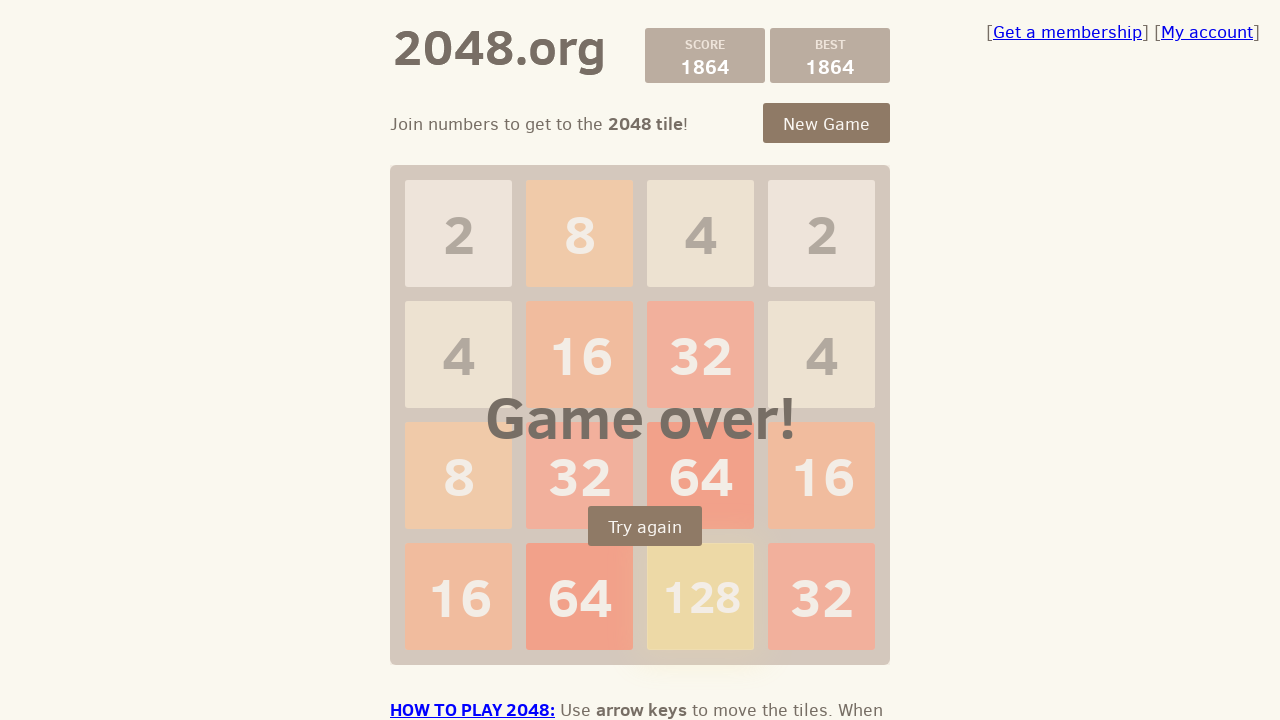

Pressed ArrowRight to move tiles right in 2048 game on body
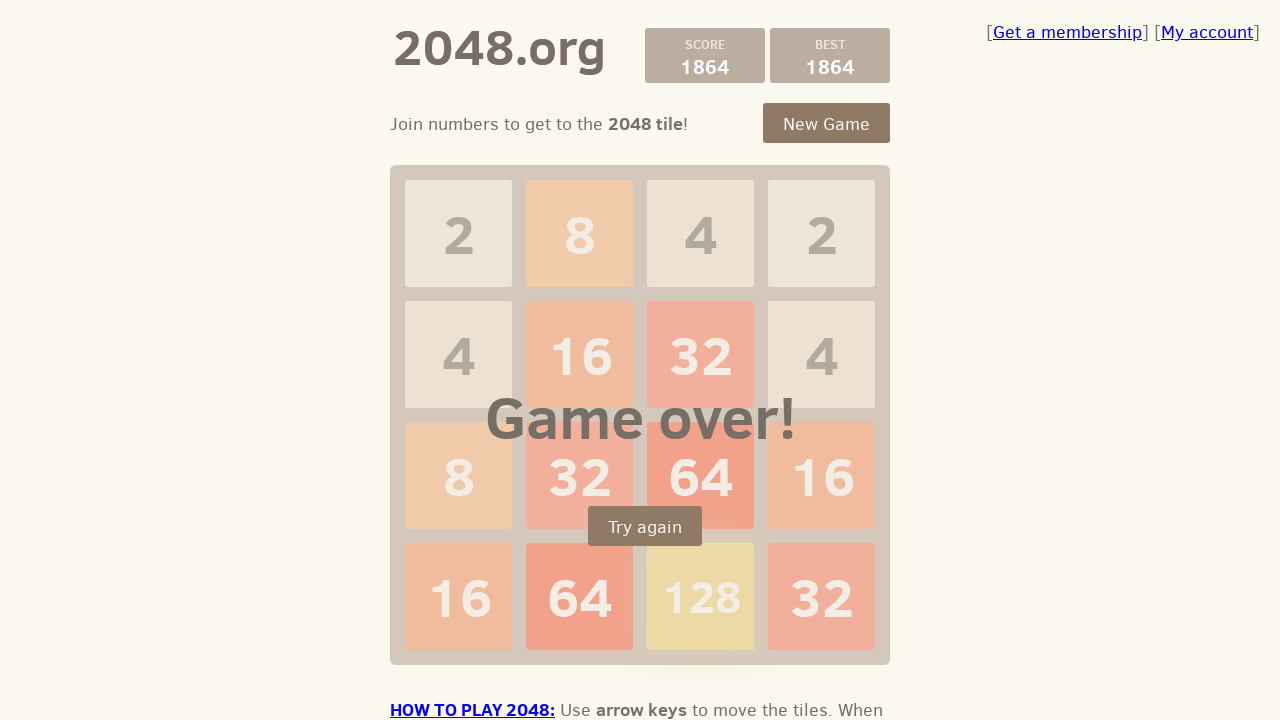

Pressed ArrowDown to move tiles down in 2048 game on body
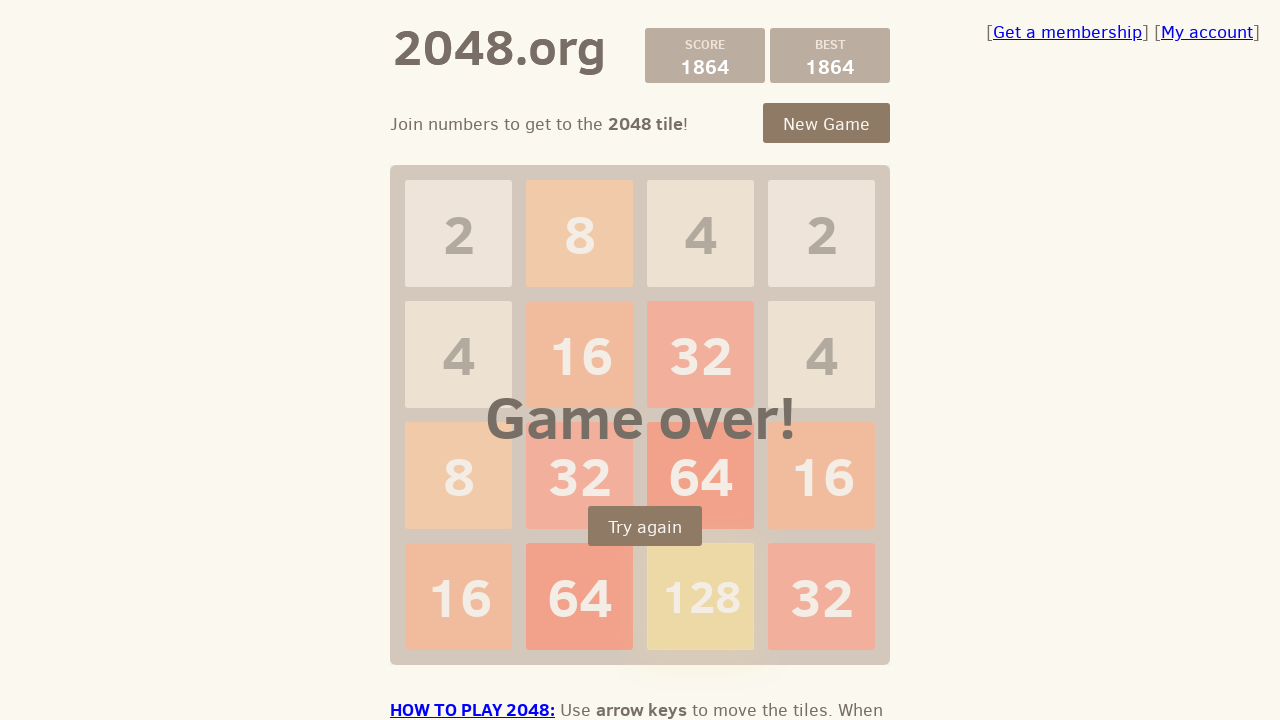

Pressed ArrowLeft to move tiles left in 2048 game on body
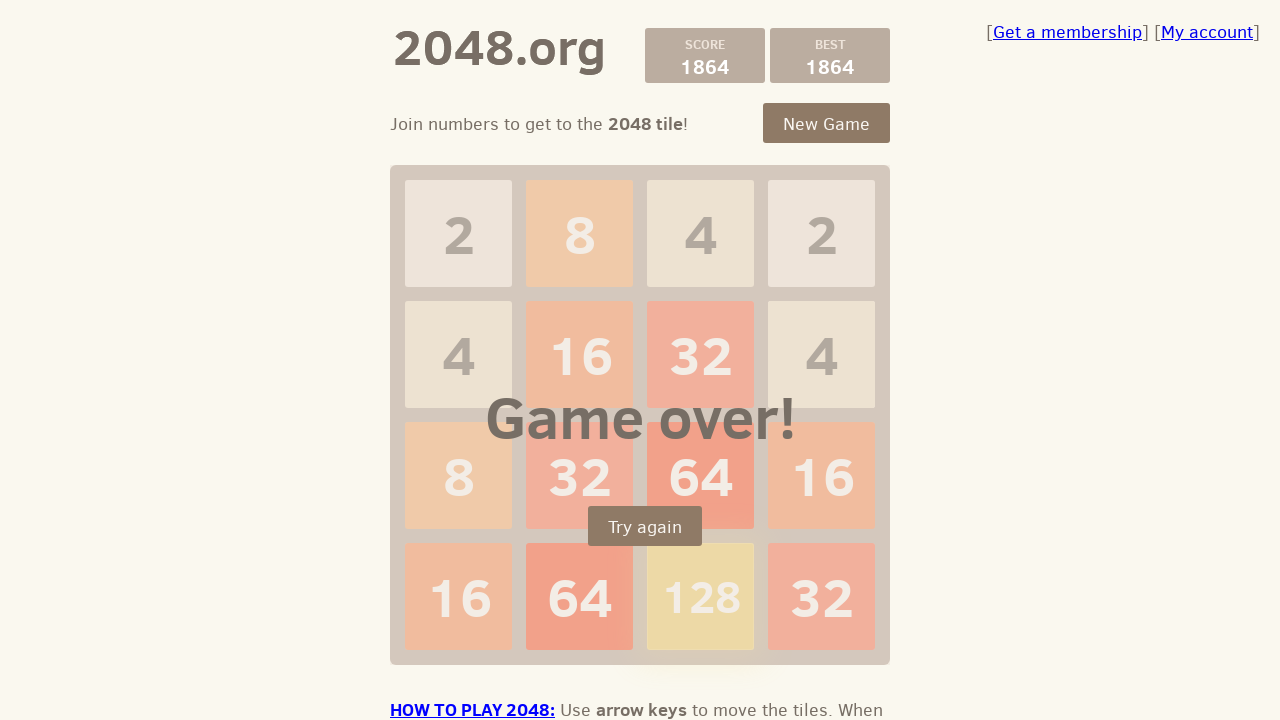

Pressed ArrowRight to move tiles right in 2048 game on body
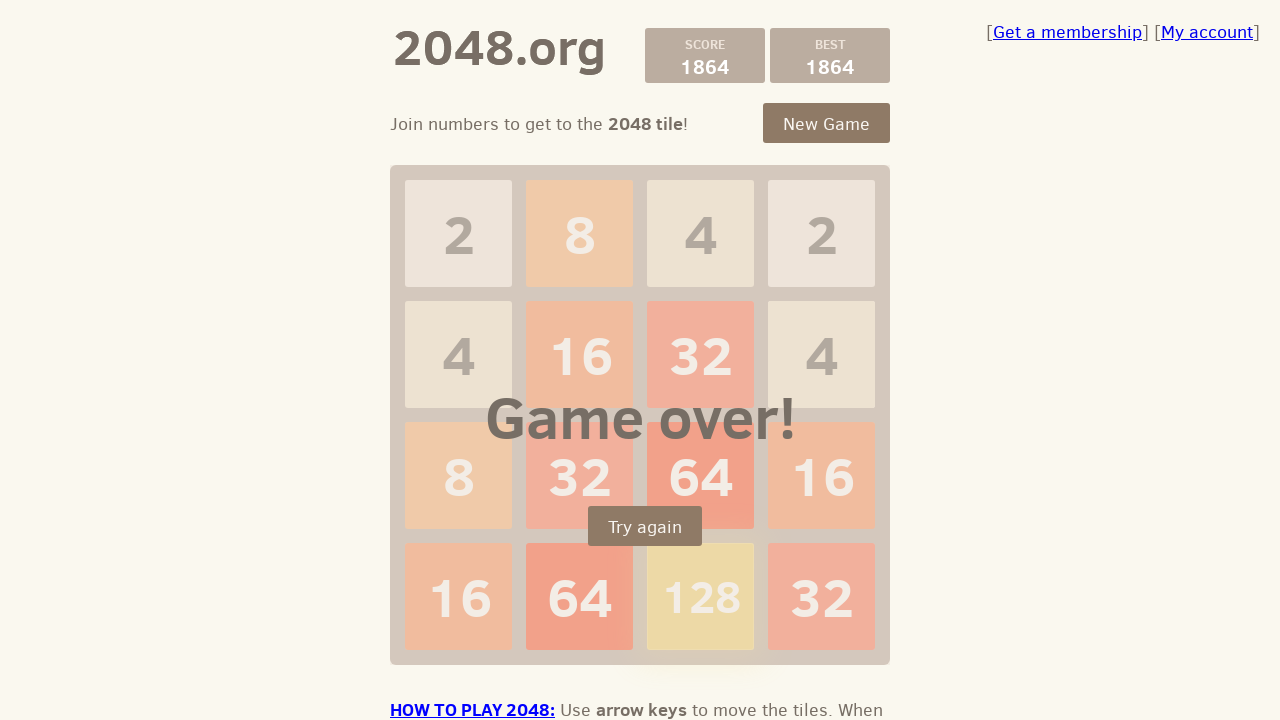

Pressed ArrowDown to move tiles down in 2048 game on body
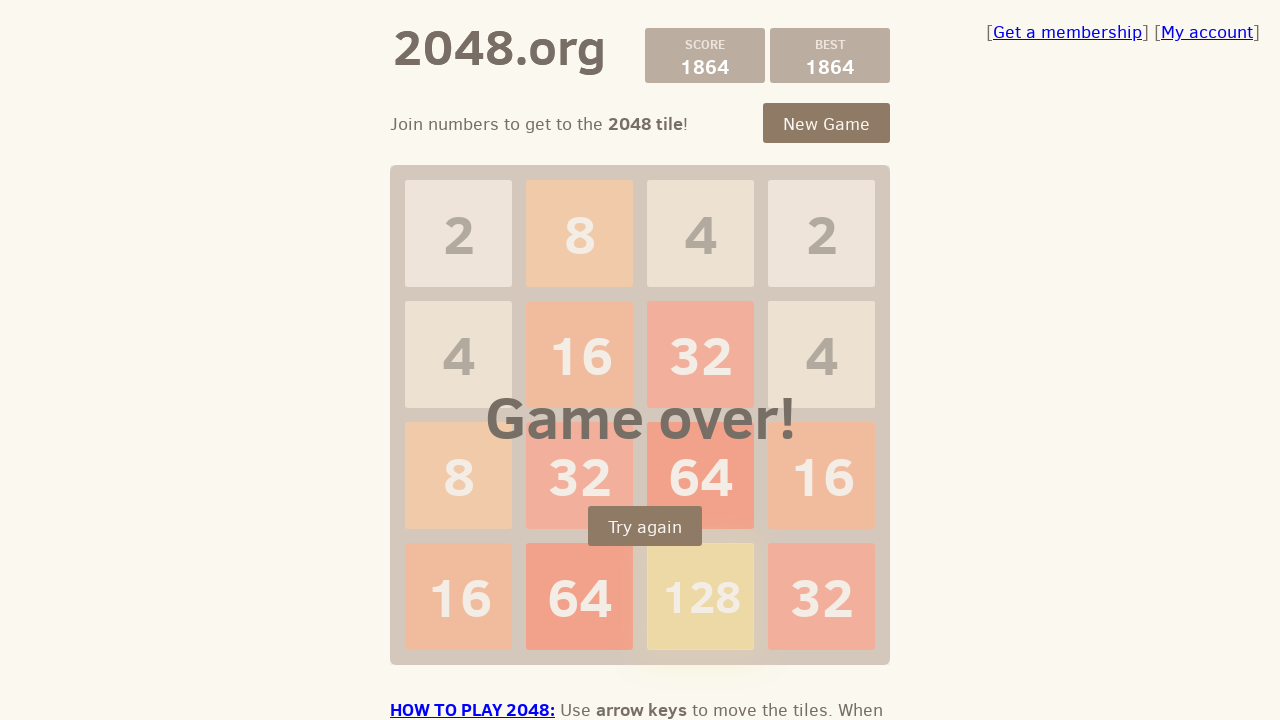

Pressed ArrowLeft to move tiles left in 2048 game on body
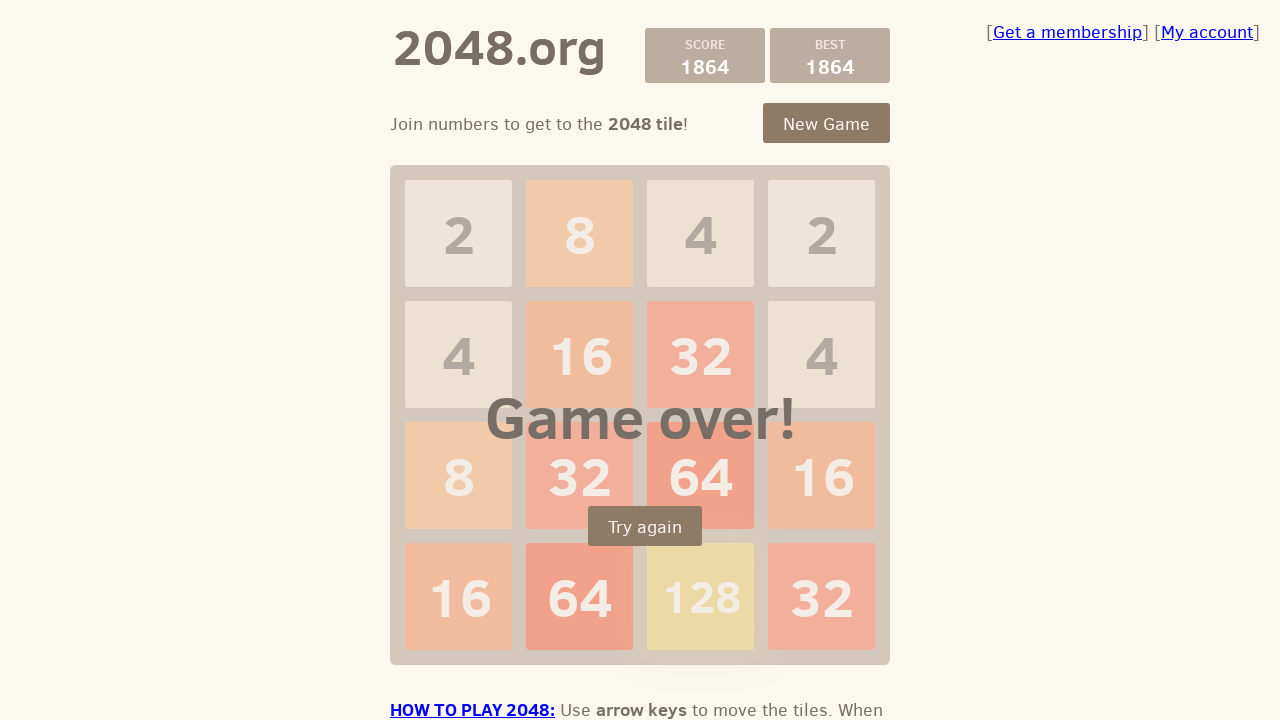

Pressed ArrowRight to move tiles right in 2048 game on body
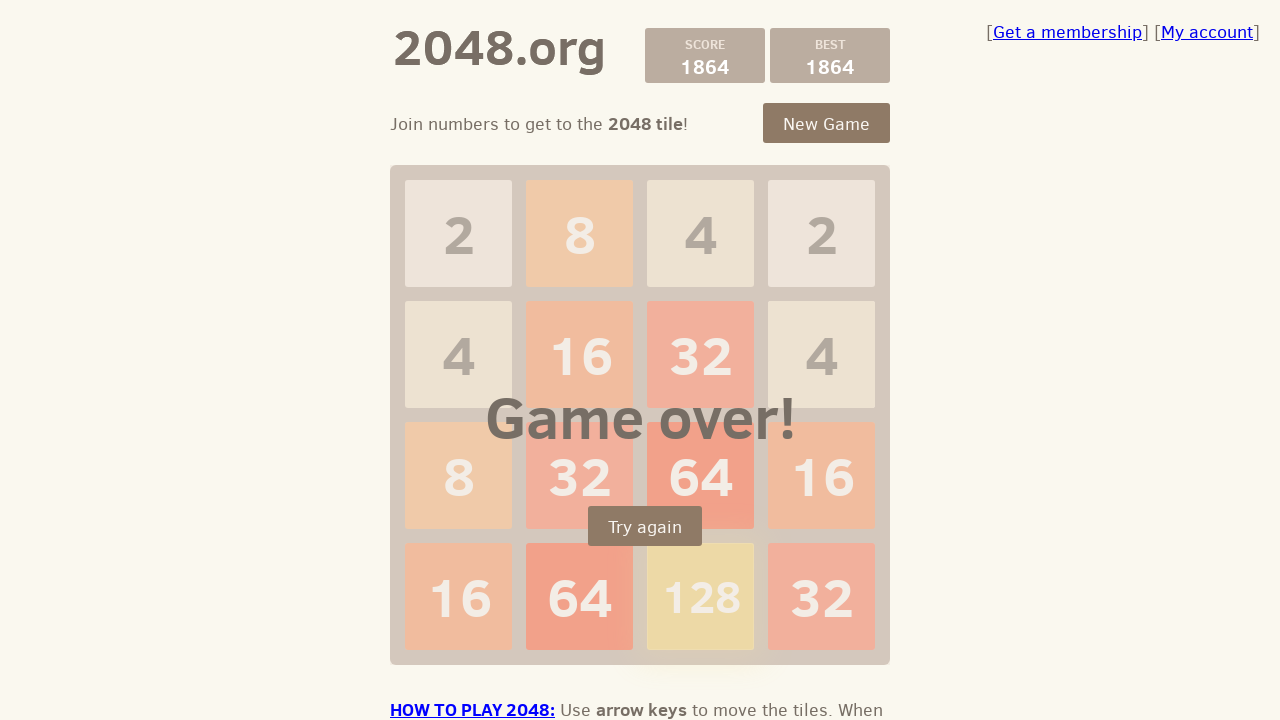

Pressed ArrowDown to move tiles down in 2048 game on body
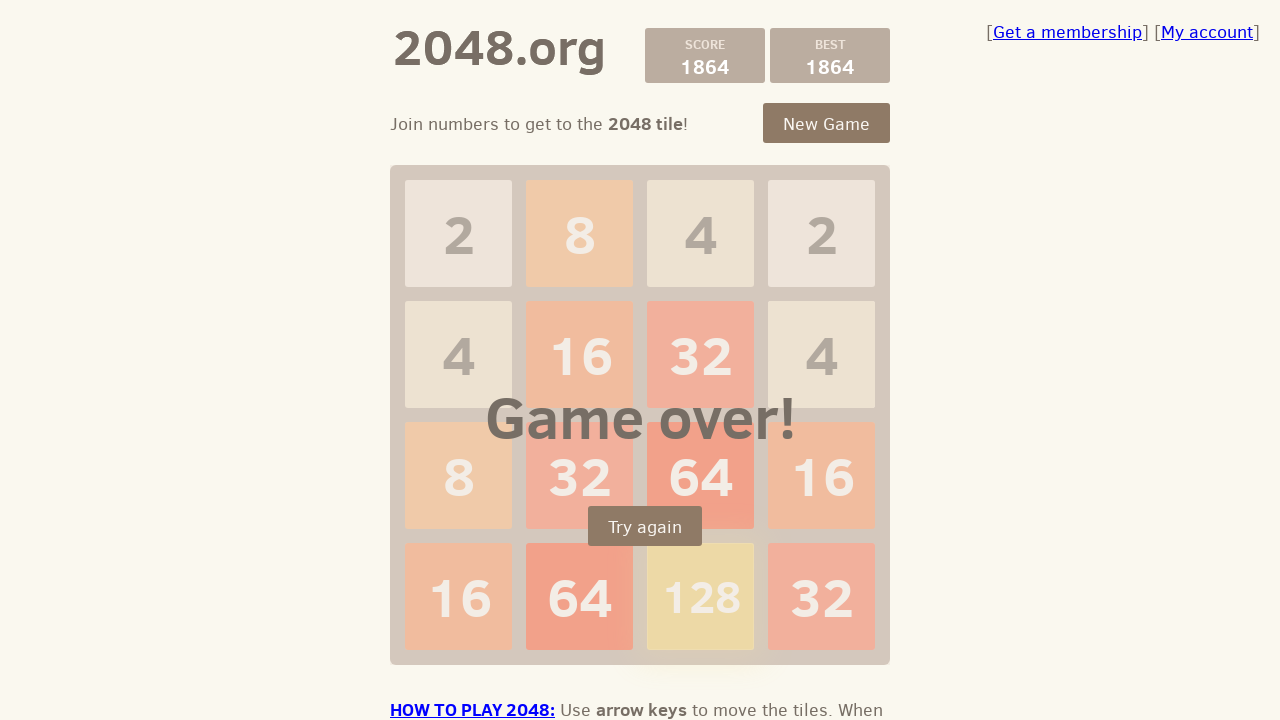

Pressed ArrowLeft to move tiles left in 2048 game on body
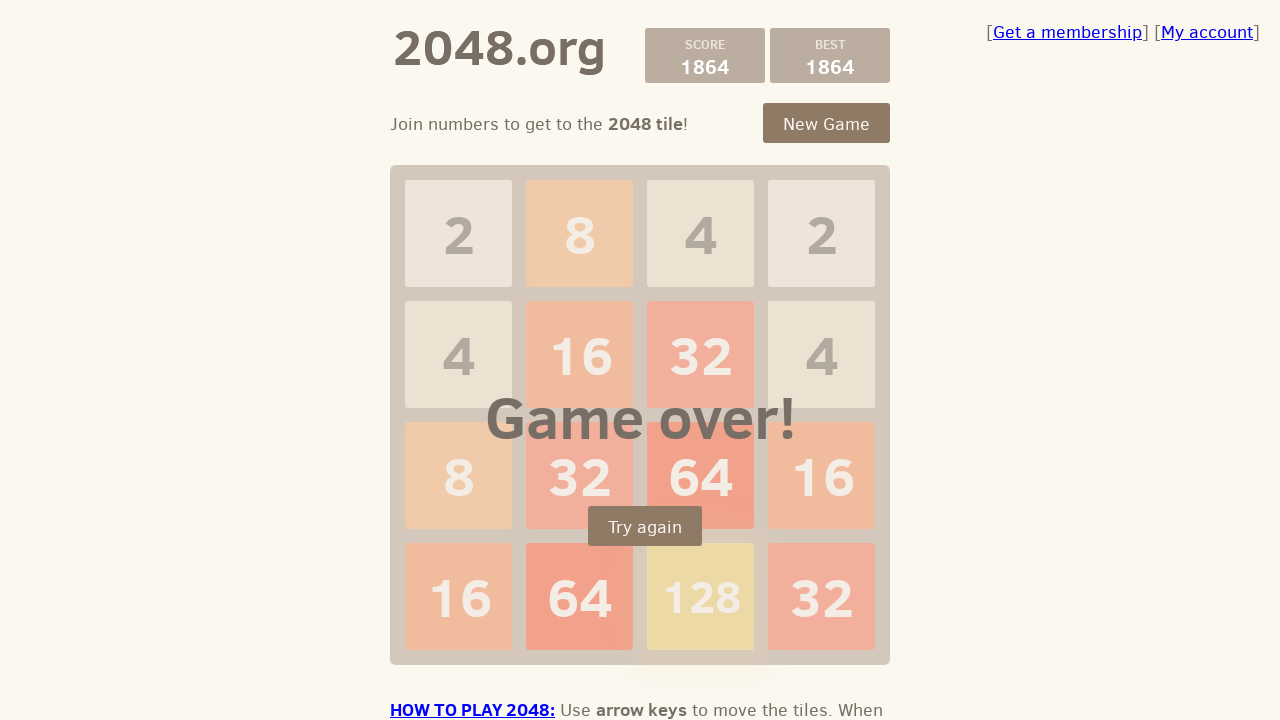

Pressed ArrowRight to move tiles right in 2048 game on body
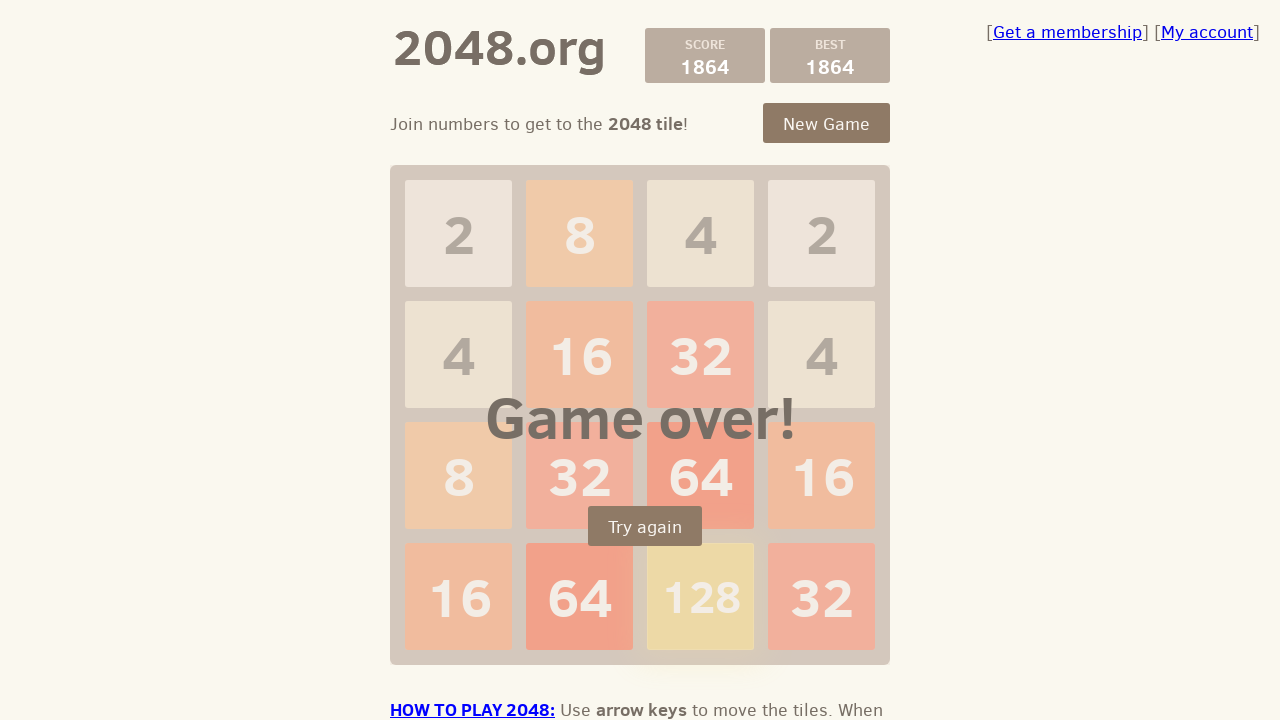

Pressed ArrowDown to move tiles down in 2048 game on body
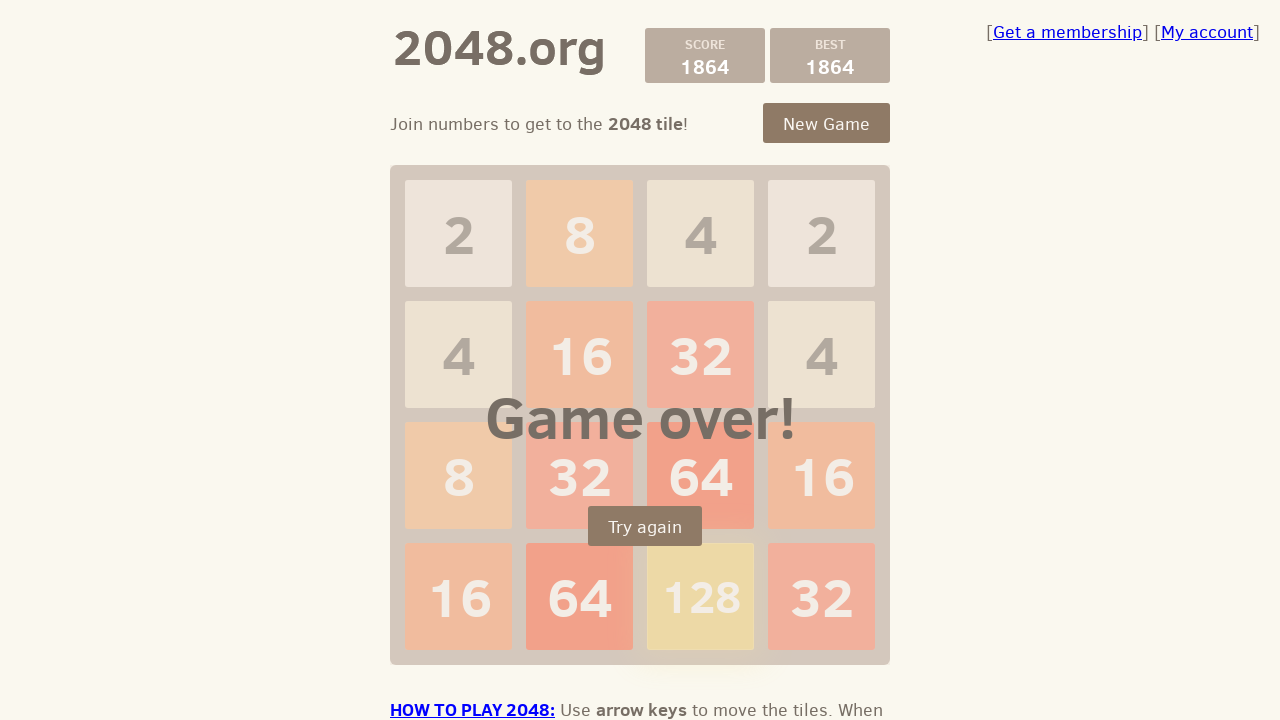

Pressed ArrowLeft to move tiles left in 2048 game on body
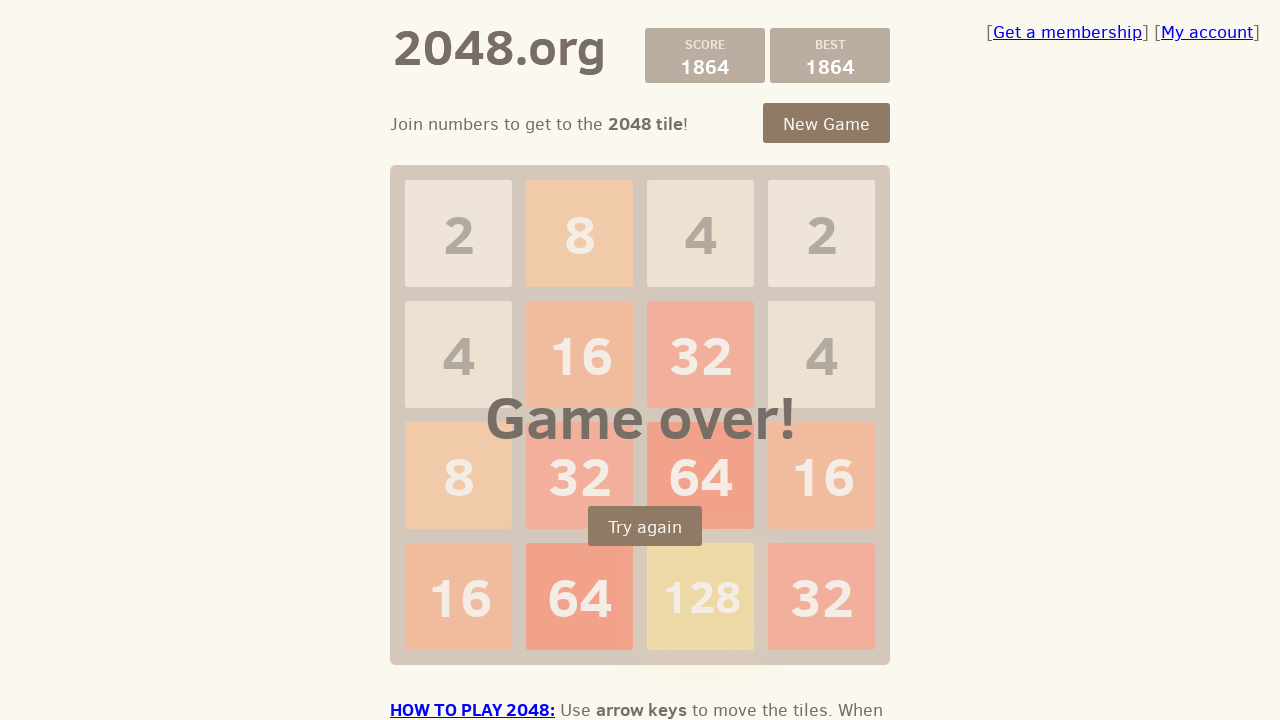

Pressed ArrowRight to move tiles right in 2048 game on body
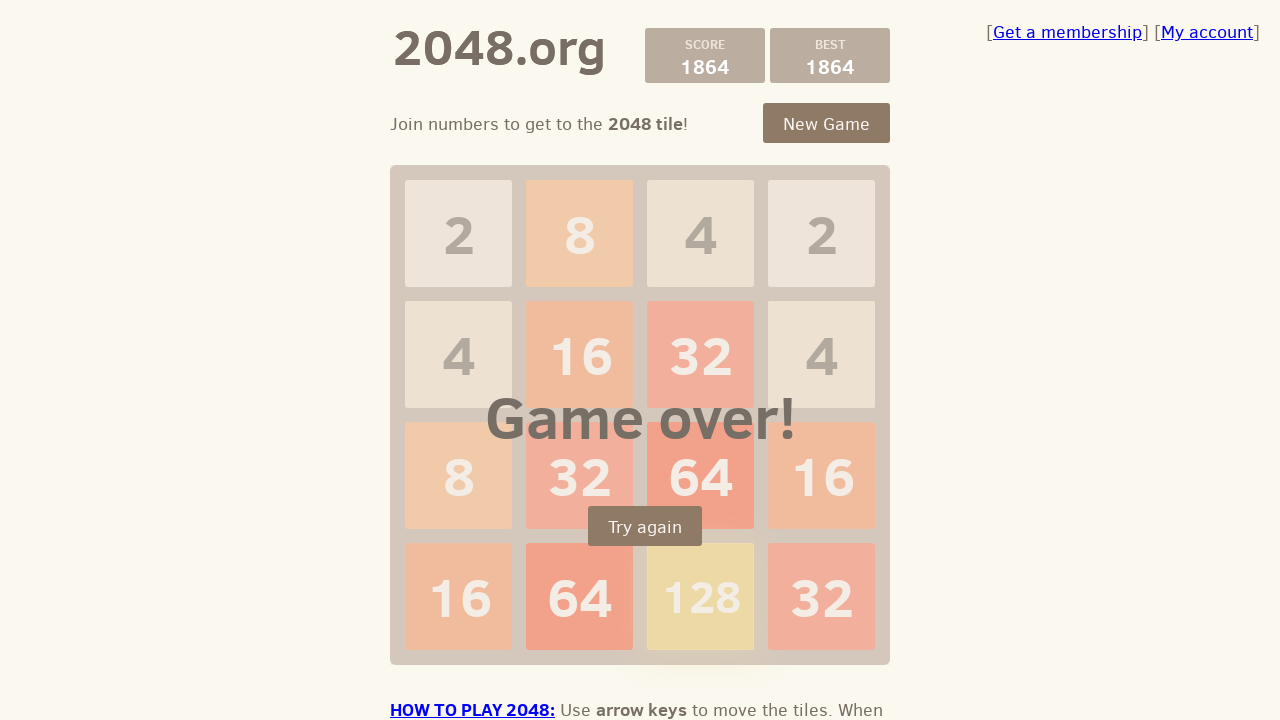

Pressed ArrowDown to move tiles down in 2048 game on body
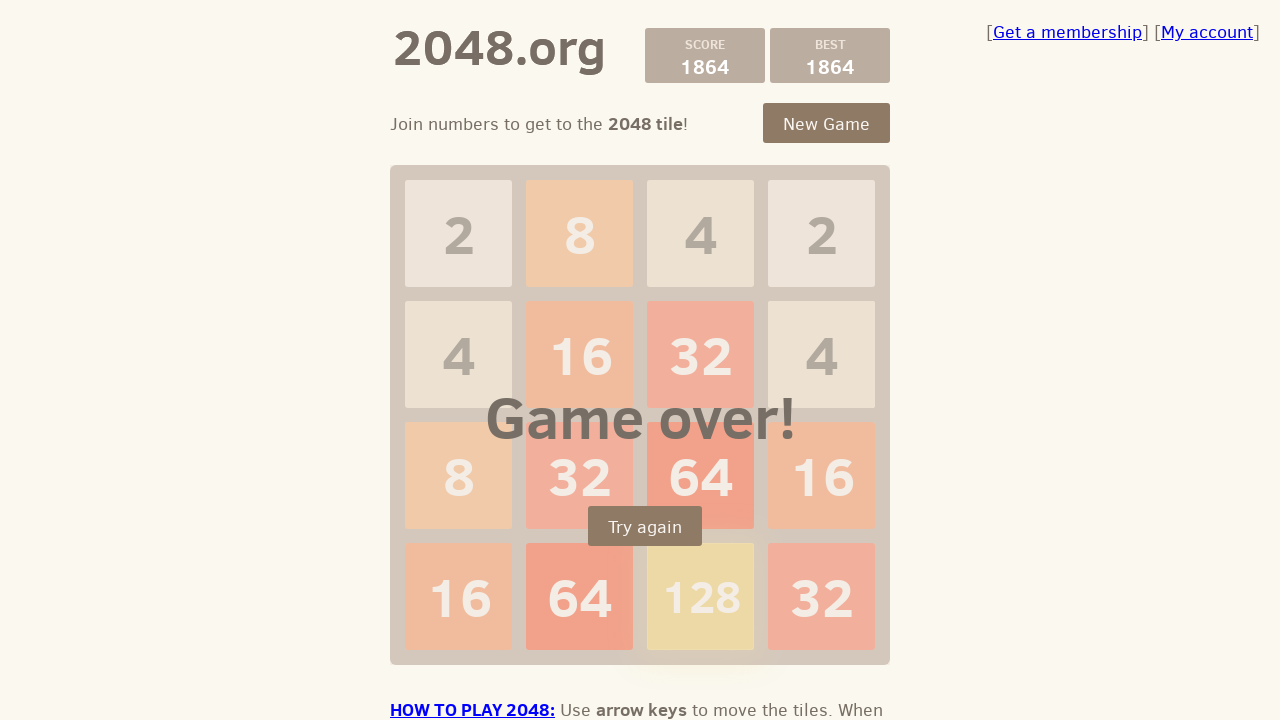

Pressed ArrowLeft to move tiles left in 2048 game on body
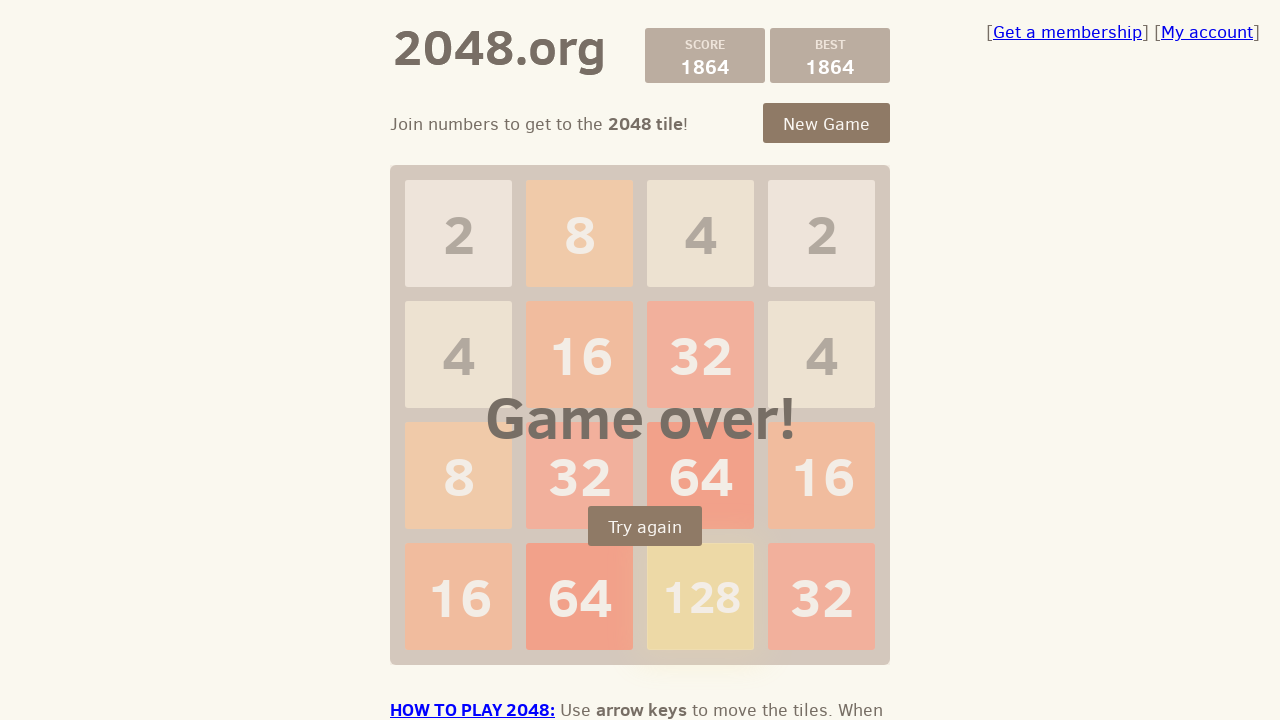

Pressed ArrowRight to move tiles right in 2048 game on body
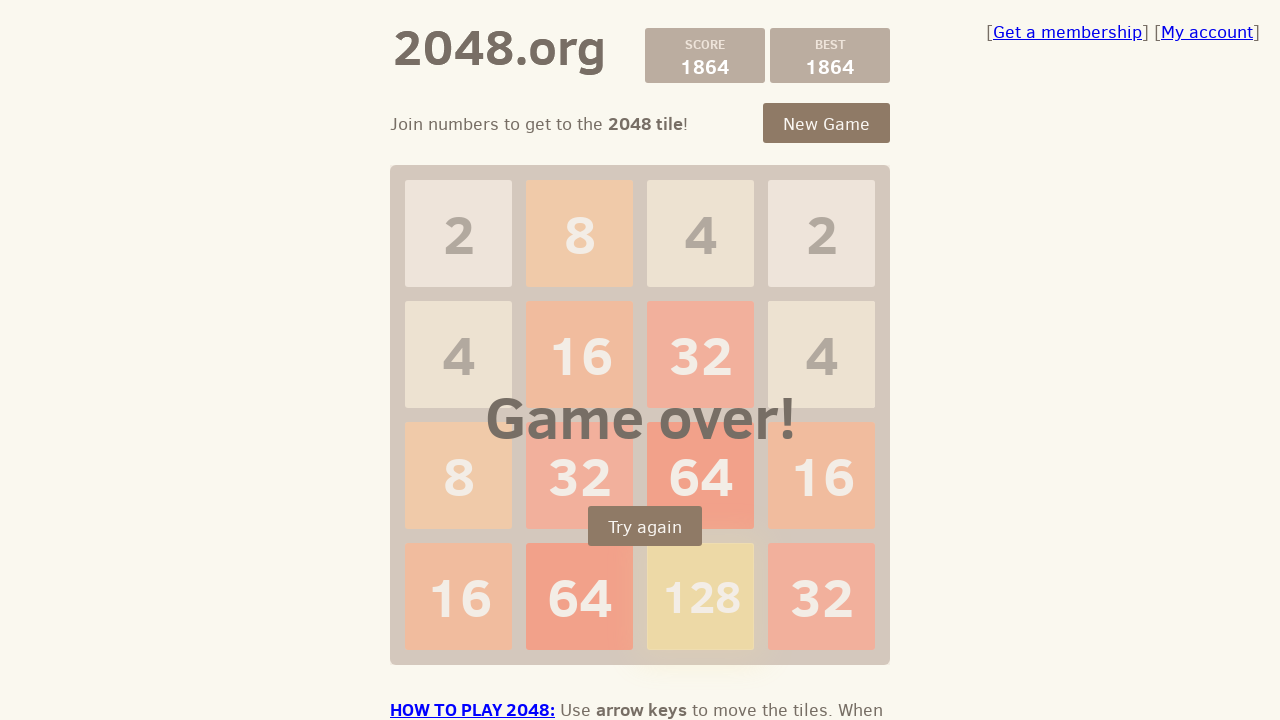

Pressed ArrowDown to move tiles down in 2048 game on body
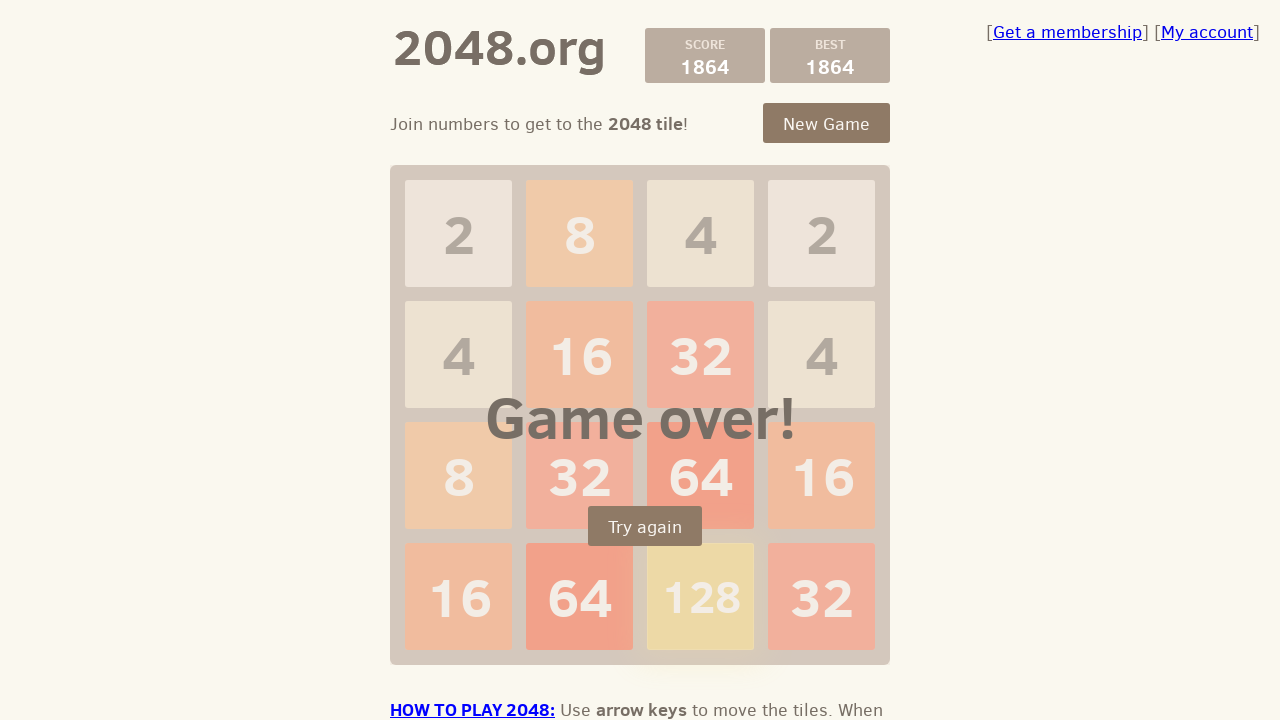

Pressed ArrowLeft to move tiles left in 2048 game on body
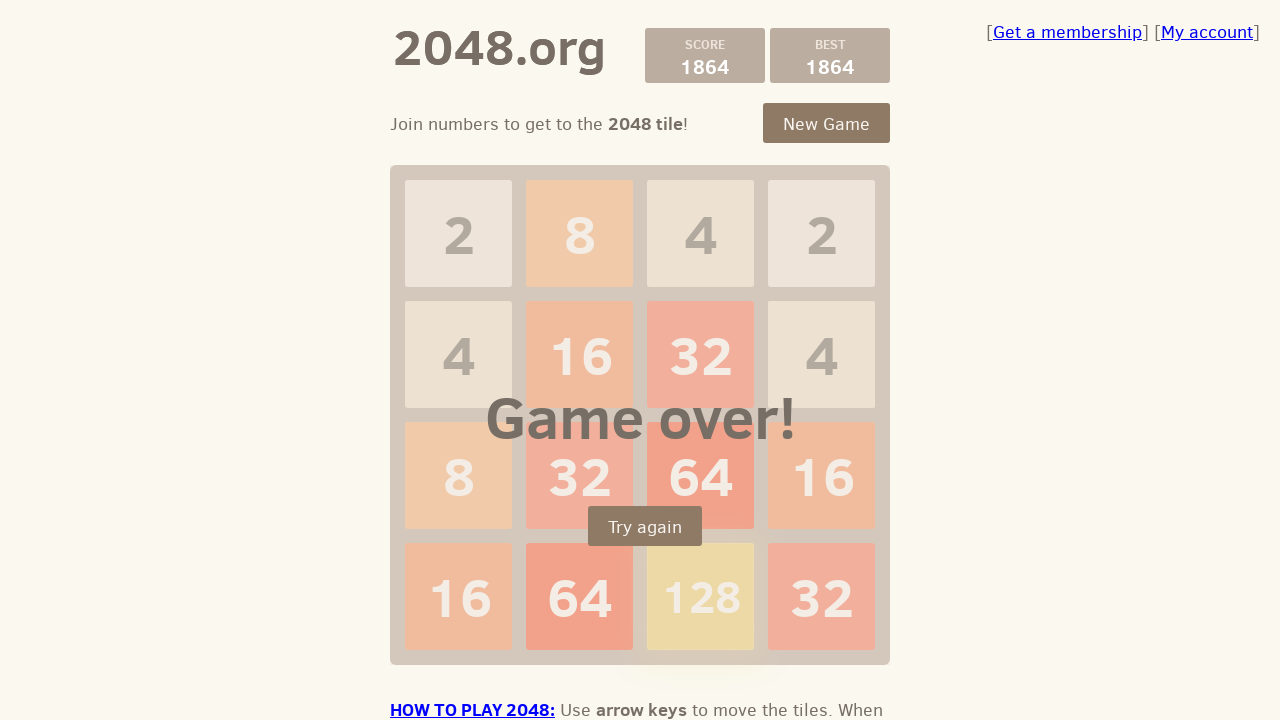

Pressed ArrowRight to move tiles right in 2048 game on body
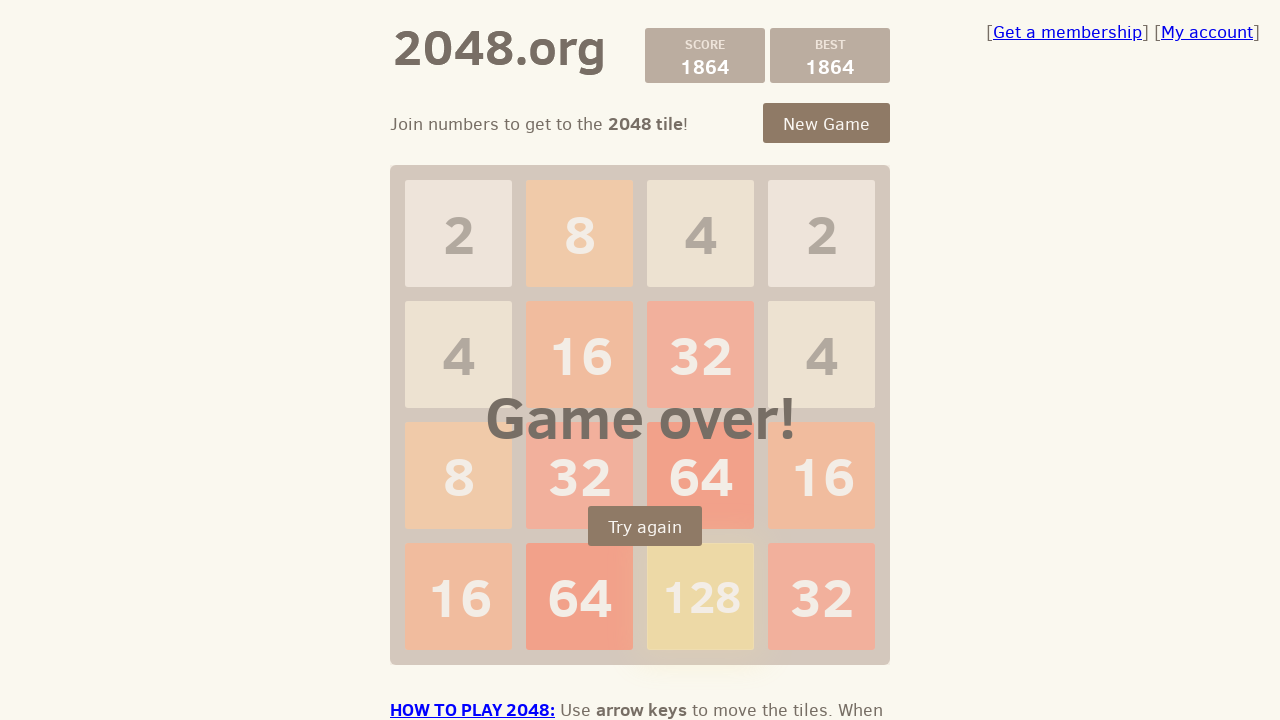

Pressed ArrowDown to move tiles down in 2048 game on body
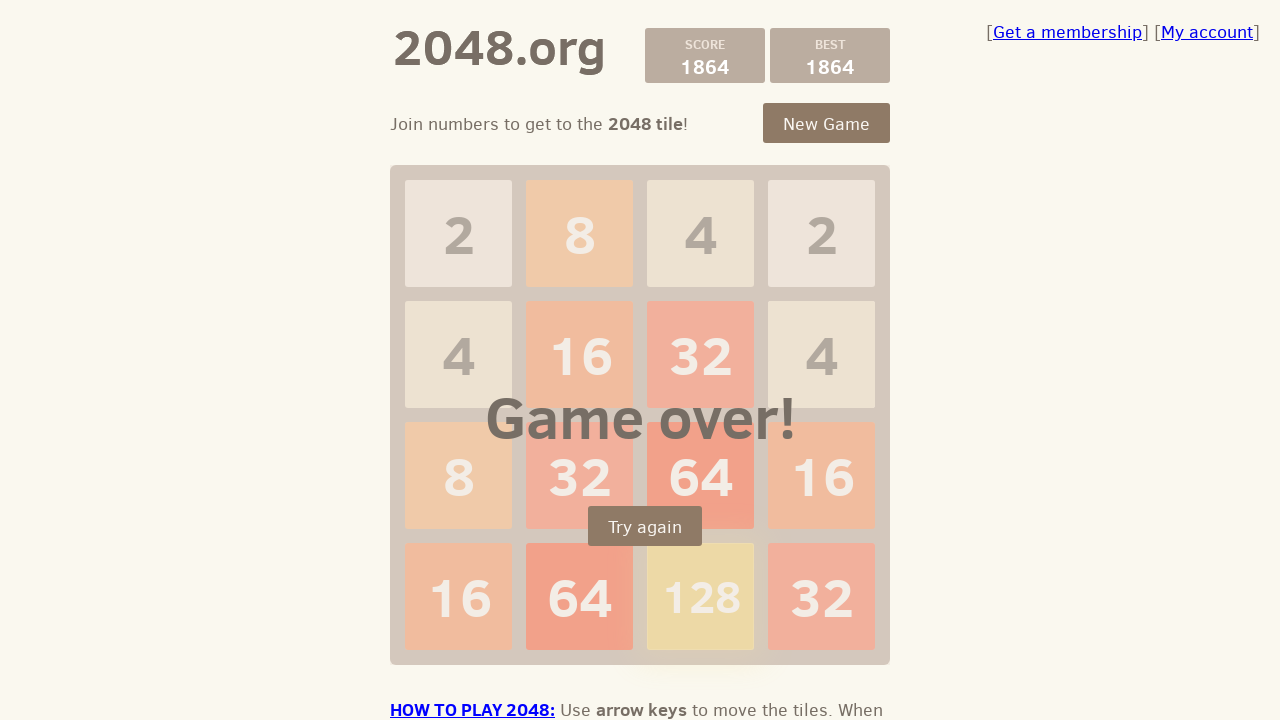

Pressed ArrowLeft to move tiles left in 2048 game on body
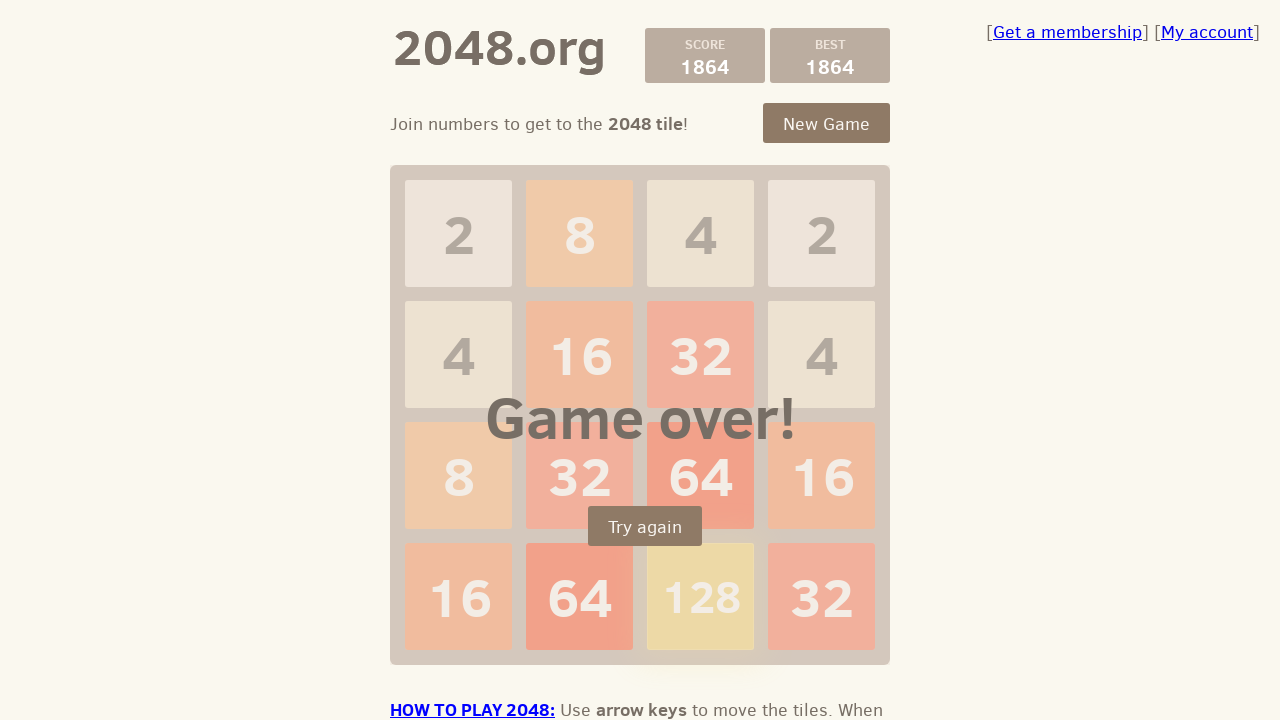

Pressed ArrowRight to move tiles right in 2048 game on body
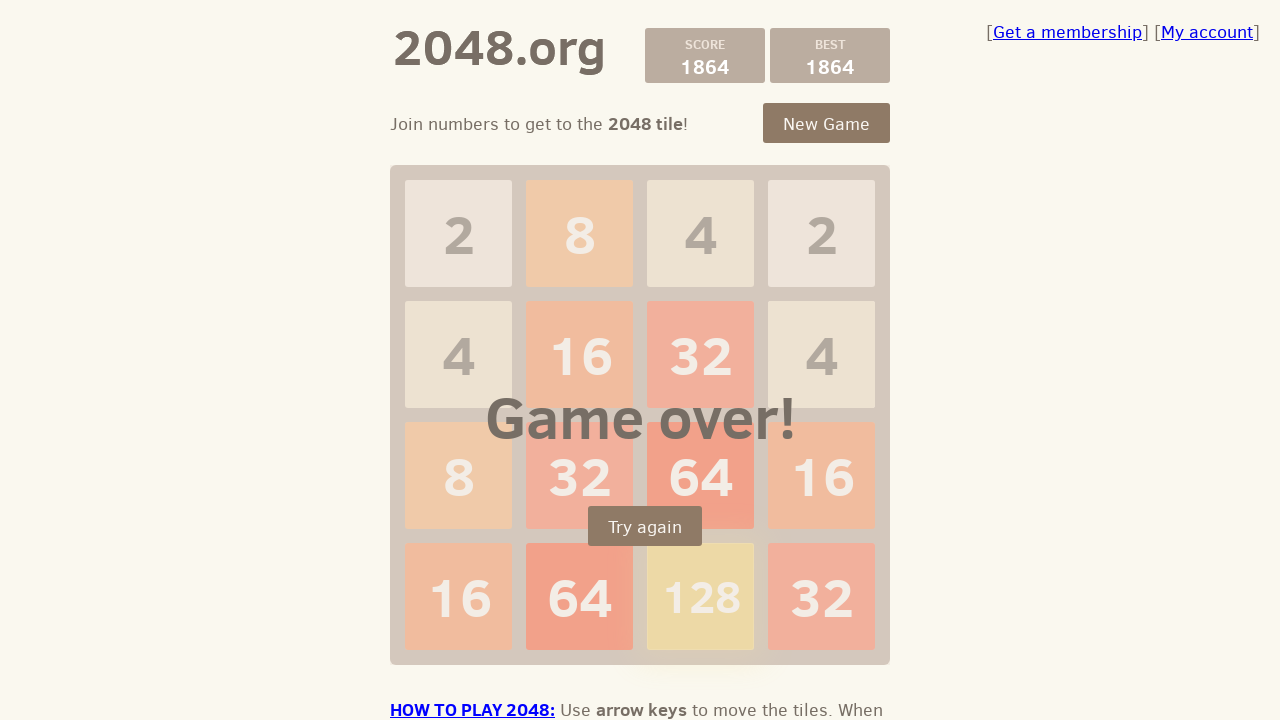

Pressed ArrowDown to move tiles down in 2048 game on body
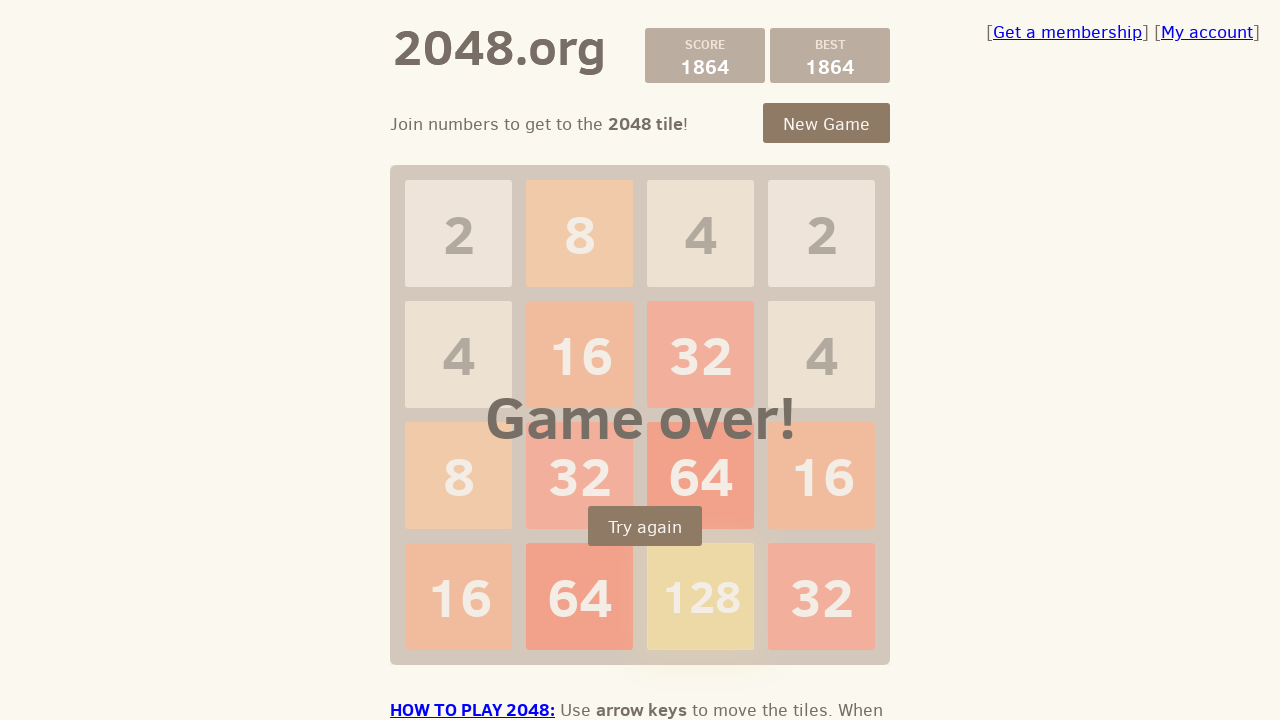

Pressed ArrowLeft to move tiles left in 2048 game on body
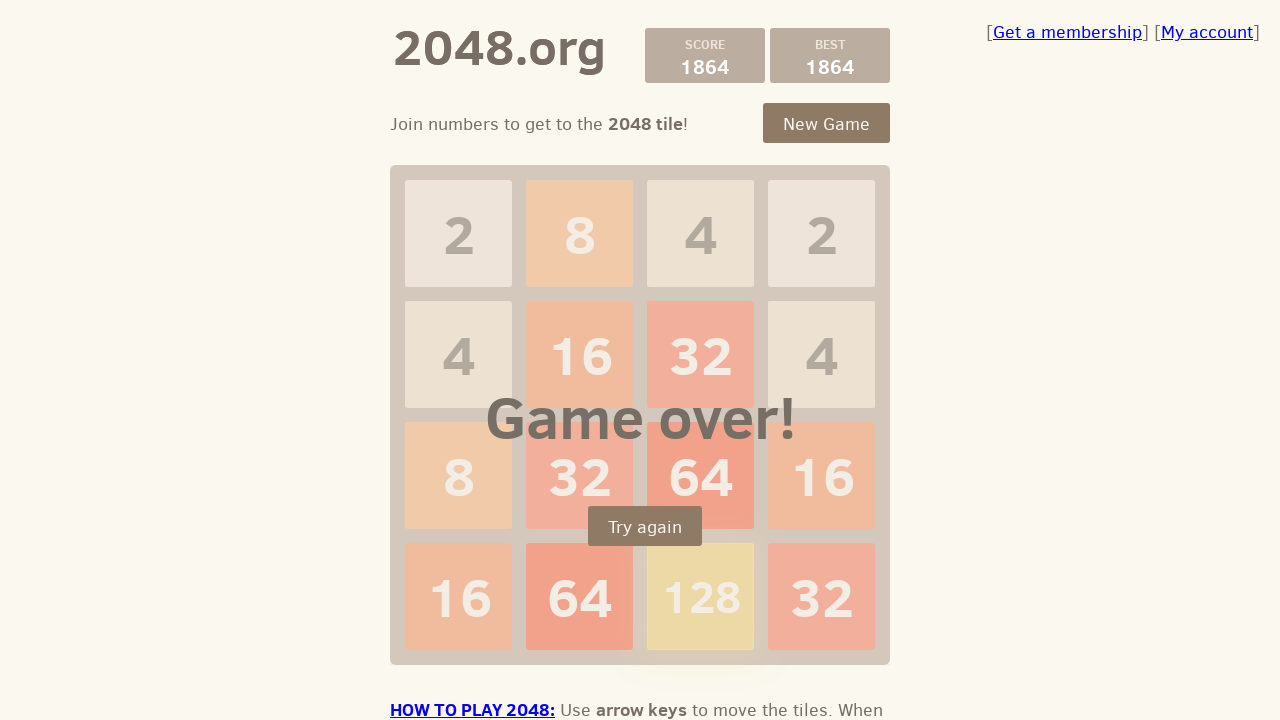

Pressed ArrowRight to move tiles right in 2048 game on body
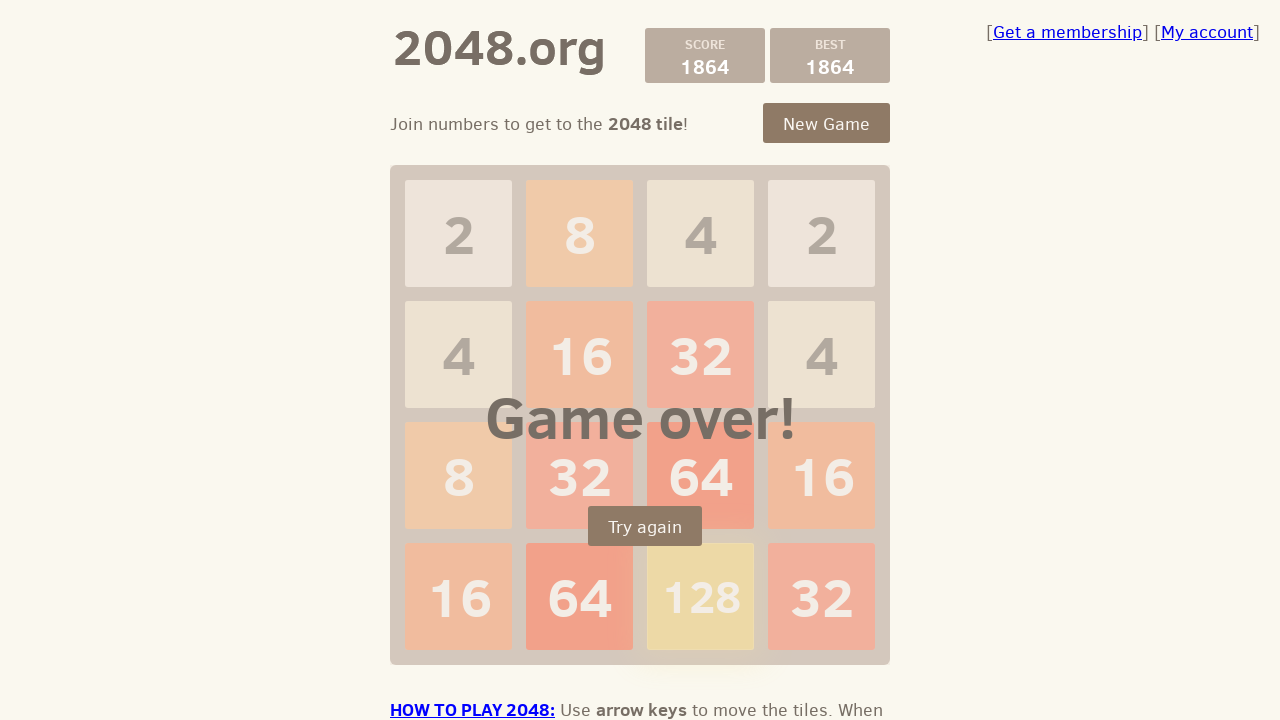

Pressed ArrowDown to move tiles down in 2048 game on body
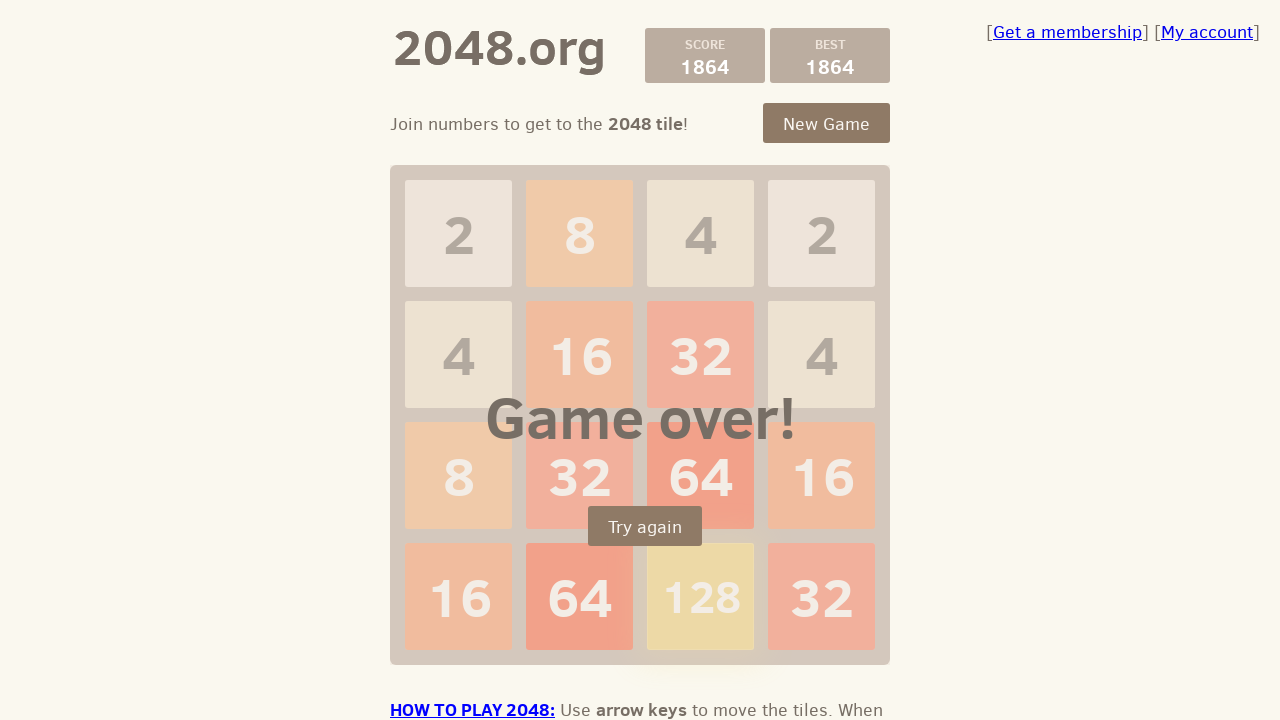

Pressed ArrowLeft to move tiles left in 2048 game on body
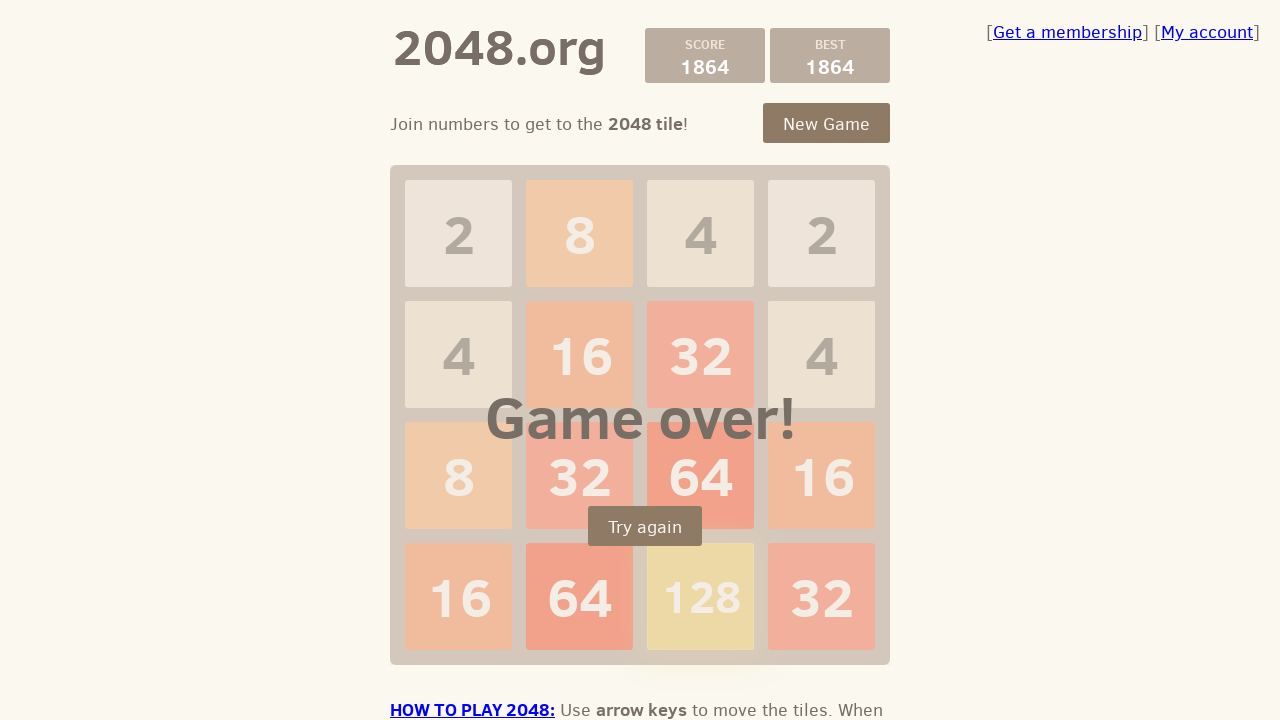

Pressed ArrowRight to move tiles right in 2048 game on body
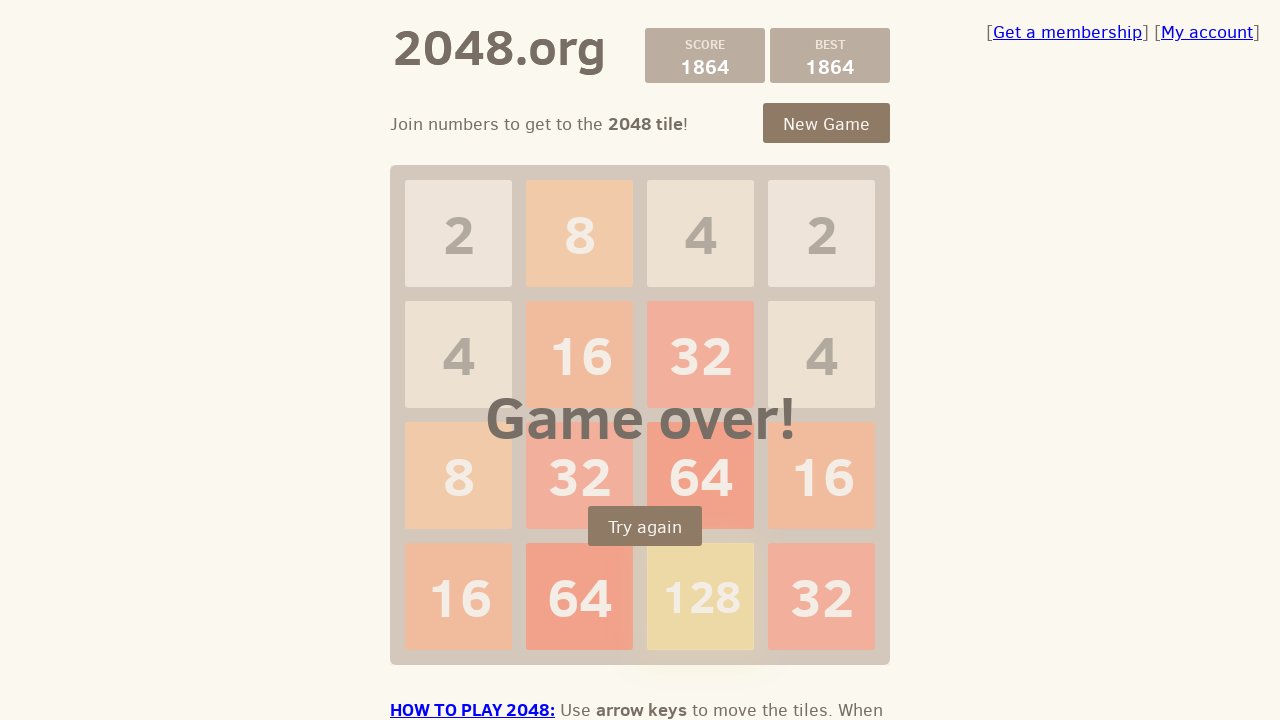

Pressed ArrowDown to move tiles down in 2048 game on body
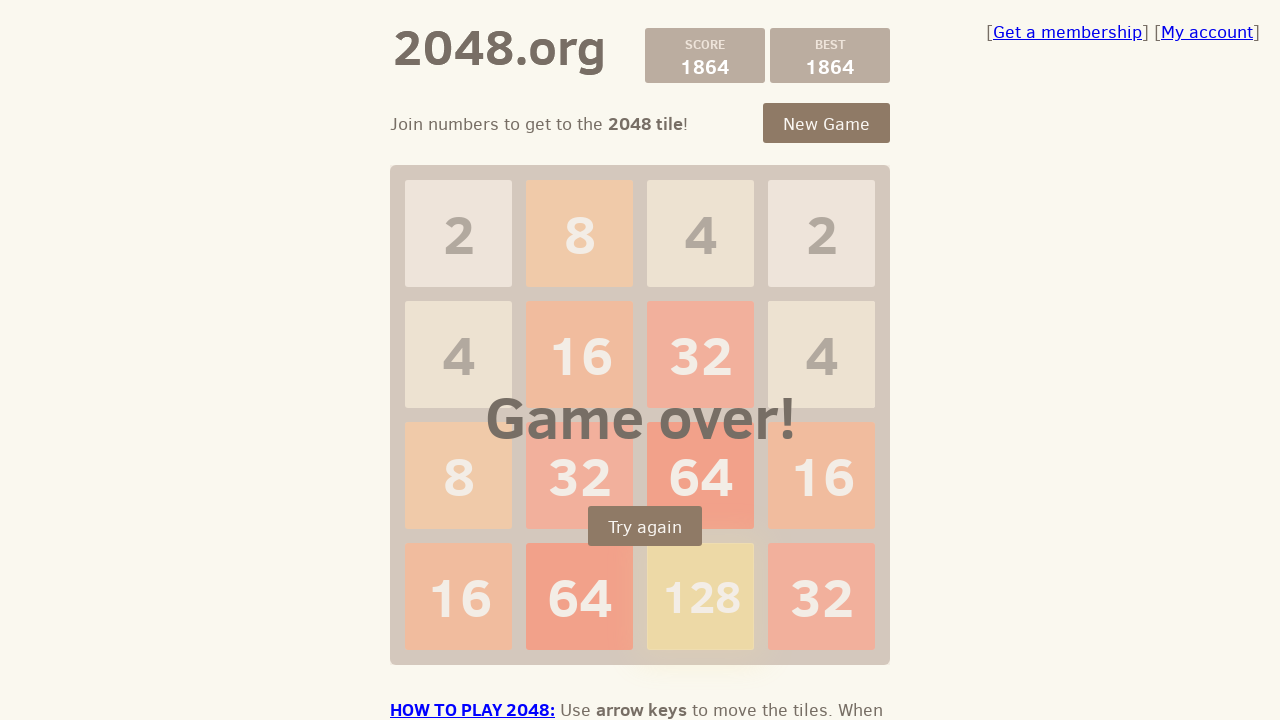

Pressed ArrowLeft to move tiles left in 2048 game on body
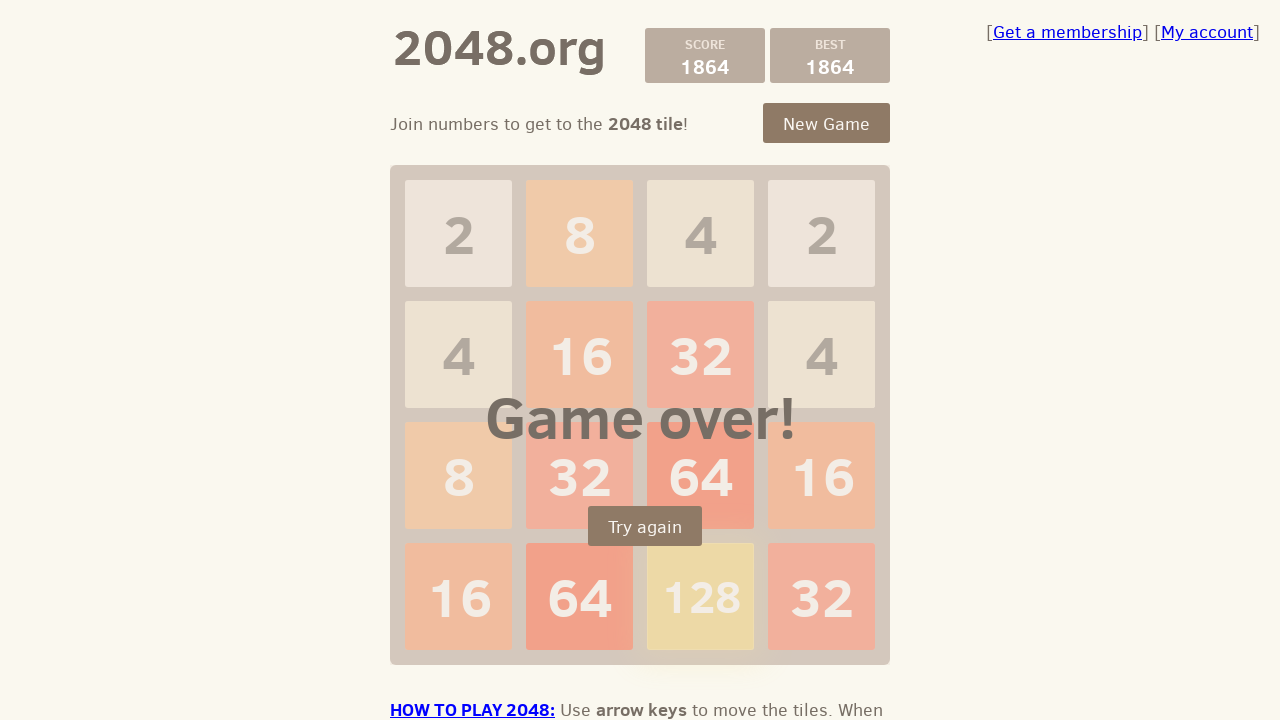

Pressed ArrowRight to move tiles right in 2048 game on body
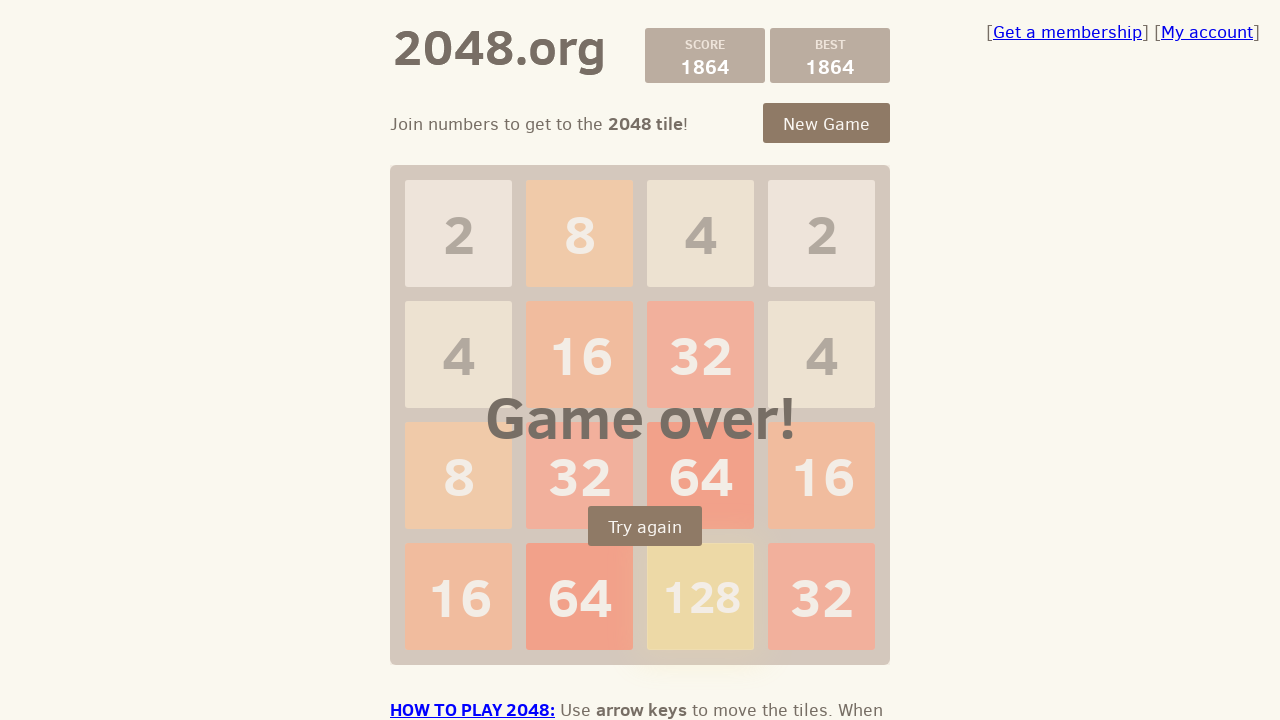

Pressed ArrowDown to move tiles down in 2048 game on body
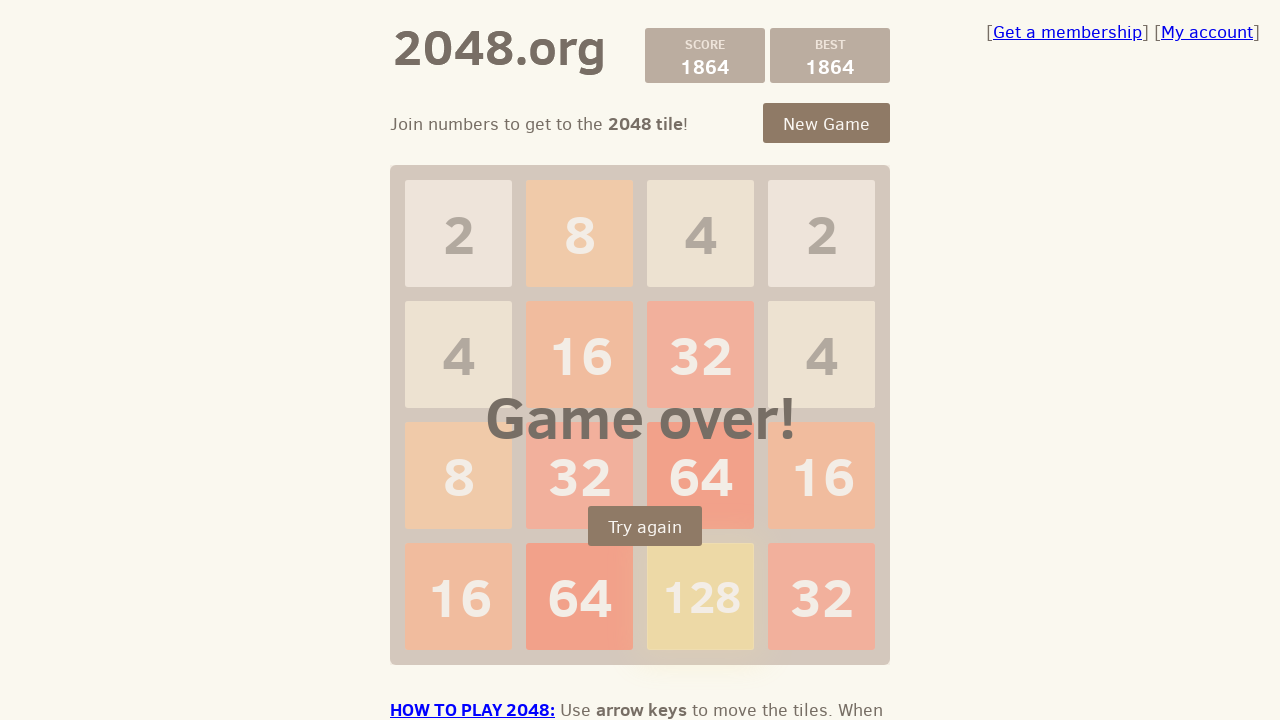

Pressed ArrowLeft to move tiles left in 2048 game on body
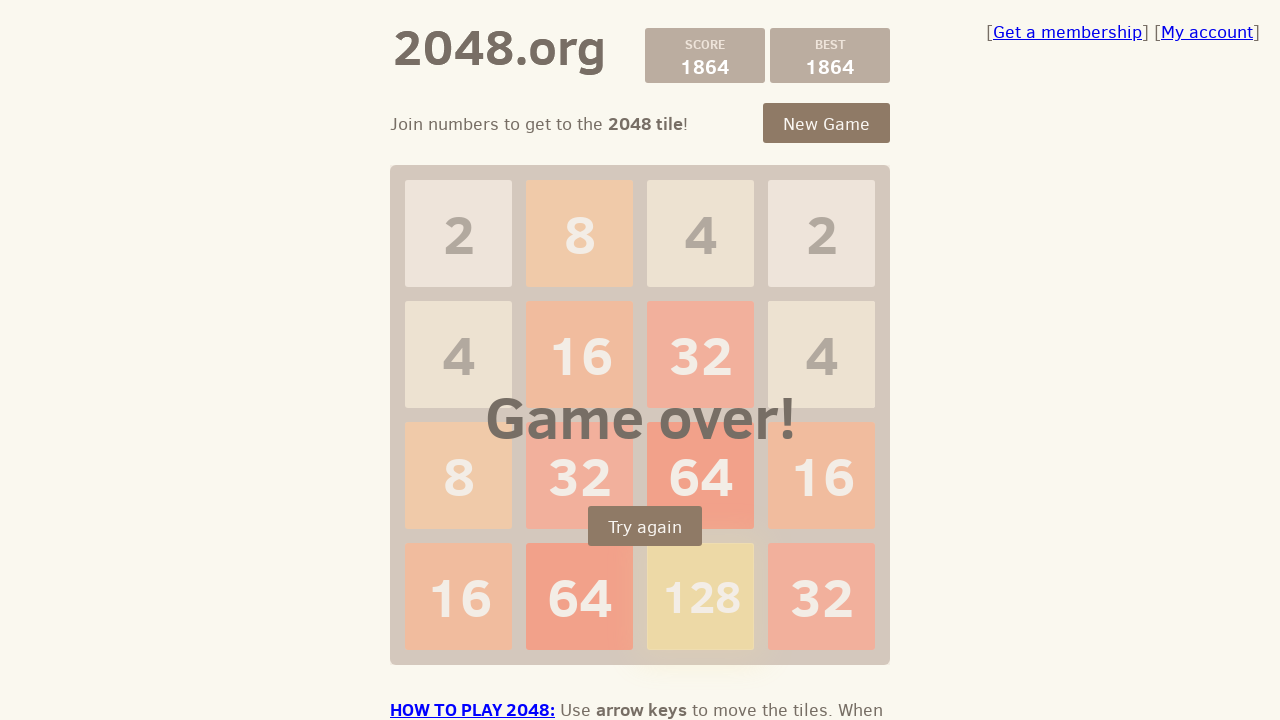

Pressed ArrowRight to move tiles right in 2048 game on body
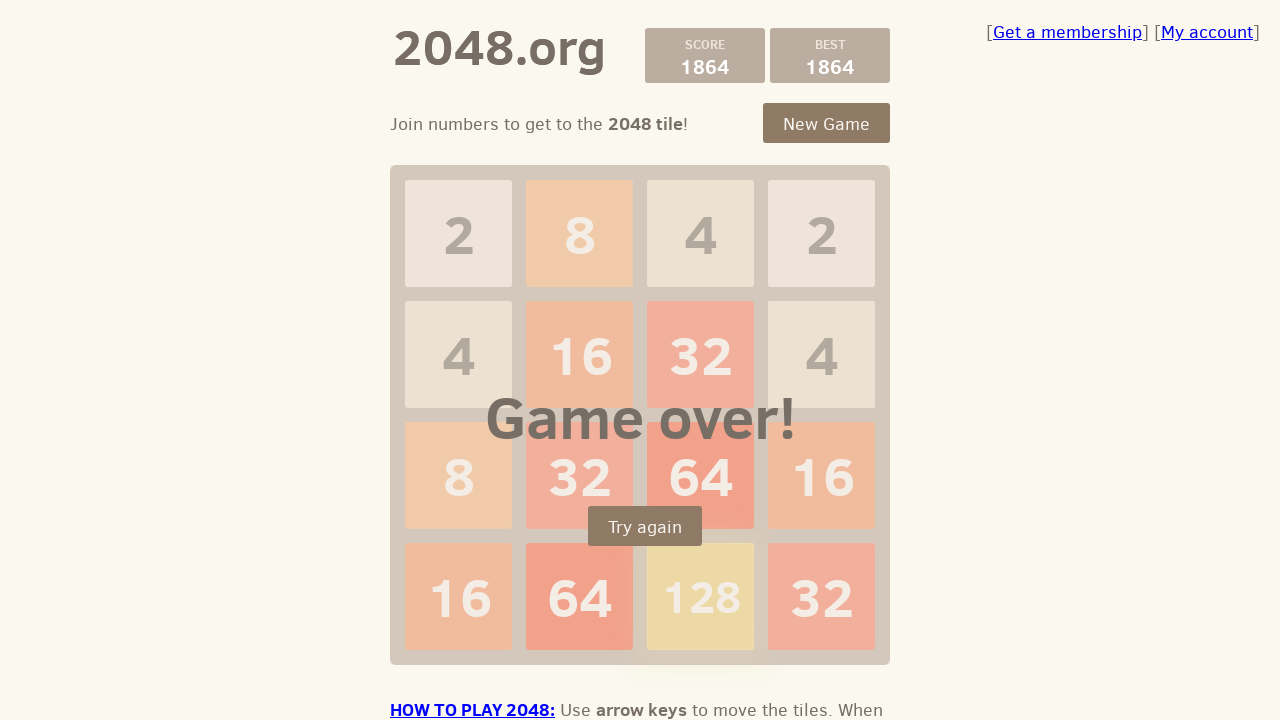

Pressed ArrowDown to move tiles down in 2048 game on body
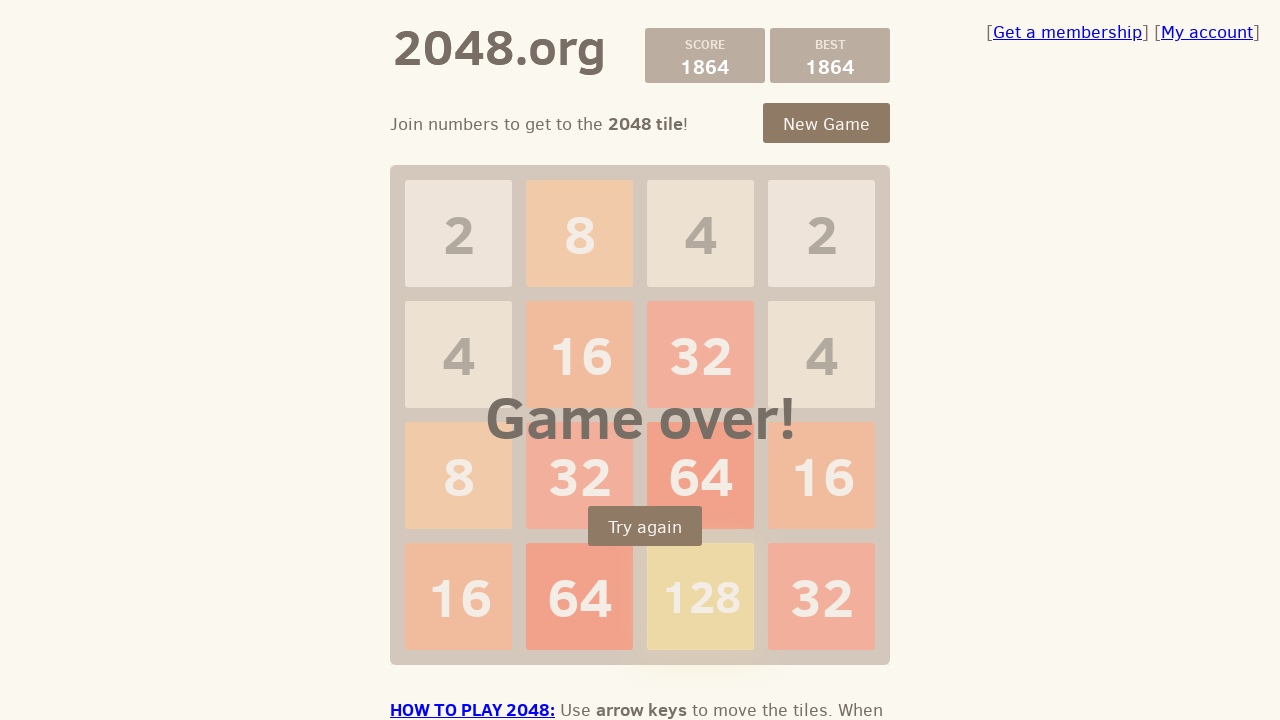

Pressed ArrowLeft to move tiles left in 2048 game on body
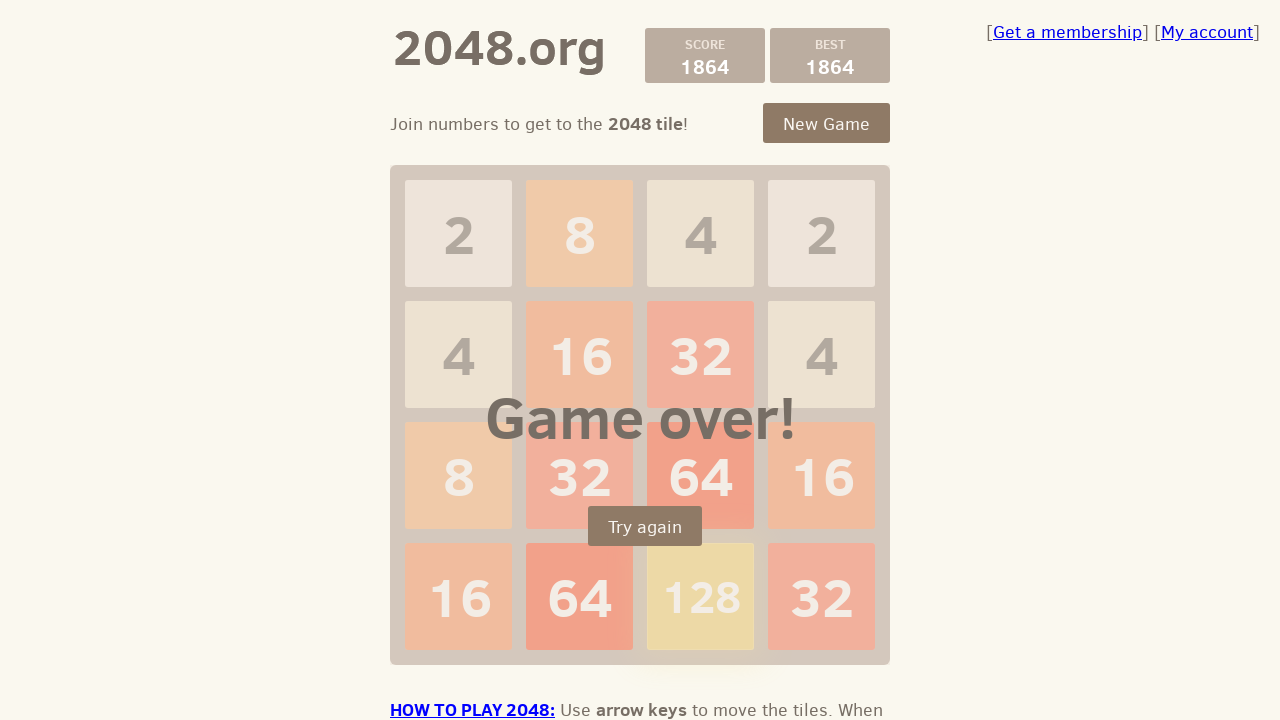

Pressed ArrowRight to move tiles right in 2048 game on body
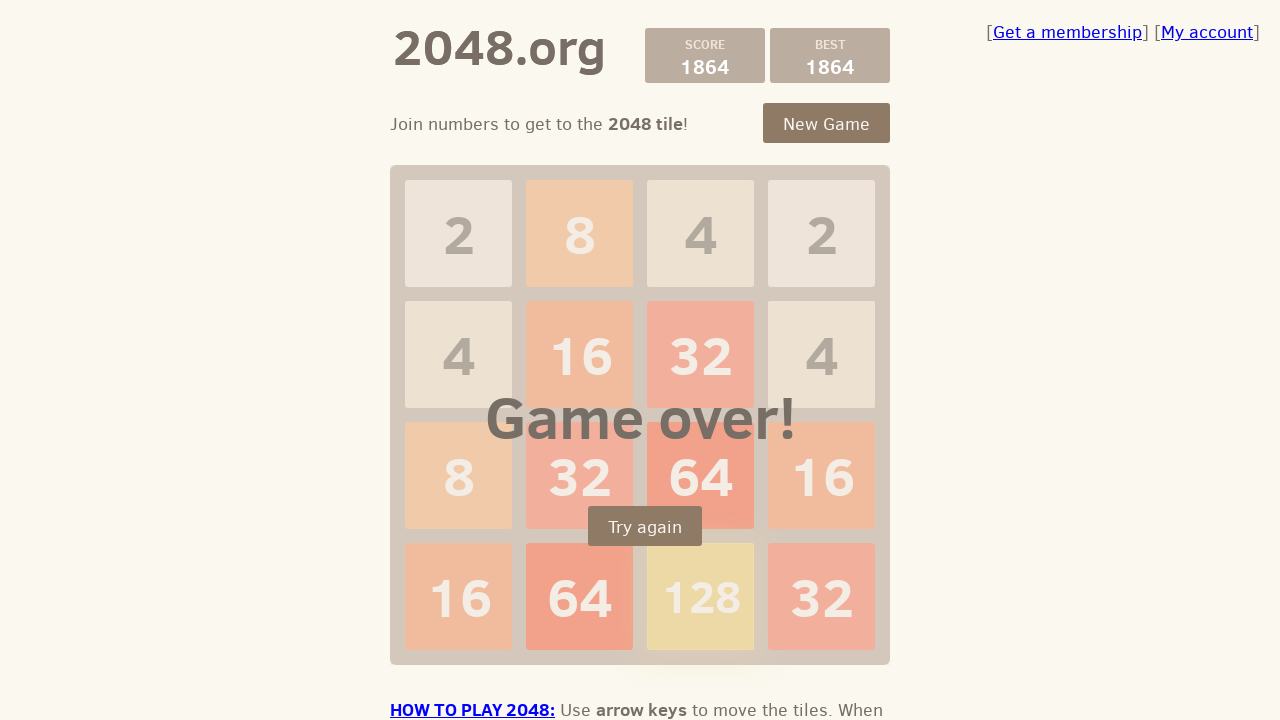

Pressed ArrowDown to move tiles down in 2048 game on body
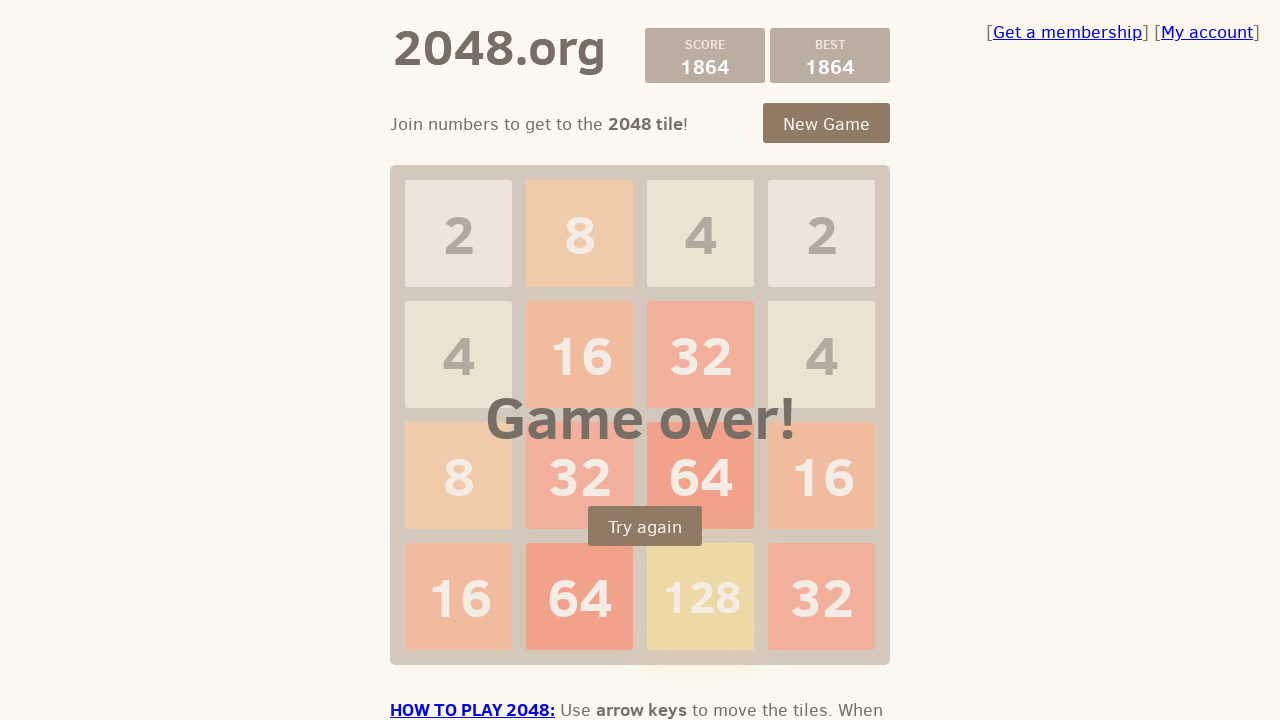

Pressed ArrowLeft to move tiles left in 2048 game on body
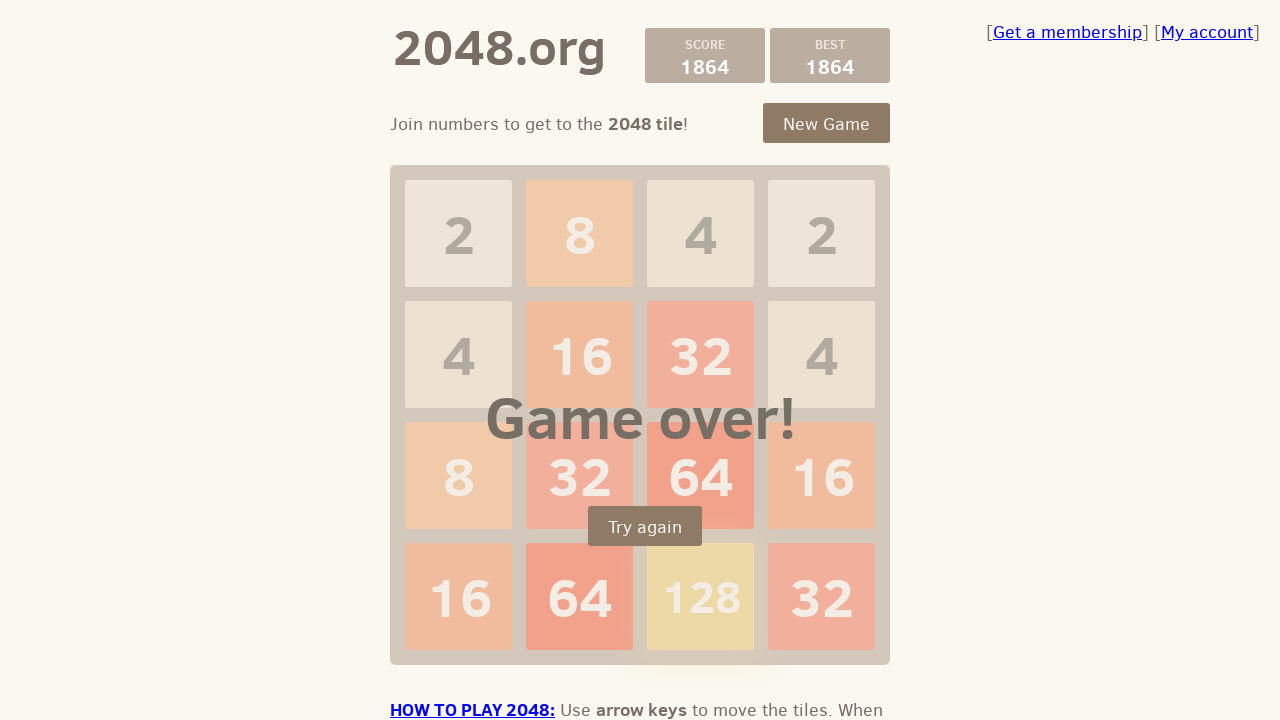

Pressed ArrowRight to move tiles right in 2048 game on body
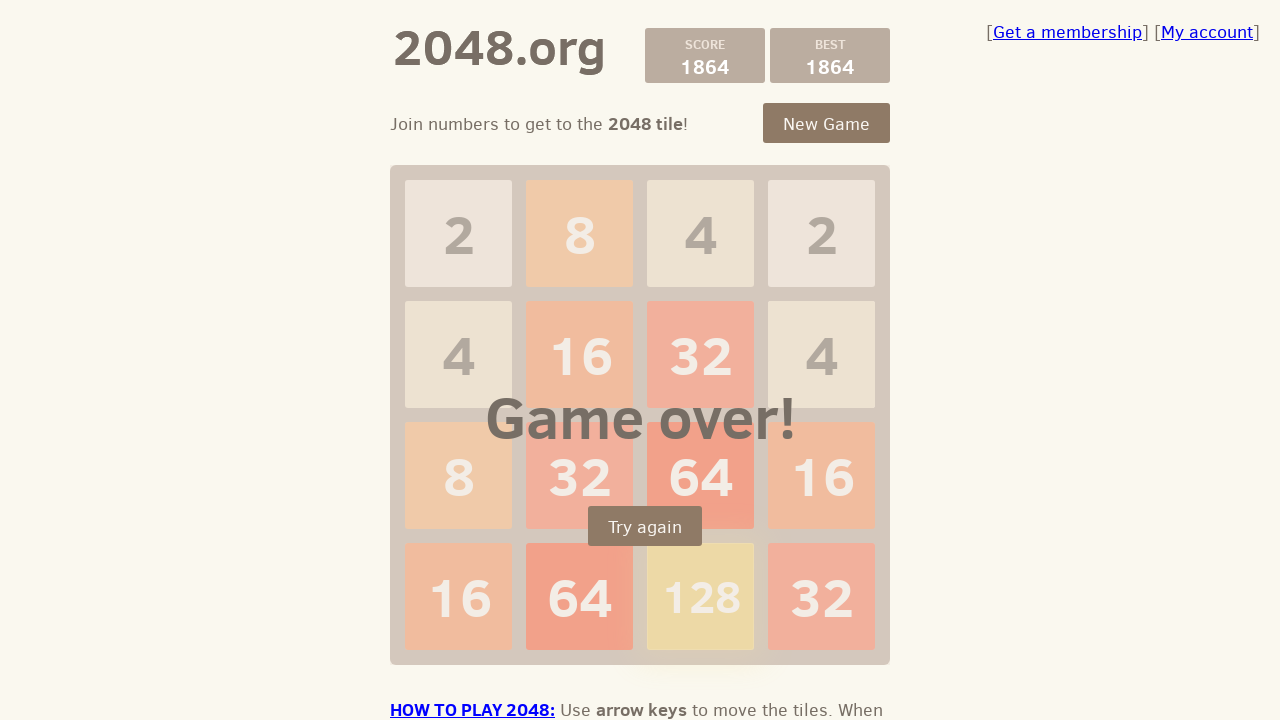

Pressed ArrowDown to move tiles down in 2048 game on body
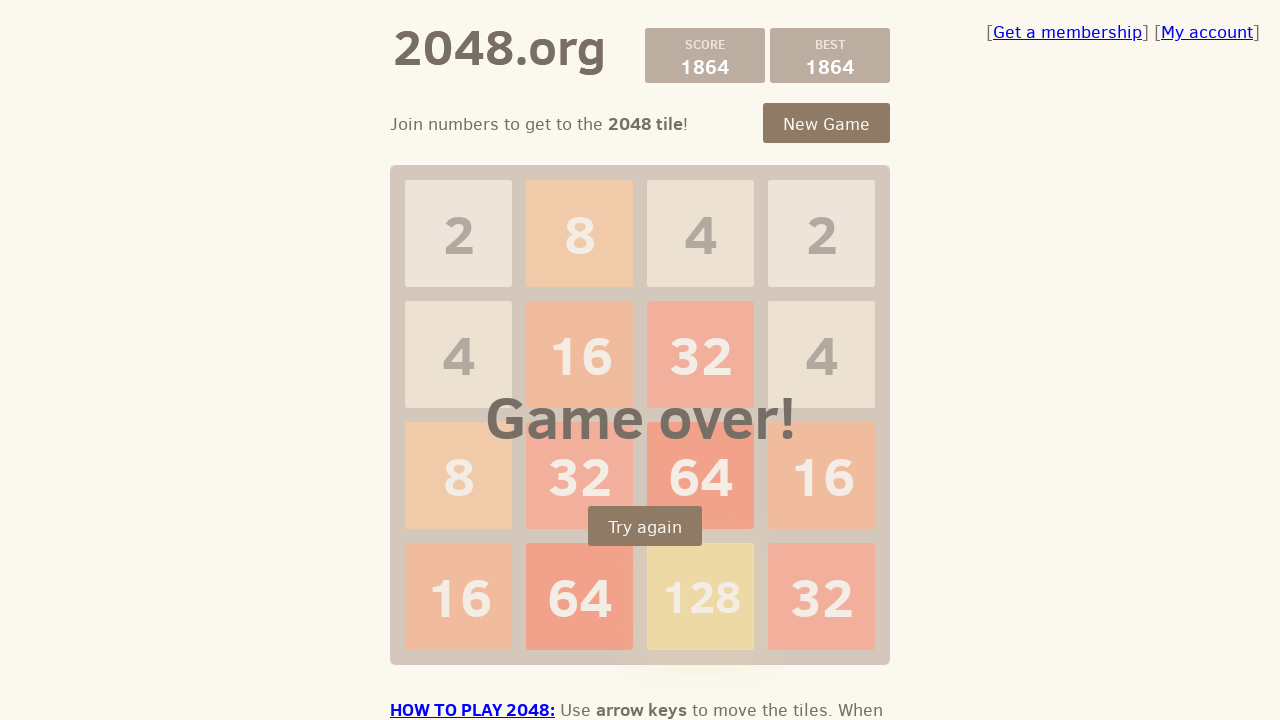

Pressed ArrowLeft to move tiles left in 2048 game on body
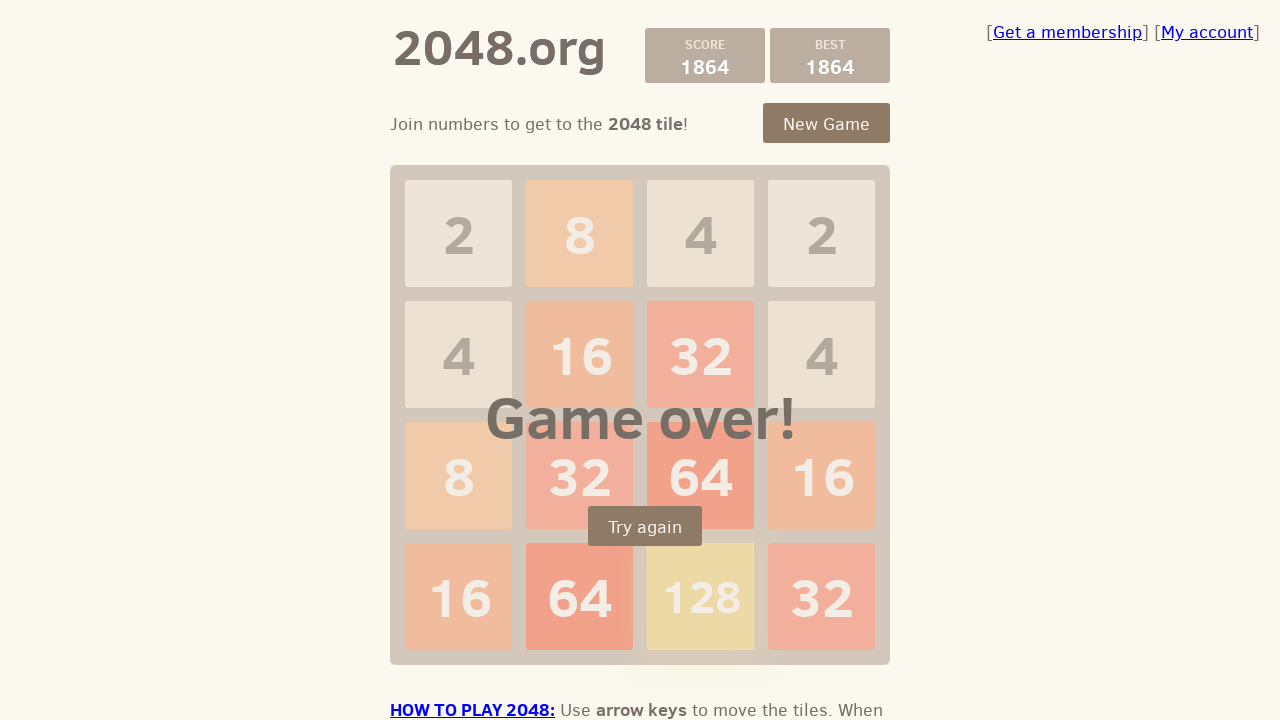

Pressed ArrowRight to move tiles right in 2048 game on body
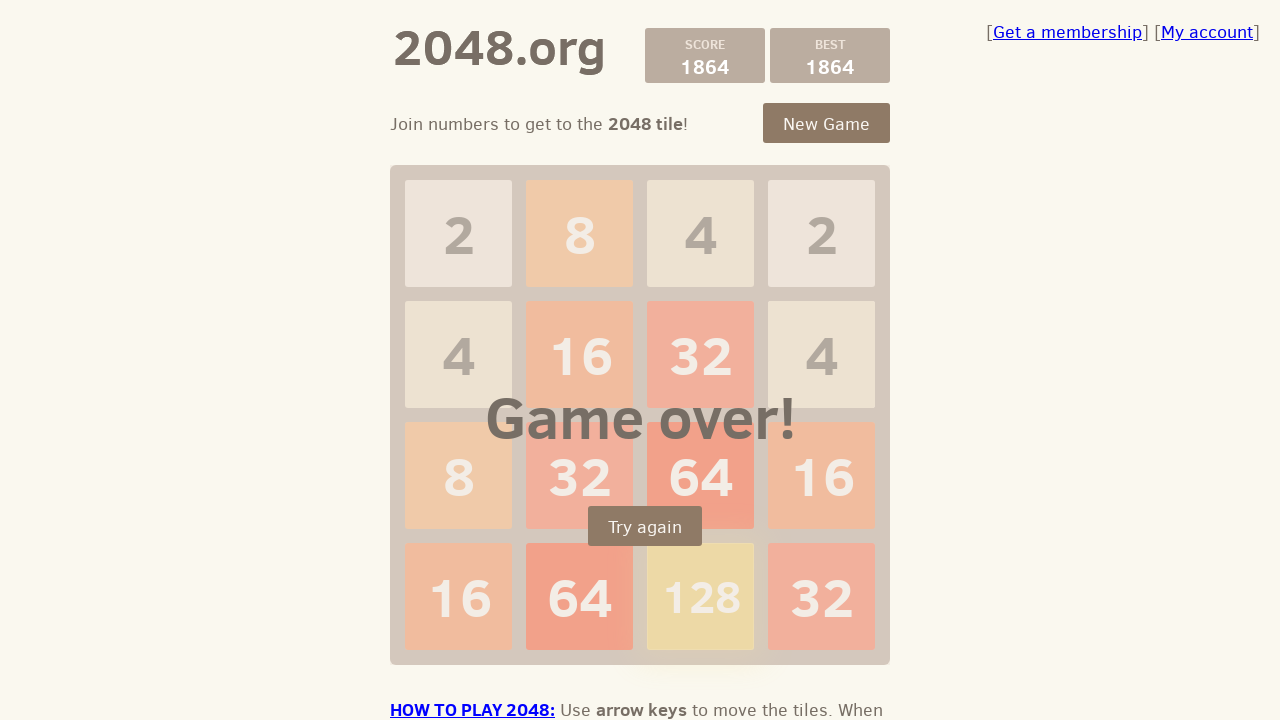

Pressed ArrowDown to move tiles down in 2048 game on body
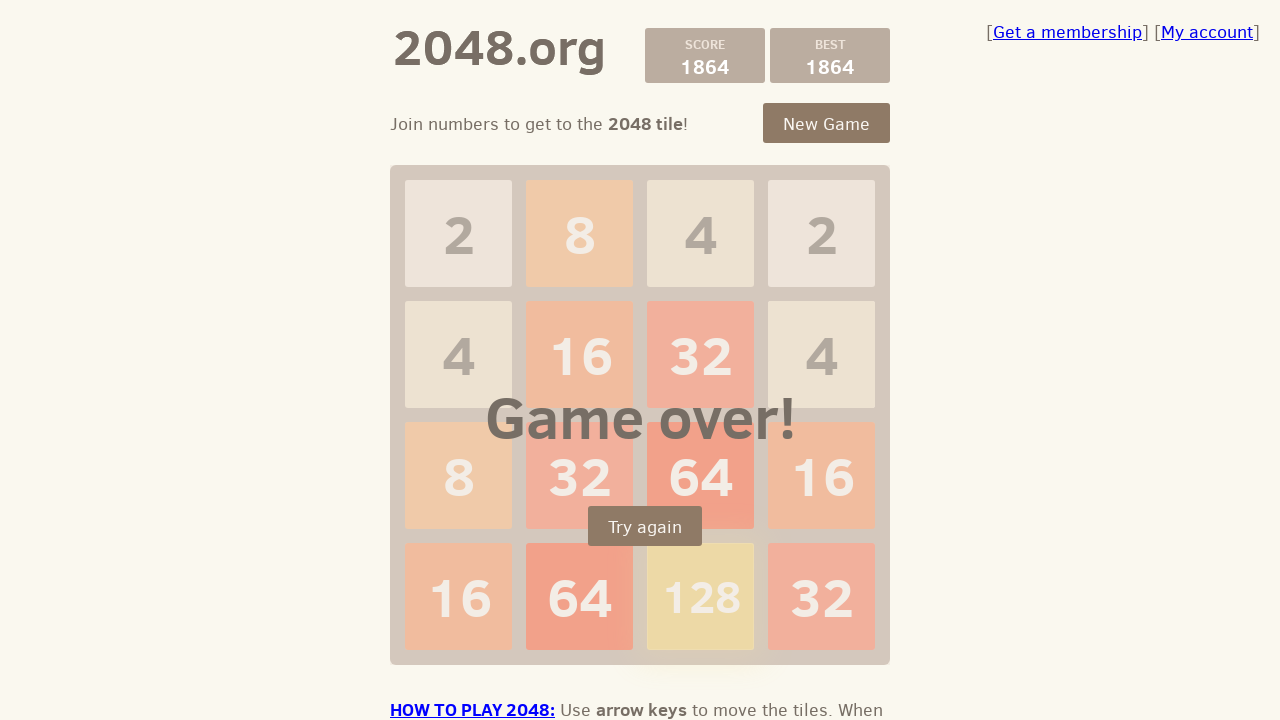

Pressed ArrowLeft to move tiles left in 2048 game on body
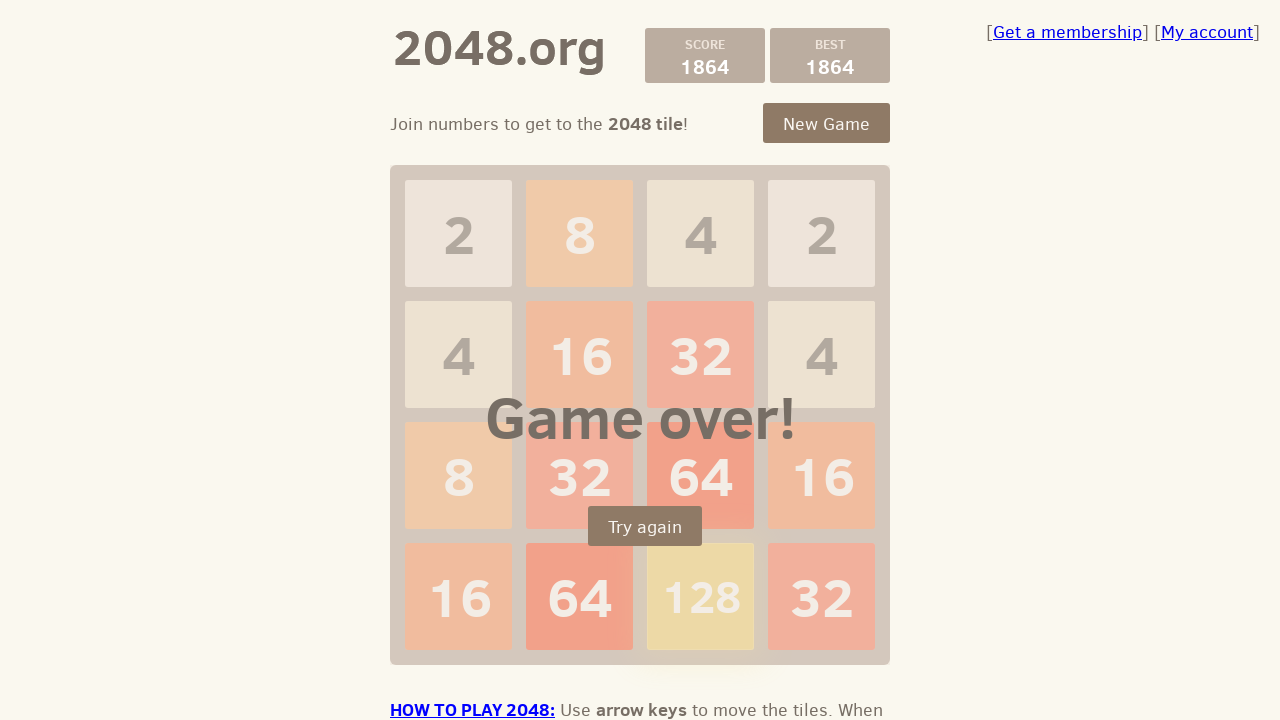

Pressed ArrowRight to move tiles right in 2048 game on body
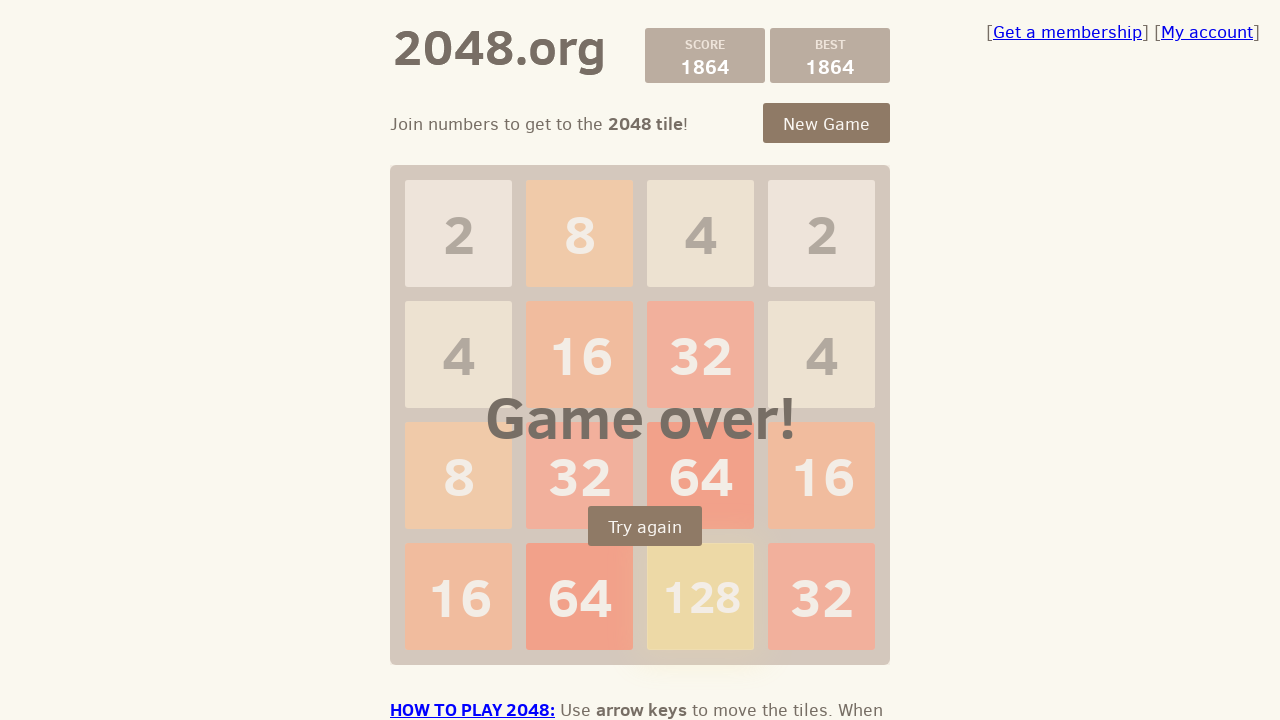

Pressed ArrowDown to move tiles down in 2048 game on body
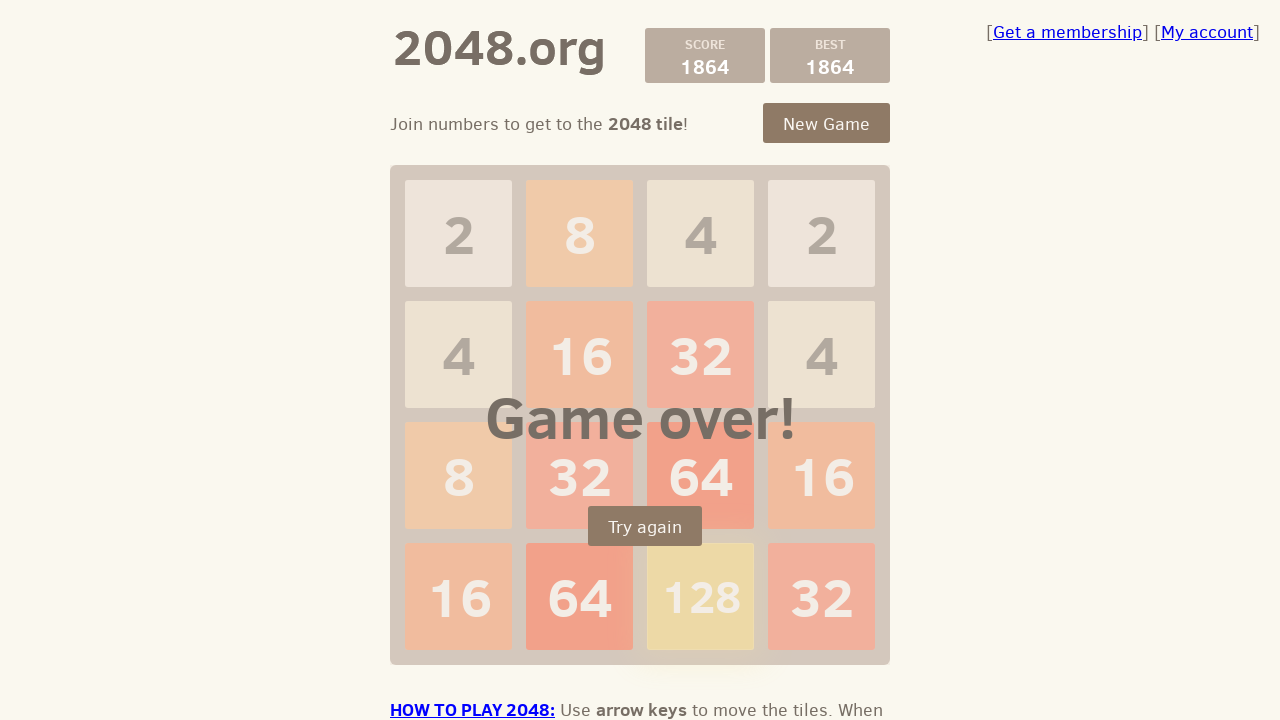

Pressed ArrowLeft to move tiles left in 2048 game on body
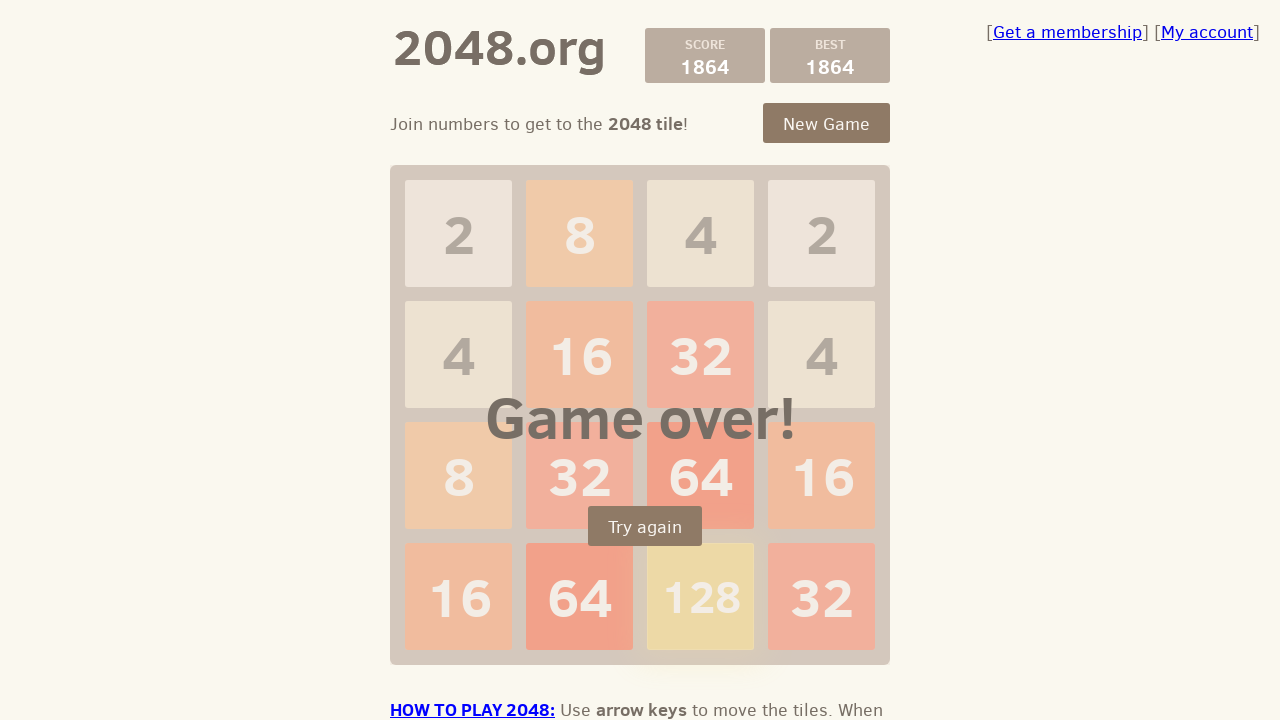

Pressed ArrowRight to move tiles right in 2048 game on body
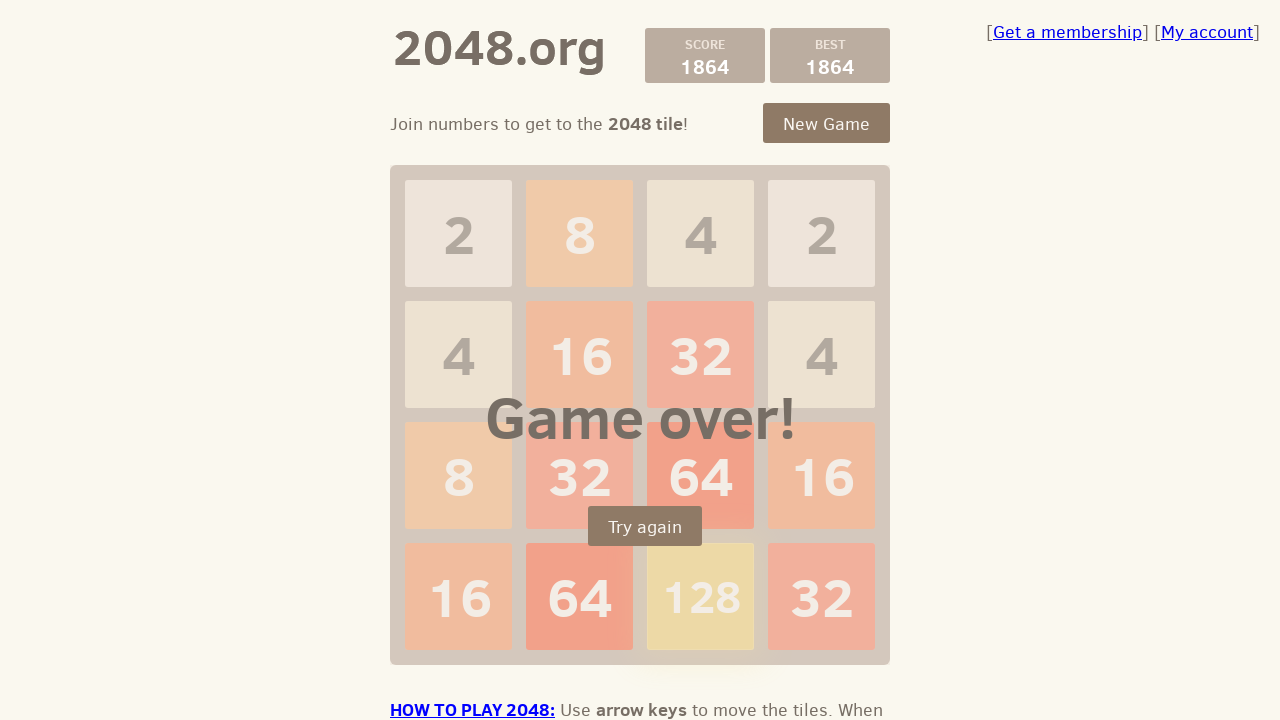

Pressed ArrowDown to move tiles down in 2048 game on body
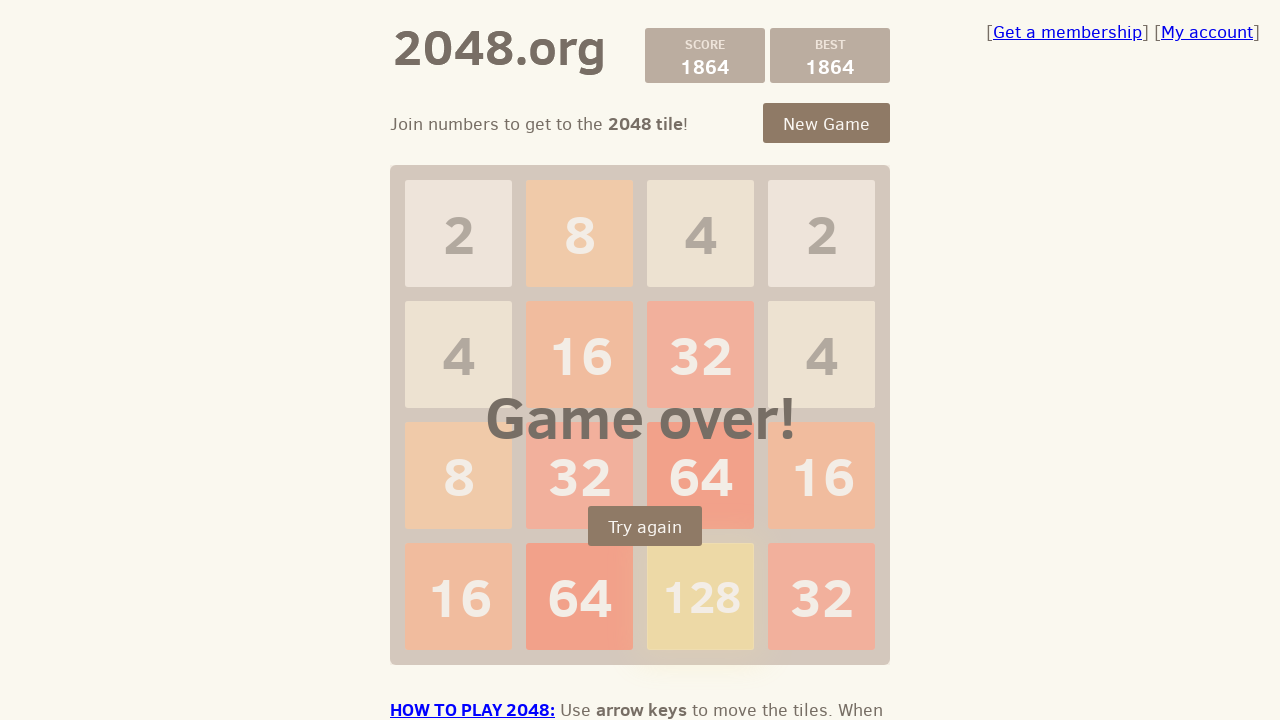

Pressed ArrowLeft to move tiles left in 2048 game on body
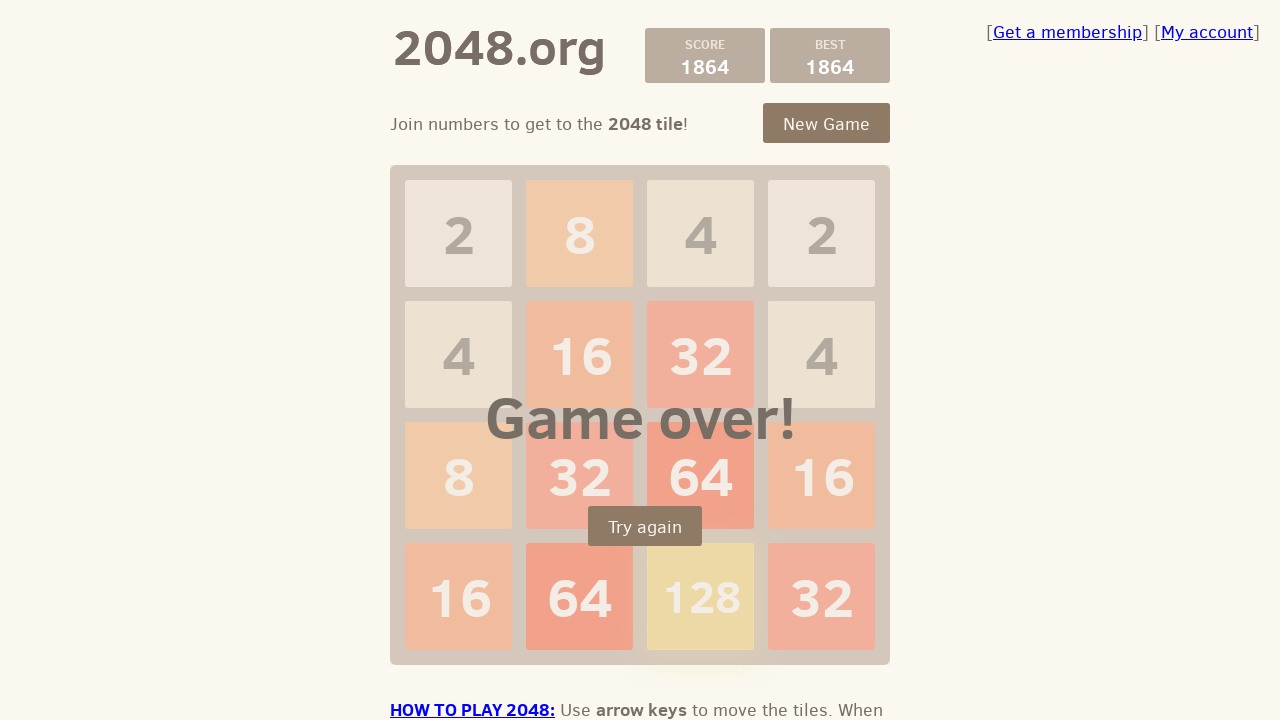

Pressed ArrowRight to move tiles right in 2048 game on body
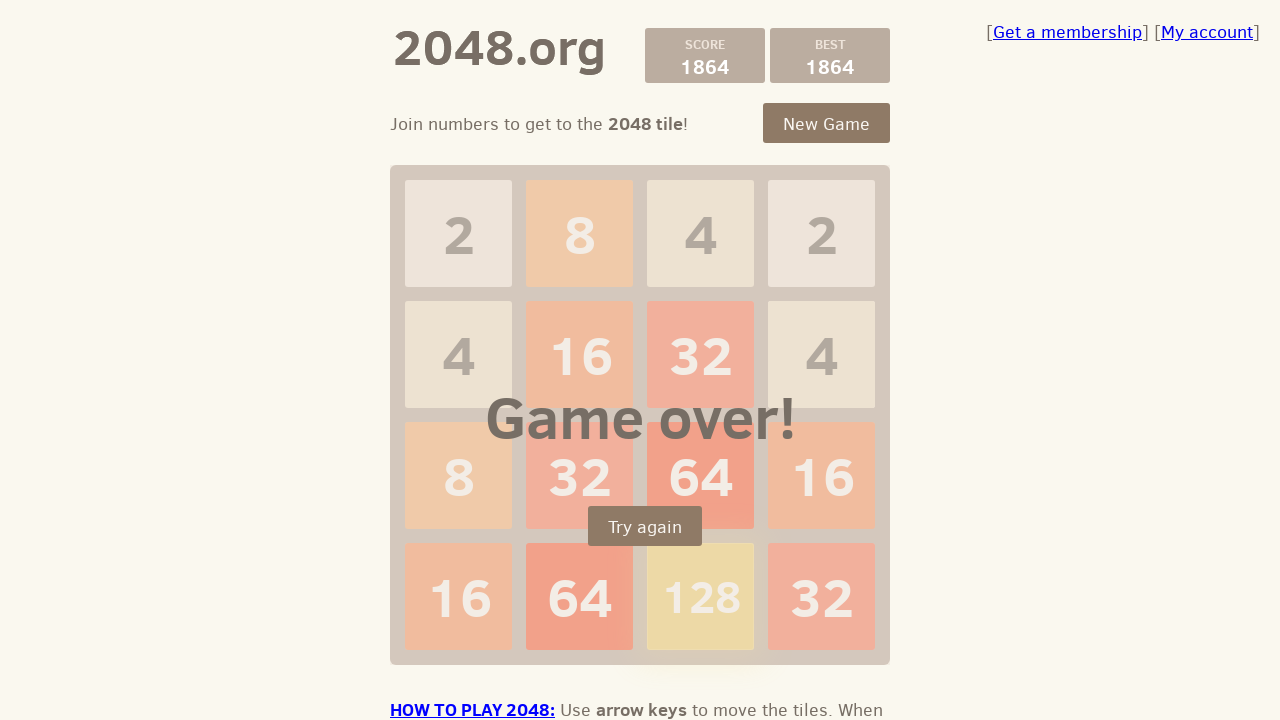

Pressed ArrowDown to move tiles down in 2048 game on body
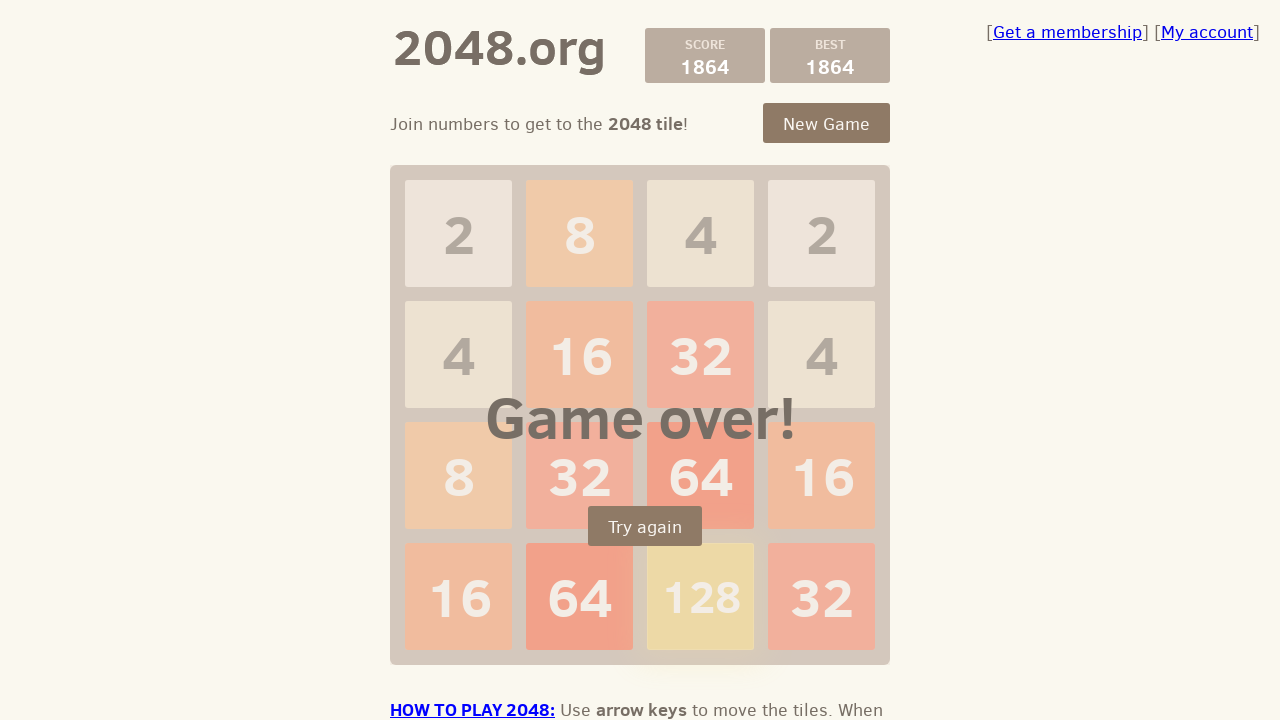

Pressed ArrowLeft to move tiles left in 2048 game on body
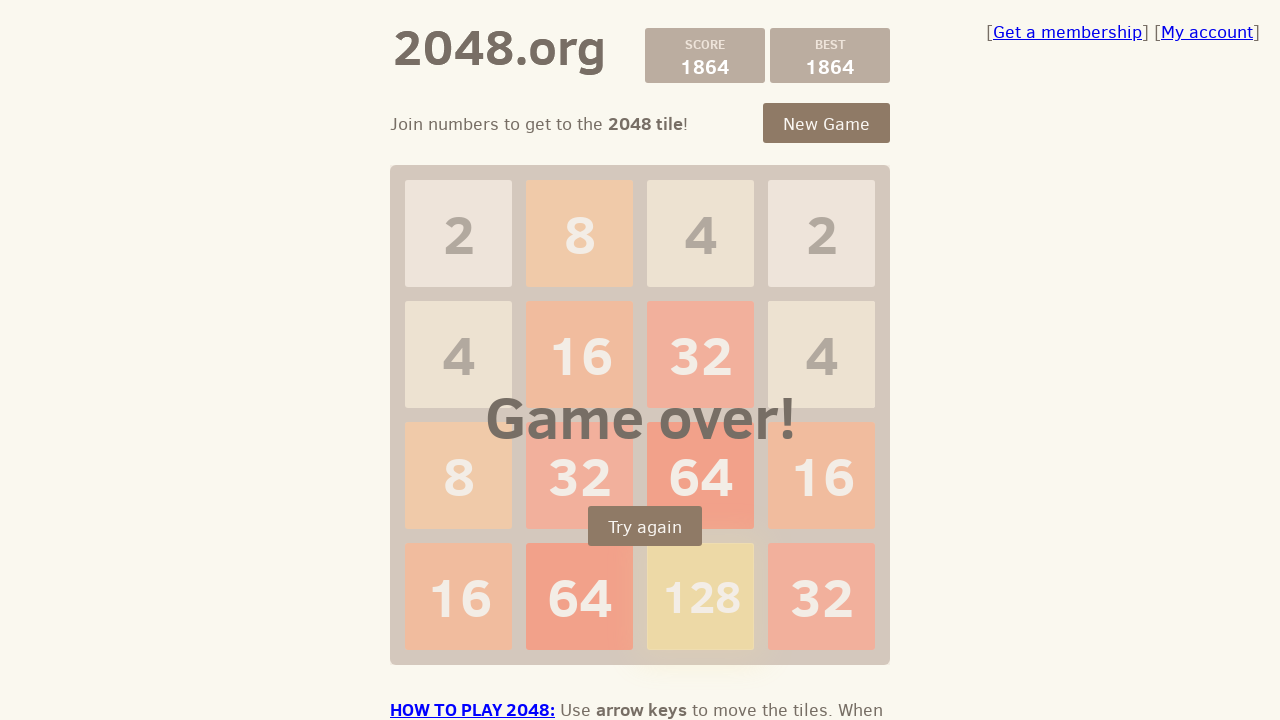

Pressed ArrowRight to move tiles right in 2048 game on body
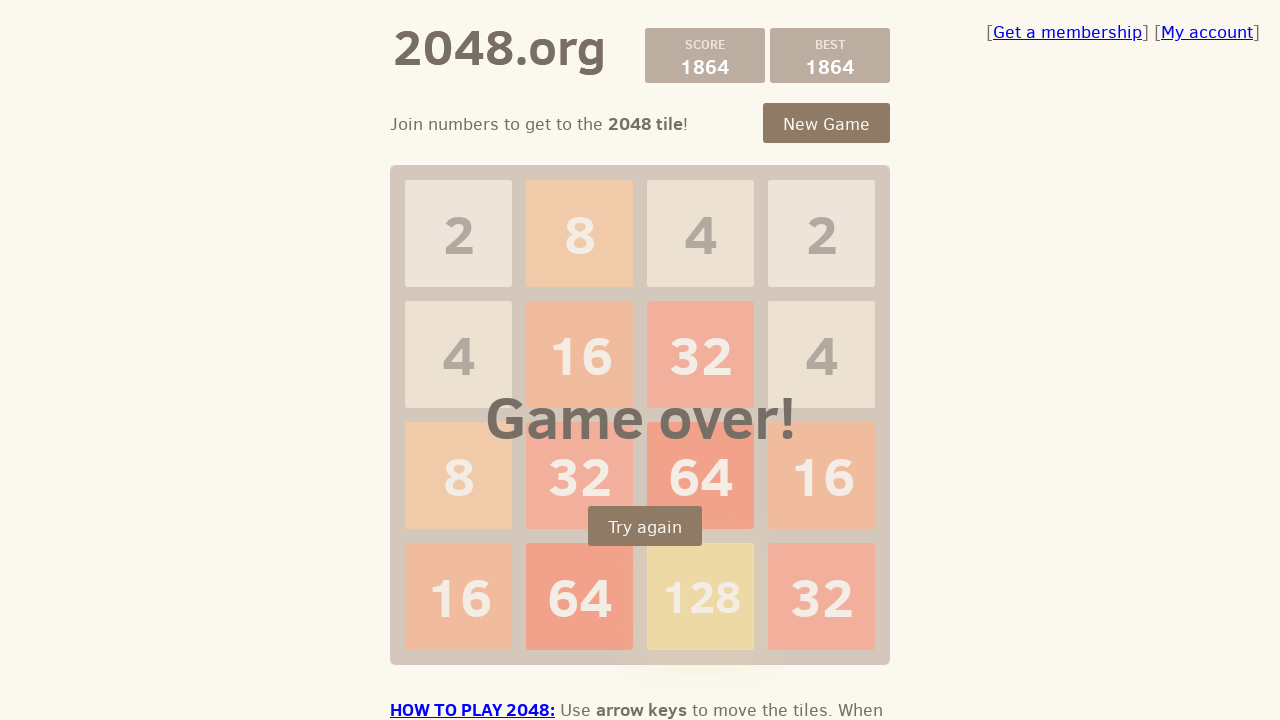

Pressed ArrowDown to move tiles down in 2048 game on body
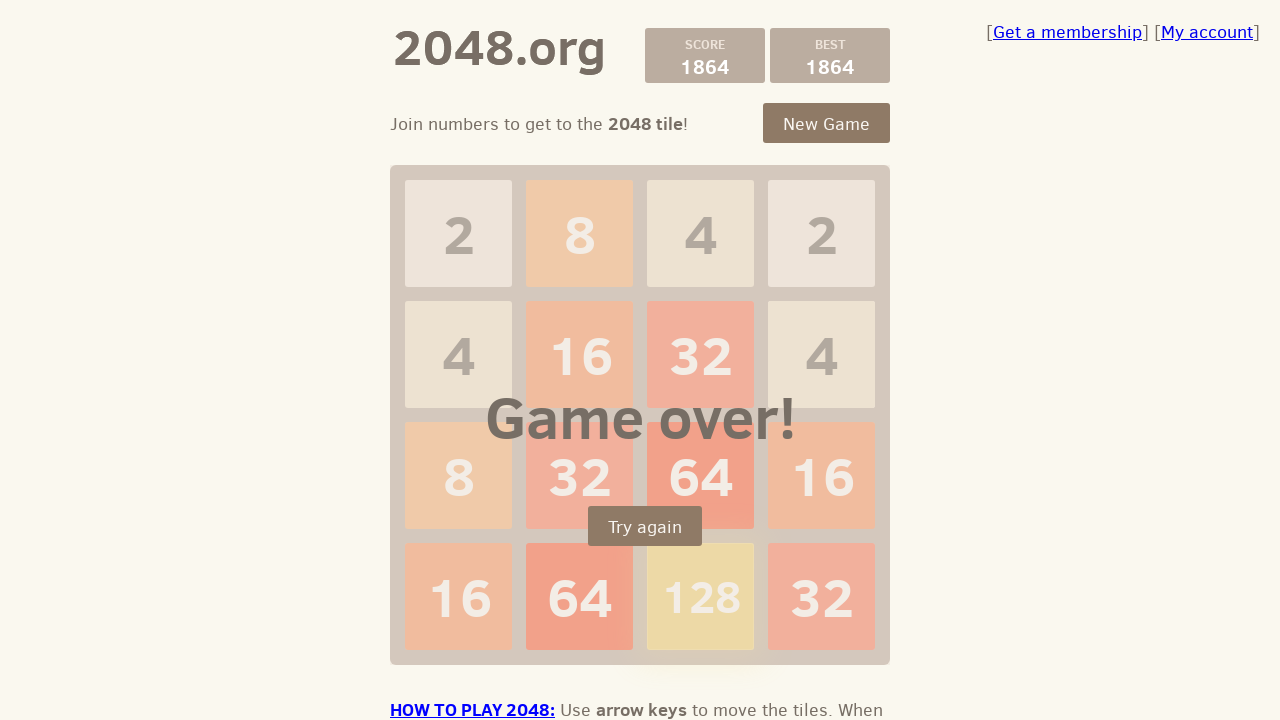

Pressed ArrowLeft to move tiles left in 2048 game on body
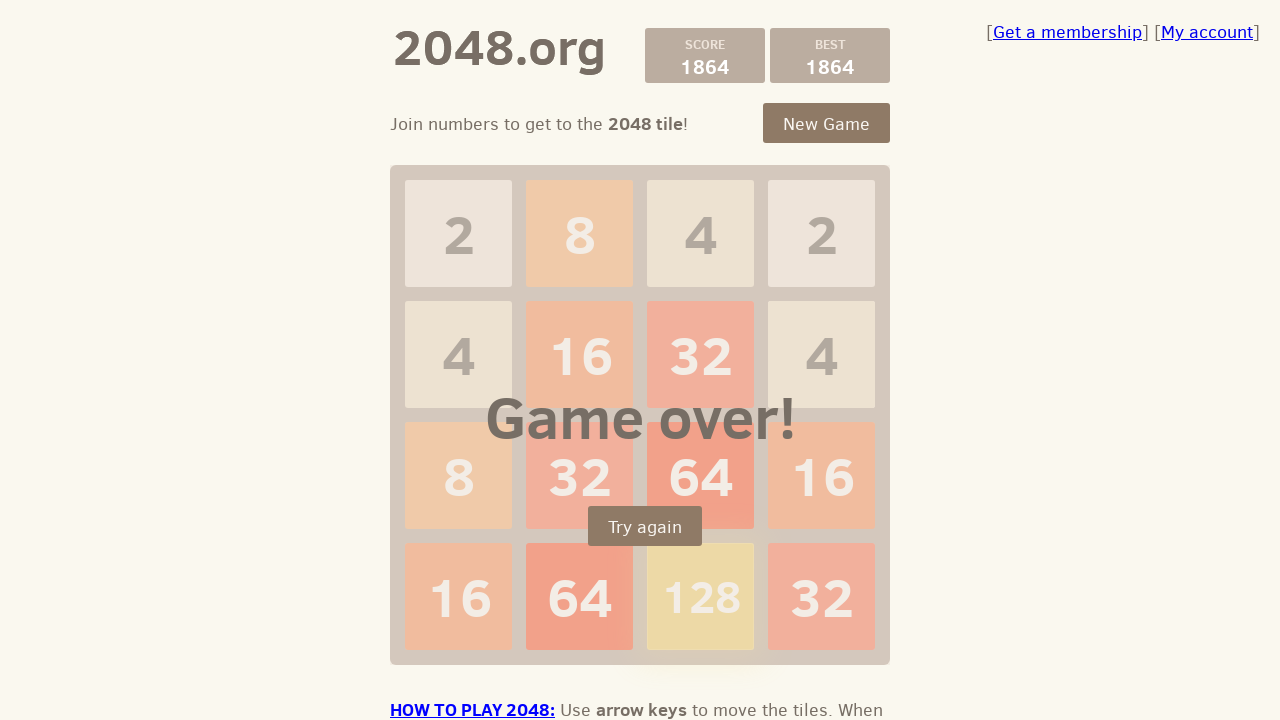

Pressed ArrowRight to move tiles right in 2048 game on body
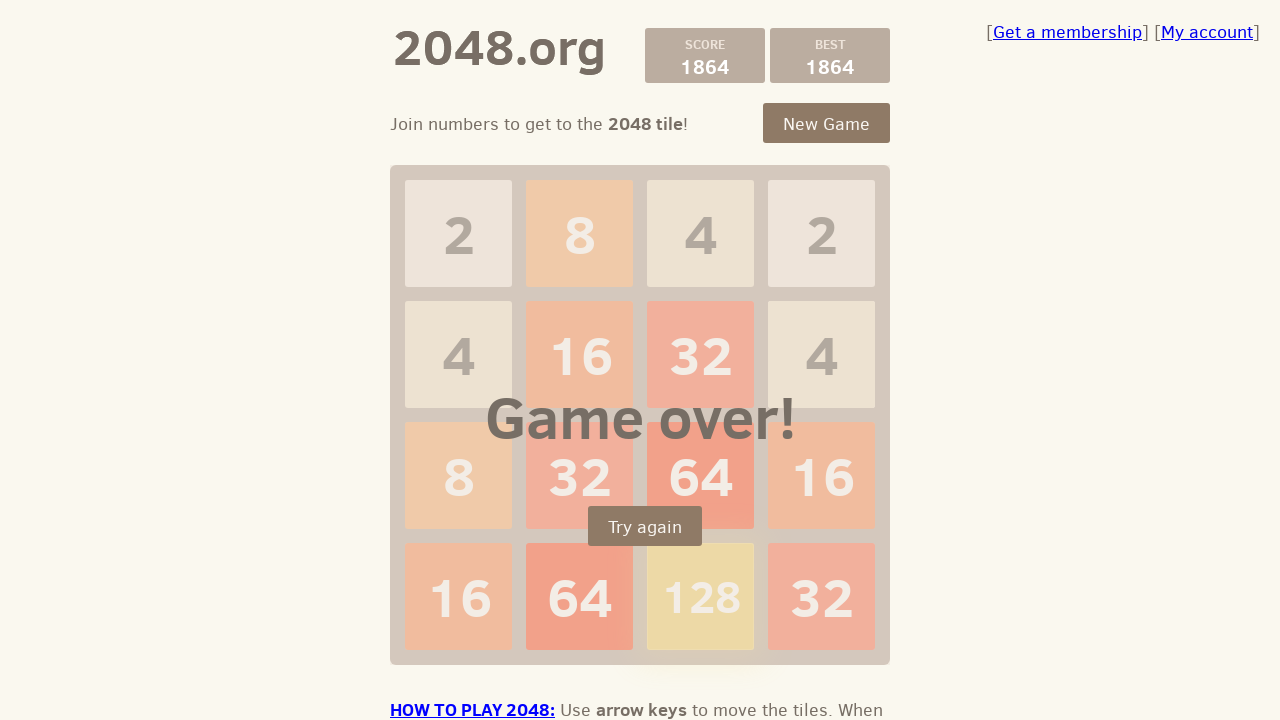

Pressed ArrowDown to move tiles down in 2048 game on body
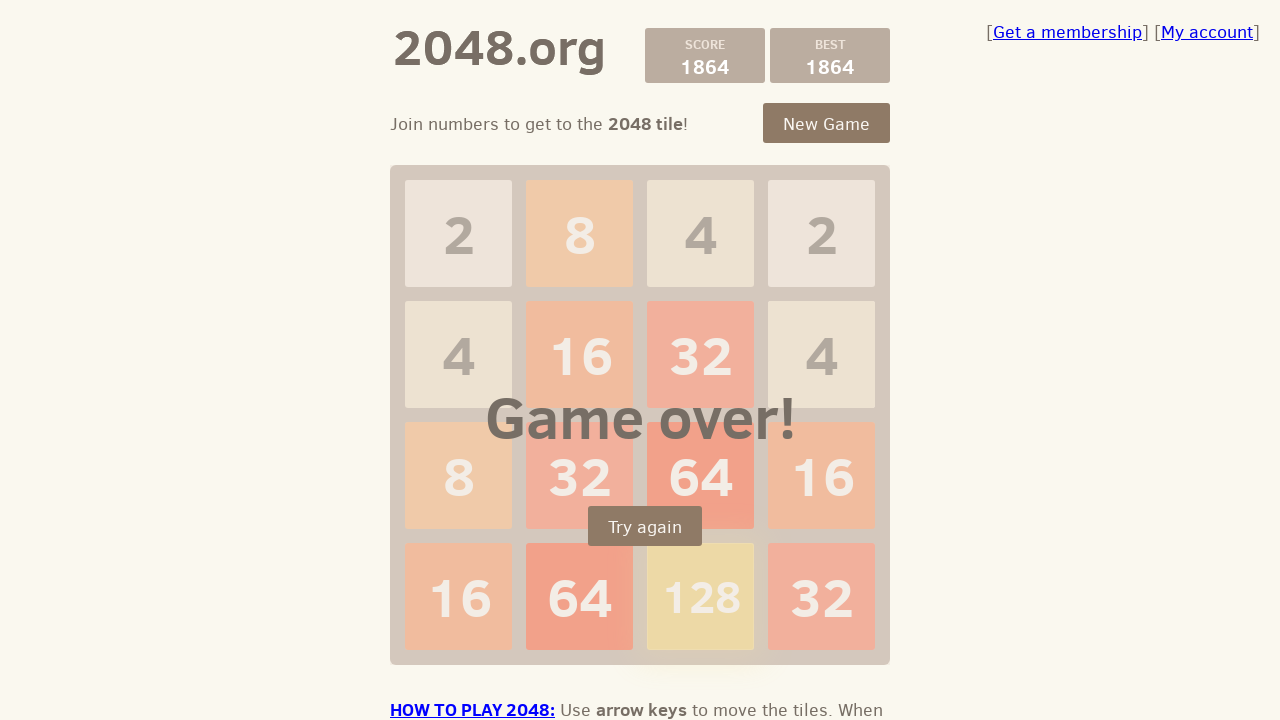

Pressed ArrowLeft to move tiles left in 2048 game on body
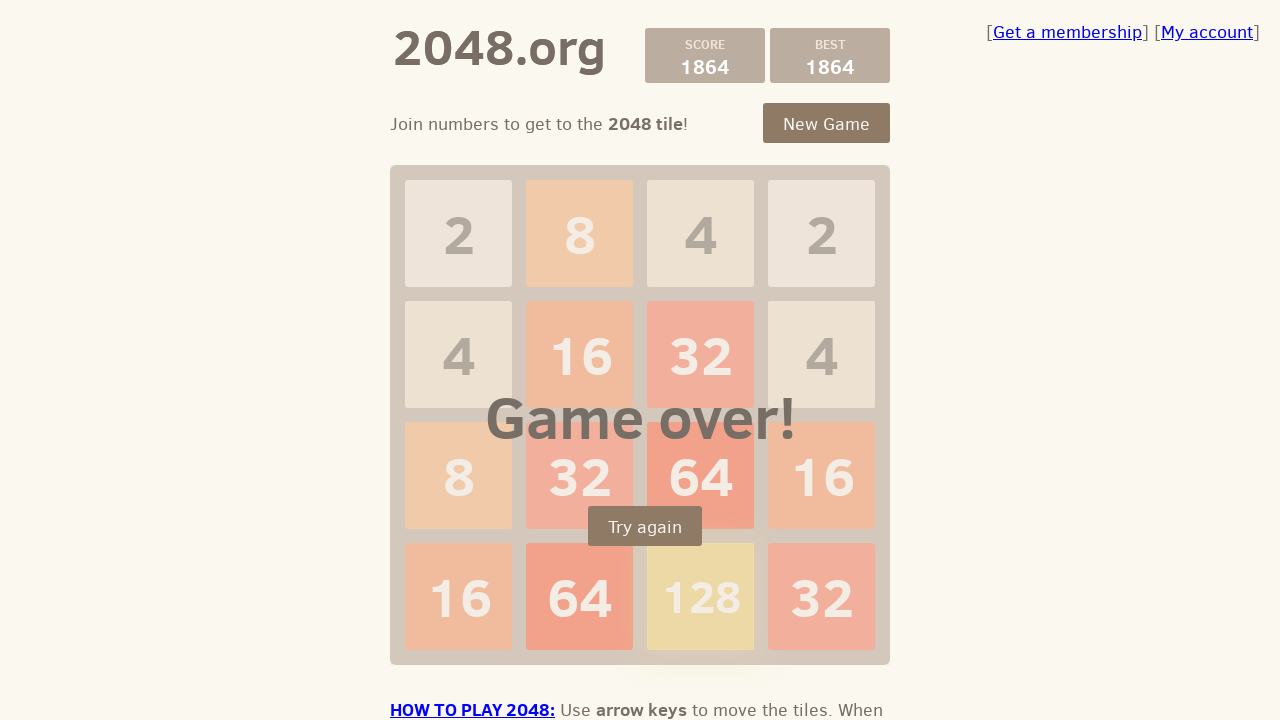

Pressed ArrowRight to move tiles right in 2048 game on body
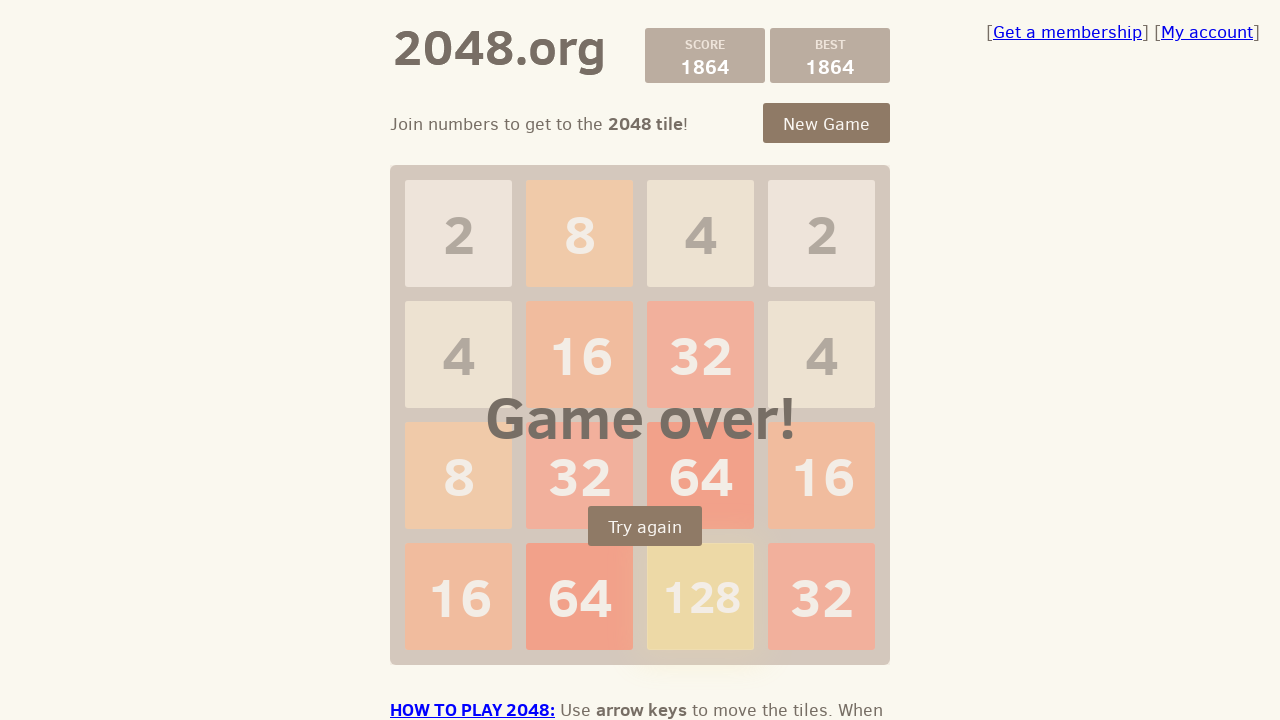

Pressed ArrowDown to move tiles down in 2048 game on body
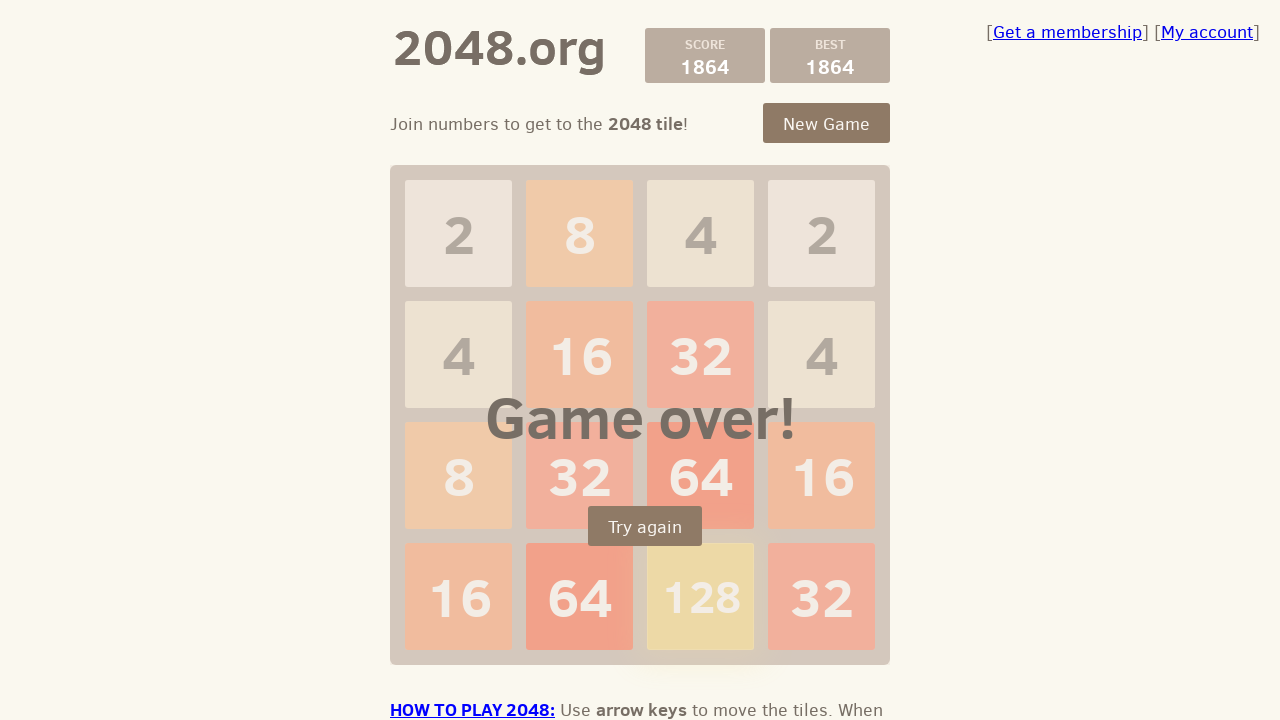

Pressed ArrowLeft to move tiles left in 2048 game on body
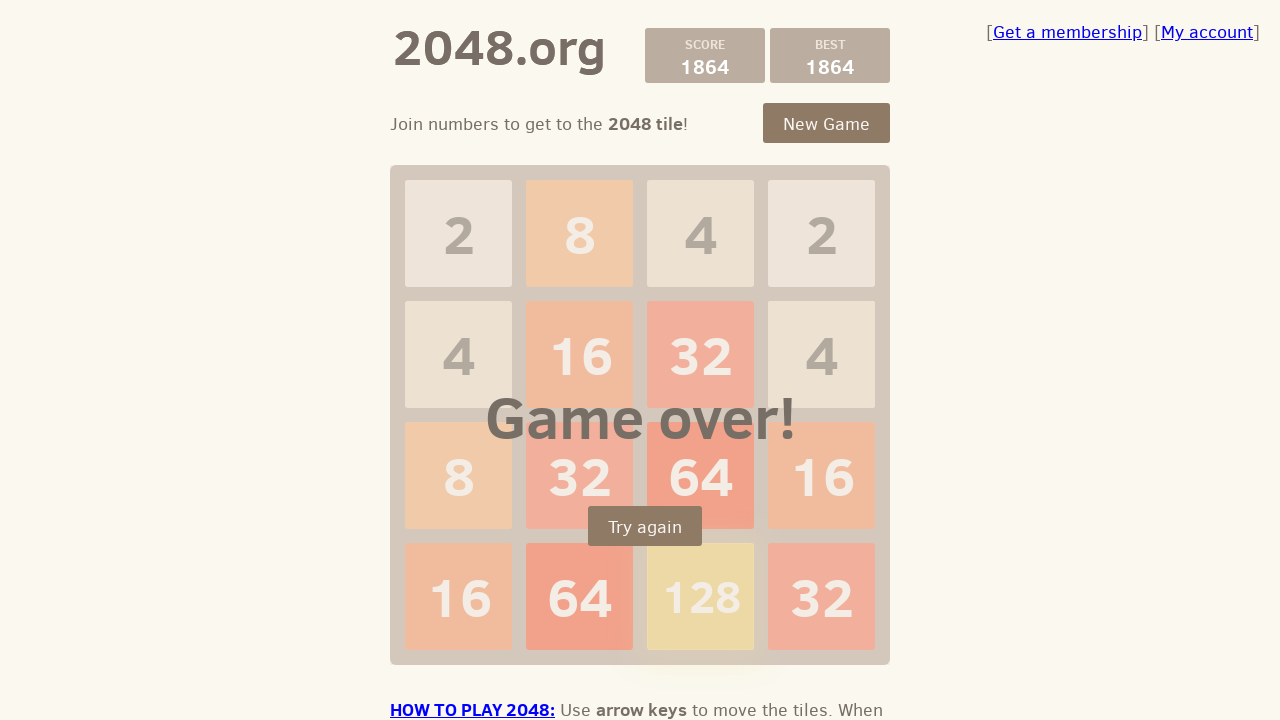

Pressed ArrowRight to move tiles right in 2048 game on body
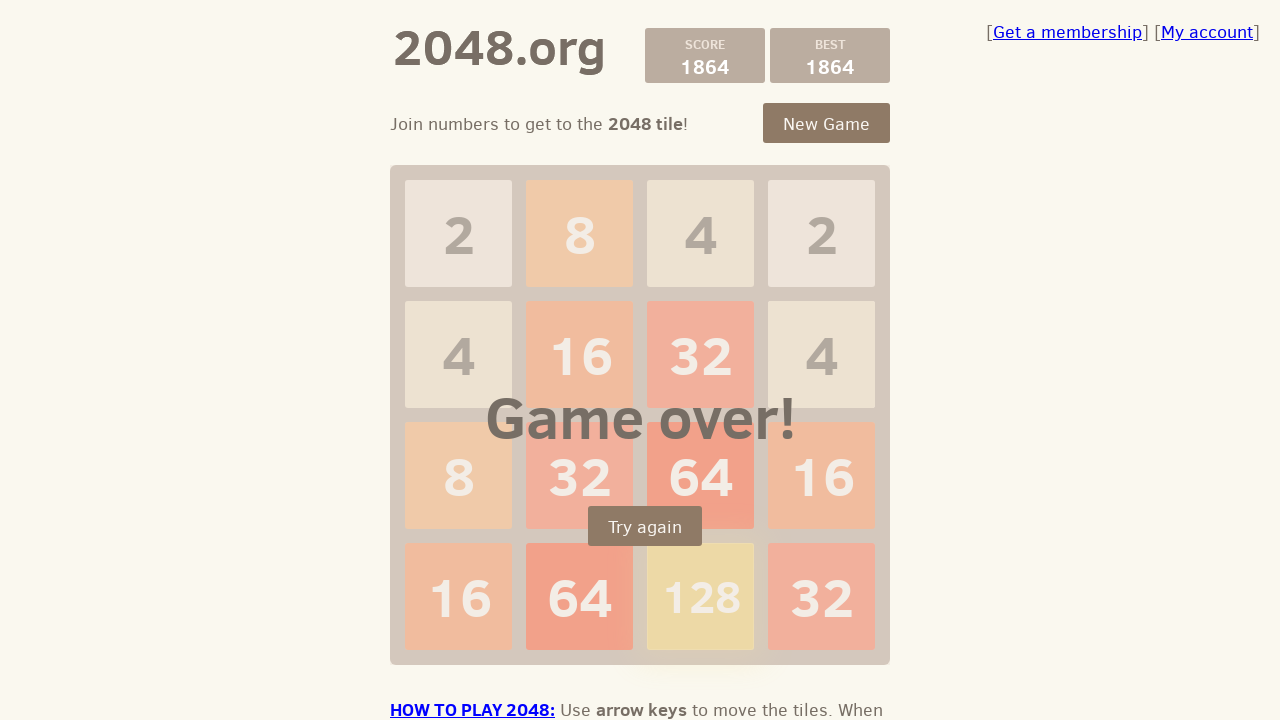

Pressed ArrowDown to move tiles down in 2048 game on body
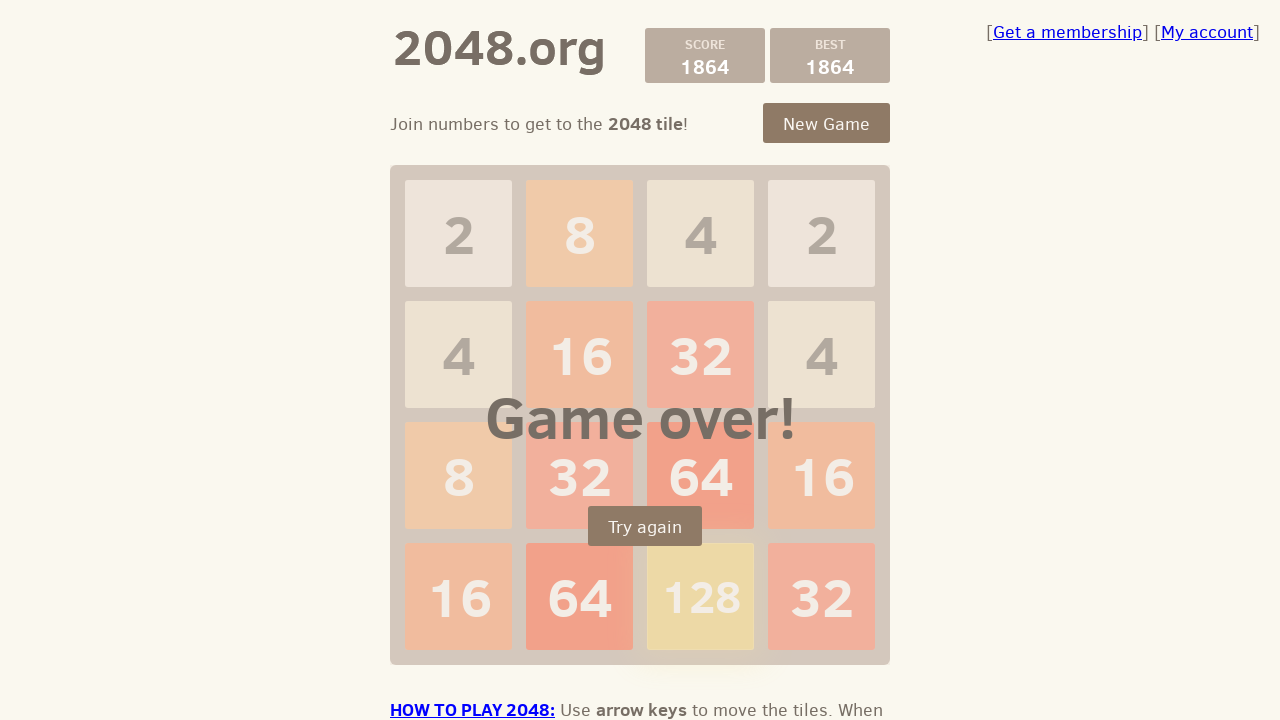

Pressed ArrowLeft to move tiles left in 2048 game on body
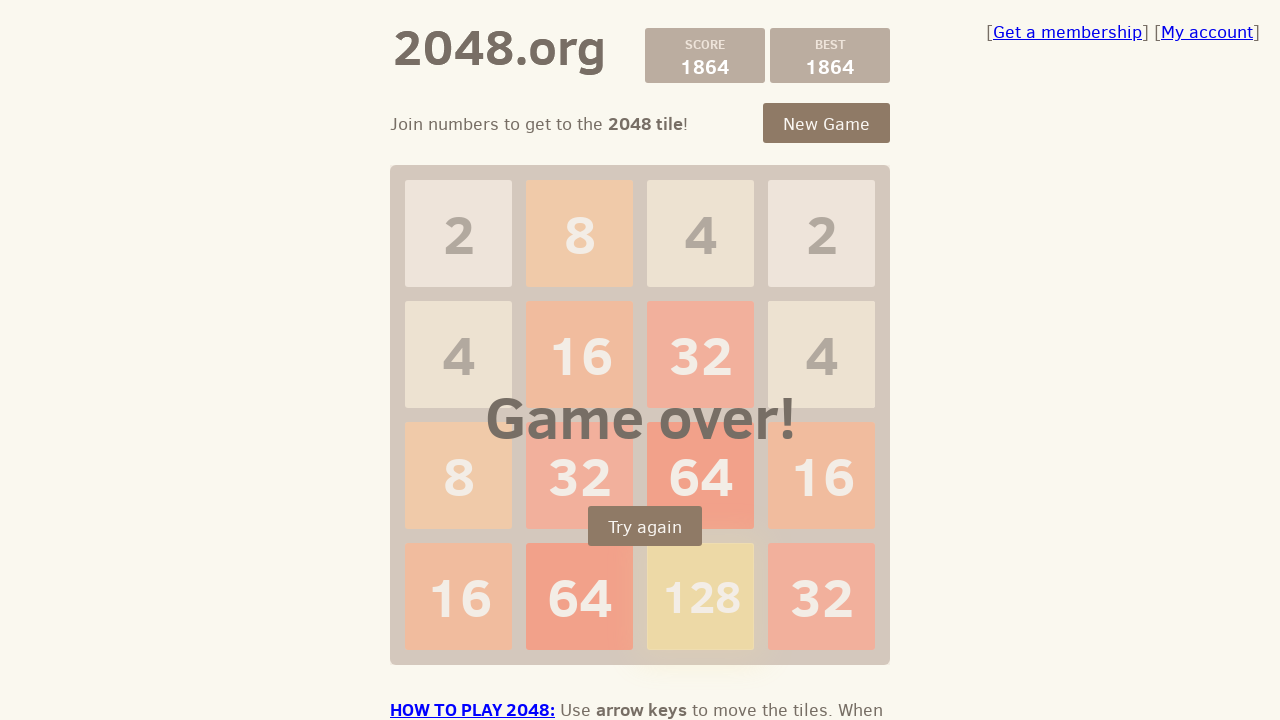

Pressed ArrowRight to move tiles right in 2048 game on body
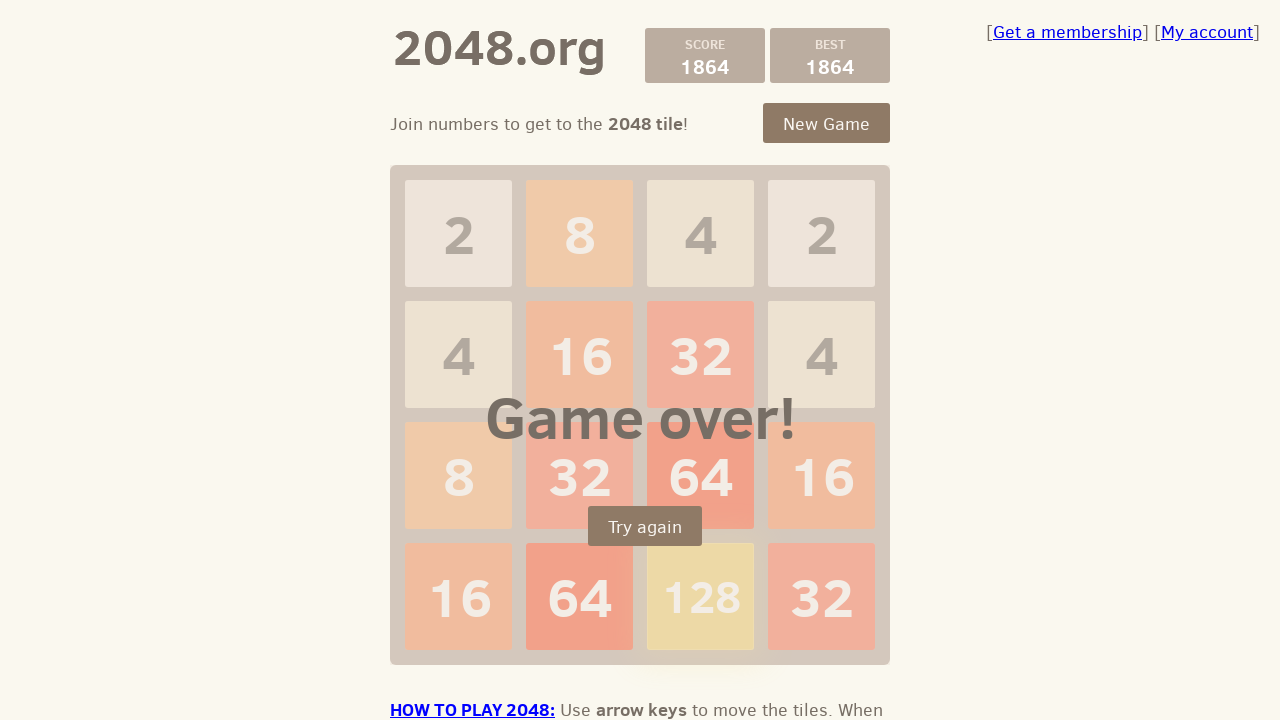

Pressed ArrowDown to move tiles down in 2048 game on body
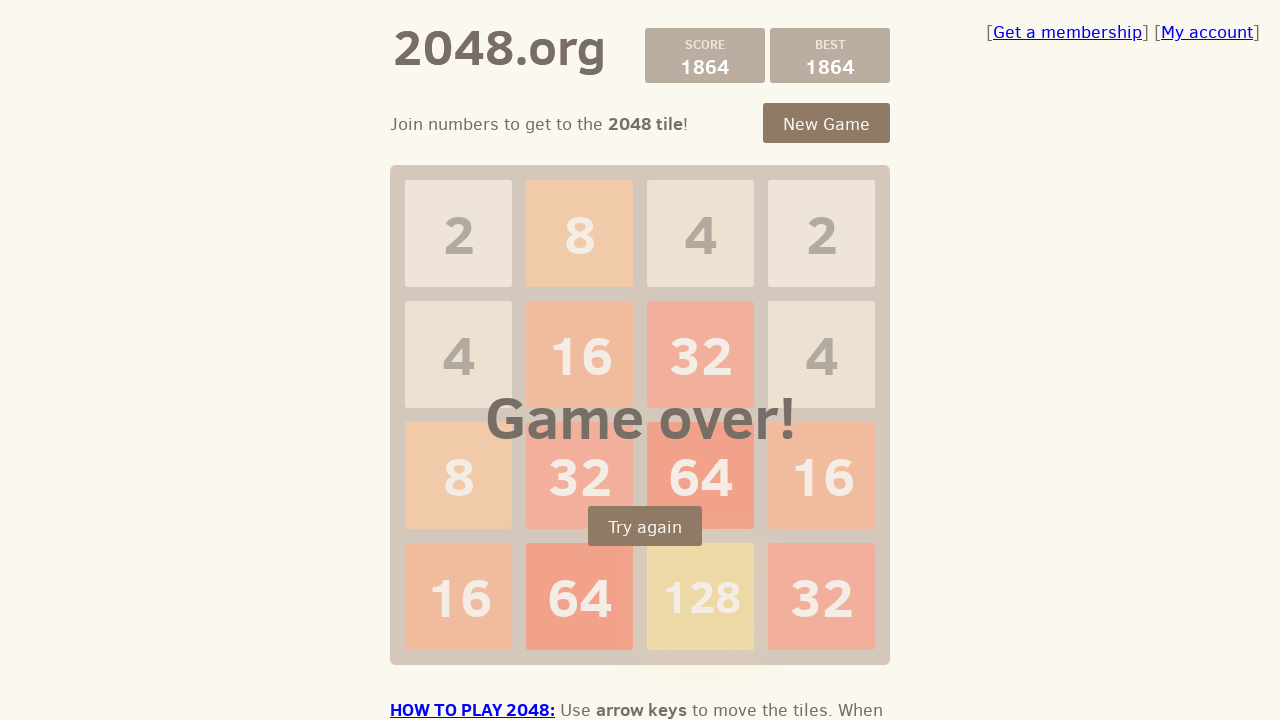

Pressed ArrowLeft to move tiles left in 2048 game on body
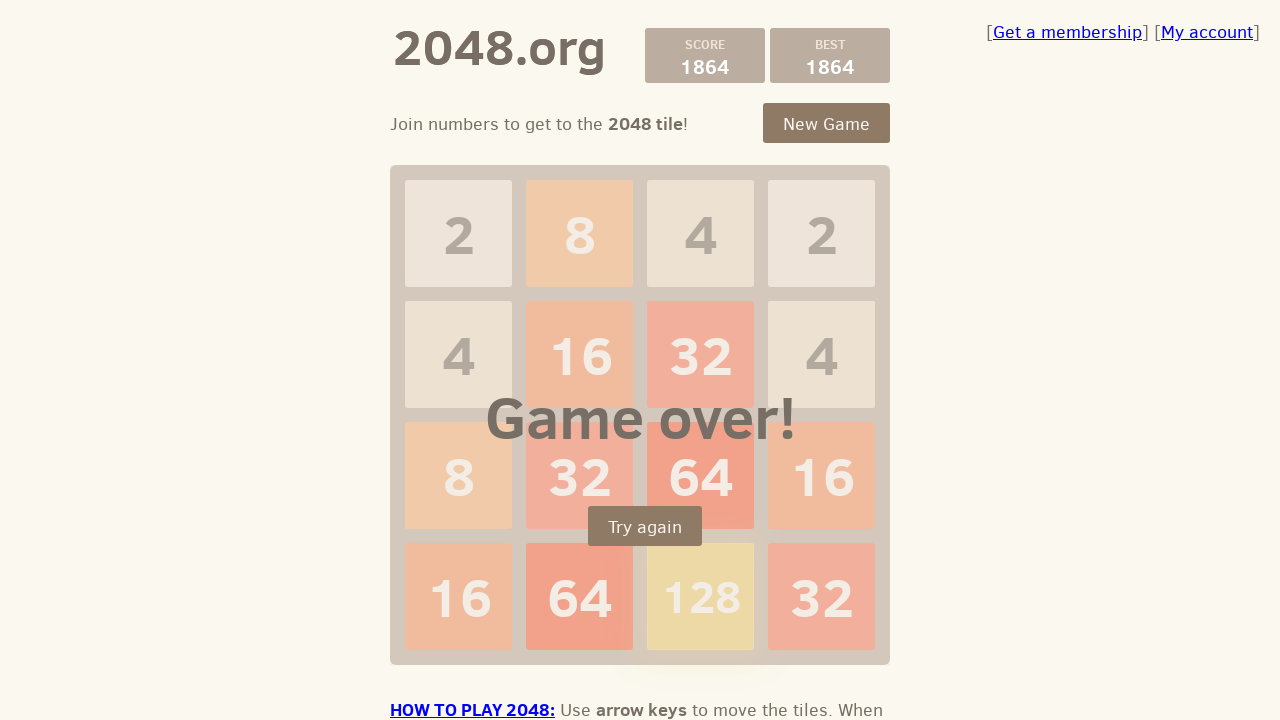

Pressed ArrowRight to move tiles right in 2048 game on body
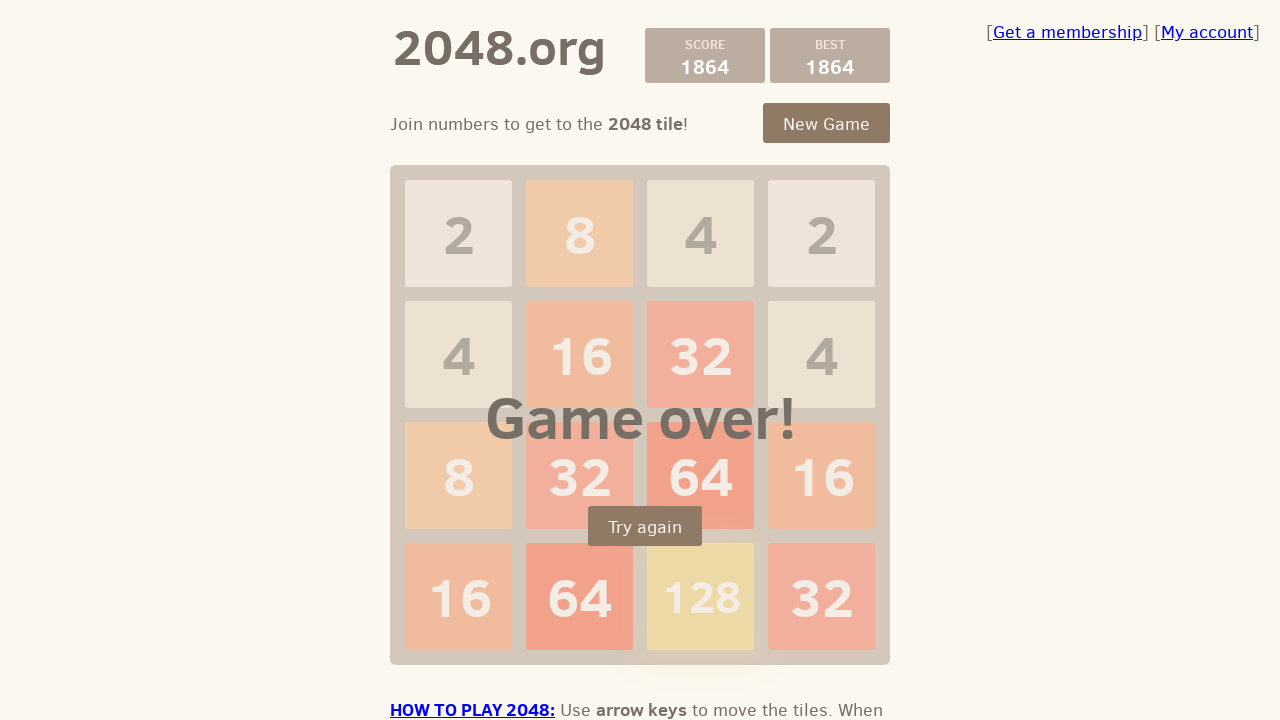

Pressed ArrowDown to move tiles down in 2048 game on body
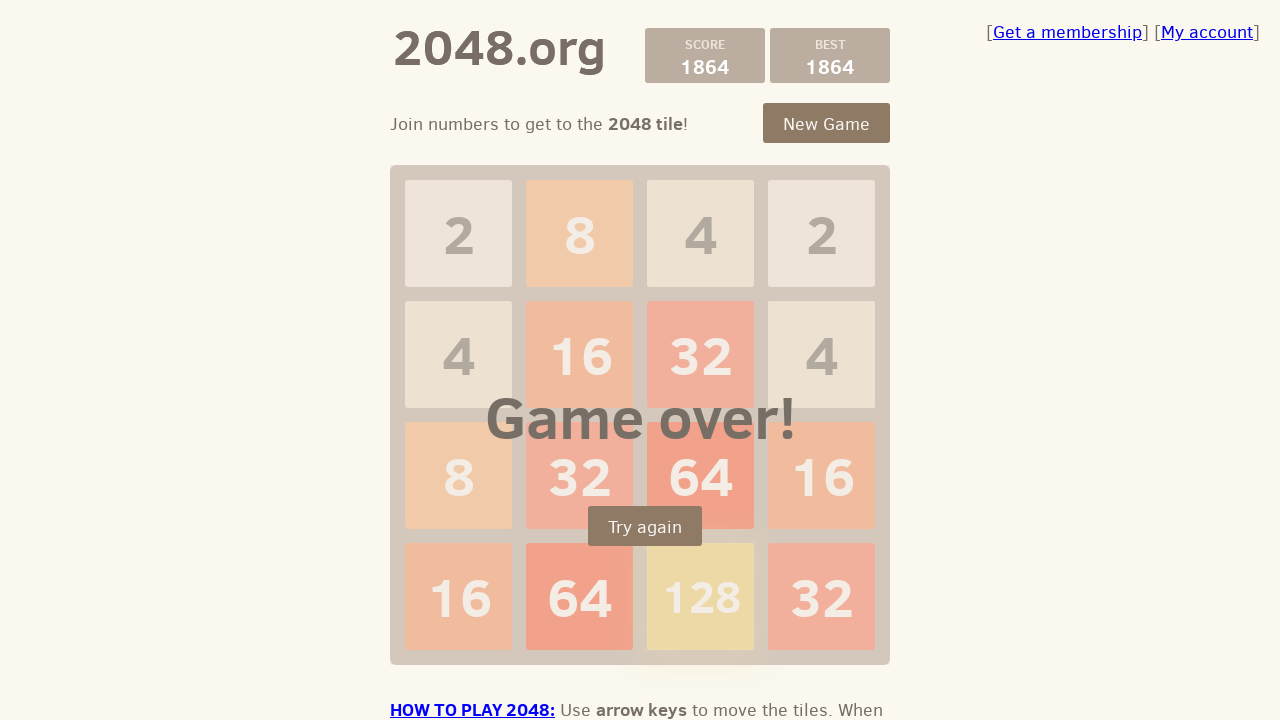

Pressed ArrowLeft to move tiles left in 2048 game on body
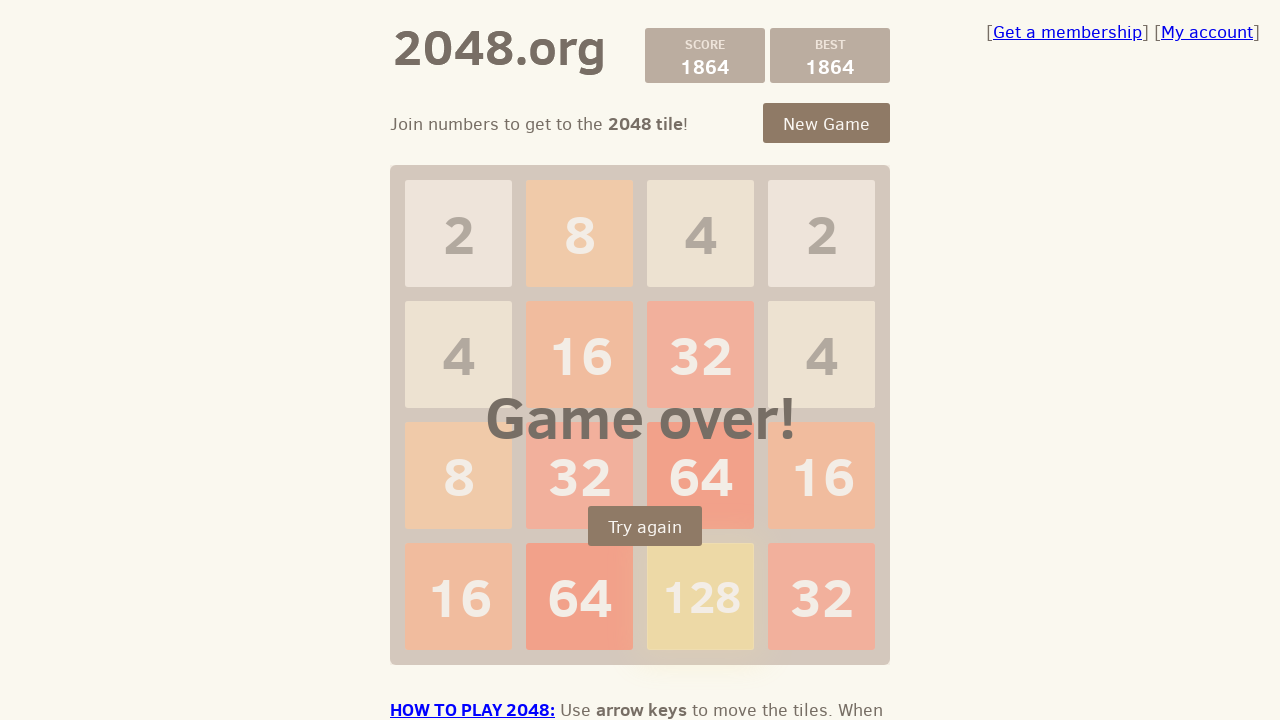

Pressed ArrowRight to move tiles right in 2048 game on body
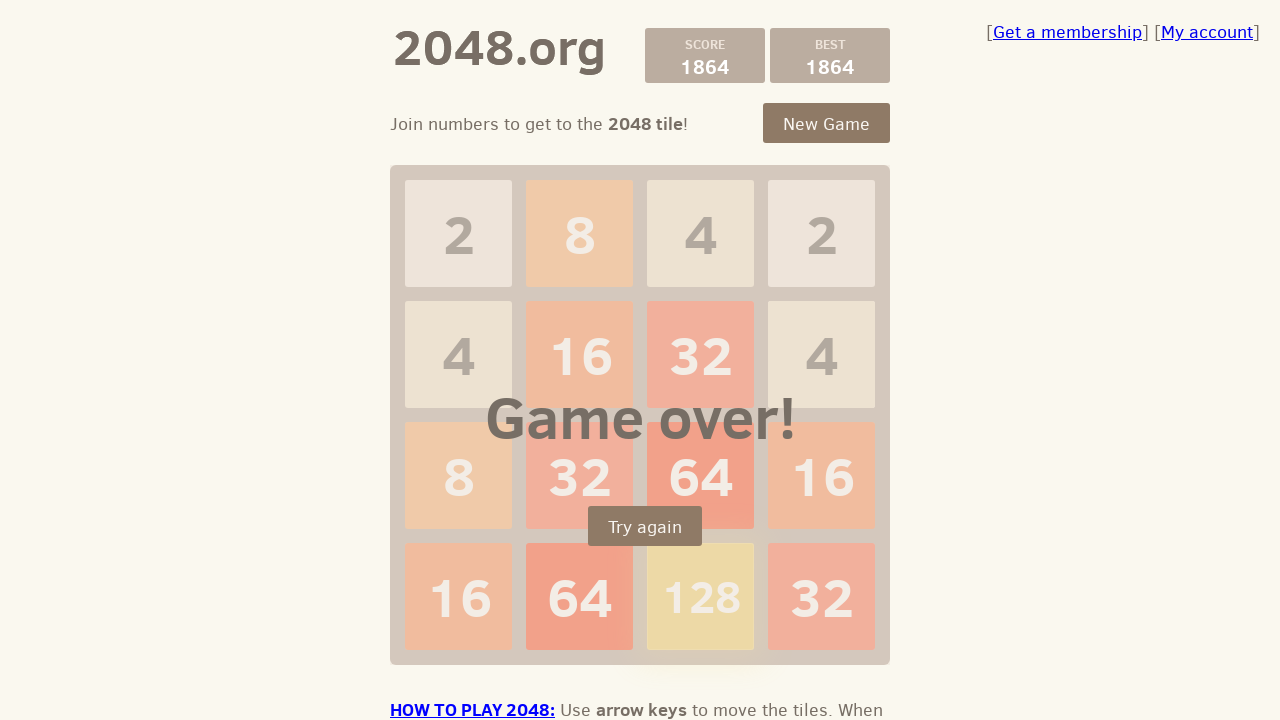

Pressed ArrowDown to move tiles down in 2048 game on body
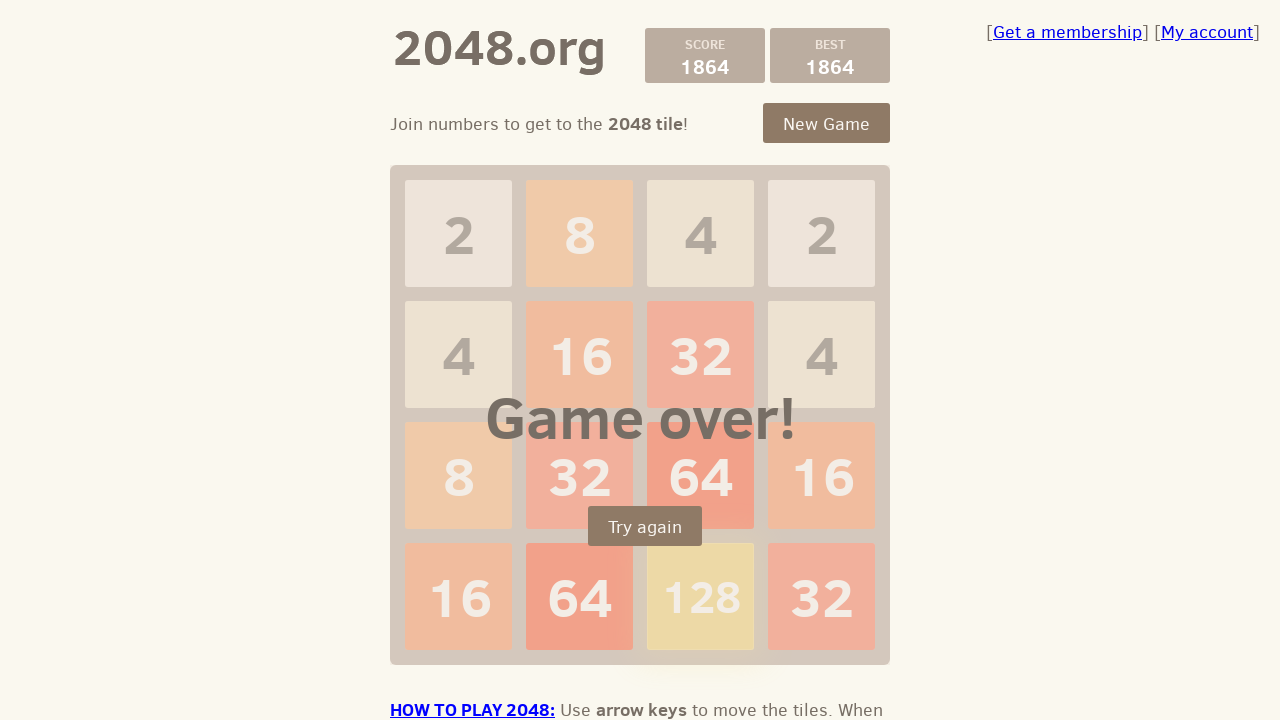

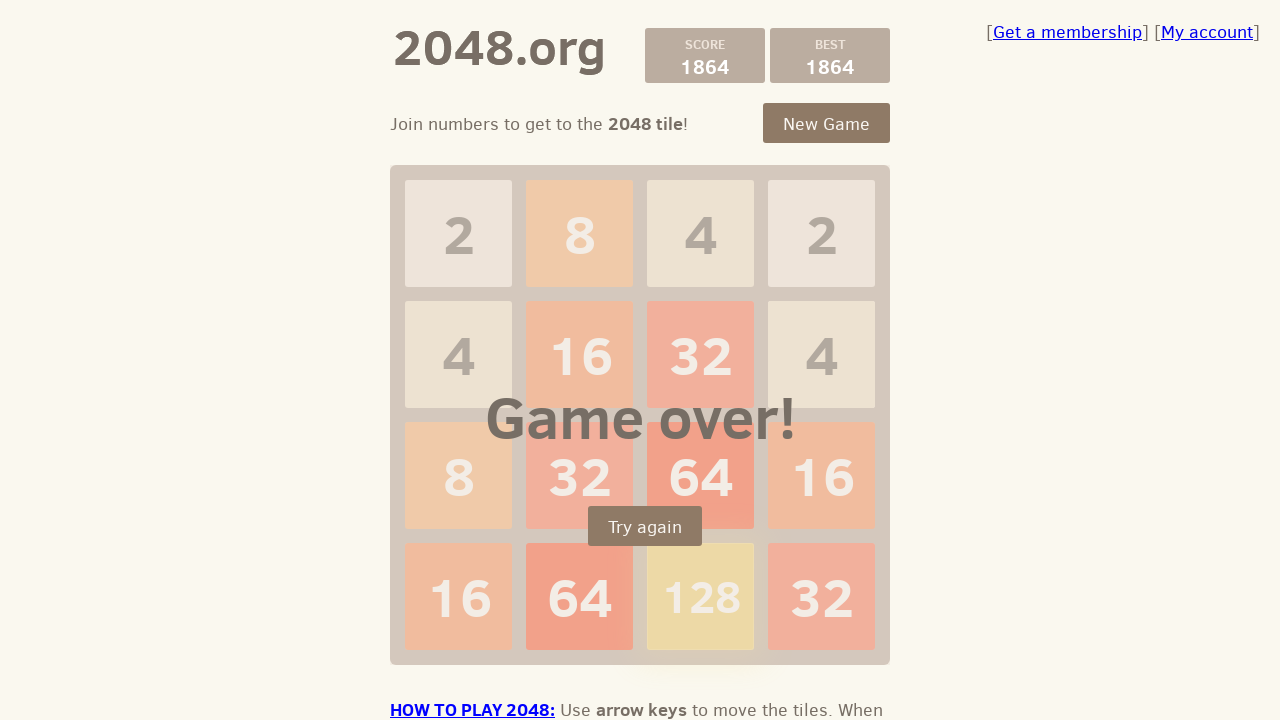